Tests date picker calendar widget by navigating back through months and selecting a specific date (4th of July 2007)

Starting URL: https://kristinek.github.io/site/examples/actions

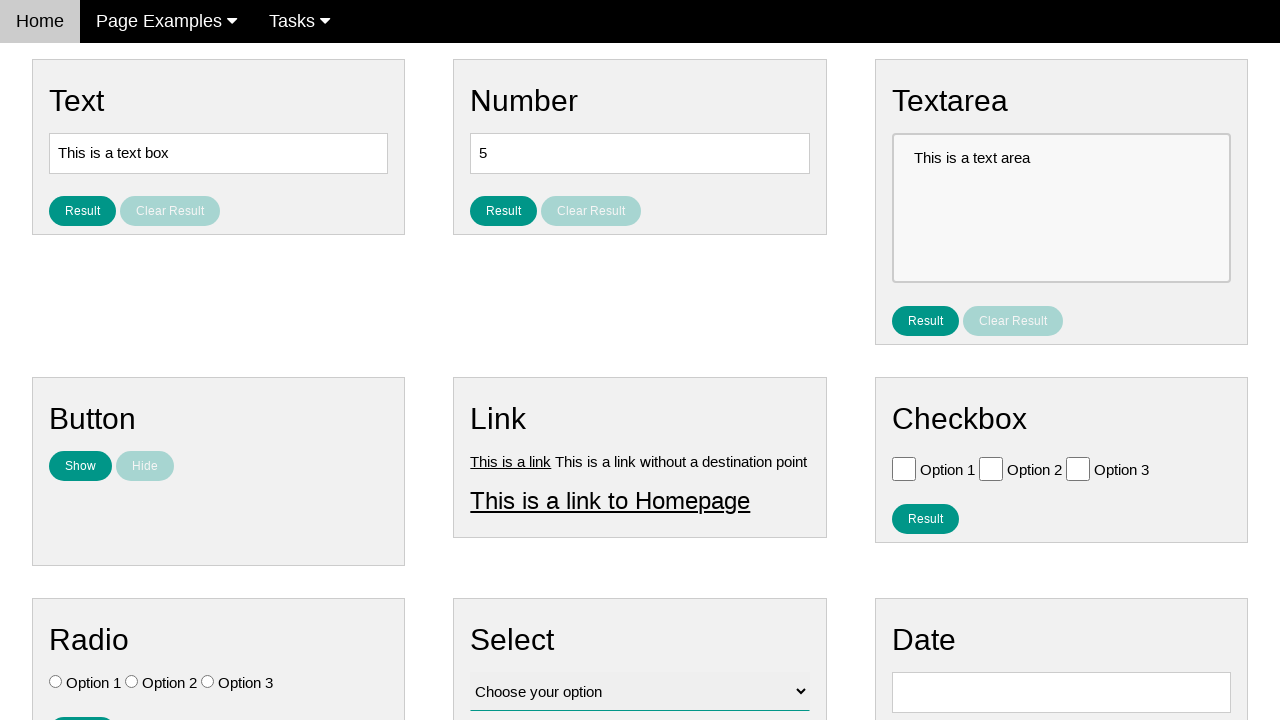

Verified date input field is empty
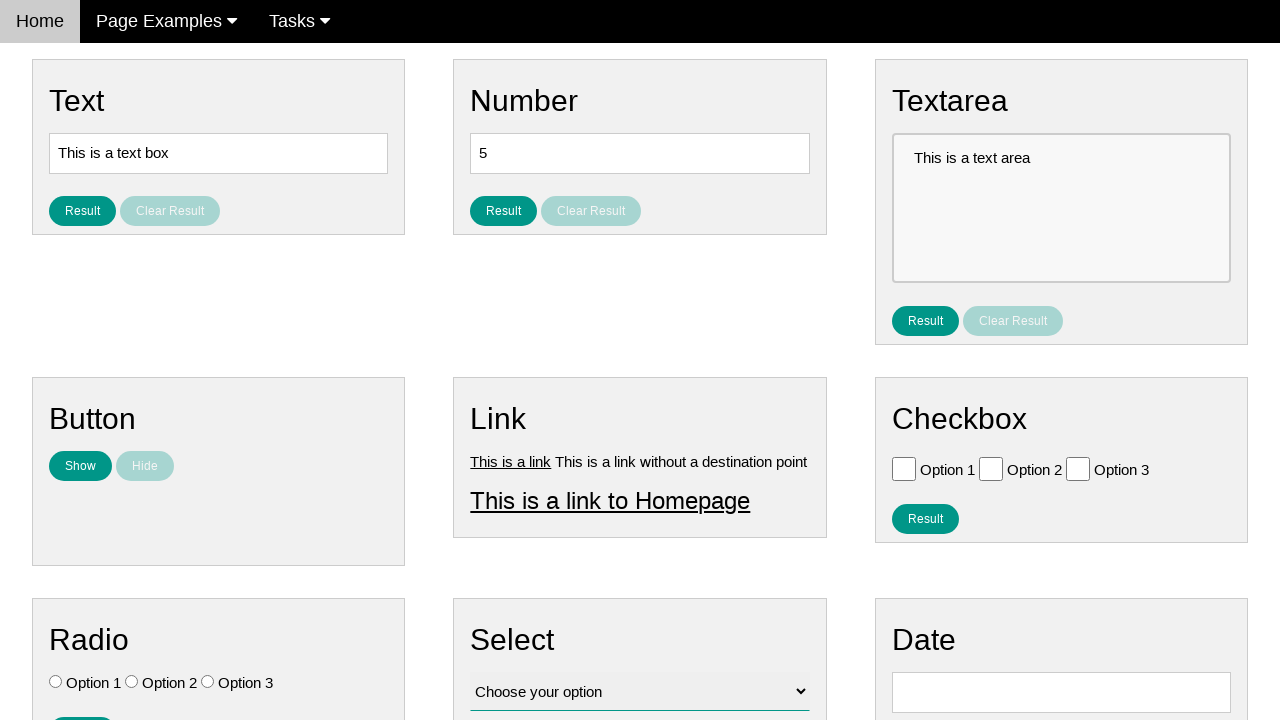

Clicked date input field to open calendar widget at (1061, 692) on #vfb-8
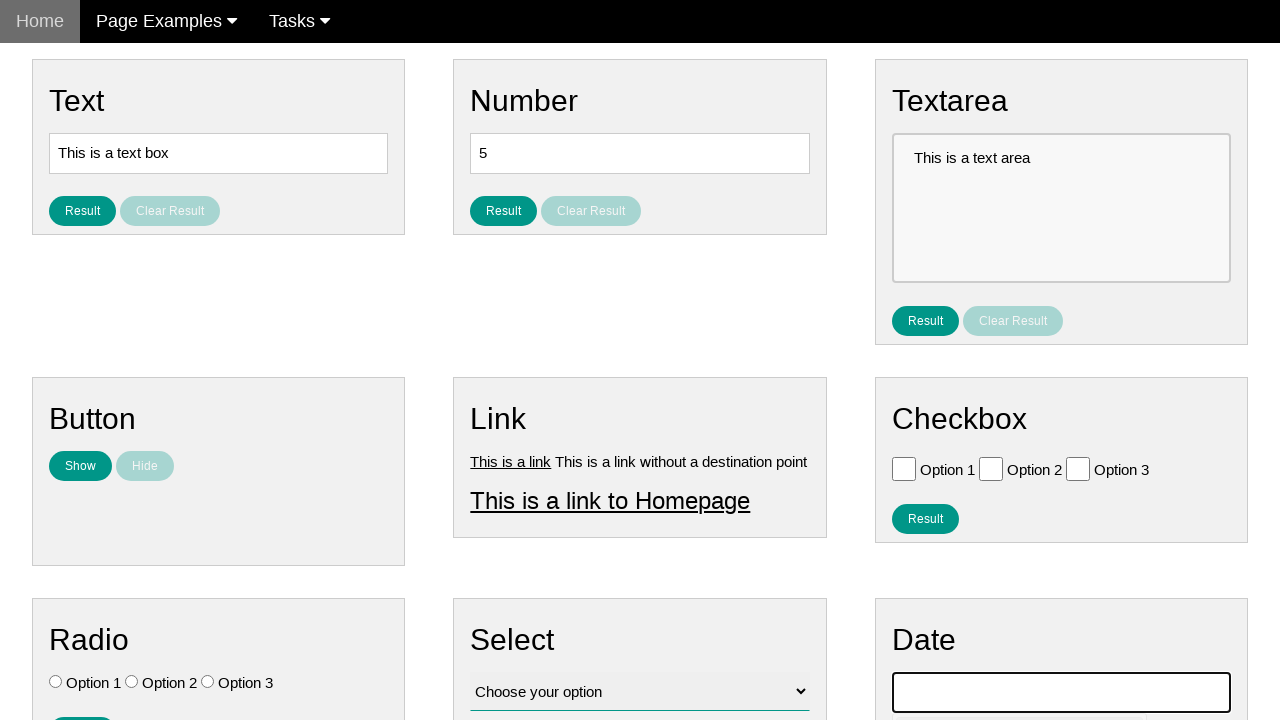

Calendar widget appeared
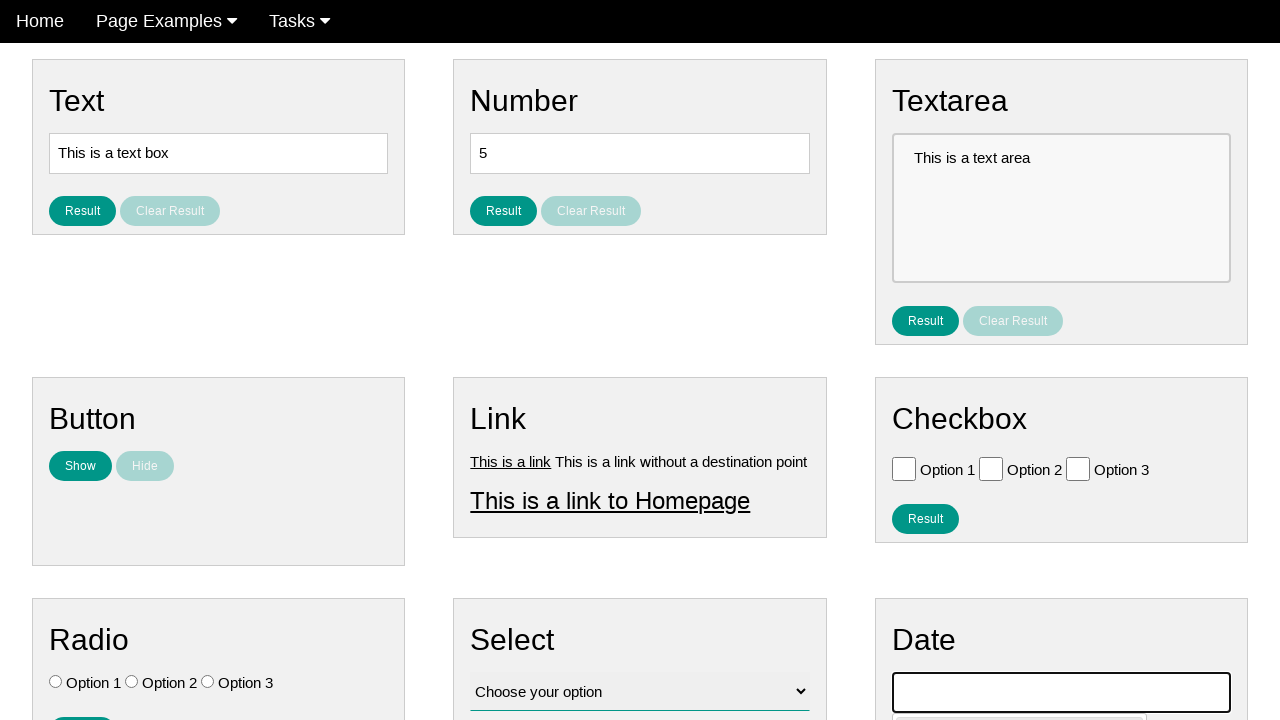

Navigated back one month in calendar (iteration 1/159) at (912, 408) on .ui-datepicker-prev
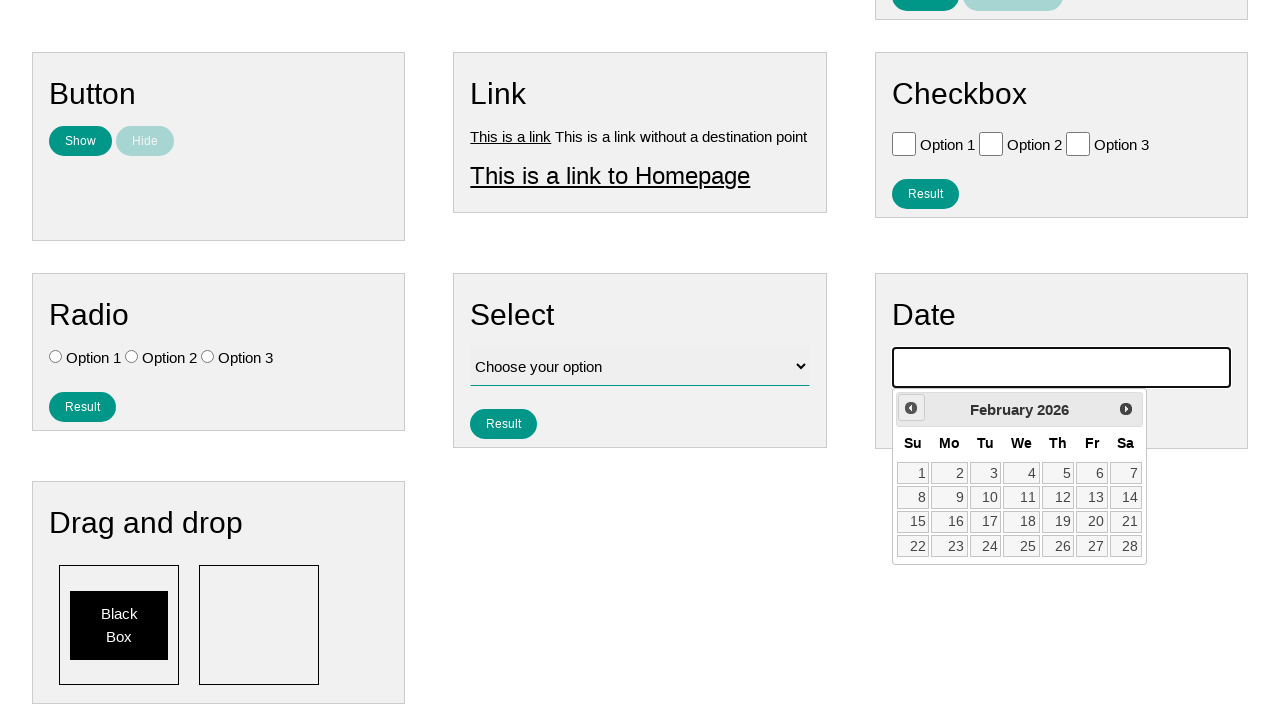

Navigated back one month in calendar (iteration 2/159) at (911, 408) on .ui-datepicker-prev
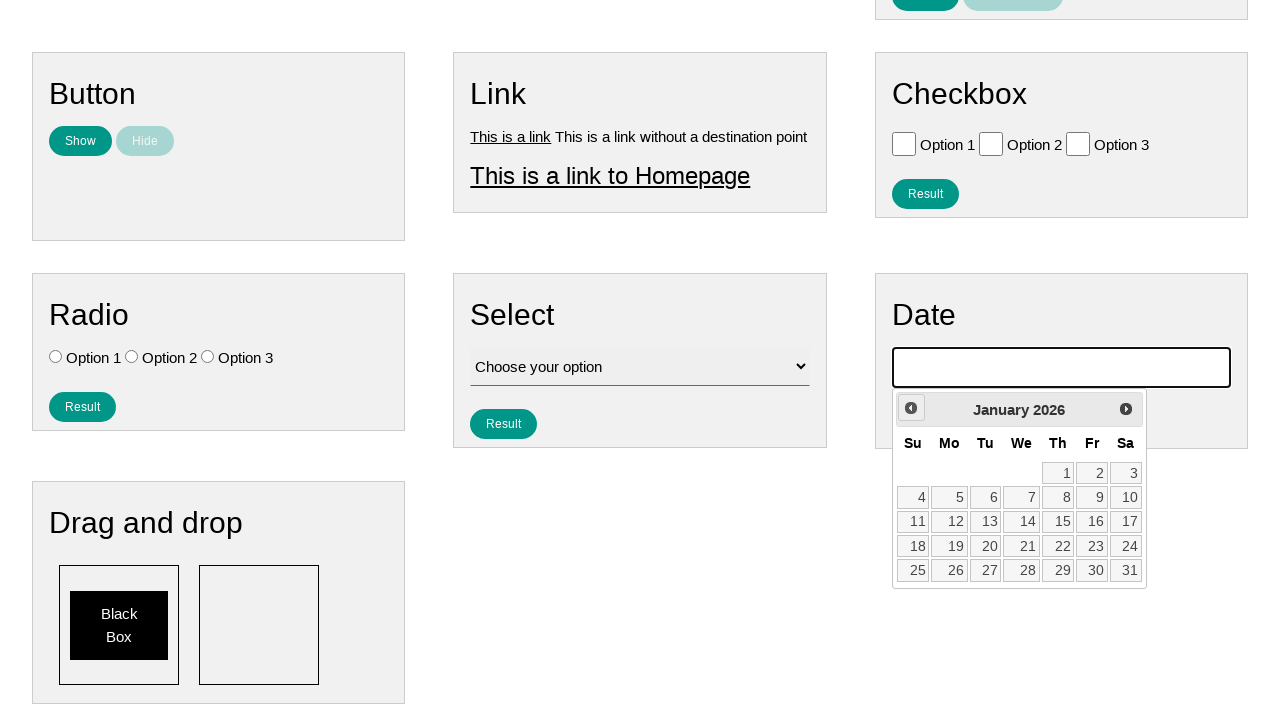

Navigated back one month in calendar (iteration 3/159) at (911, 408) on .ui-datepicker-prev
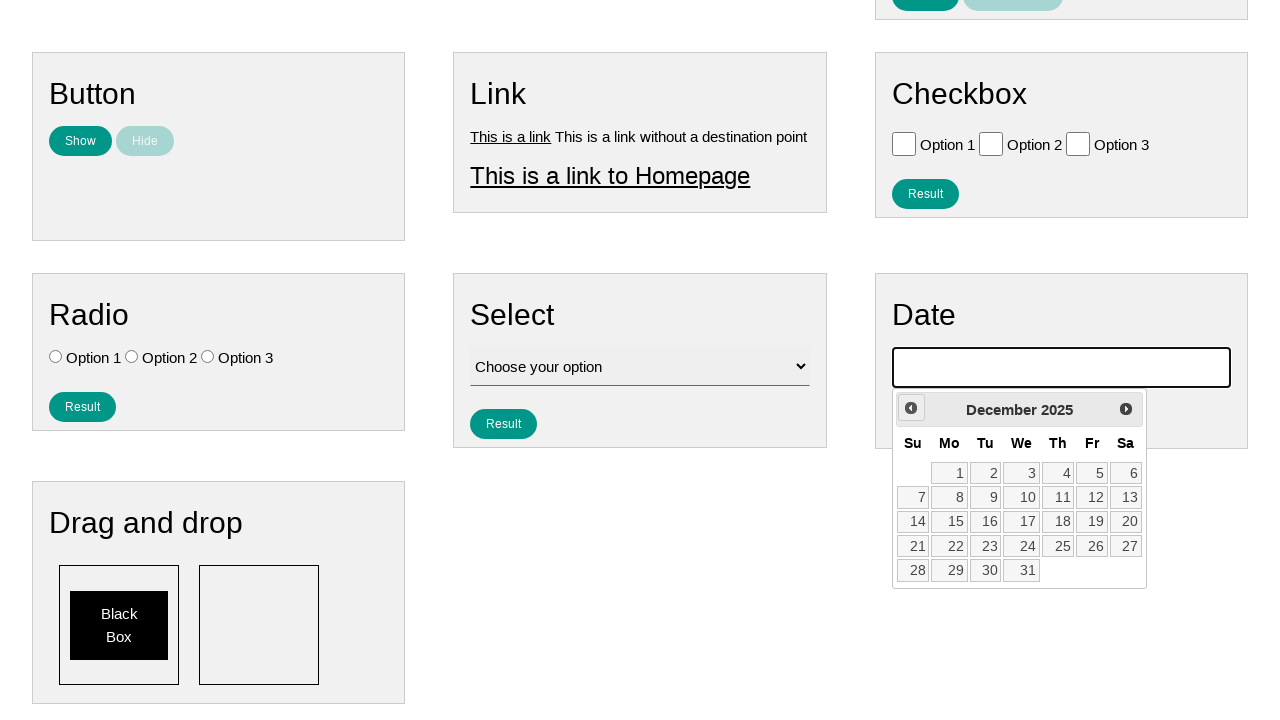

Navigated back one month in calendar (iteration 4/159) at (911, 408) on .ui-datepicker-prev
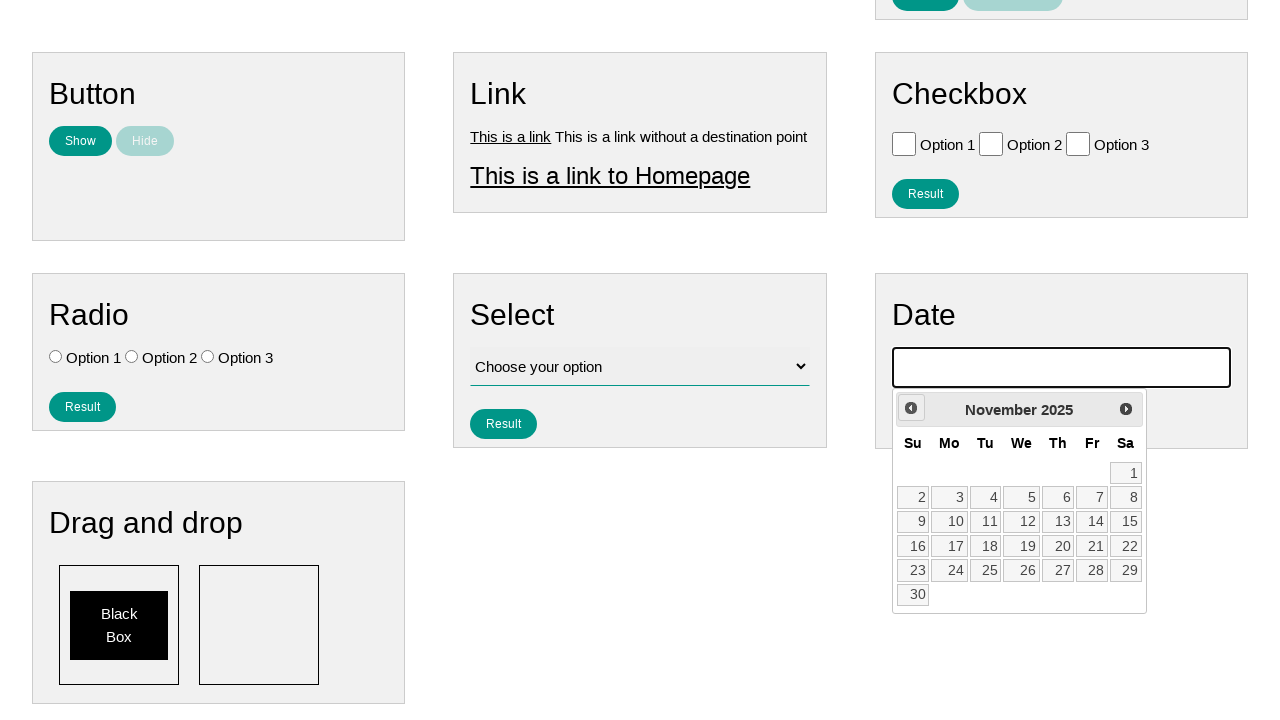

Navigated back one month in calendar (iteration 5/159) at (911, 408) on .ui-datepicker-prev
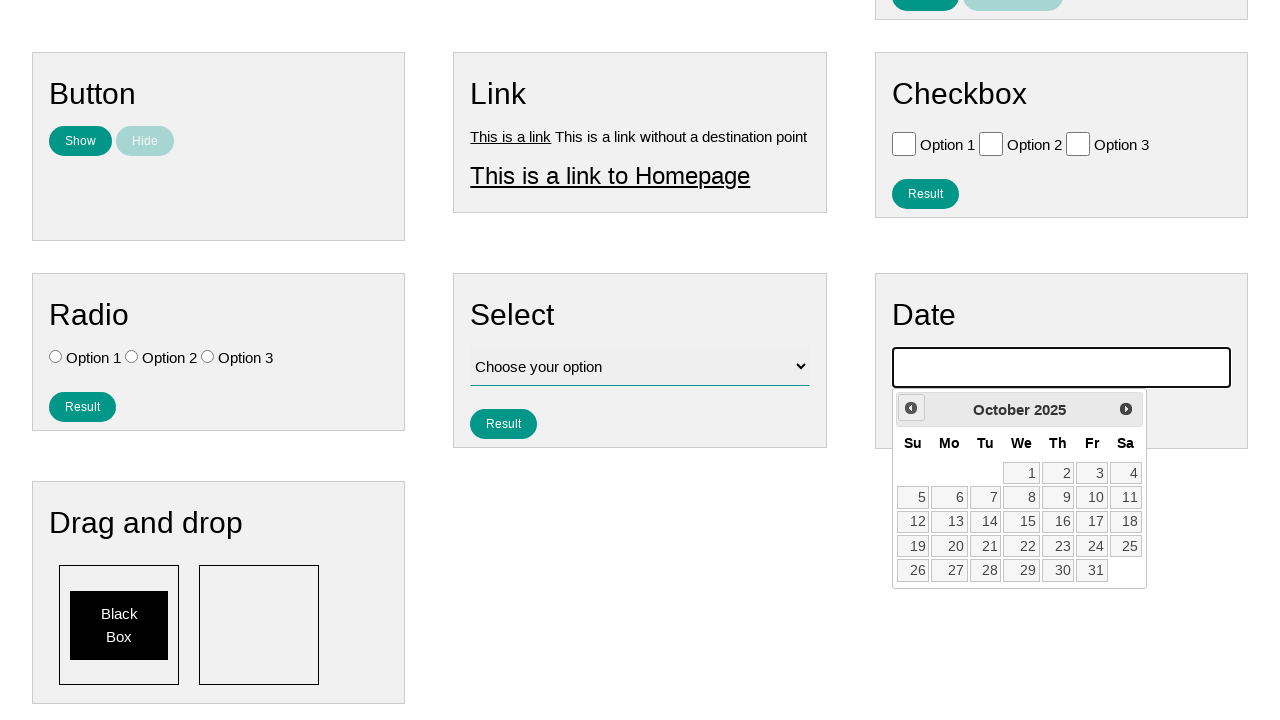

Navigated back one month in calendar (iteration 6/159) at (911, 408) on .ui-datepicker-prev
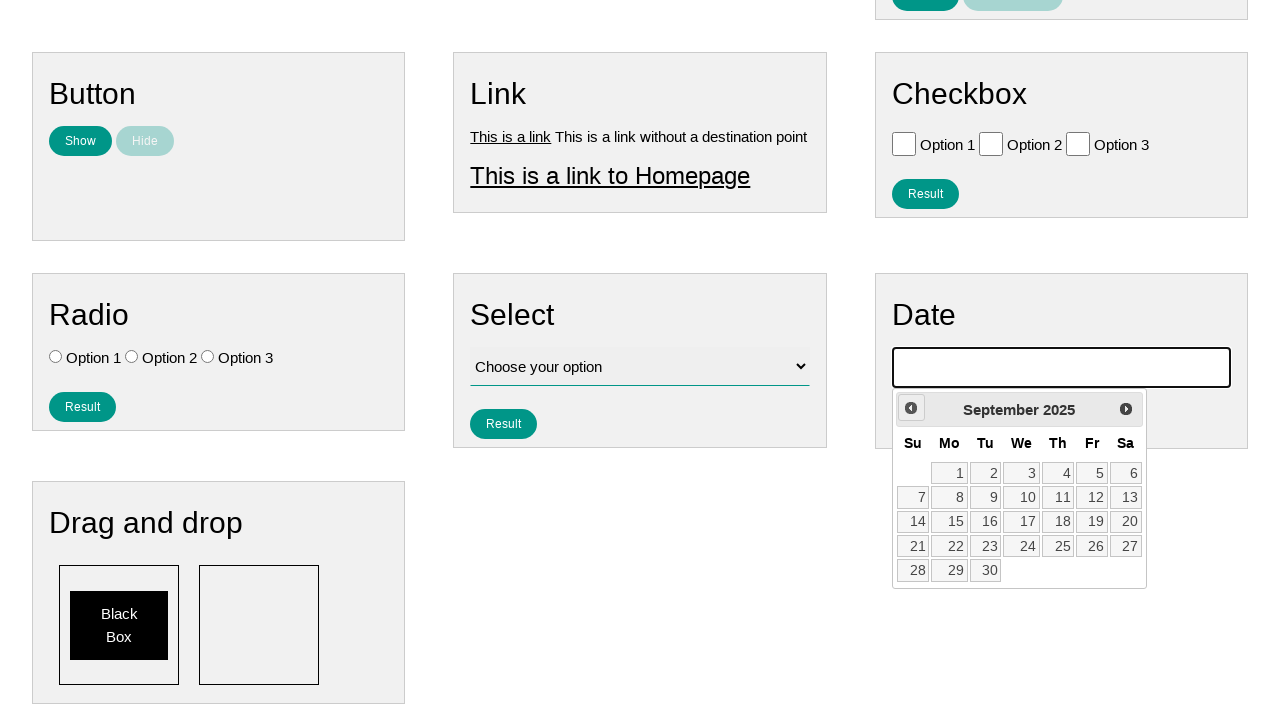

Navigated back one month in calendar (iteration 7/159) at (911, 408) on .ui-datepicker-prev
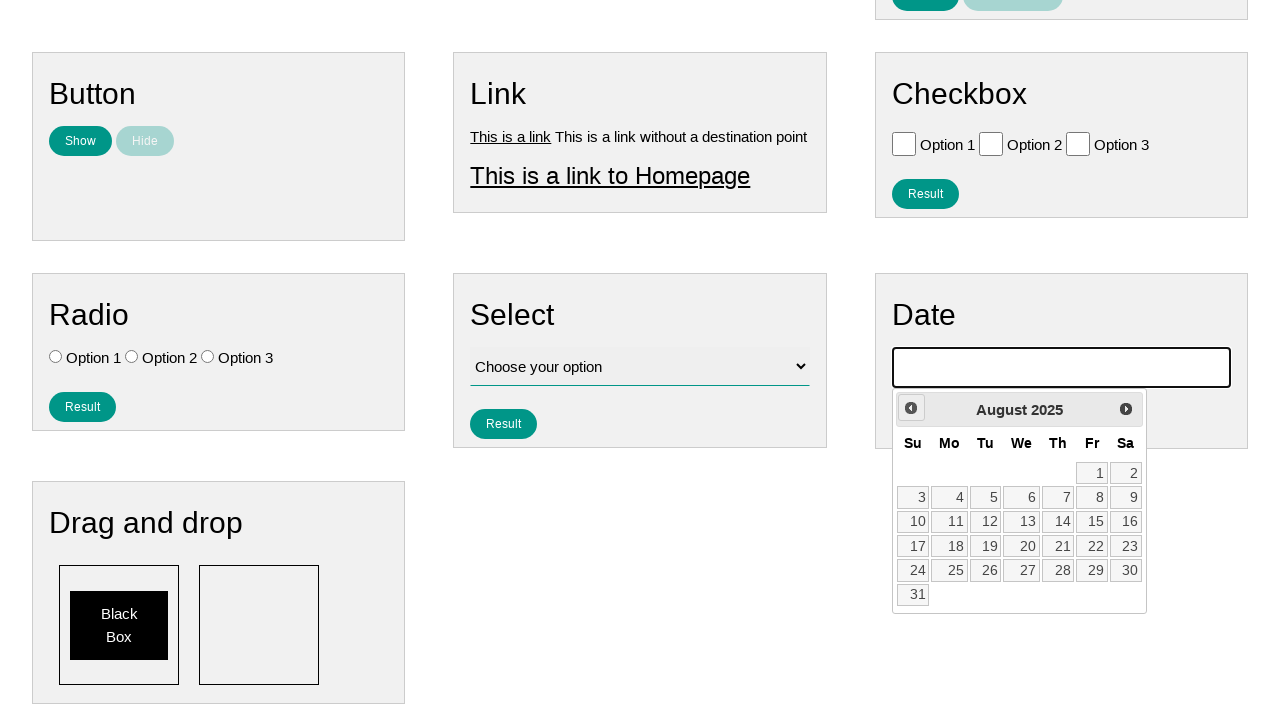

Navigated back one month in calendar (iteration 8/159) at (911, 408) on .ui-datepicker-prev
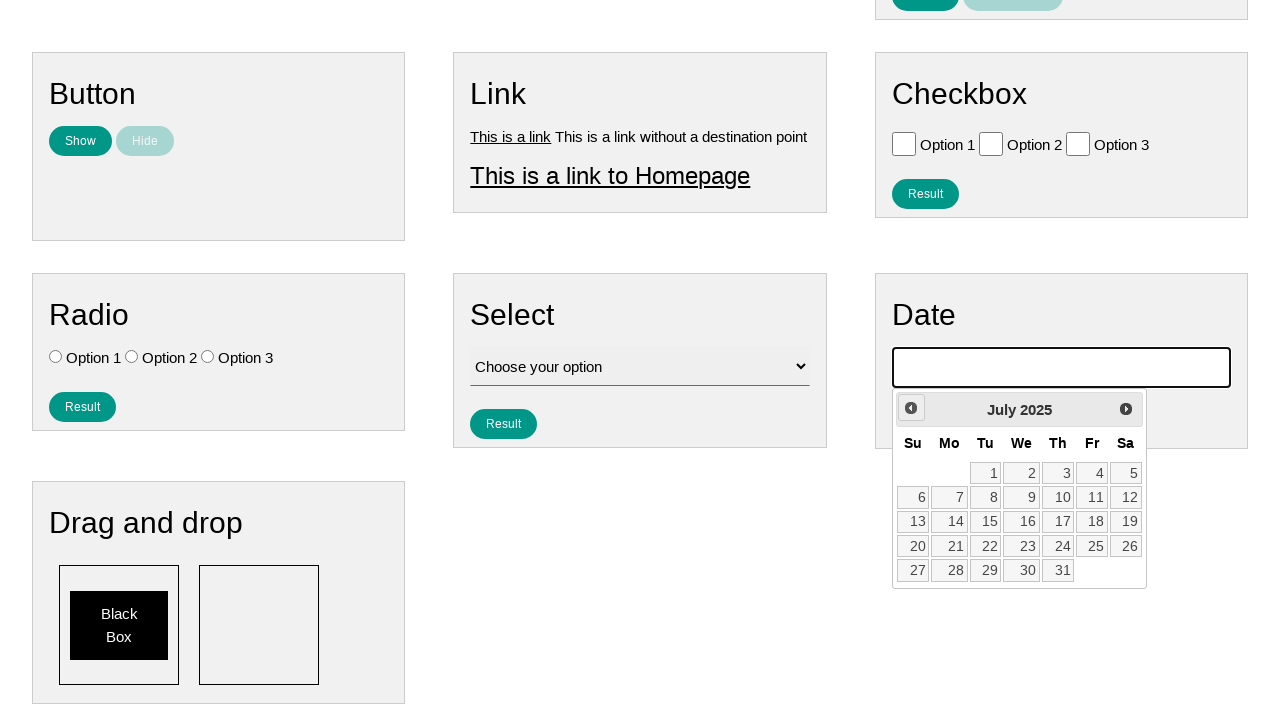

Navigated back one month in calendar (iteration 9/159) at (911, 408) on .ui-datepicker-prev
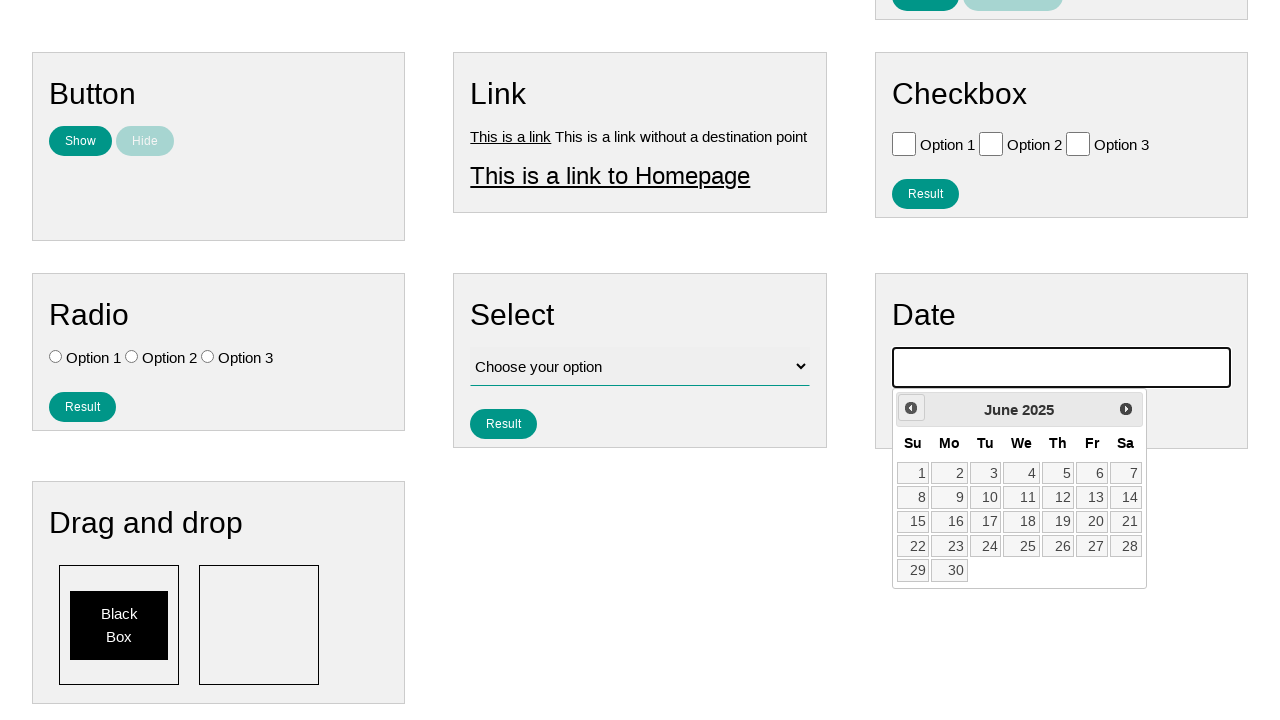

Navigated back one month in calendar (iteration 10/159) at (911, 408) on .ui-datepicker-prev
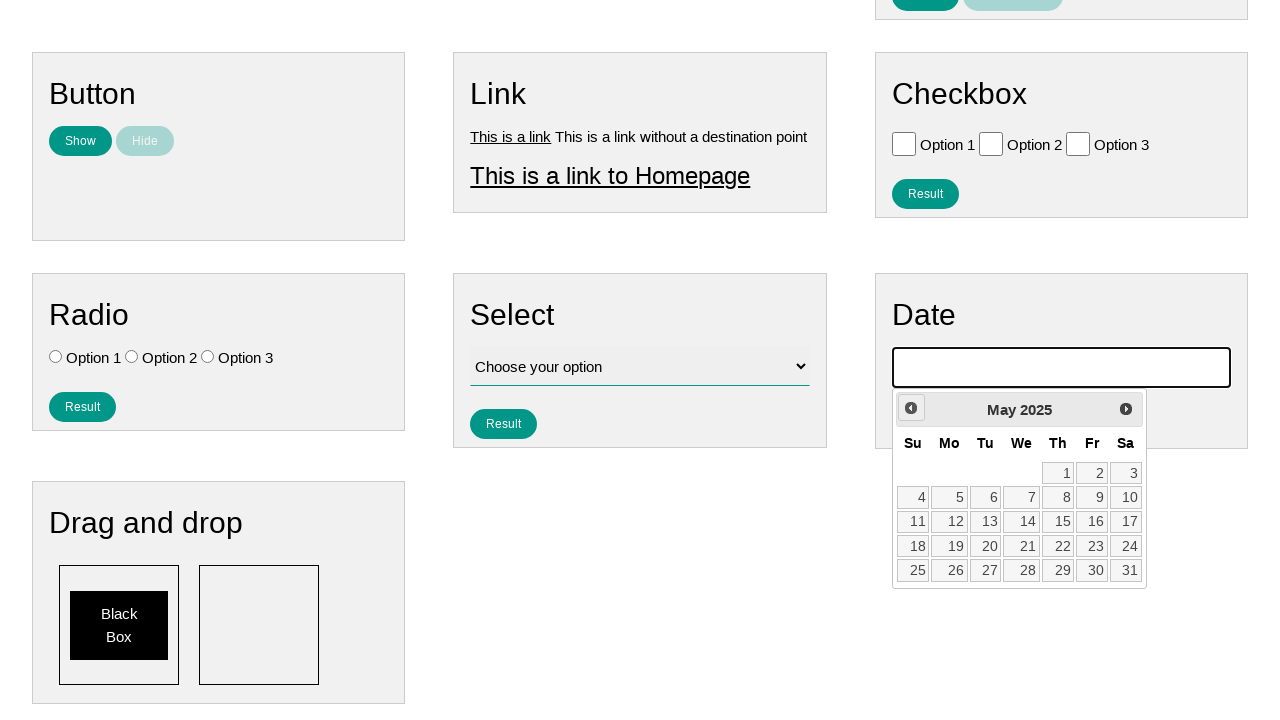

Navigated back one month in calendar (iteration 11/159) at (911, 408) on .ui-datepicker-prev
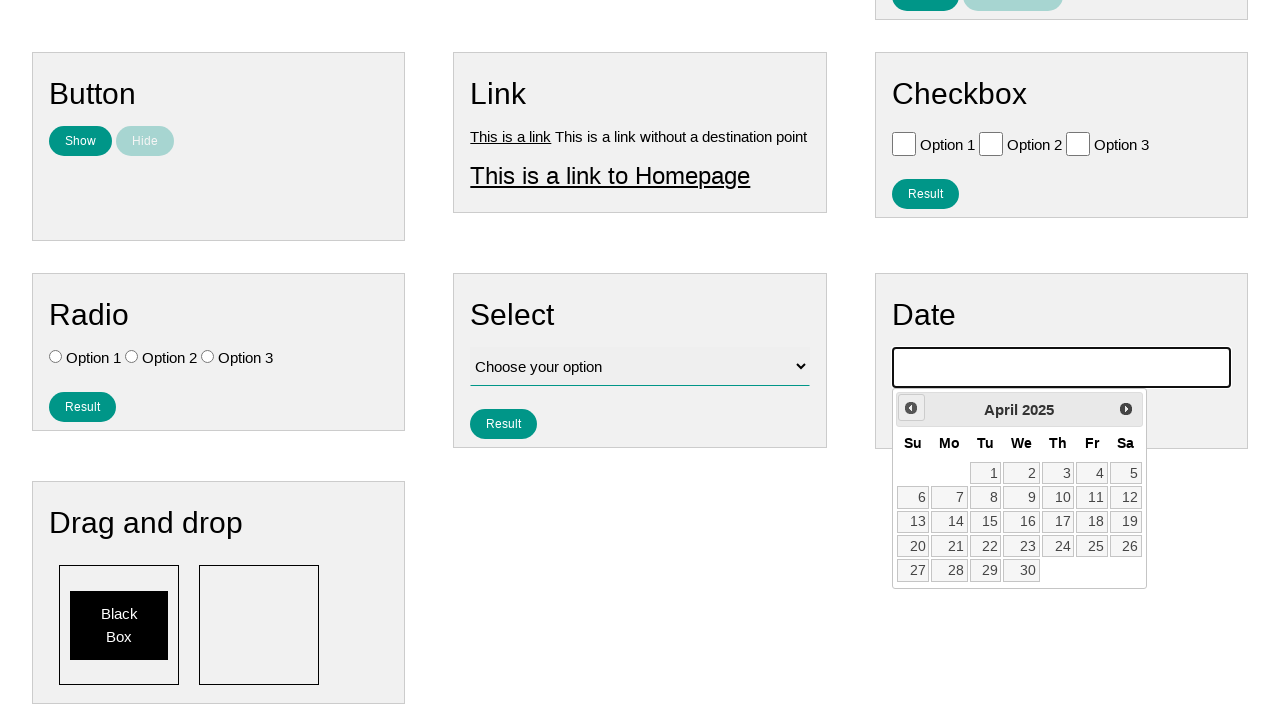

Navigated back one month in calendar (iteration 12/159) at (911, 408) on .ui-datepicker-prev
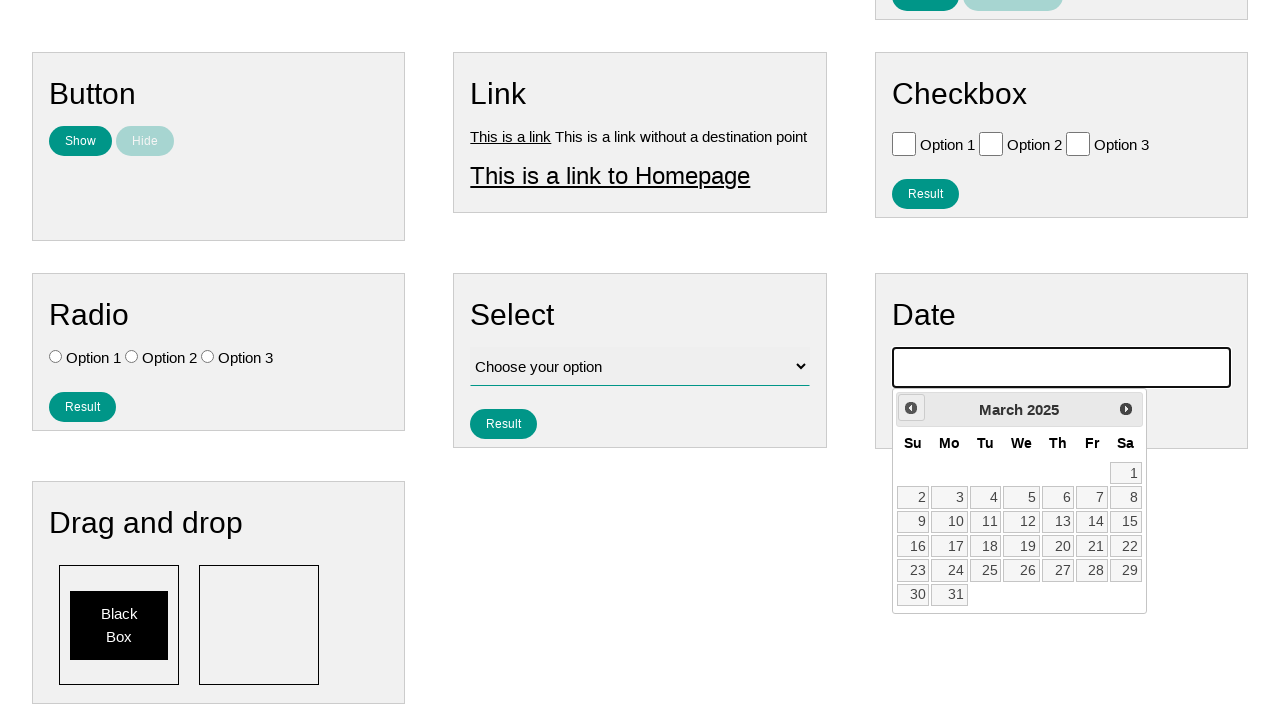

Navigated back one month in calendar (iteration 13/159) at (911, 408) on .ui-datepicker-prev
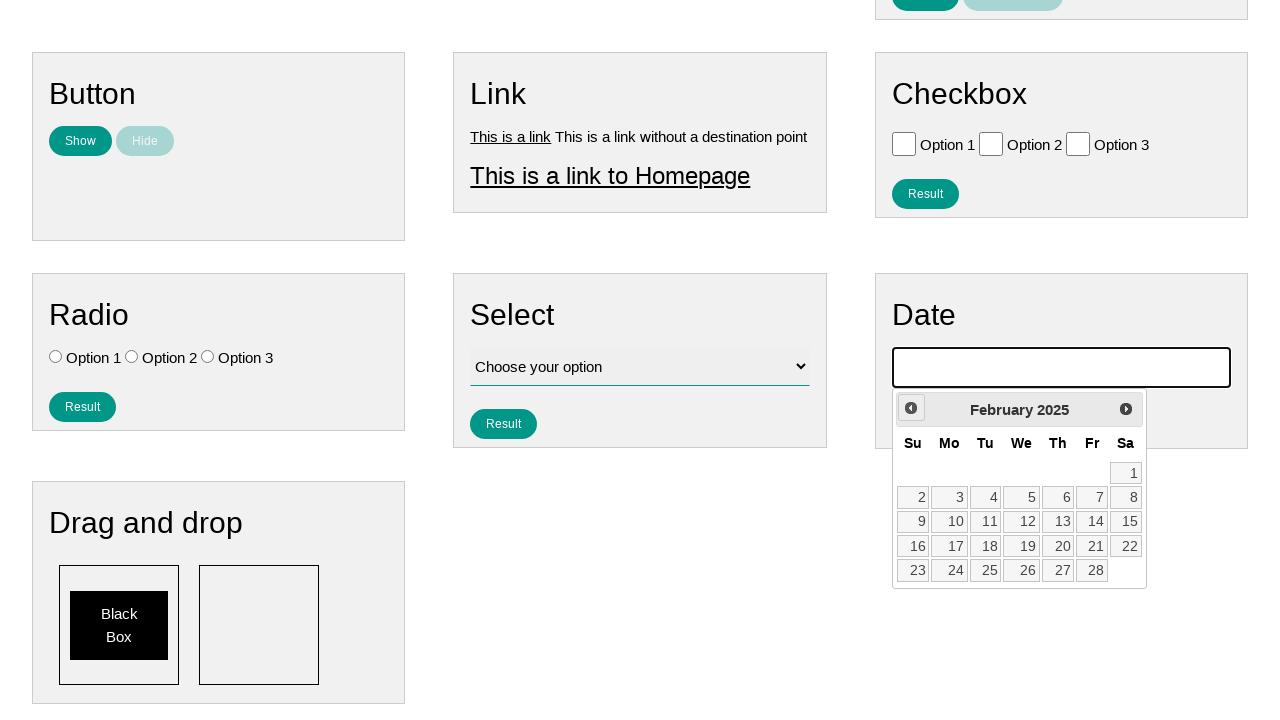

Navigated back one month in calendar (iteration 14/159) at (911, 408) on .ui-datepicker-prev
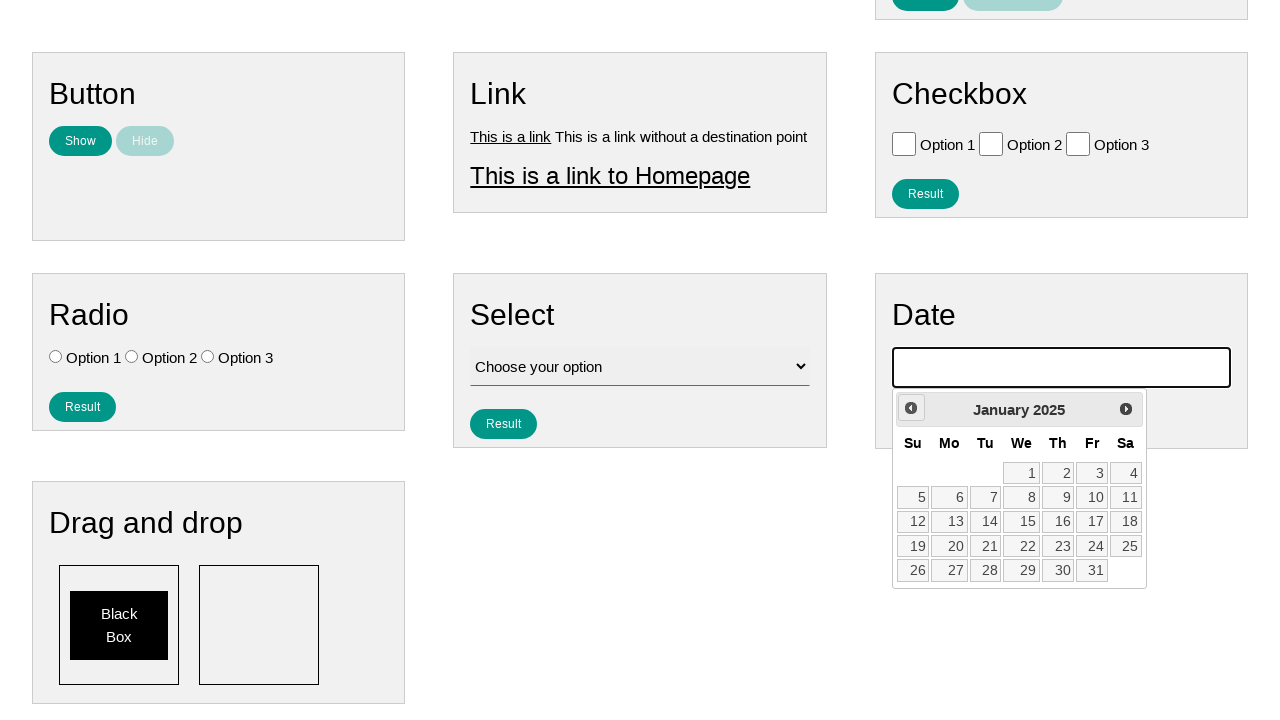

Navigated back one month in calendar (iteration 15/159) at (911, 408) on .ui-datepicker-prev
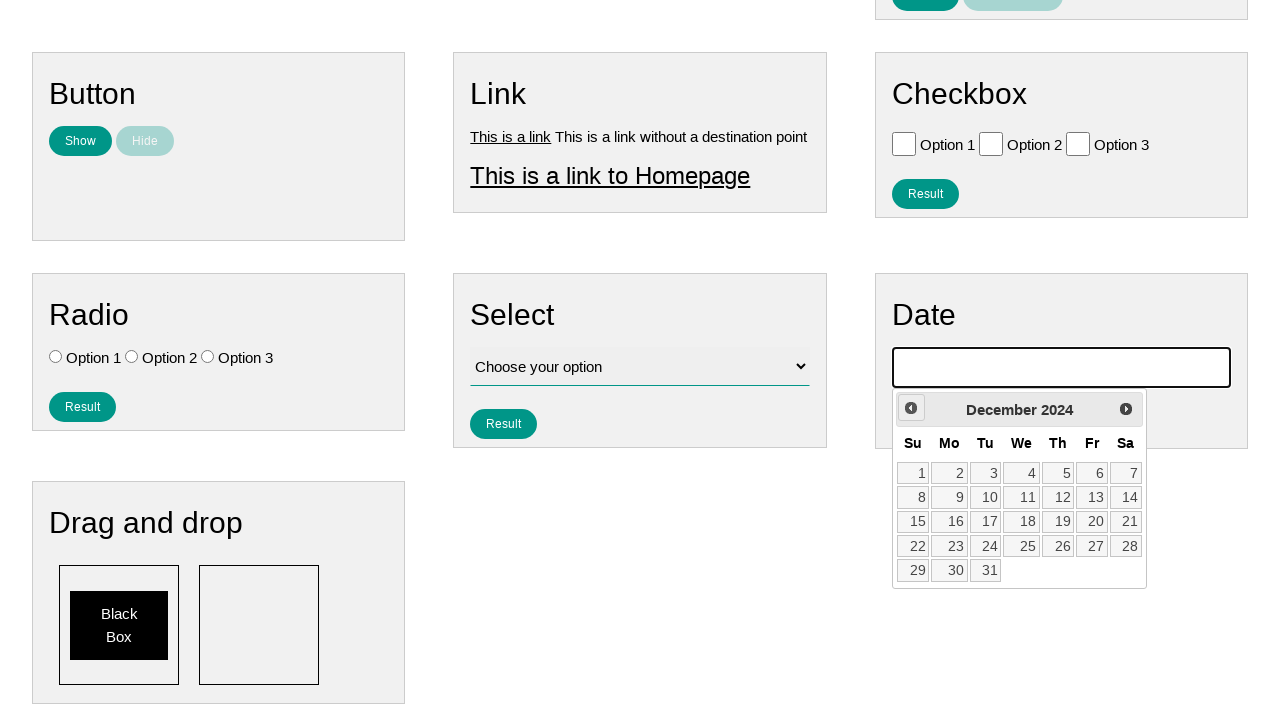

Navigated back one month in calendar (iteration 16/159) at (911, 408) on .ui-datepicker-prev
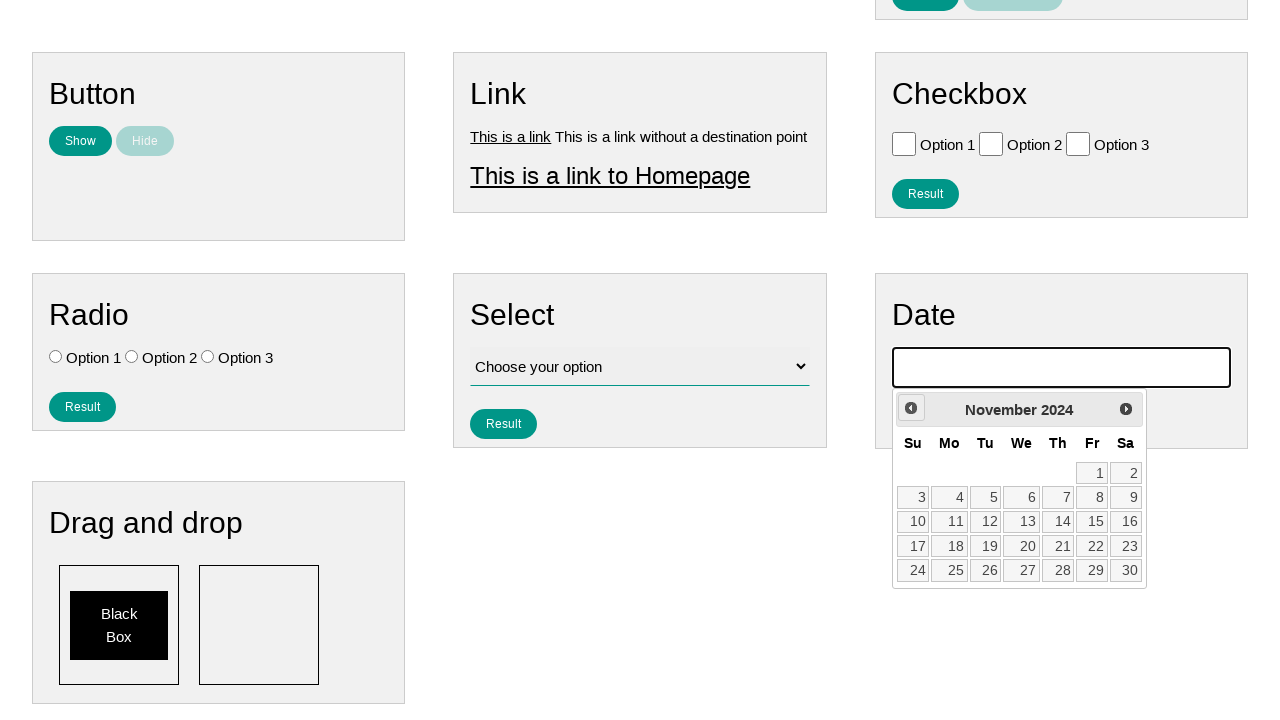

Navigated back one month in calendar (iteration 17/159) at (911, 408) on .ui-datepicker-prev
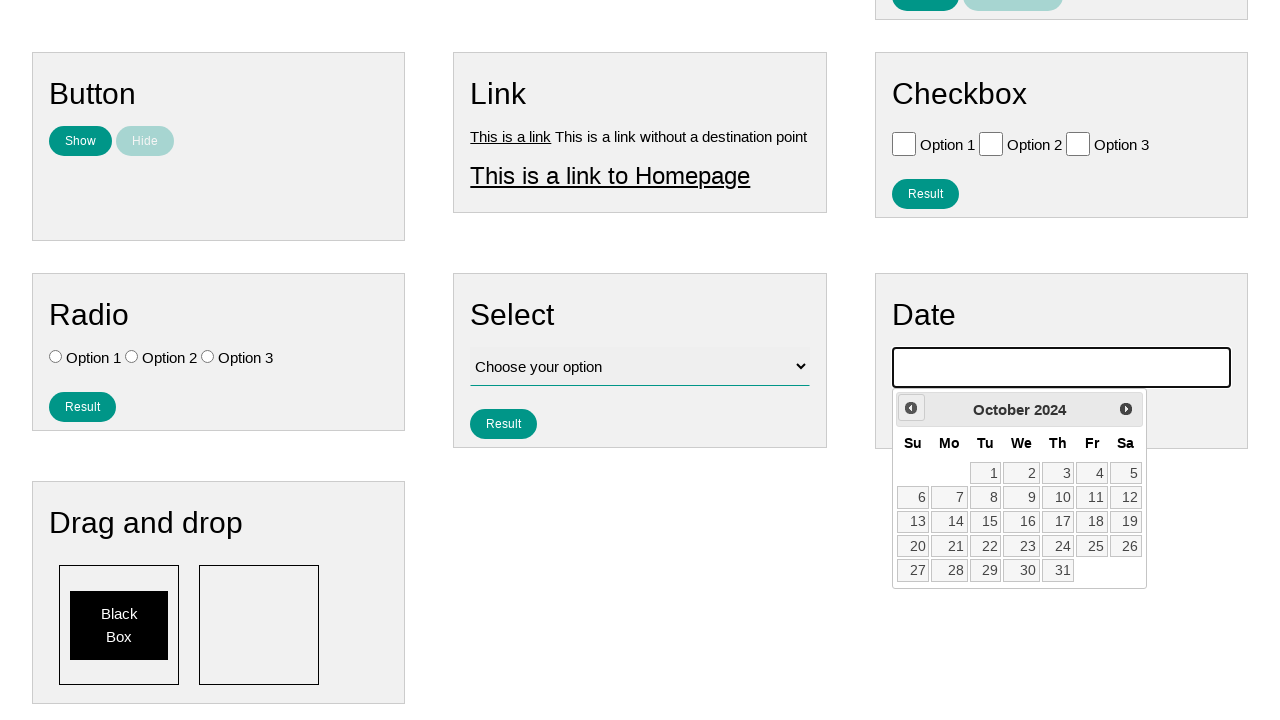

Navigated back one month in calendar (iteration 18/159) at (911, 408) on .ui-datepicker-prev
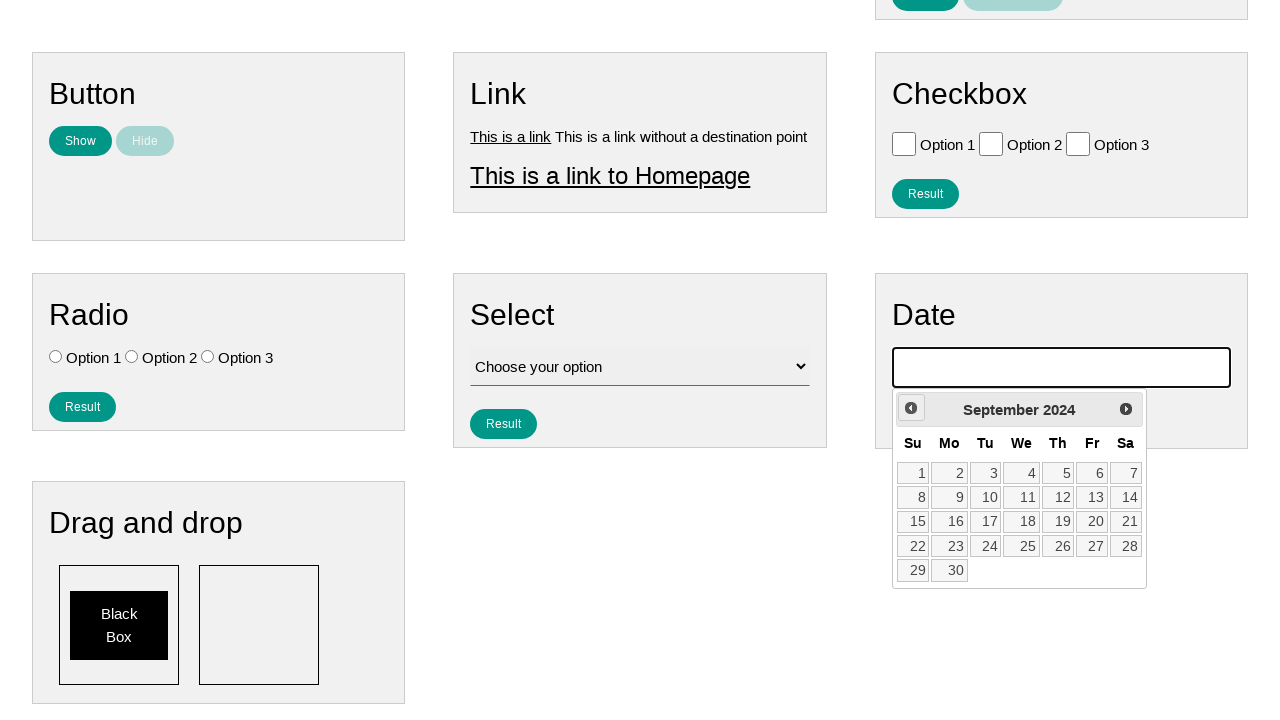

Navigated back one month in calendar (iteration 19/159) at (911, 408) on .ui-datepicker-prev
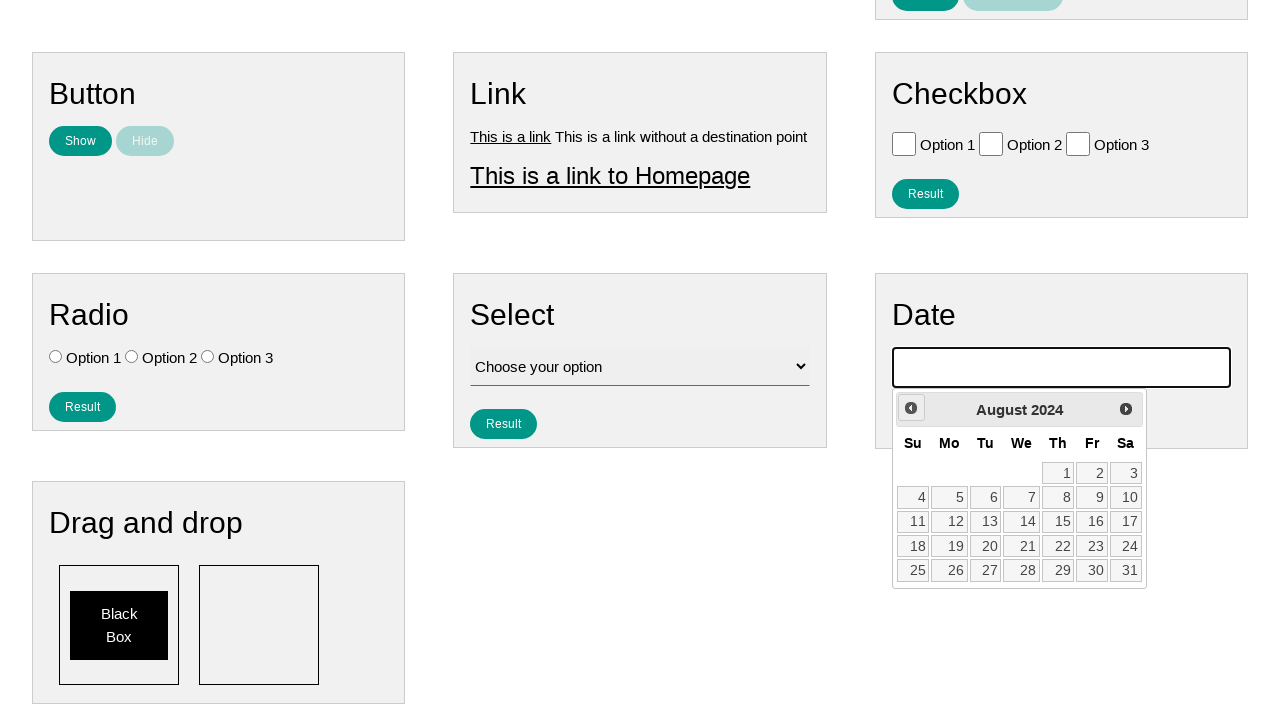

Navigated back one month in calendar (iteration 20/159) at (911, 408) on .ui-datepicker-prev
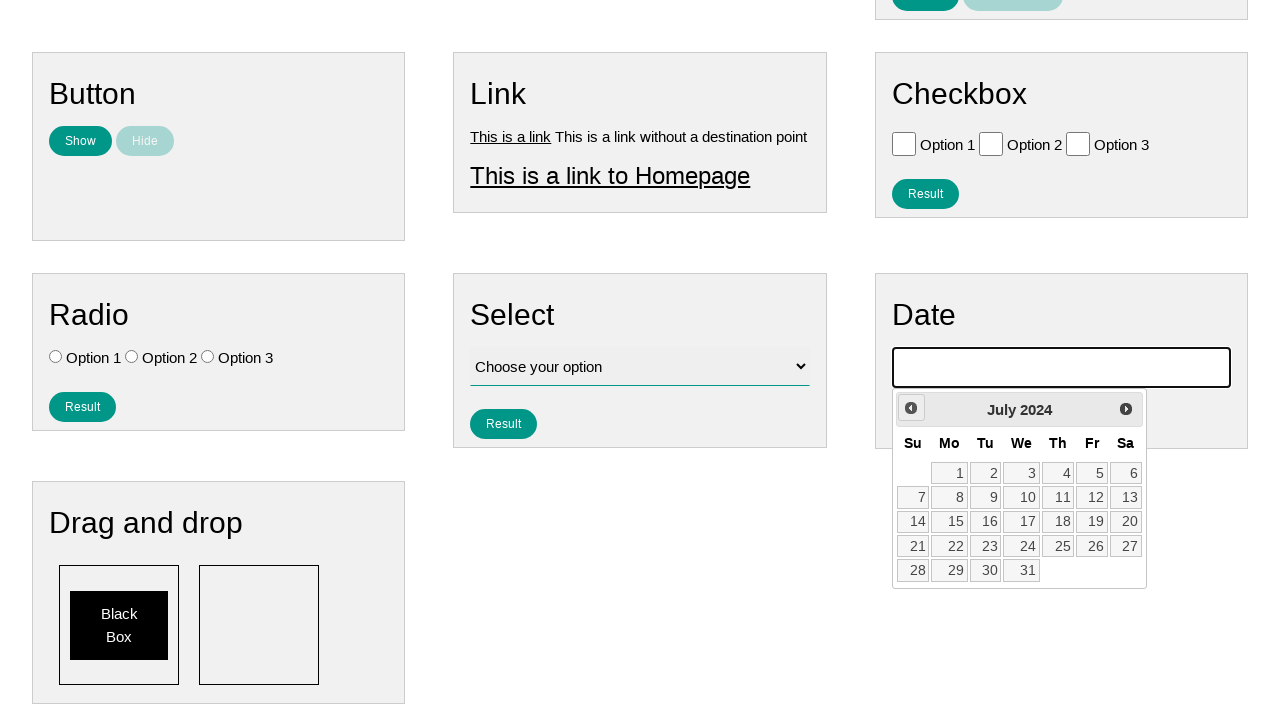

Navigated back one month in calendar (iteration 21/159) at (911, 408) on .ui-datepicker-prev
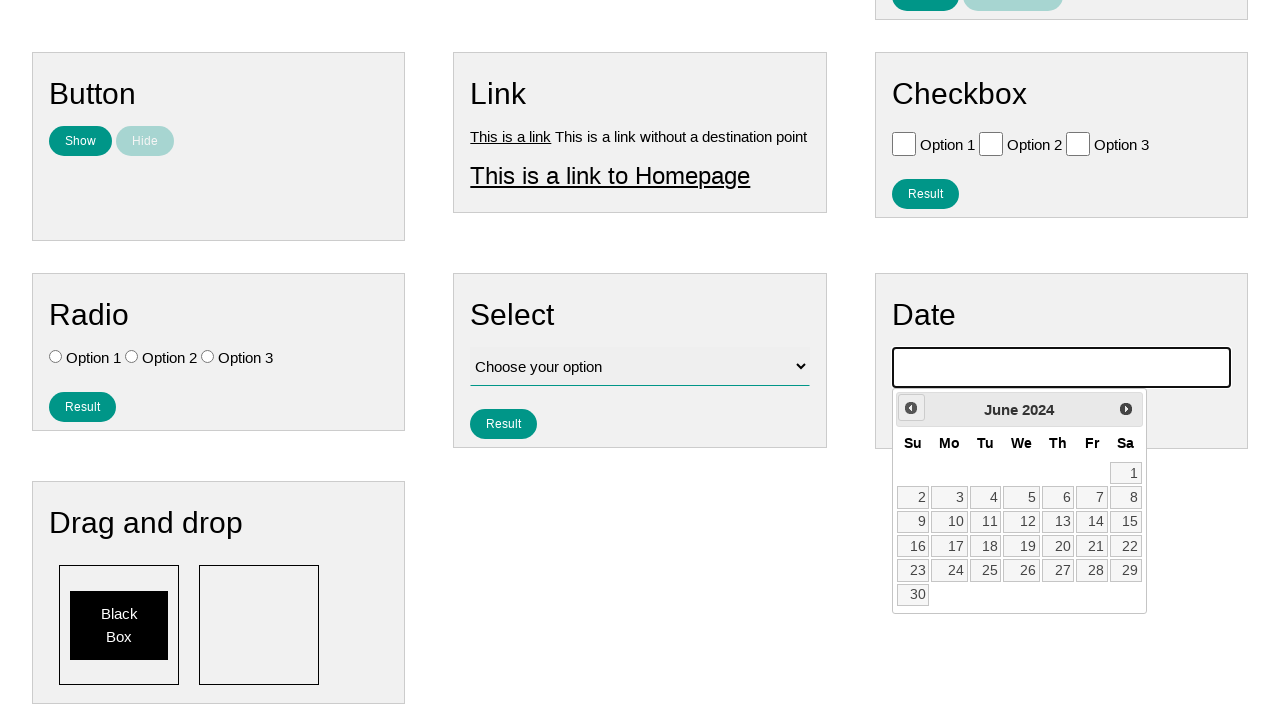

Navigated back one month in calendar (iteration 22/159) at (911, 408) on .ui-datepicker-prev
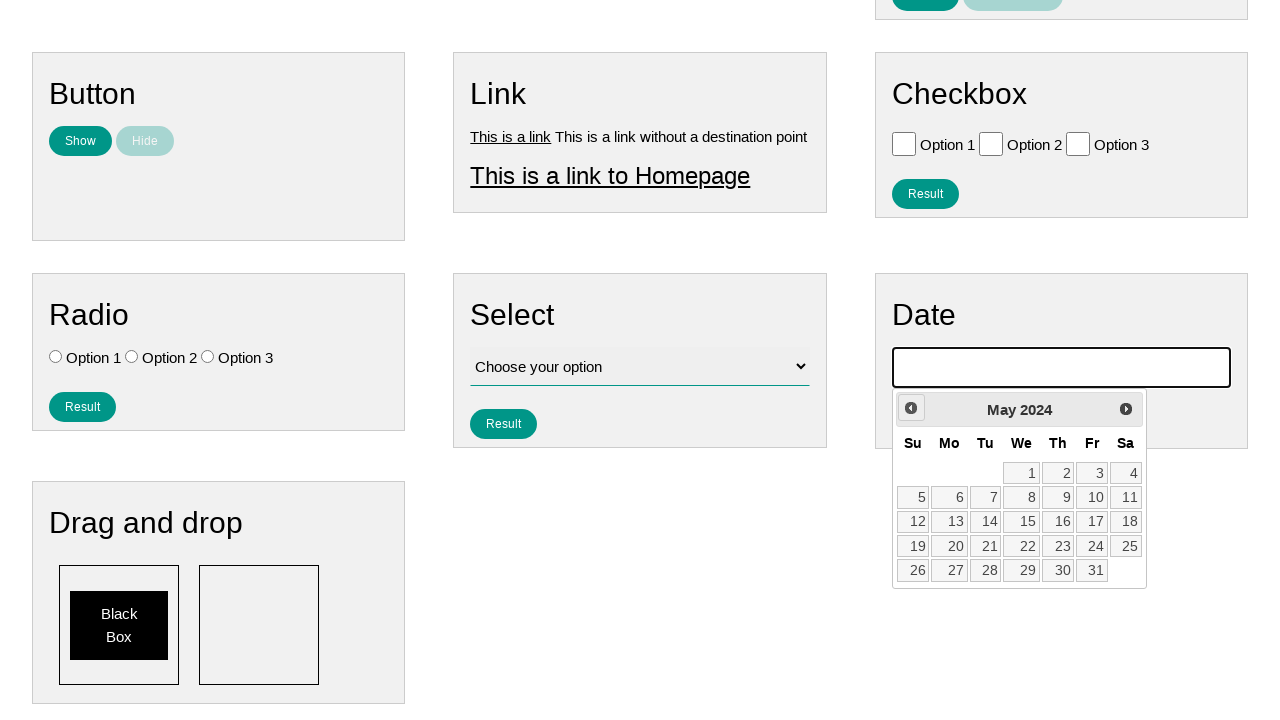

Navigated back one month in calendar (iteration 23/159) at (911, 408) on .ui-datepicker-prev
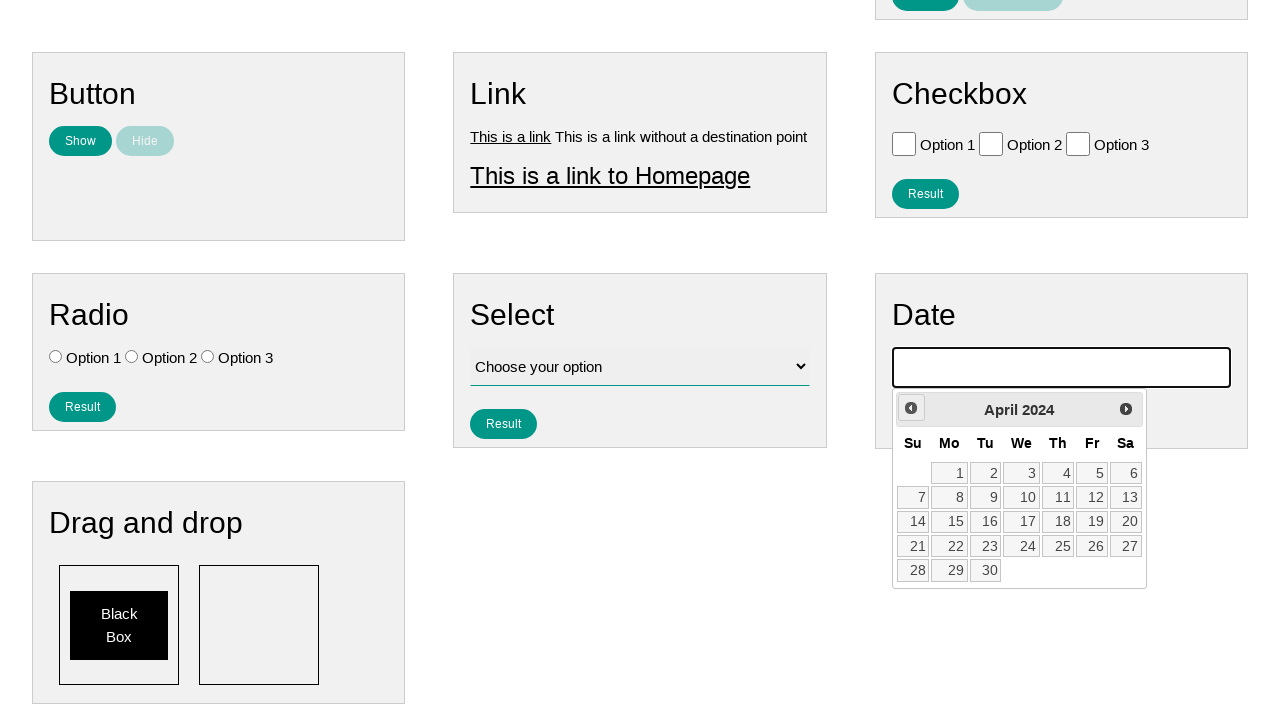

Navigated back one month in calendar (iteration 24/159) at (911, 408) on .ui-datepicker-prev
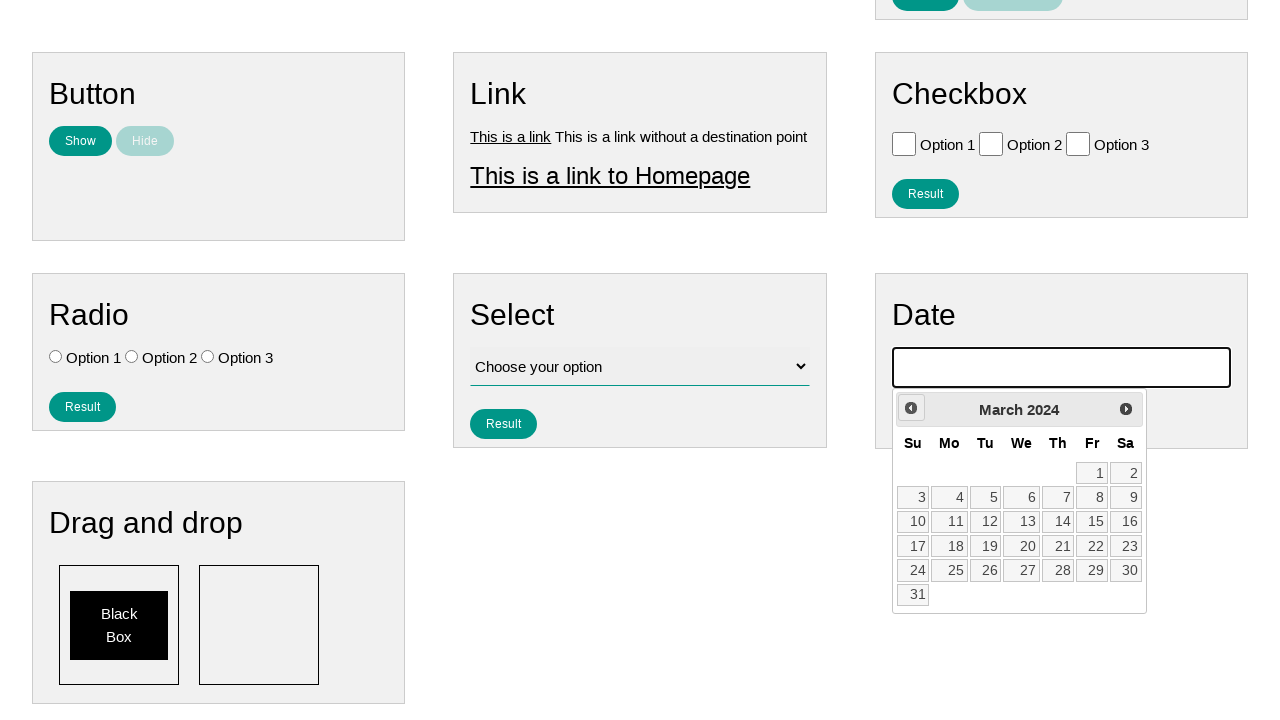

Navigated back one month in calendar (iteration 25/159) at (911, 408) on .ui-datepicker-prev
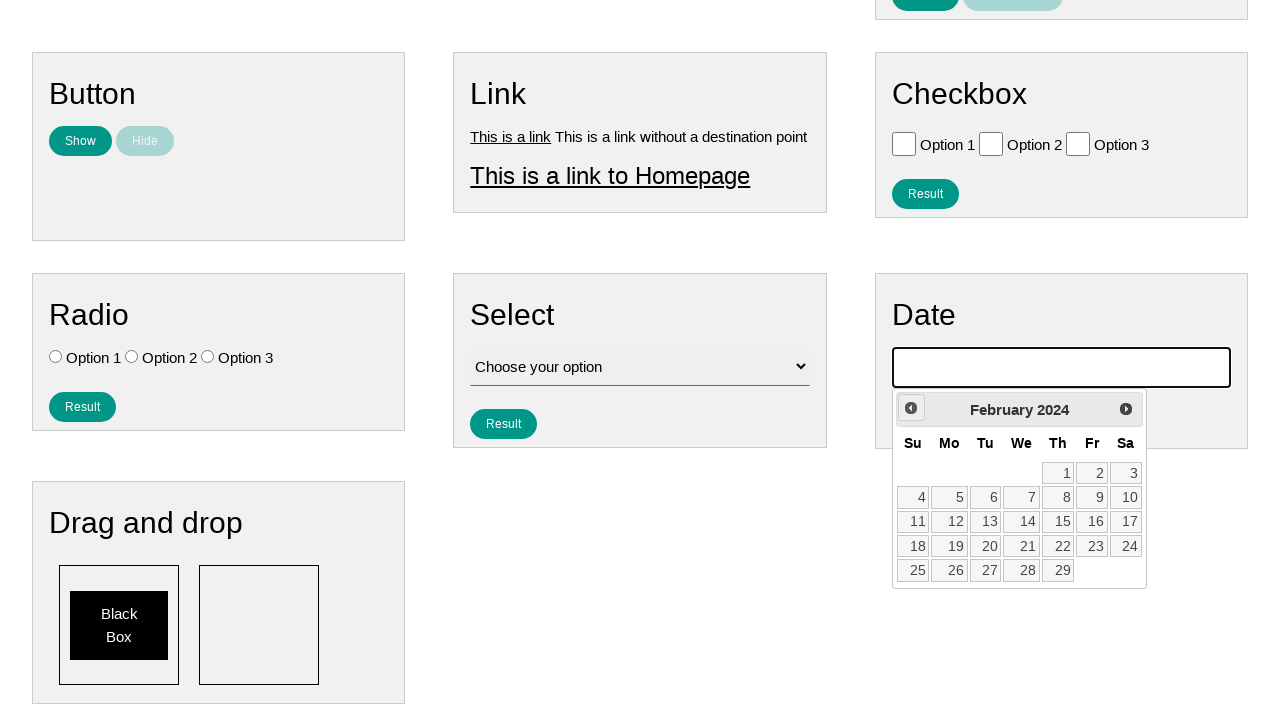

Navigated back one month in calendar (iteration 26/159) at (911, 408) on .ui-datepicker-prev
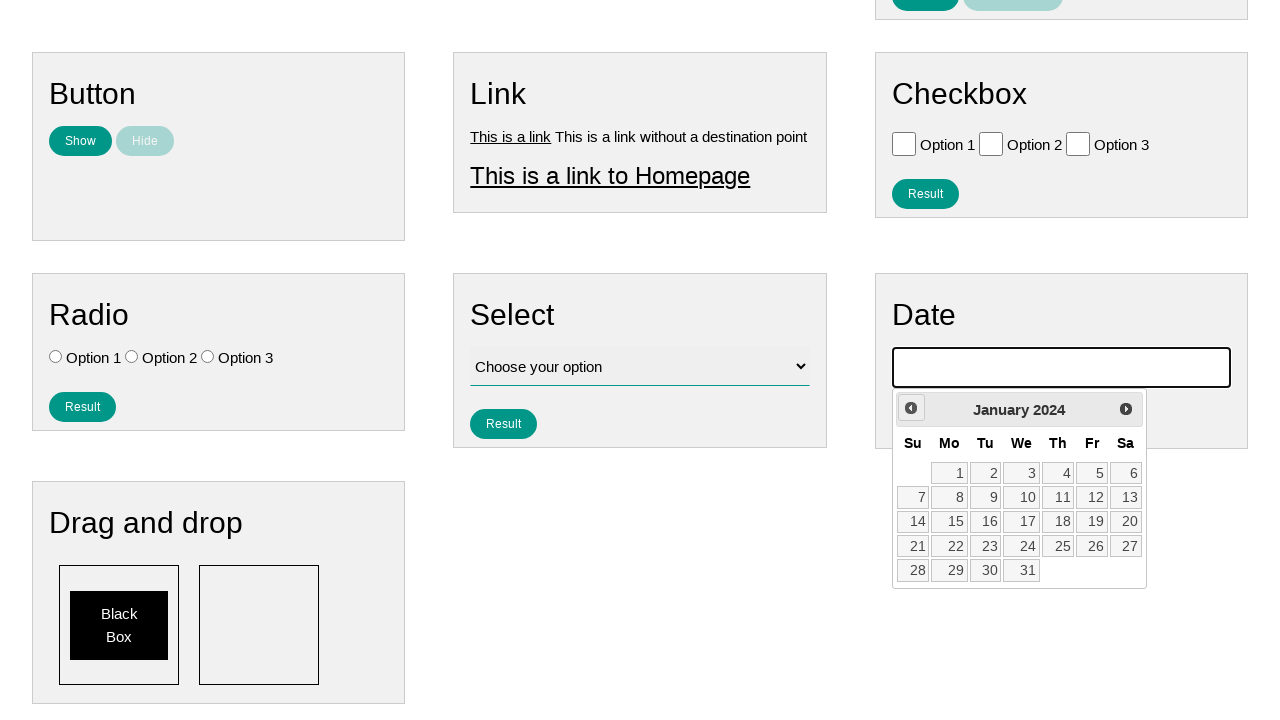

Navigated back one month in calendar (iteration 27/159) at (911, 408) on .ui-datepicker-prev
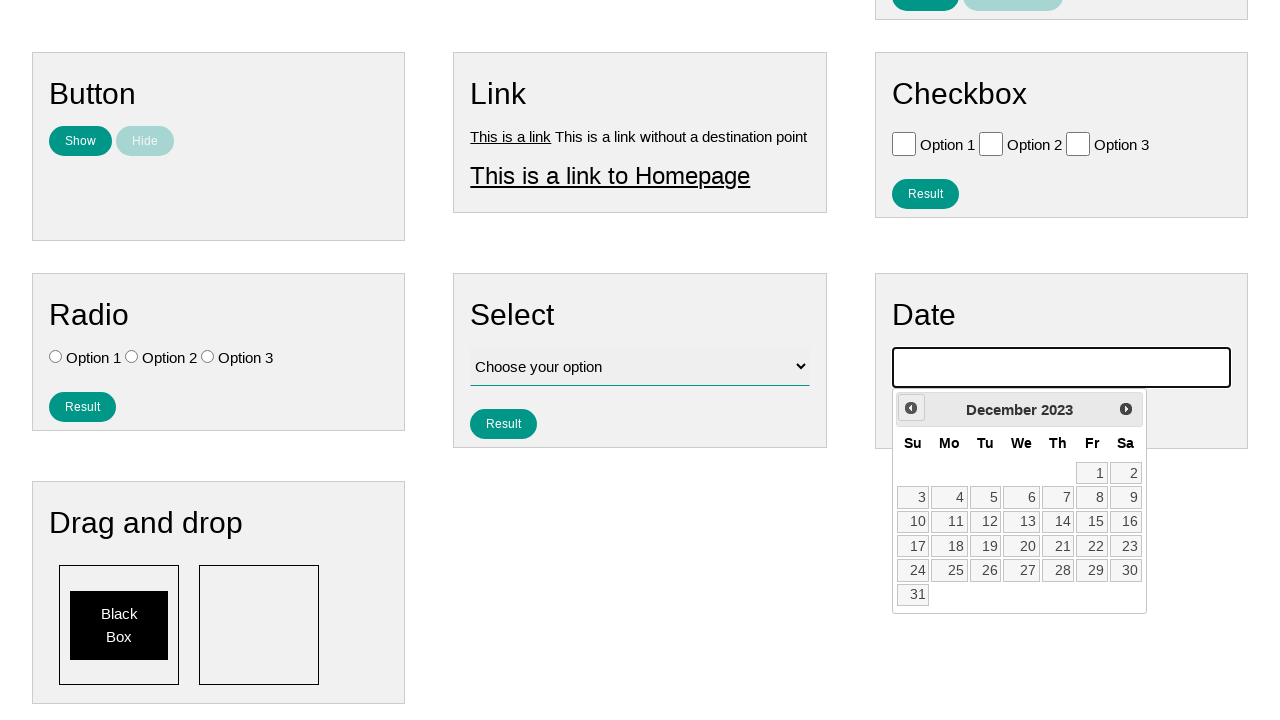

Navigated back one month in calendar (iteration 28/159) at (911, 408) on .ui-datepicker-prev
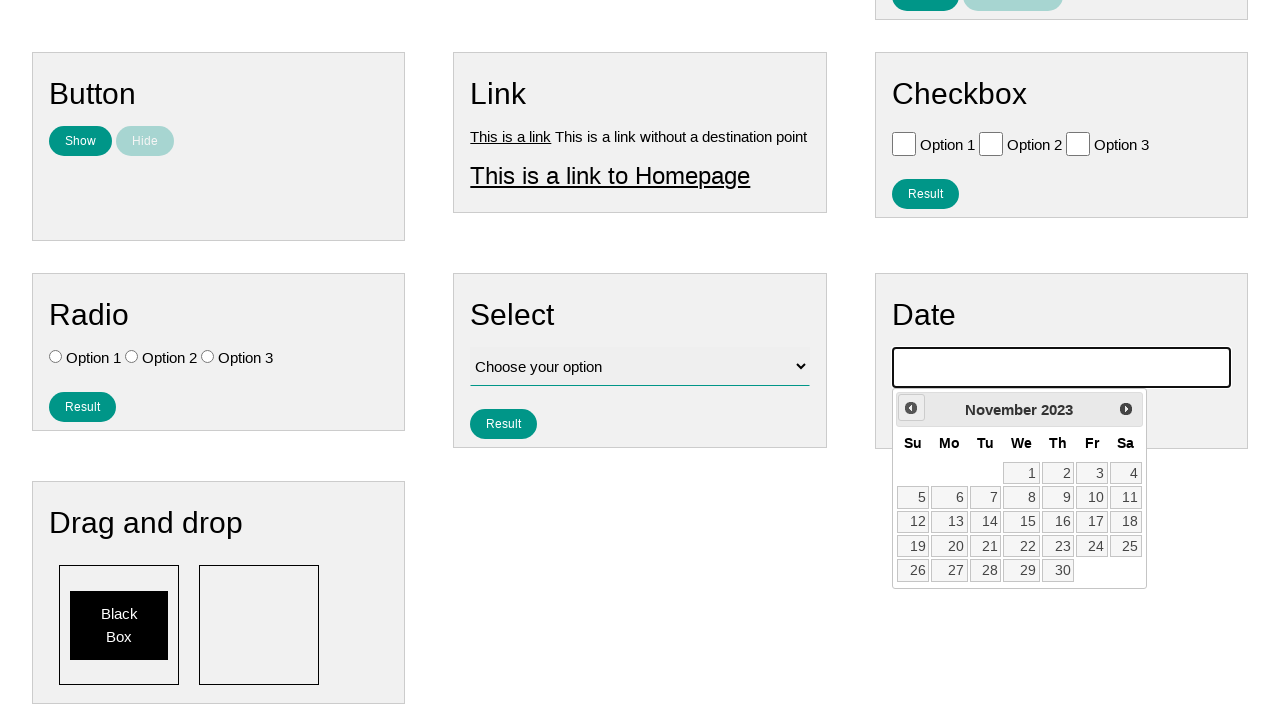

Navigated back one month in calendar (iteration 29/159) at (911, 408) on .ui-datepicker-prev
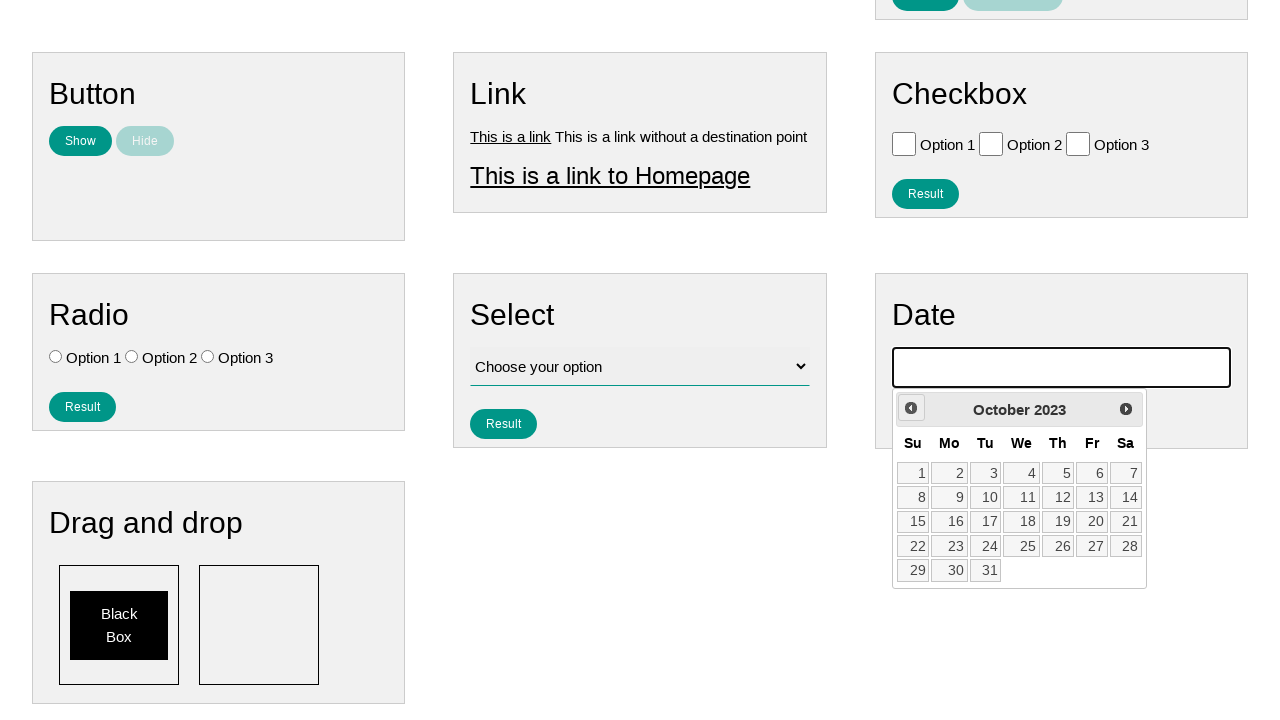

Navigated back one month in calendar (iteration 30/159) at (911, 408) on .ui-datepicker-prev
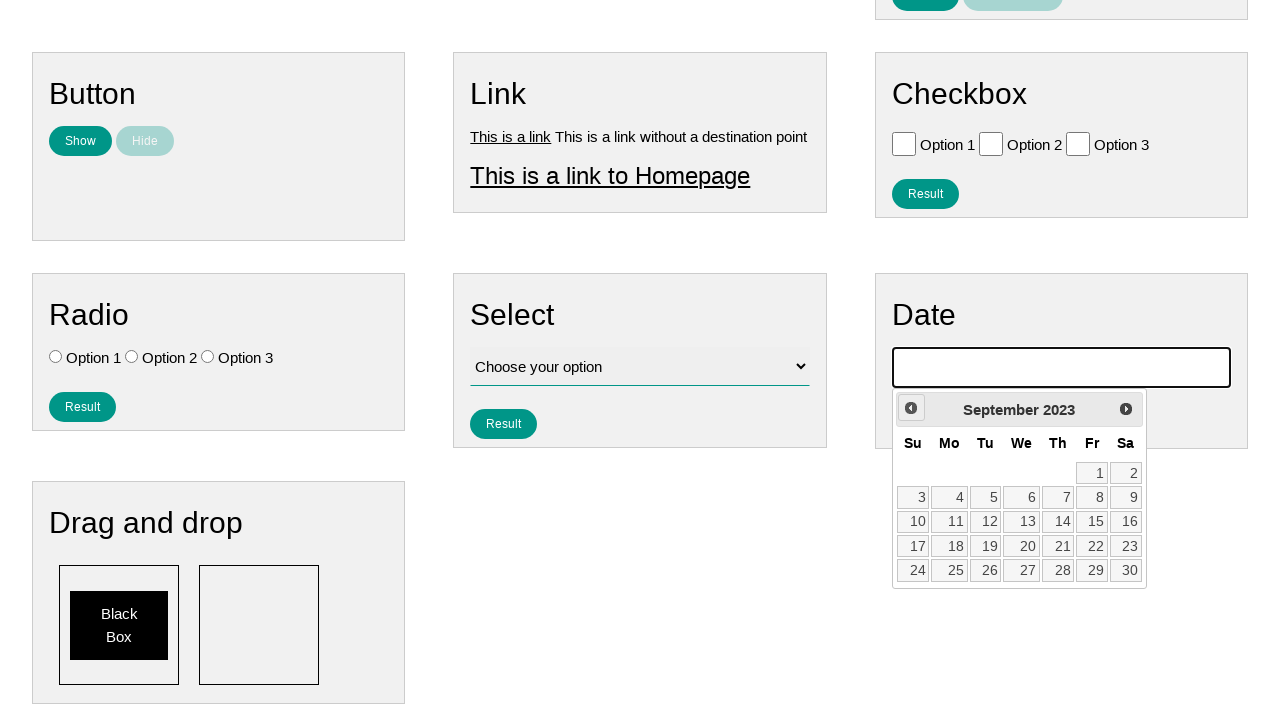

Navigated back one month in calendar (iteration 31/159) at (911, 408) on .ui-datepicker-prev
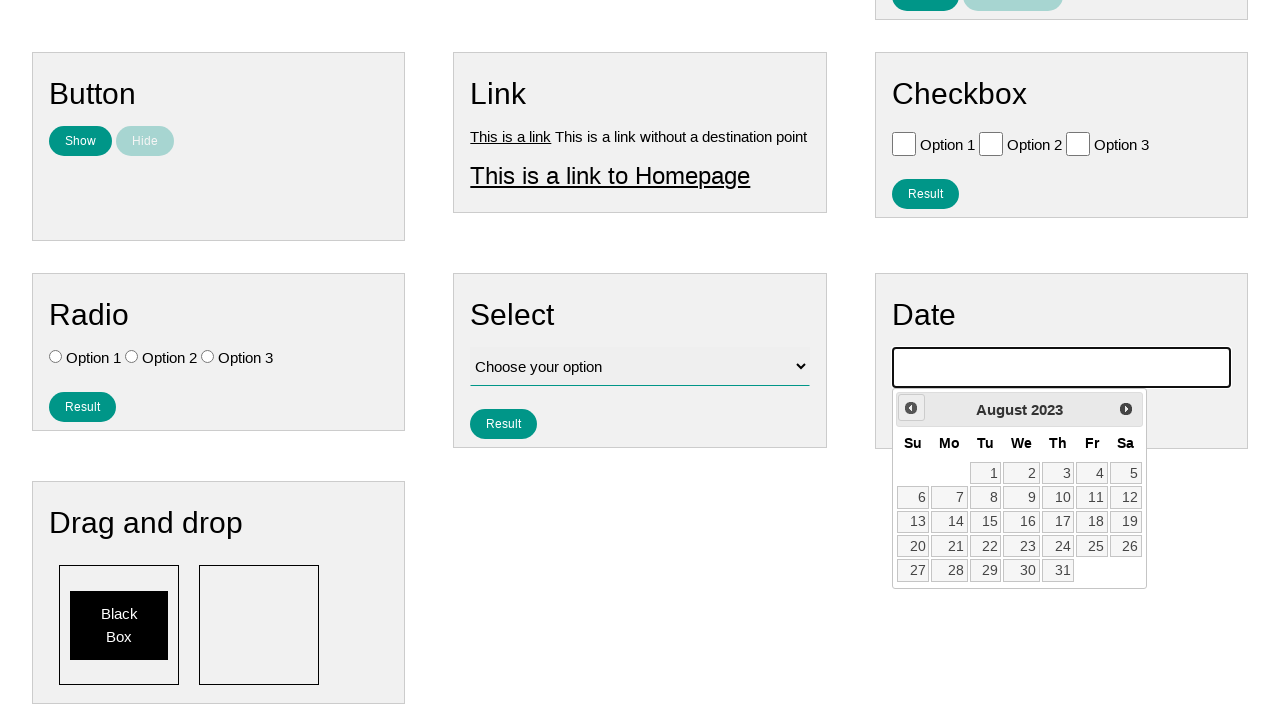

Navigated back one month in calendar (iteration 32/159) at (911, 408) on .ui-datepicker-prev
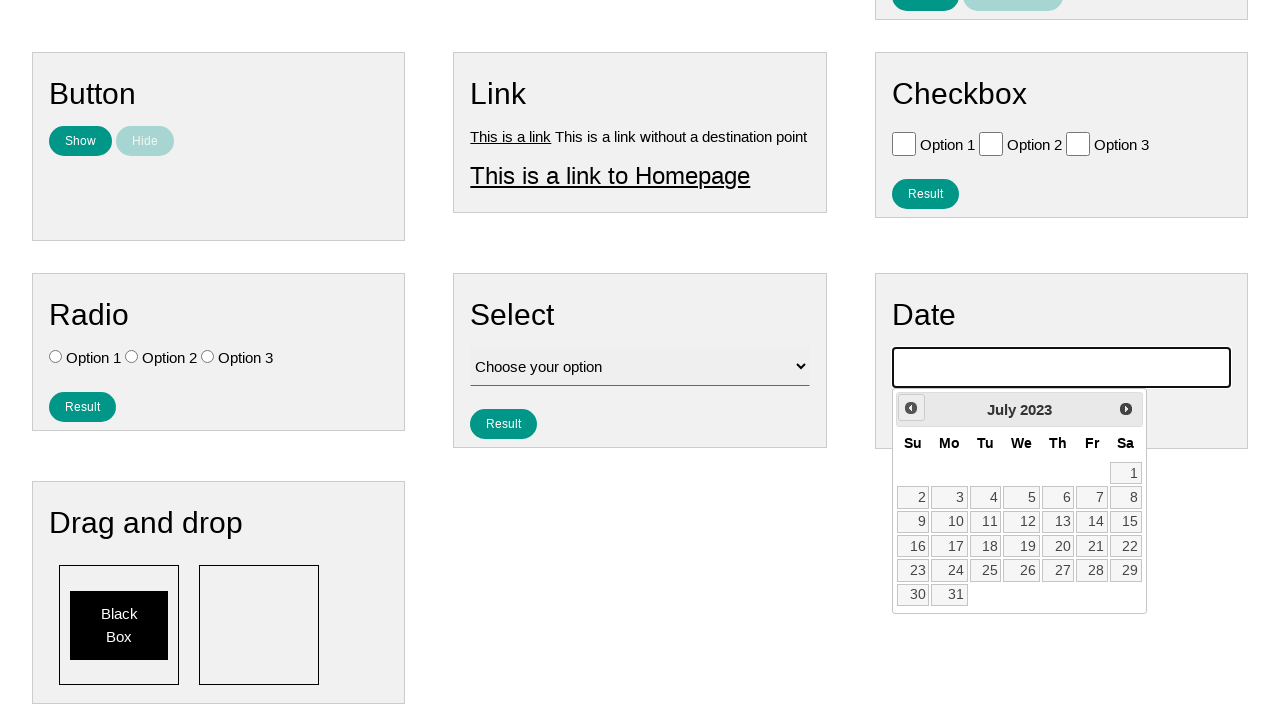

Navigated back one month in calendar (iteration 33/159) at (911, 408) on .ui-datepicker-prev
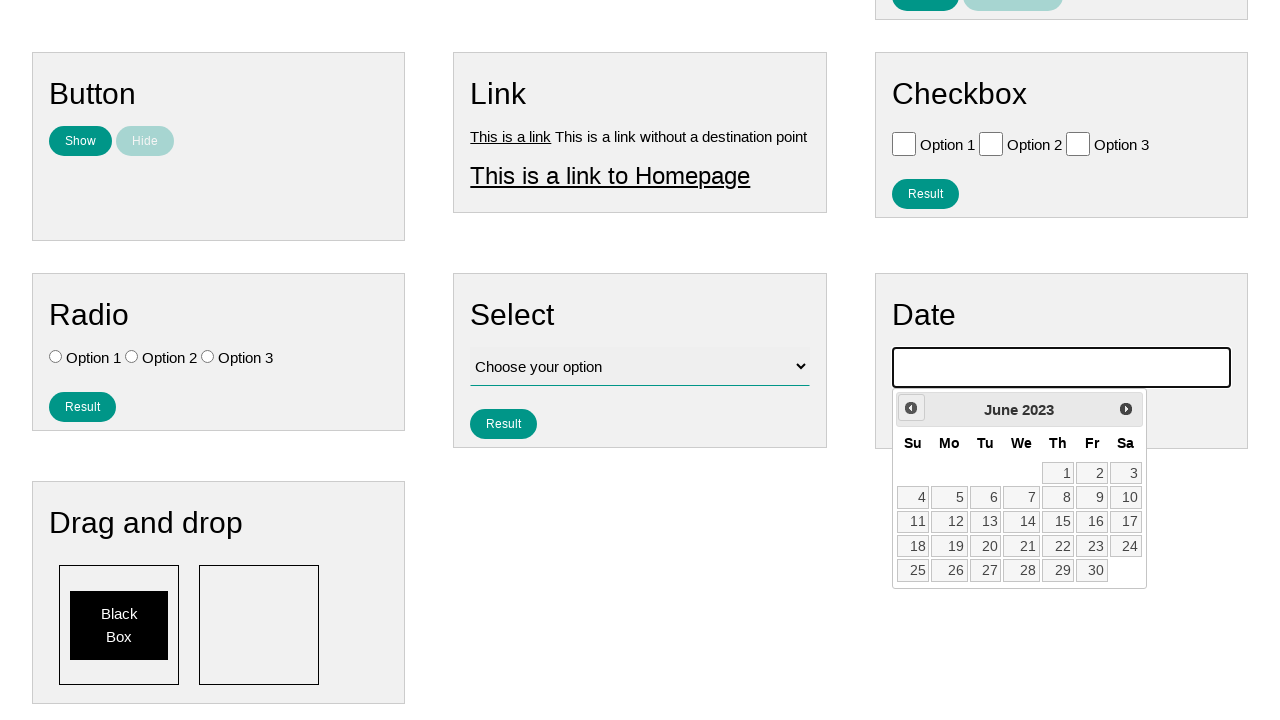

Navigated back one month in calendar (iteration 34/159) at (911, 408) on .ui-datepicker-prev
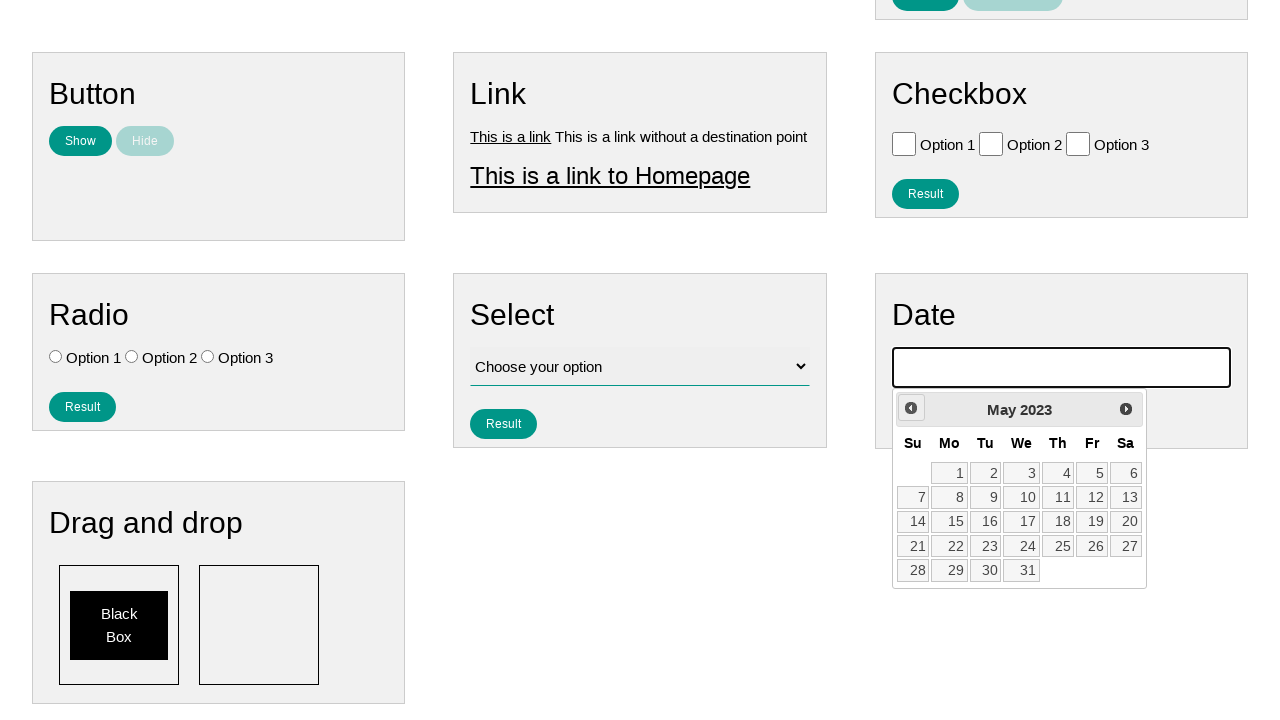

Navigated back one month in calendar (iteration 35/159) at (911, 408) on .ui-datepicker-prev
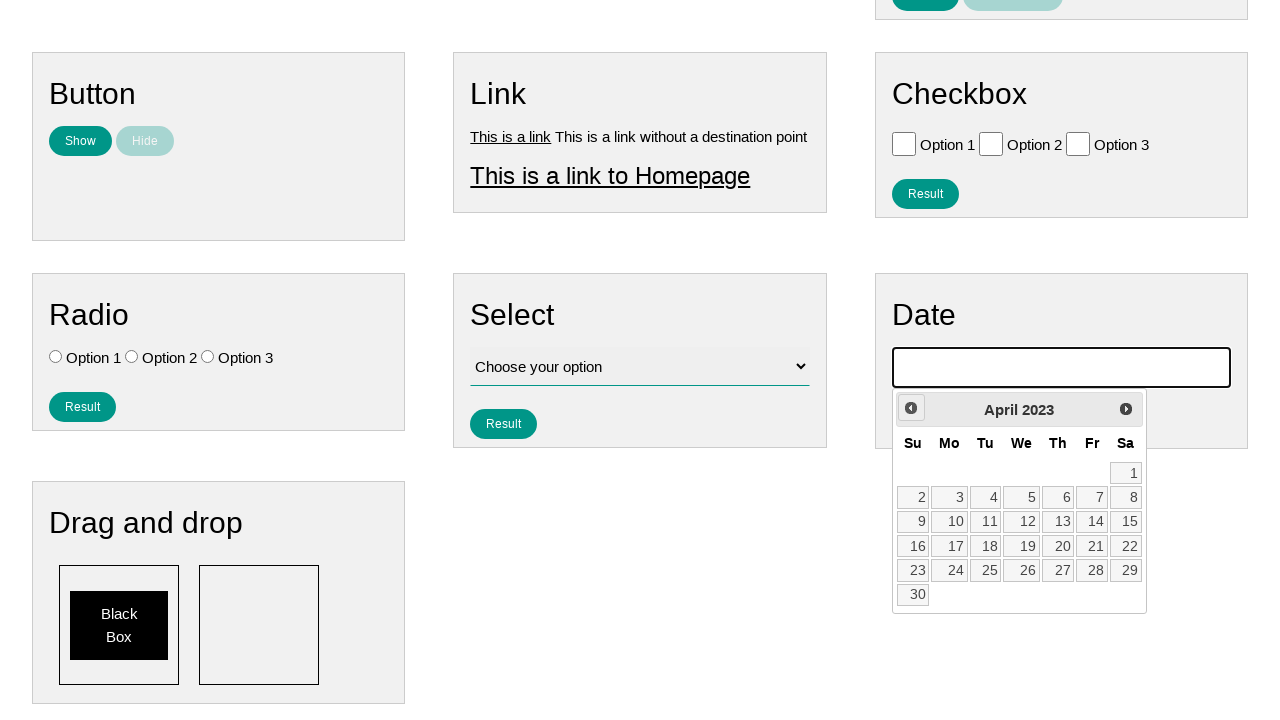

Navigated back one month in calendar (iteration 36/159) at (911, 408) on .ui-datepicker-prev
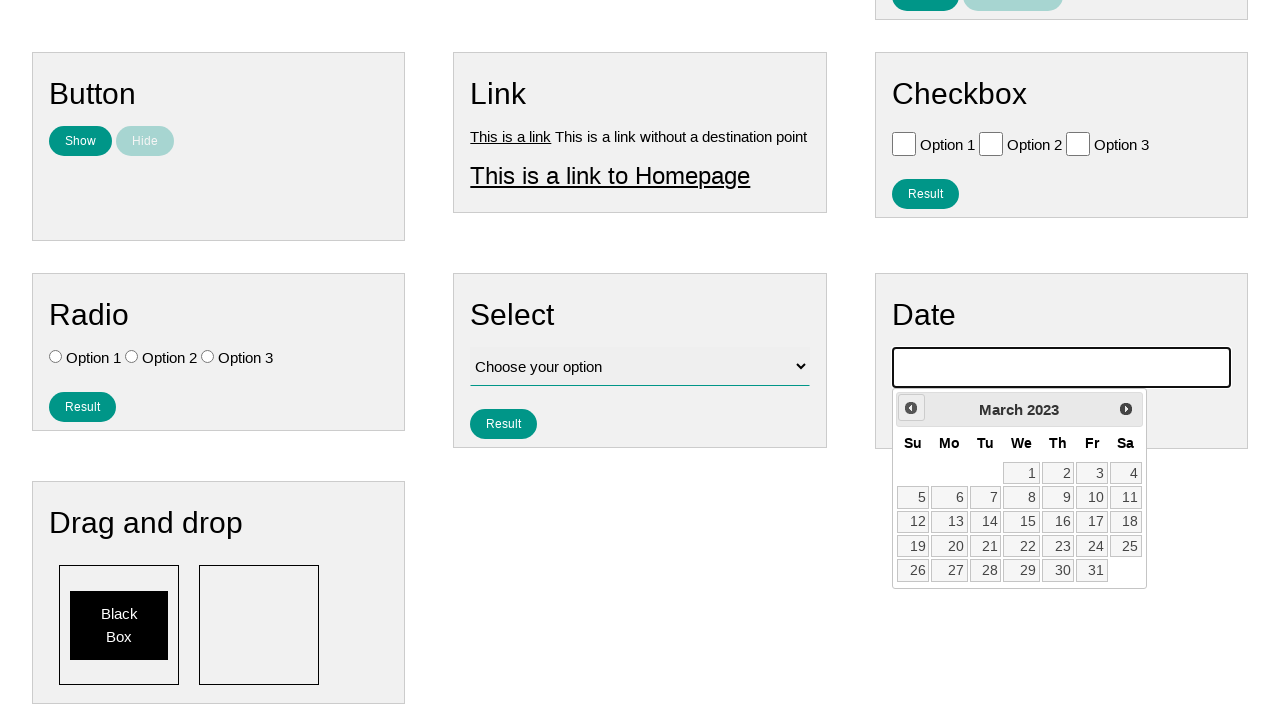

Navigated back one month in calendar (iteration 37/159) at (911, 408) on .ui-datepicker-prev
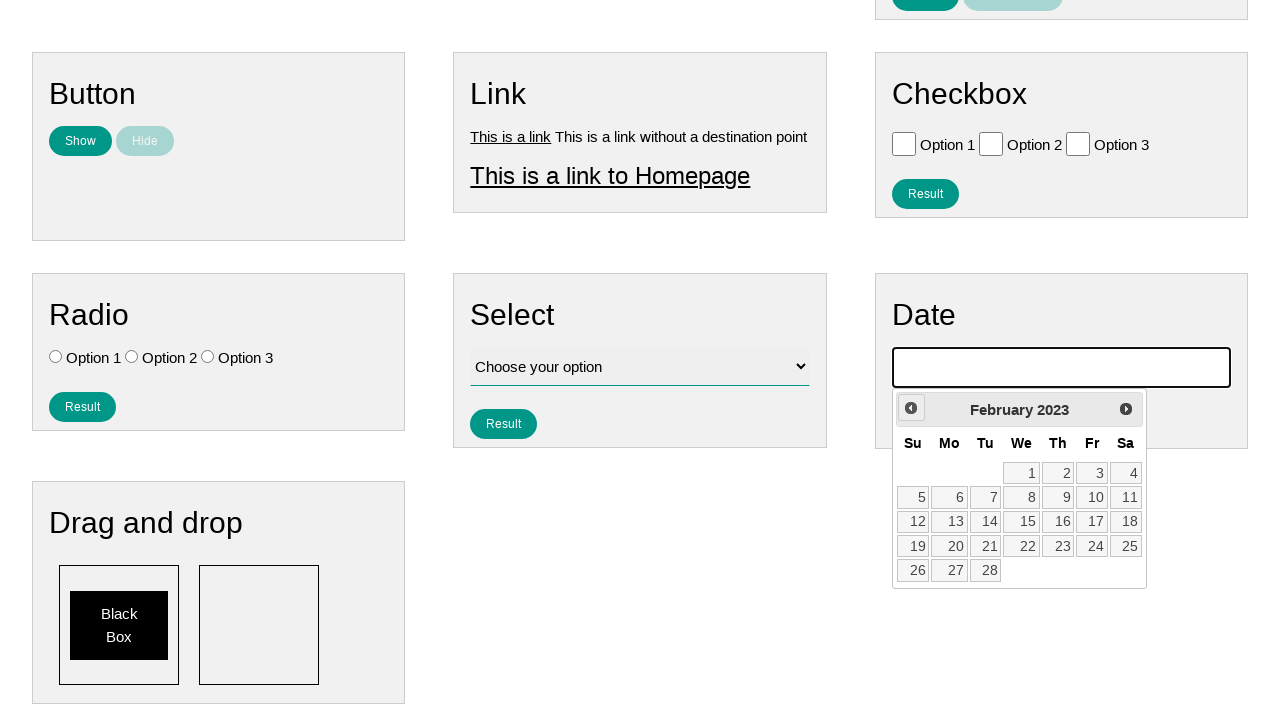

Navigated back one month in calendar (iteration 38/159) at (911, 408) on .ui-datepicker-prev
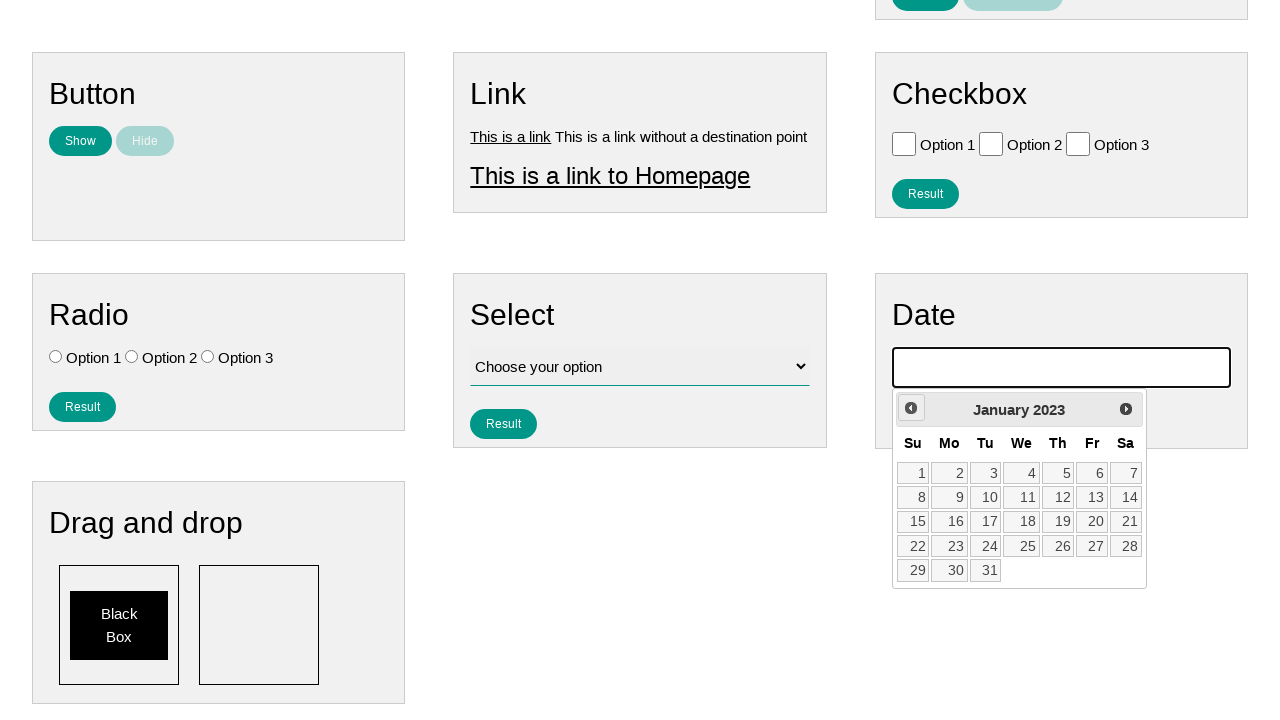

Navigated back one month in calendar (iteration 39/159) at (911, 408) on .ui-datepicker-prev
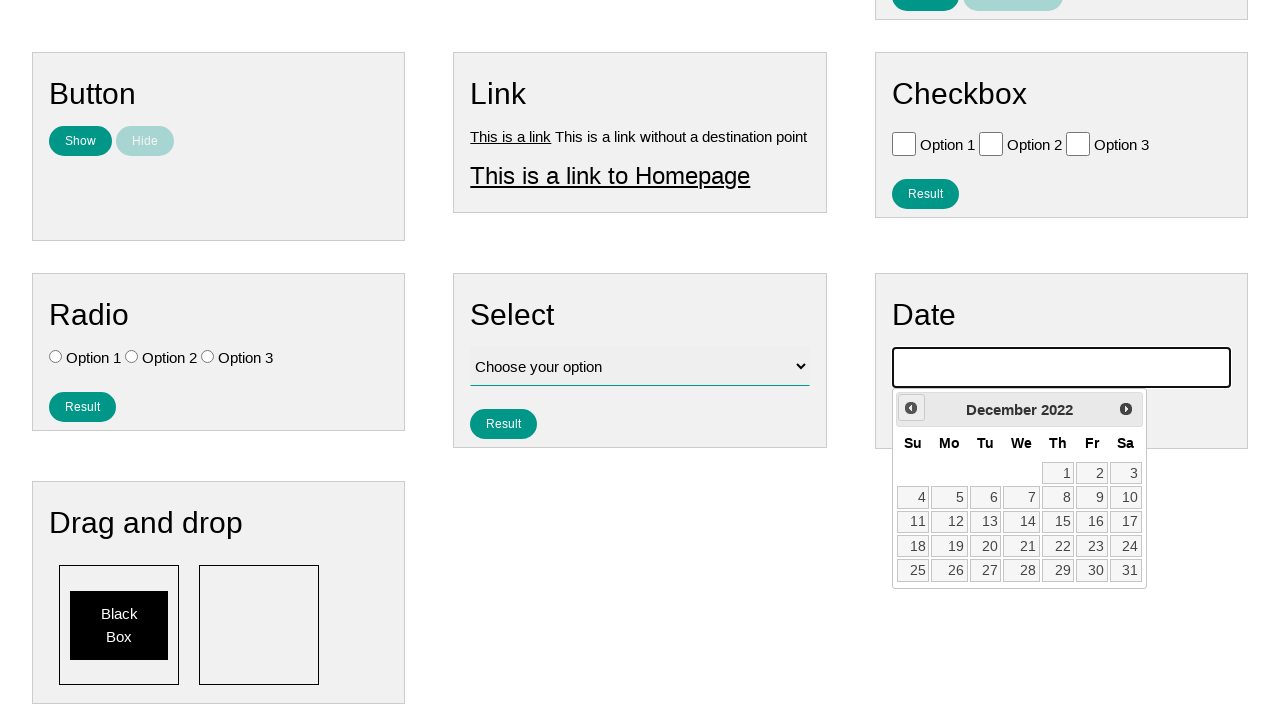

Navigated back one month in calendar (iteration 40/159) at (911, 408) on .ui-datepicker-prev
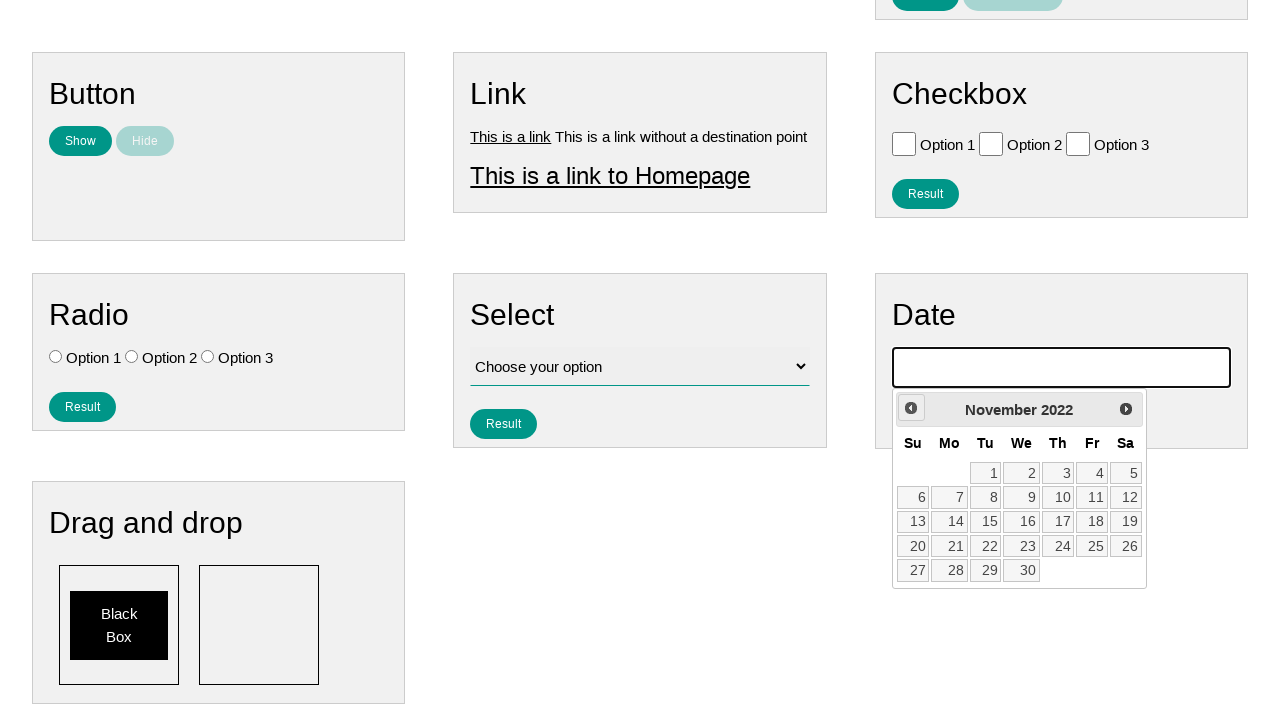

Navigated back one month in calendar (iteration 41/159) at (911, 408) on .ui-datepicker-prev
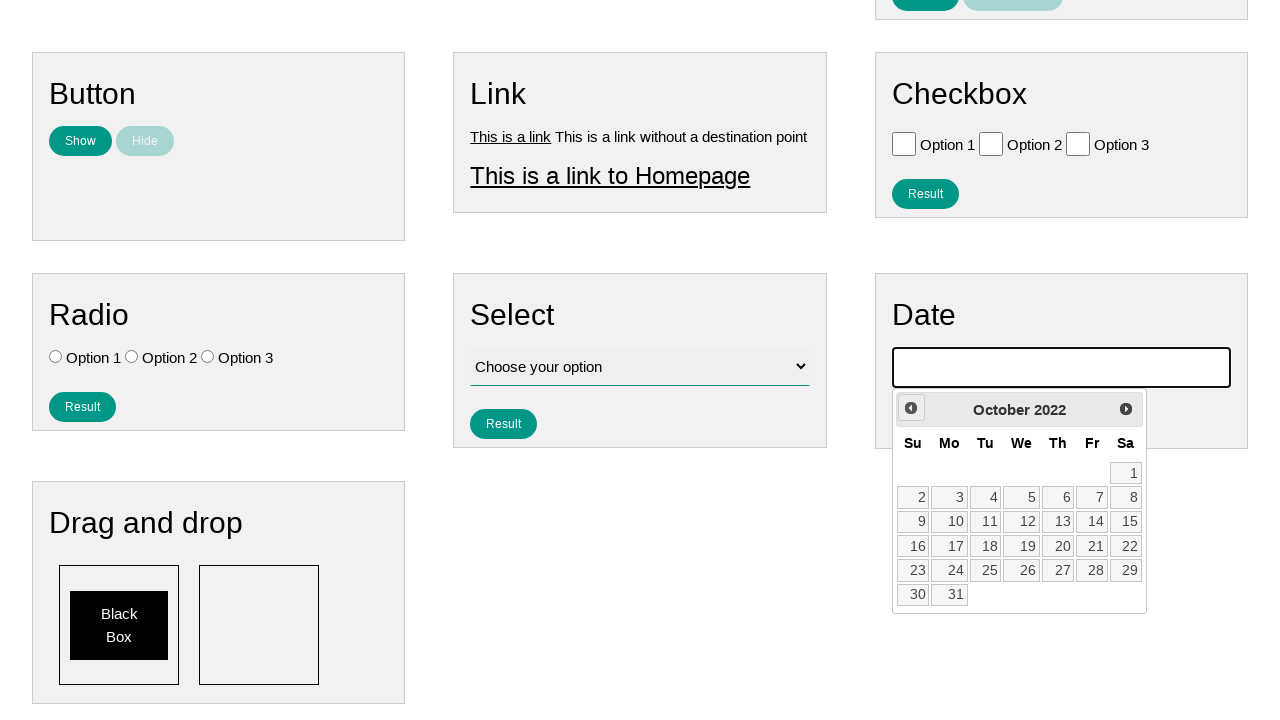

Navigated back one month in calendar (iteration 42/159) at (911, 408) on .ui-datepicker-prev
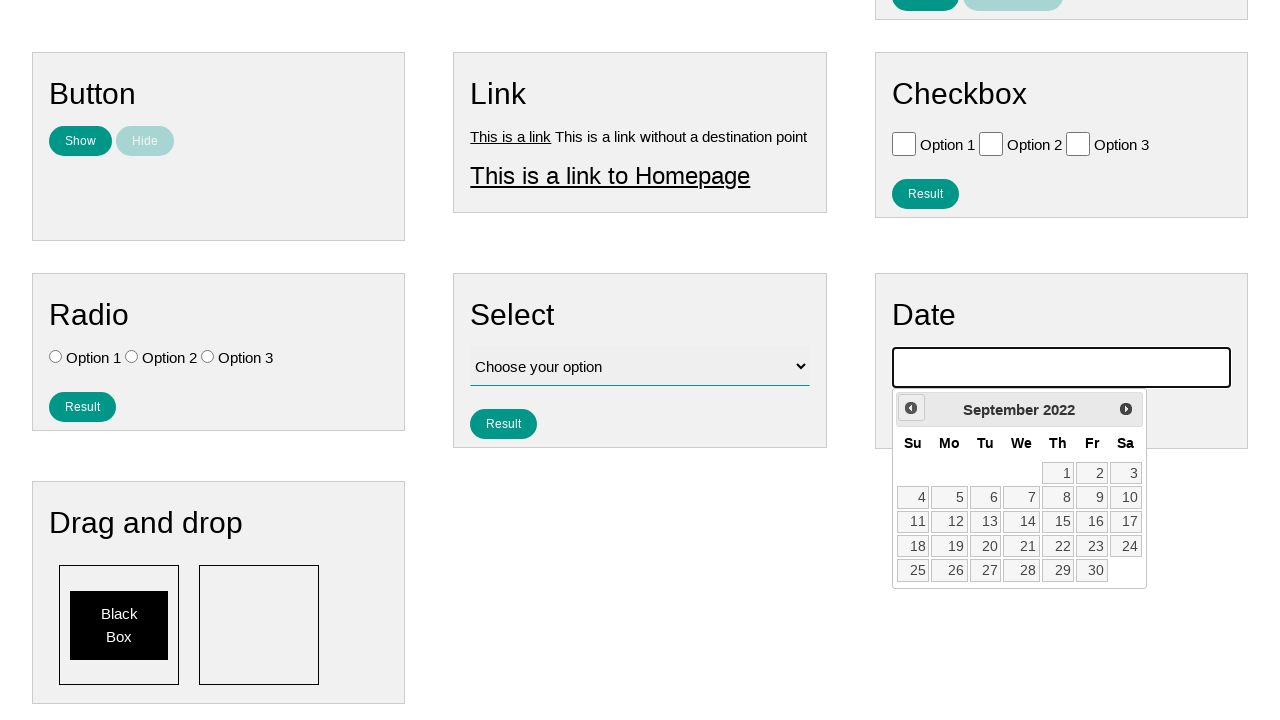

Navigated back one month in calendar (iteration 43/159) at (911, 408) on .ui-datepicker-prev
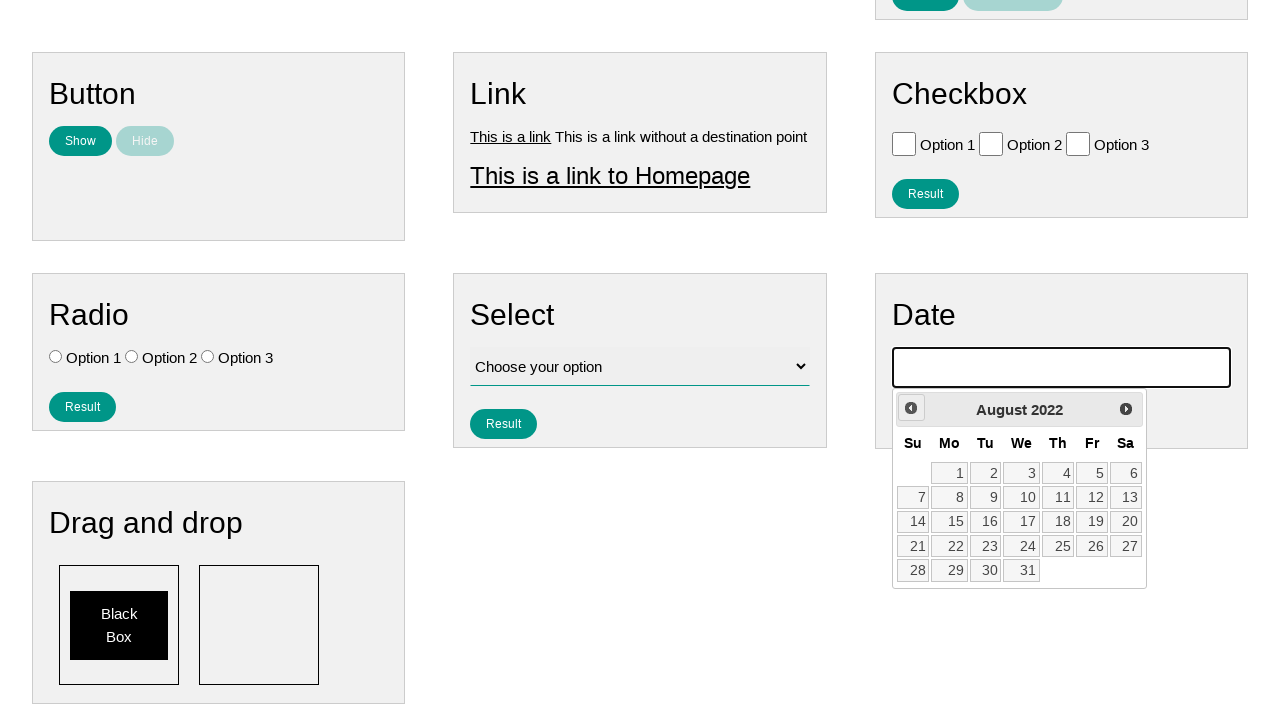

Navigated back one month in calendar (iteration 44/159) at (911, 408) on .ui-datepicker-prev
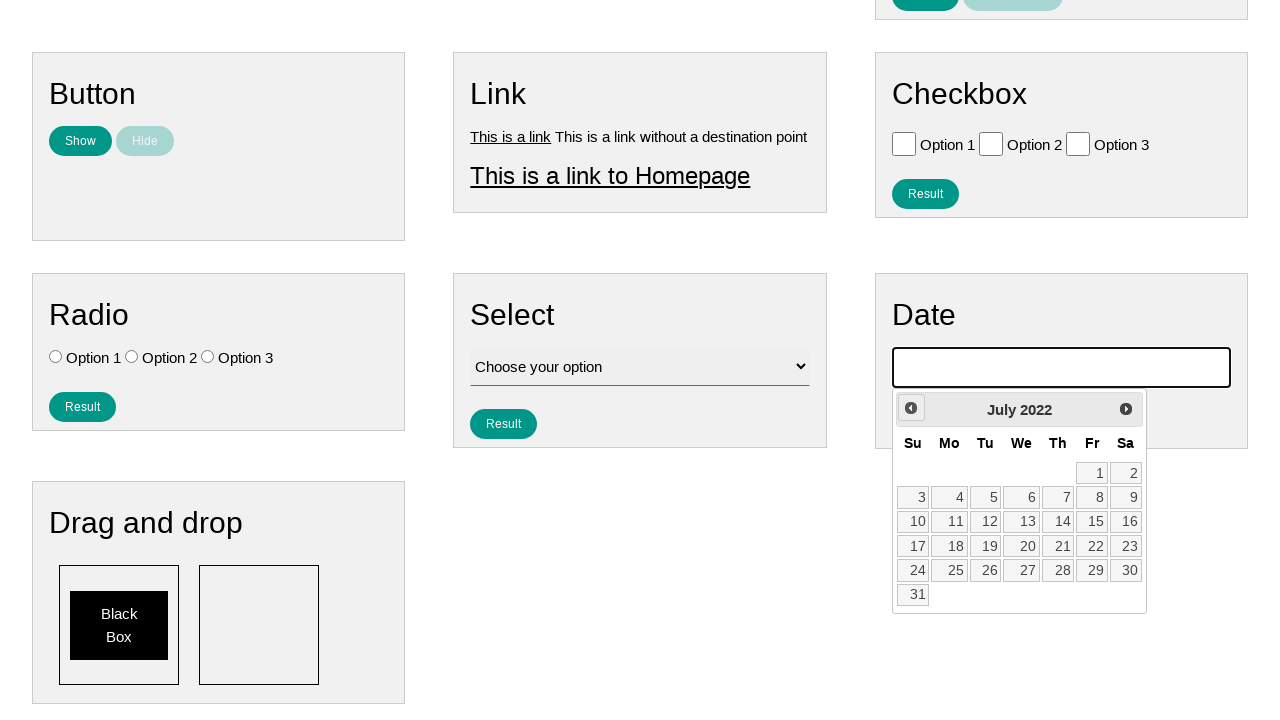

Navigated back one month in calendar (iteration 45/159) at (911, 408) on .ui-datepicker-prev
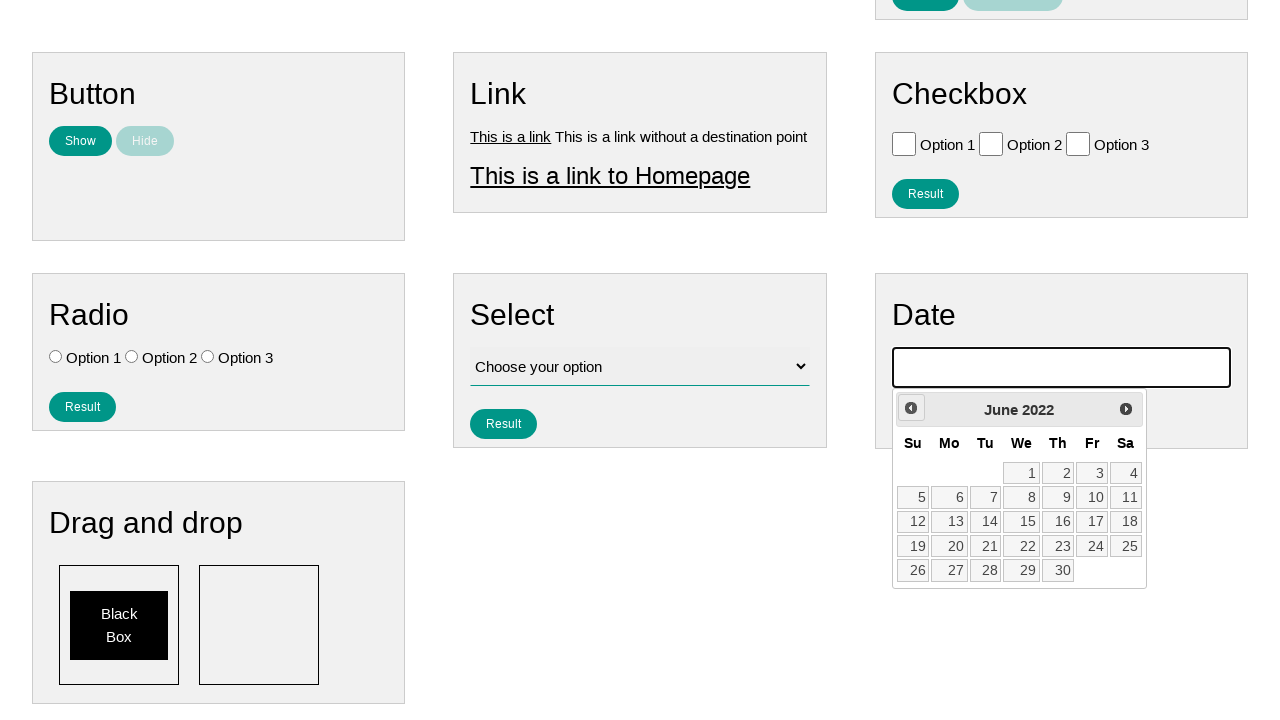

Navigated back one month in calendar (iteration 46/159) at (911, 408) on .ui-datepicker-prev
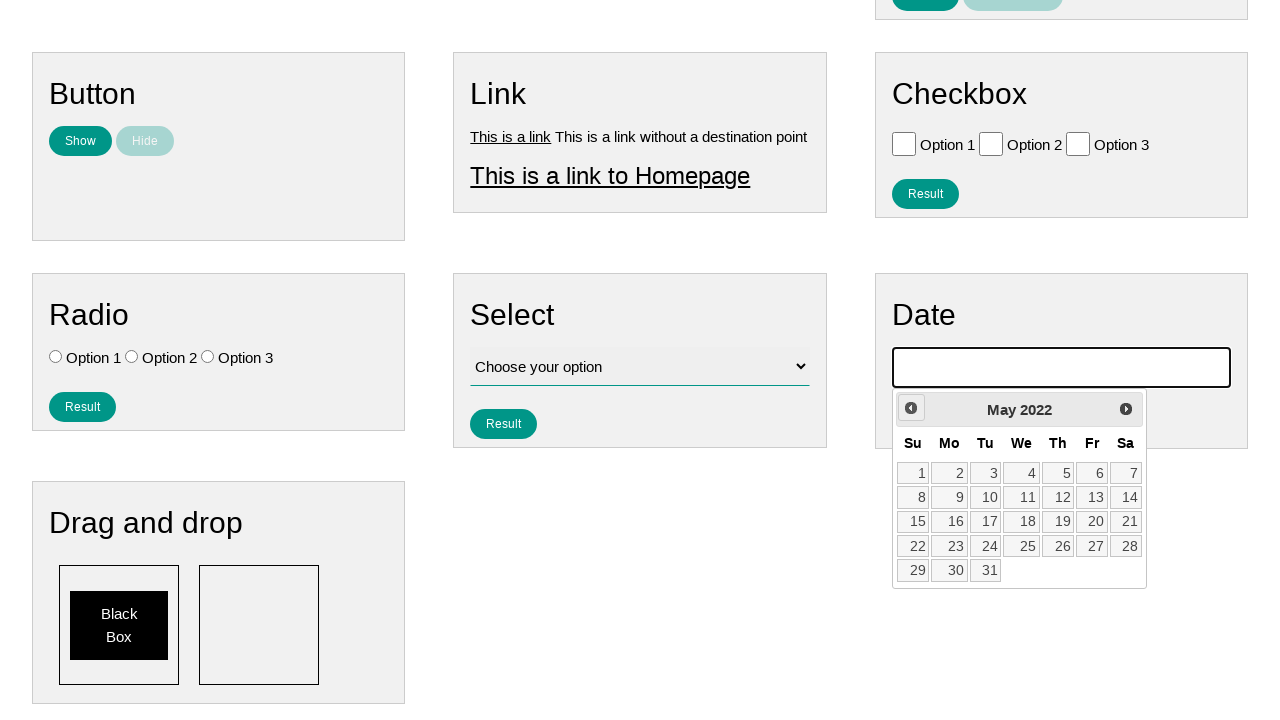

Navigated back one month in calendar (iteration 47/159) at (911, 408) on .ui-datepicker-prev
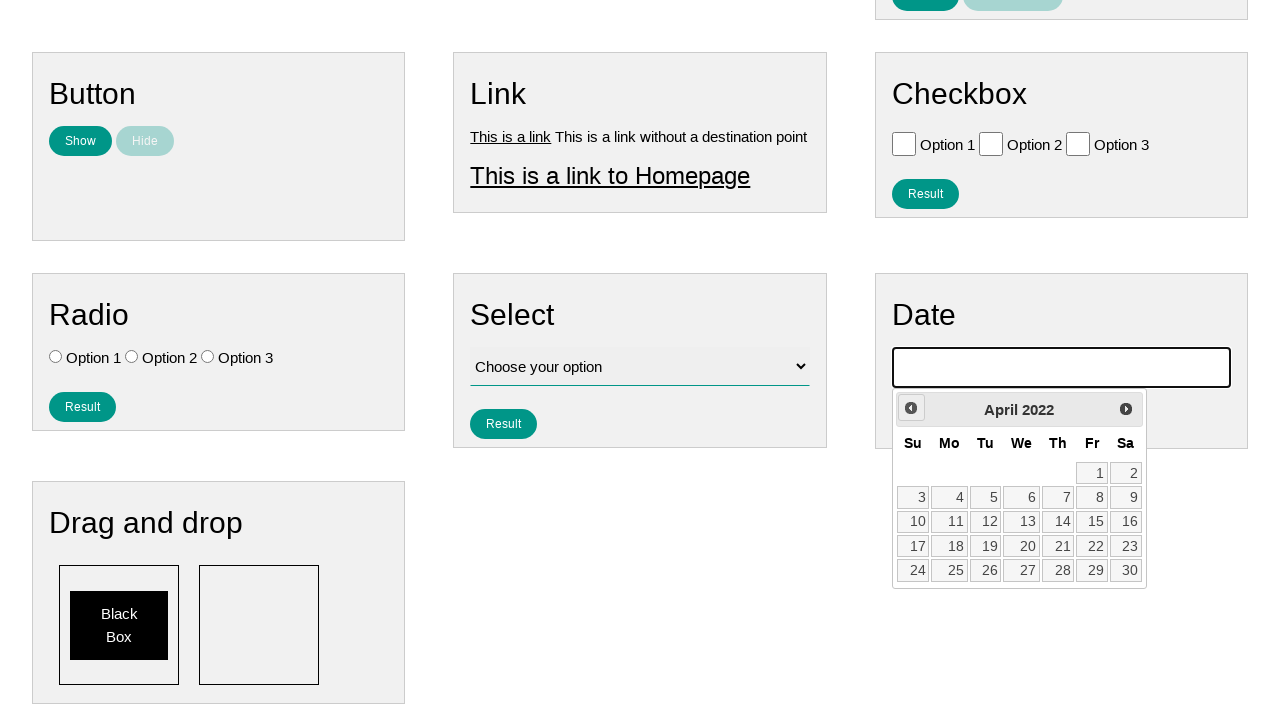

Navigated back one month in calendar (iteration 48/159) at (911, 408) on .ui-datepicker-prev
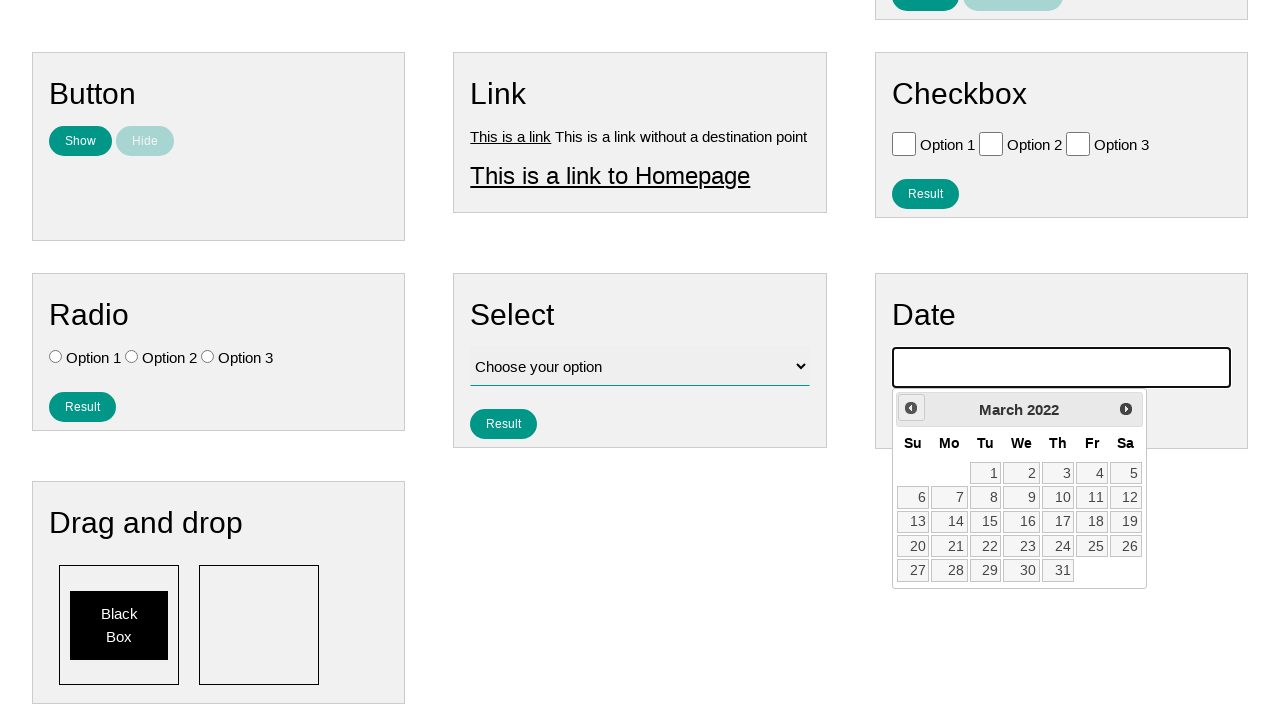

Navigated back one month in calendar (iteration 49/159) at (911, 408) on .ui-datepicker-prev
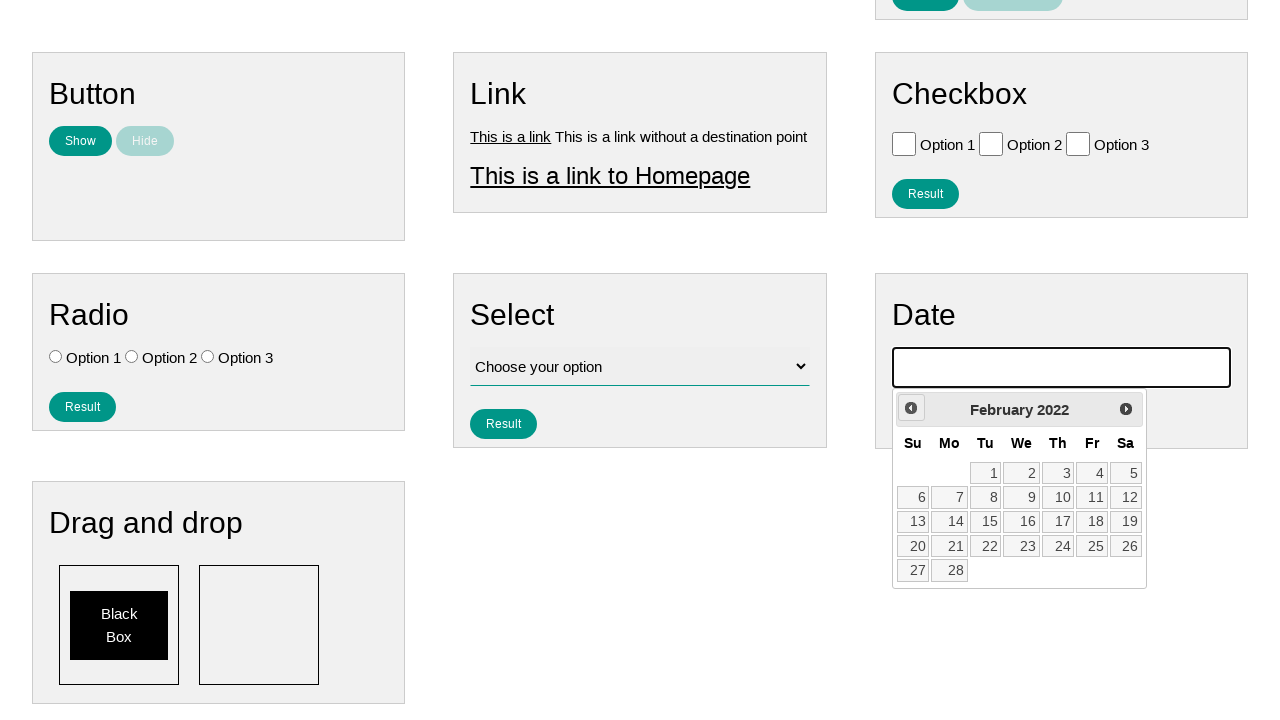

Navigated back one month in calendar (iteration 50/159) at (911, 408) on .ui-datepicker-prev
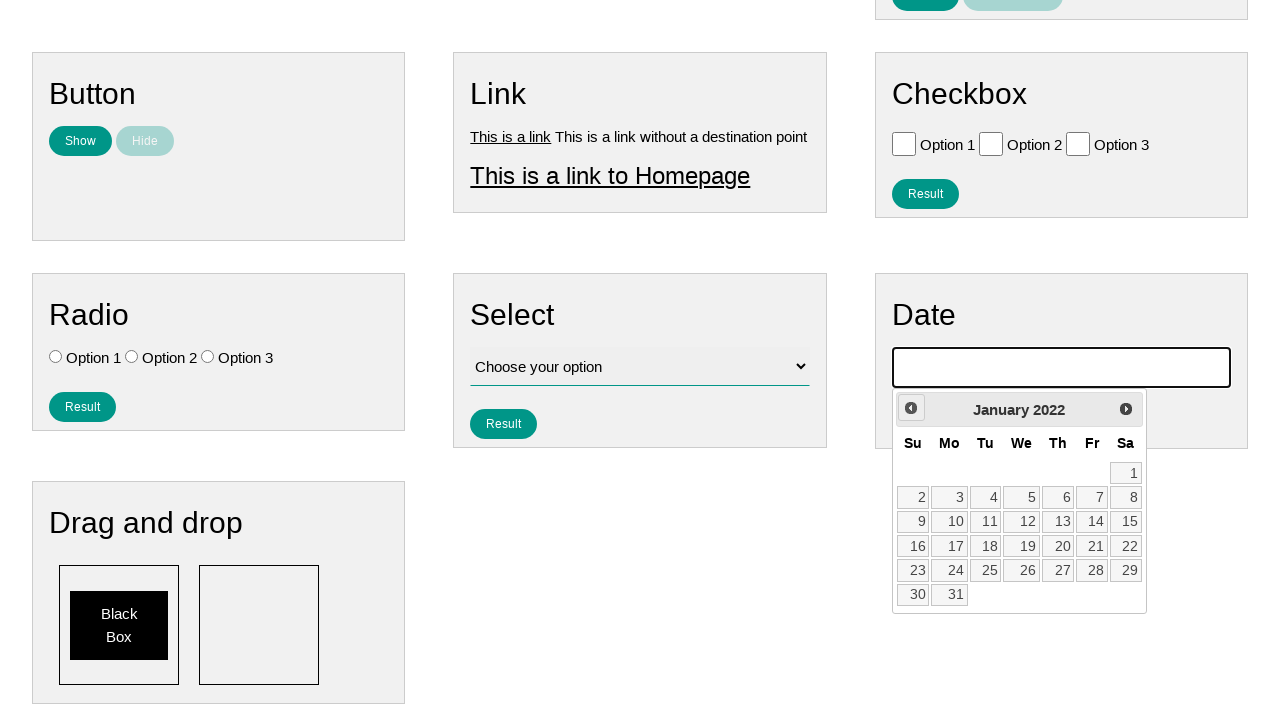

Navigated back one month in calendar (iteration 51/159) at (911, 408) on .ui-datepicker-prev
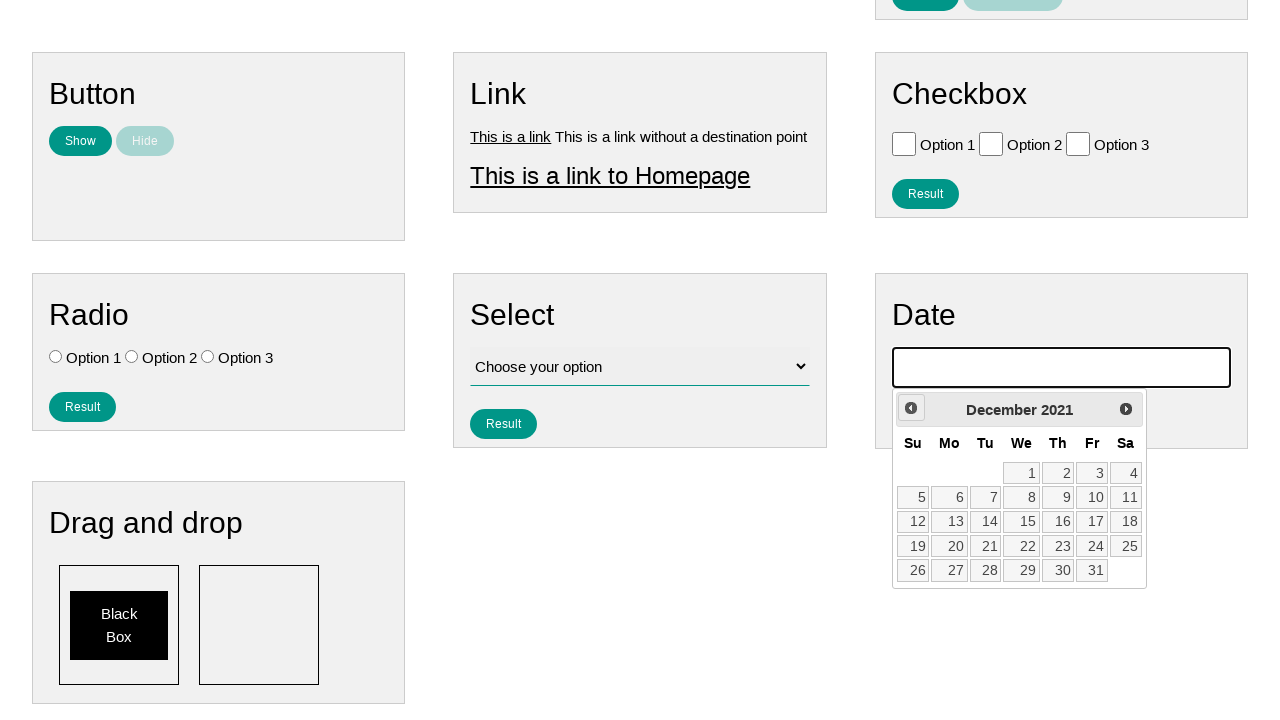

Navigated back one month in calendar (iteration 52/159) at (911, 408) on .ui-datepicker-prev
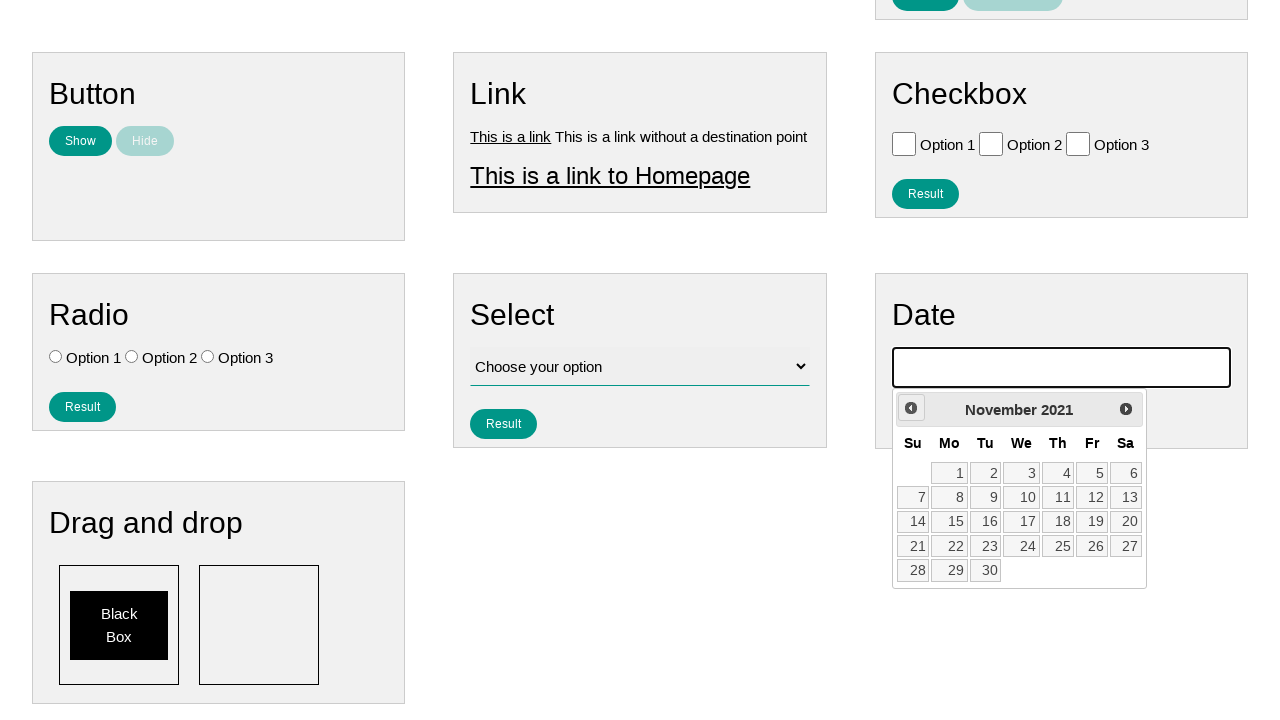

Navigated back one month in calendar (iteration 53/159) at (911, 408) on .ui-datepicker-prev
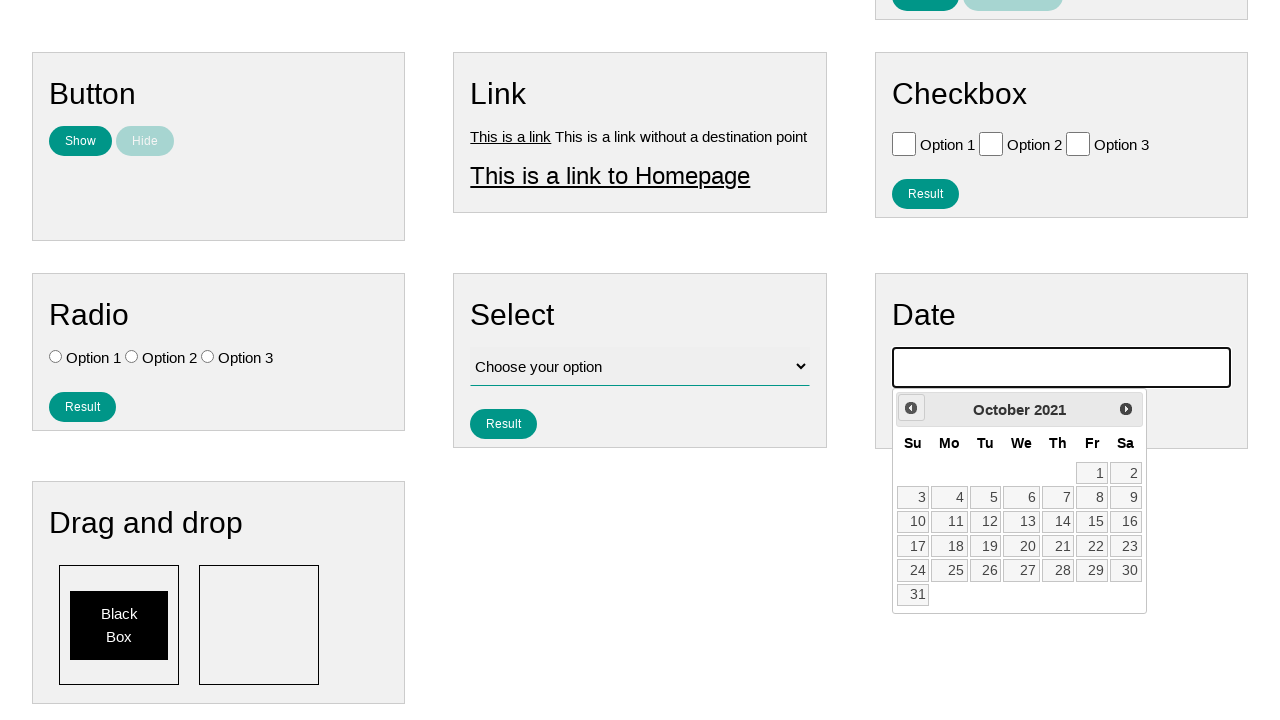

Navigated back one month in calendar (iteration 54/159) at (911, 408) on .ui-datepicker-prev
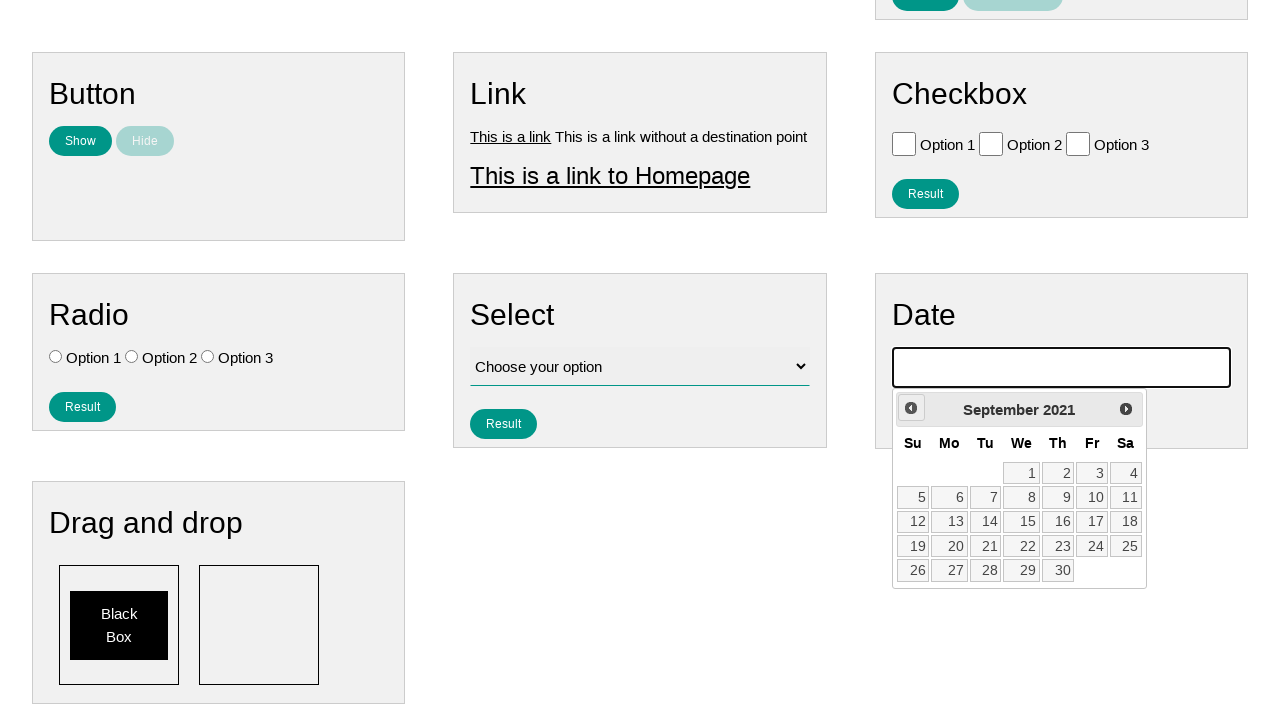

Navigated back one month in calendar (iteration 55/159) at (911, 408) on .ui-datepicker-prev
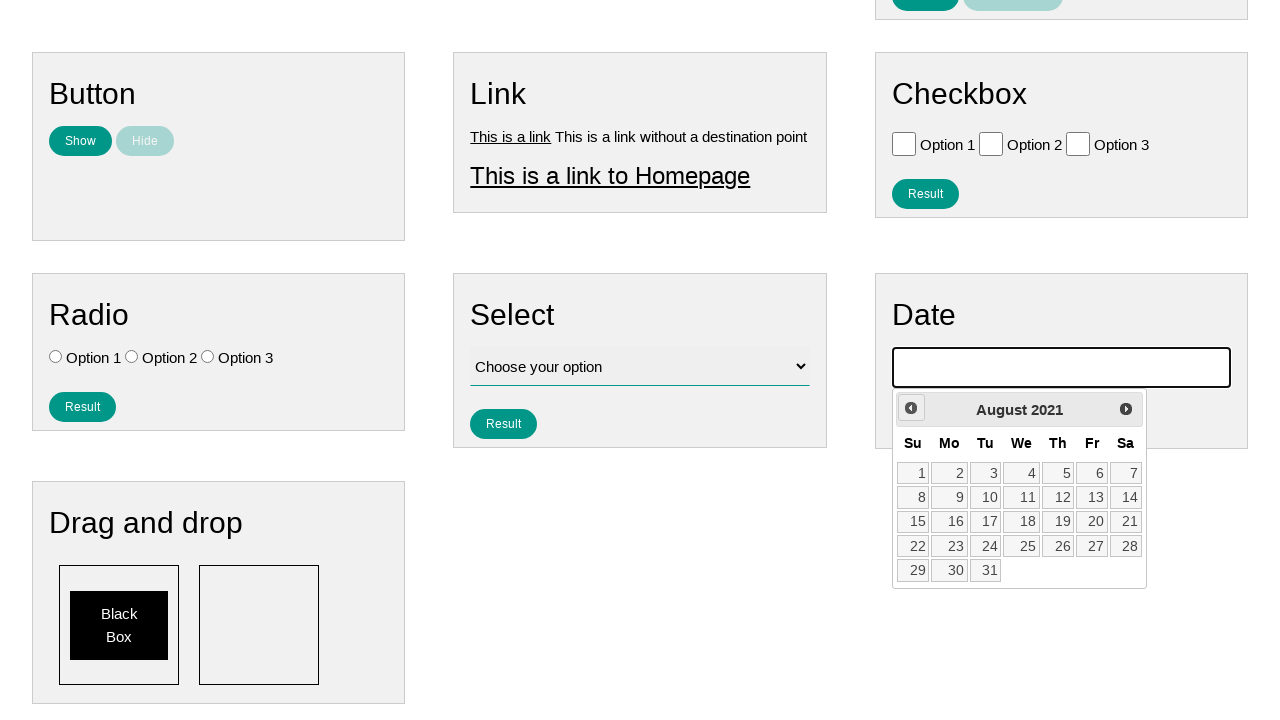

Navigated back one month in calendar (iteration 56/159) at (911, 408) on .ui-datepicker-prev
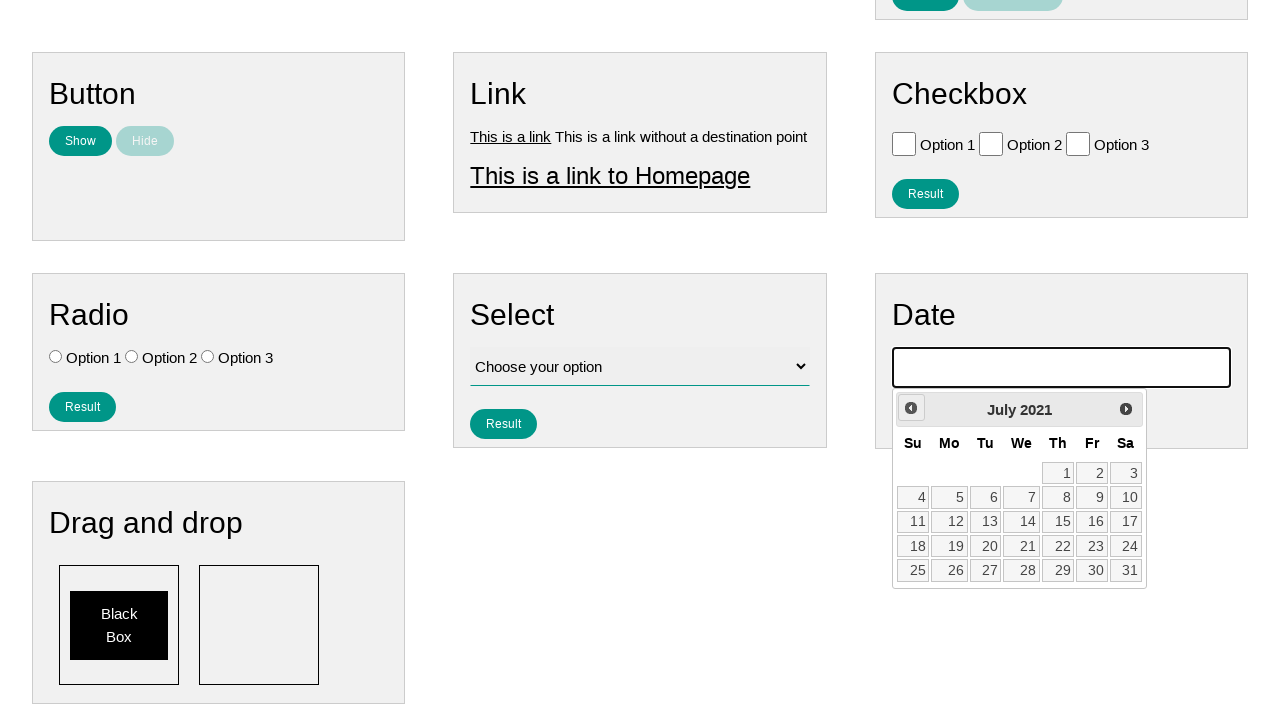

Navigated back one month in calendar (iteration 57/159) at (911, 408) on .ui-datepicker-prev
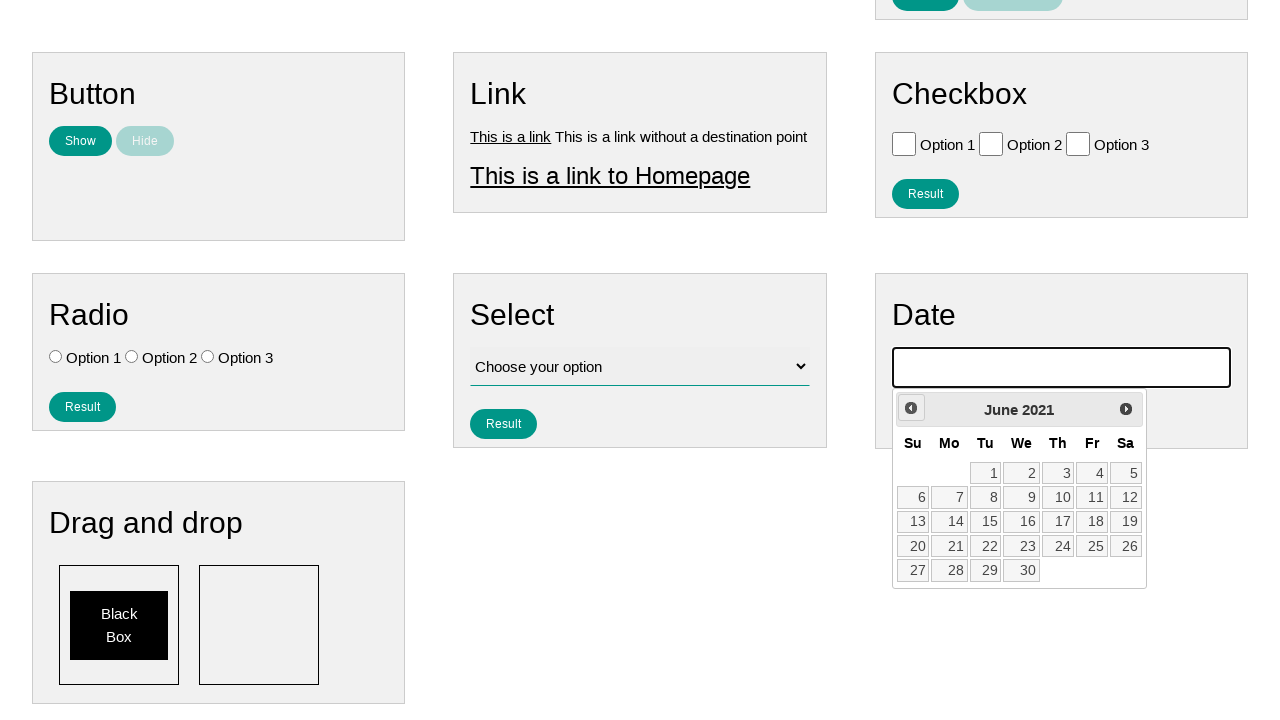

Navigated back one month in calendar (iteration 58/159) at (911, 408) on .ui-datepicker-prev
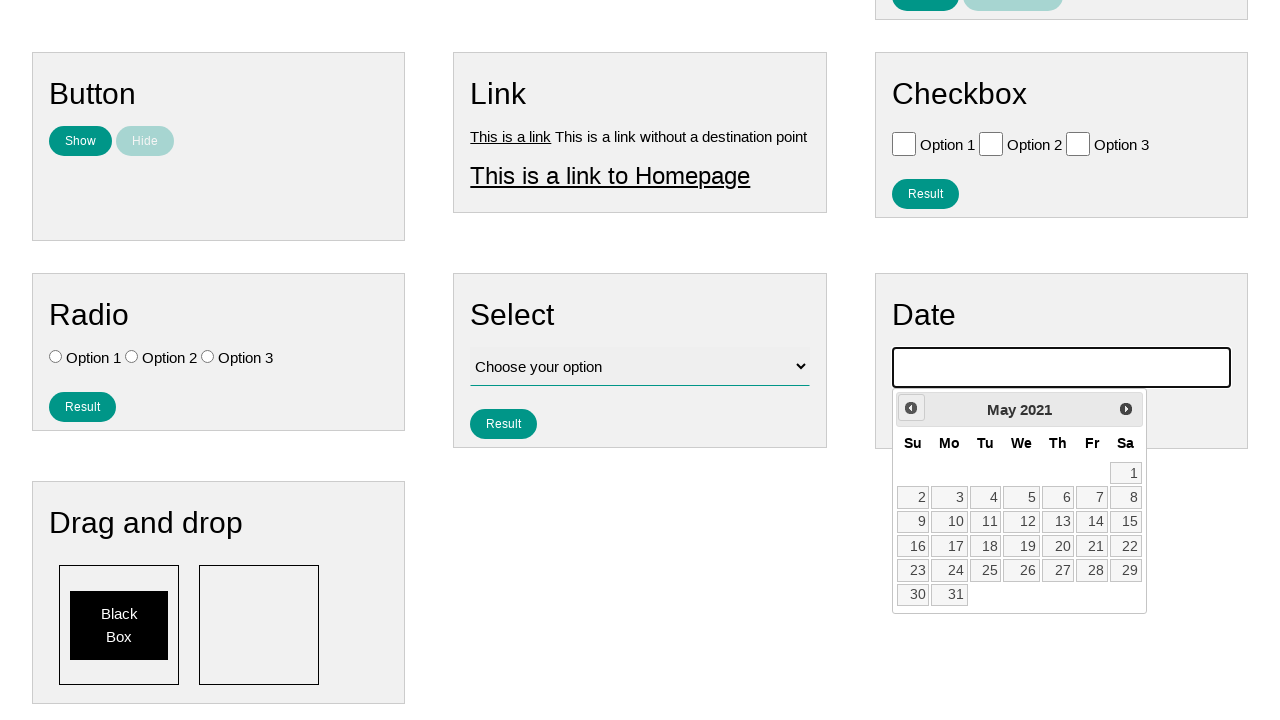

Navigated back one month in calendar (iteration 59/159) at (911, 408) on .ui-datepicker-prev
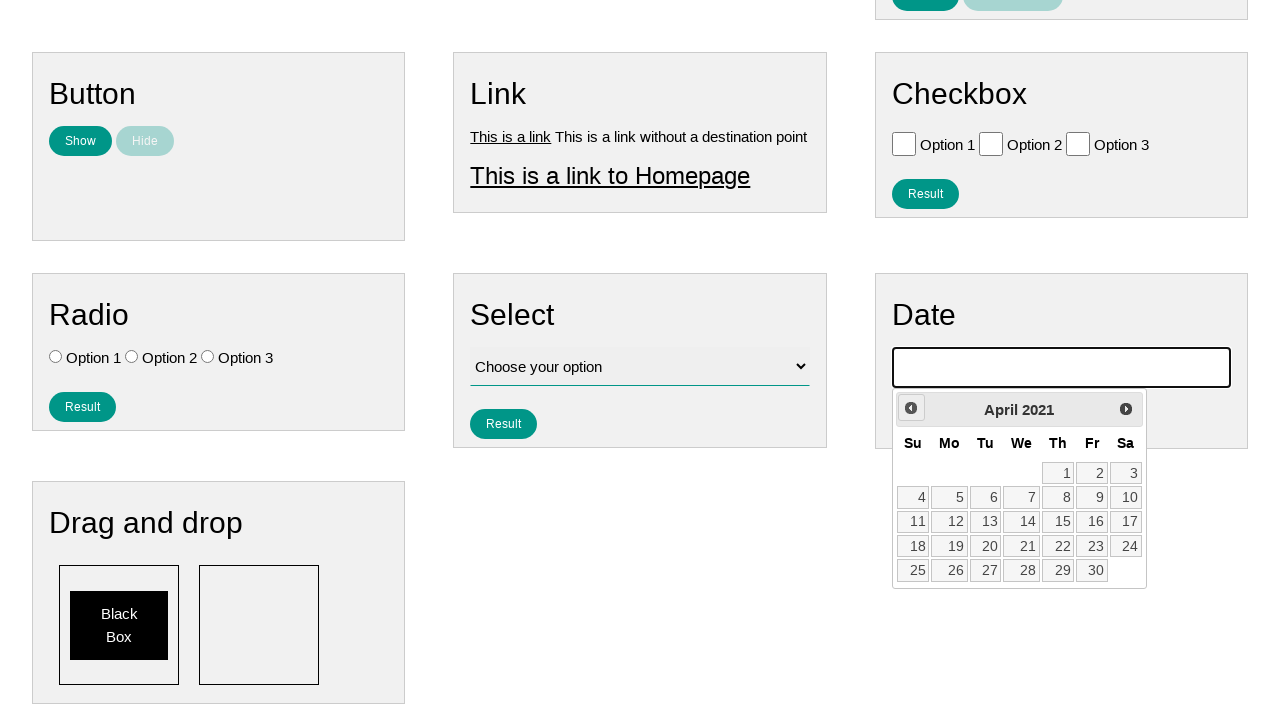

Navigated back one month in calendar (iteration 60/159) at (911, 408) on .ui-datepicker-prev
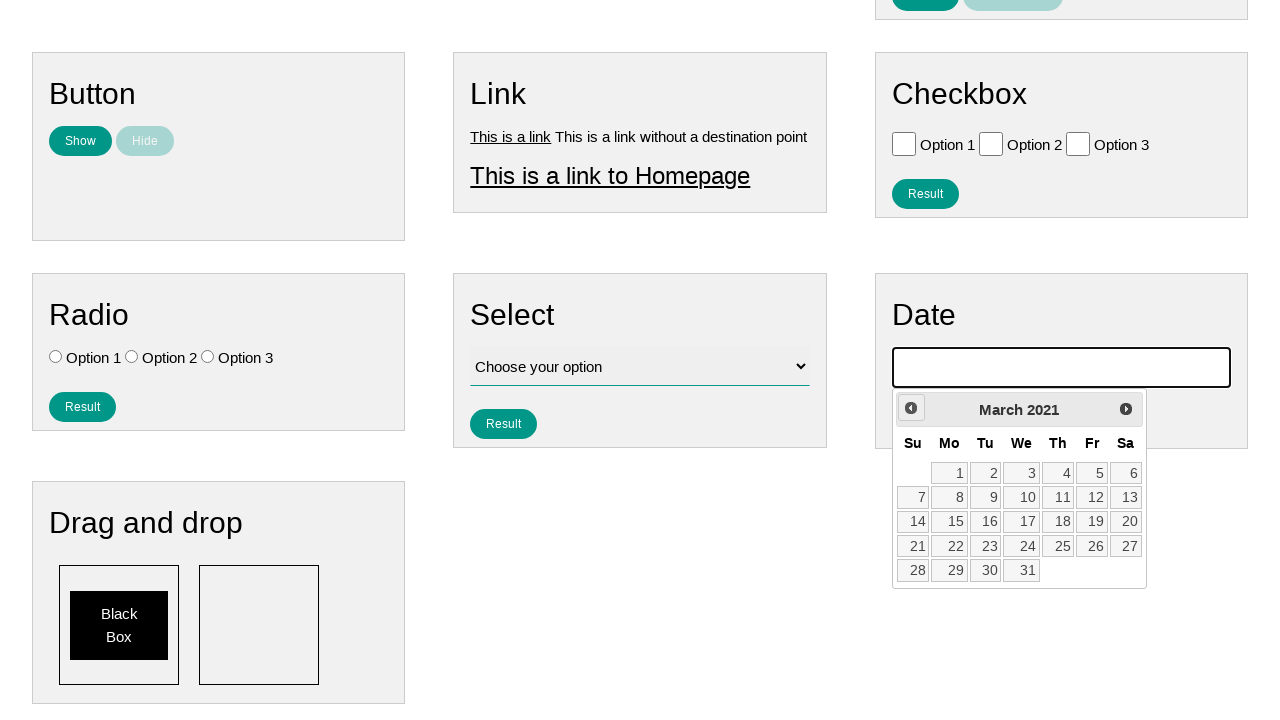

Navigated back one month in calendar (iteration 61/159) at (911, 408) on .ui-datepicker-prev
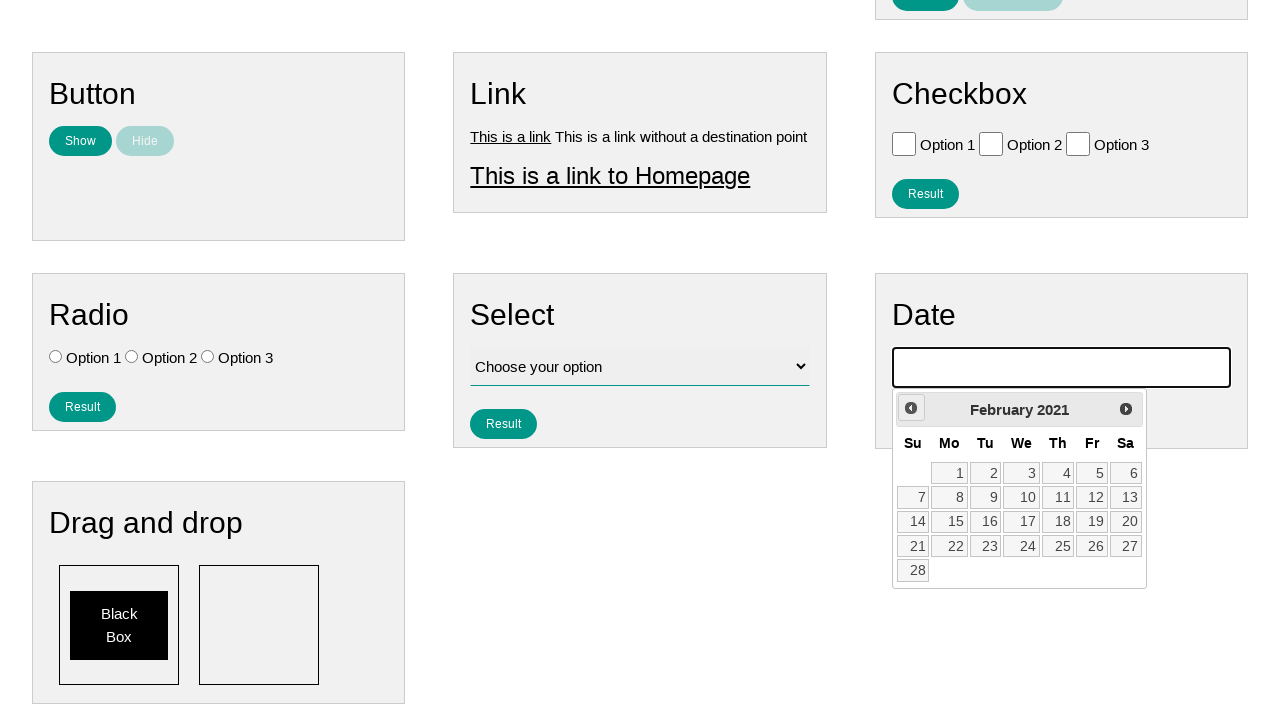

Navigated back one month in calendar (iteration 62/159) at (911, 408) on .ui-datepicker-prev
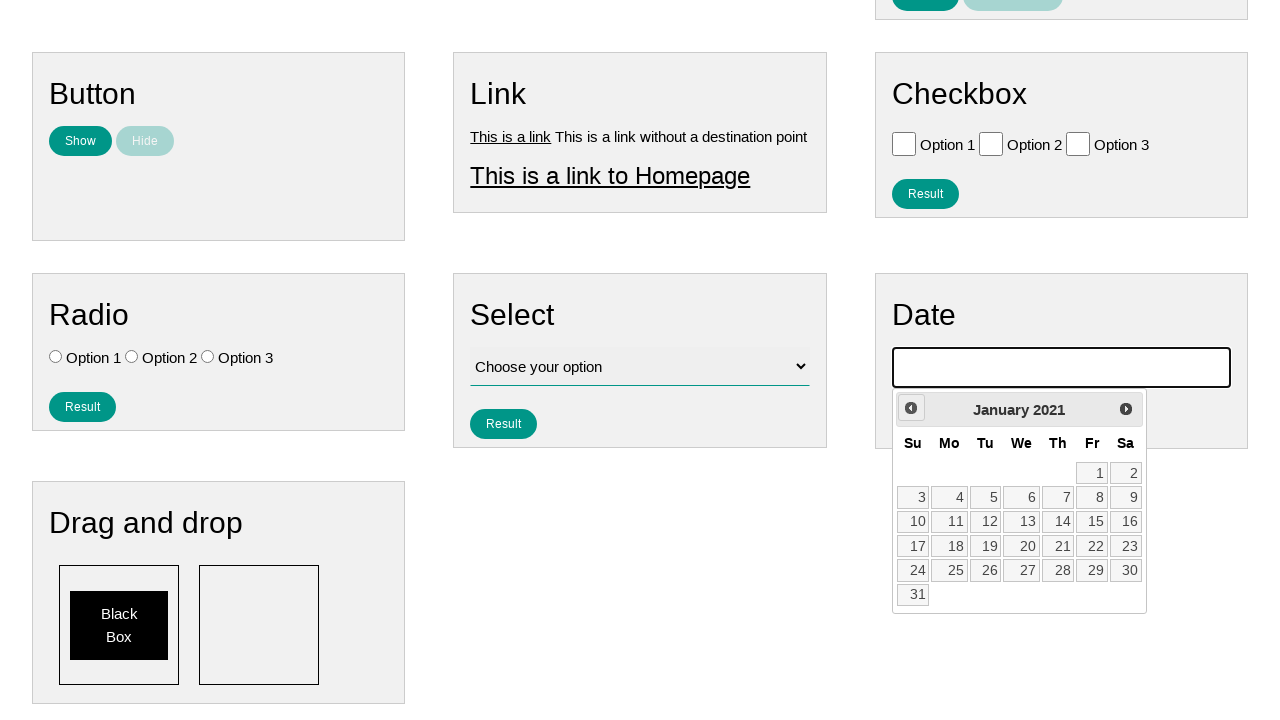

Navigated back one month in calendar (iteration 63/159) at (911, 408) on .ui-datepicker-prev
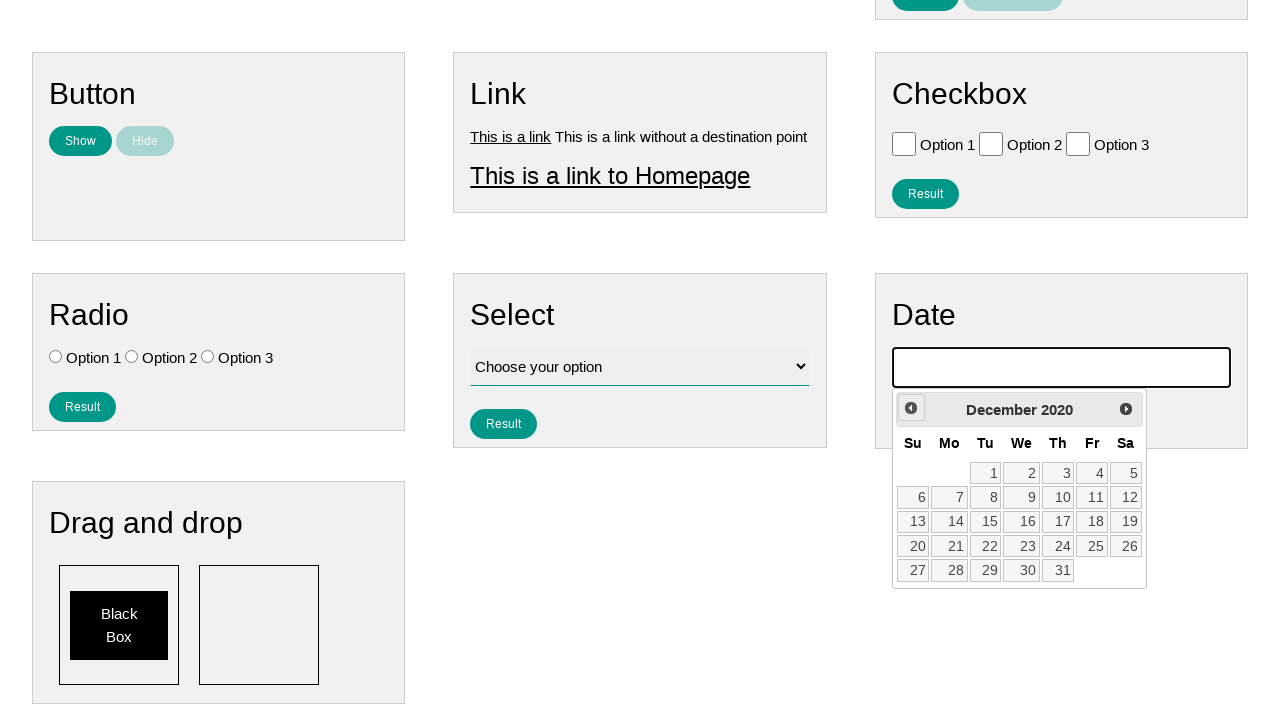

Navigated back one month in calendar (iteration 64/159) at (911, 408) on .ui-datepicker-prev
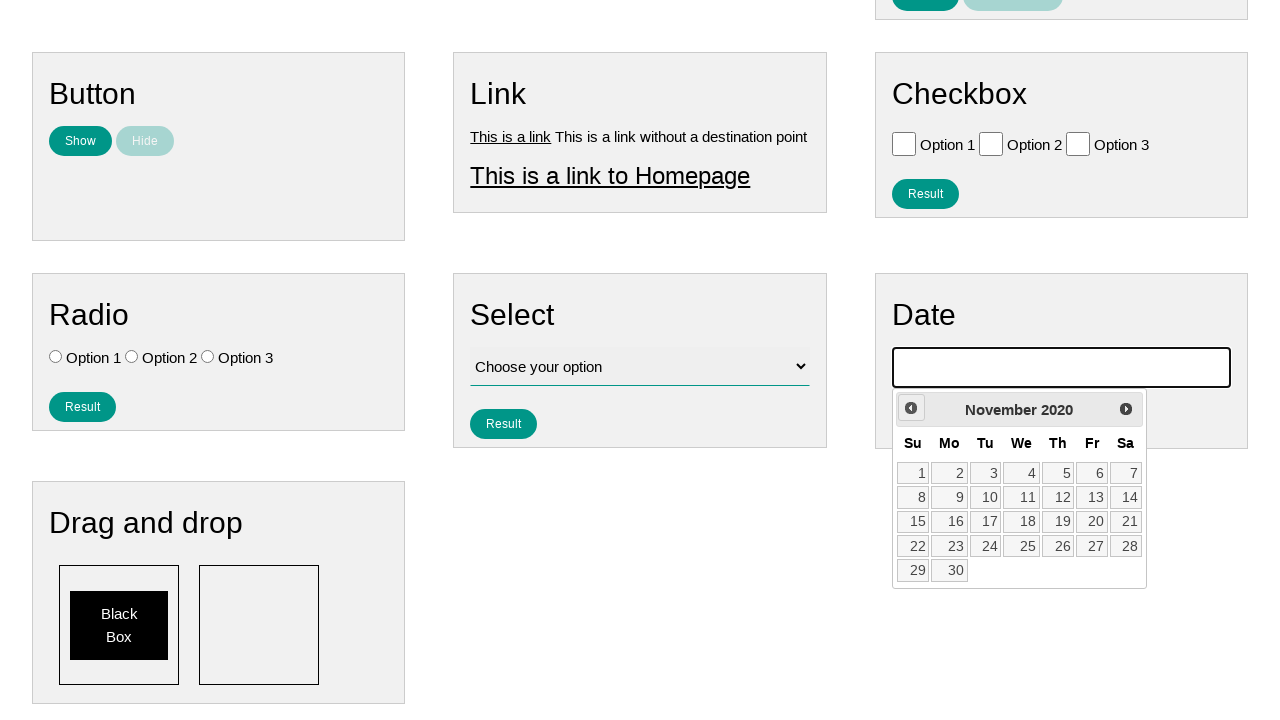

Navigated back one month in calendar (iteration 65/159) at (911, 408) on .ui-datepicker-prev
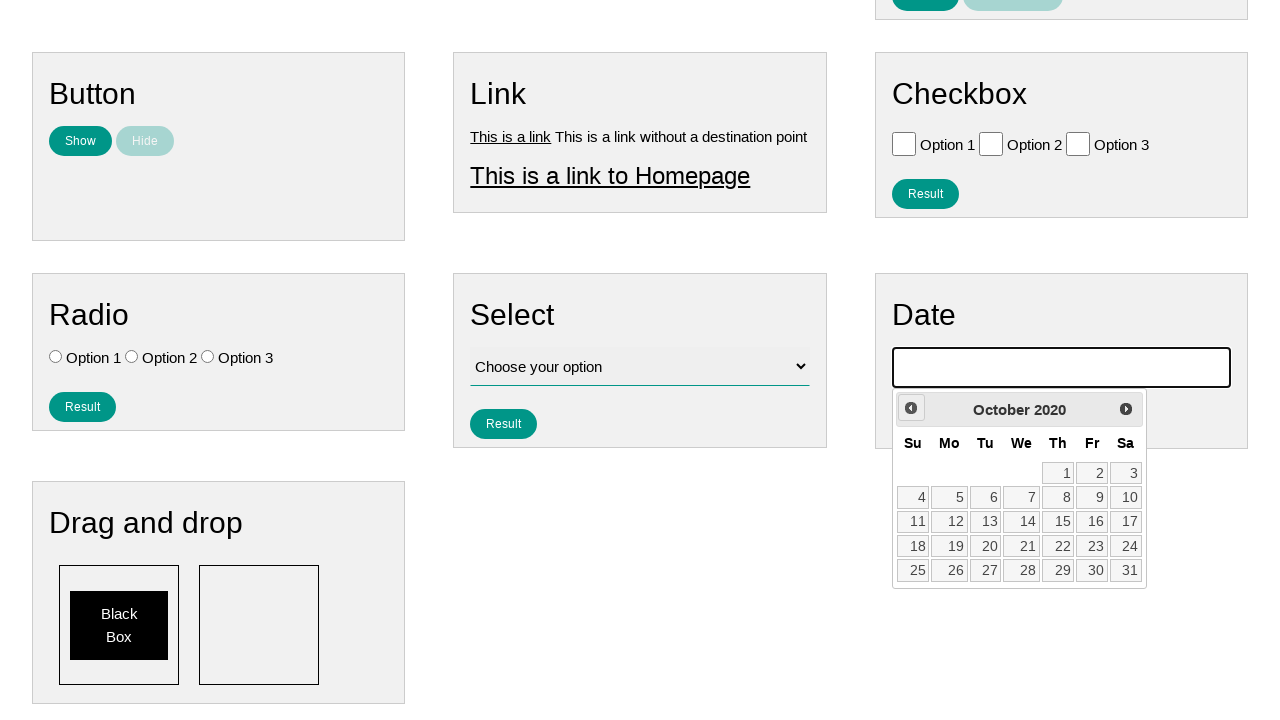

Navigated back one month in calendar (iteration 66/159) at (911, 408) on .ui-datepicker-prev
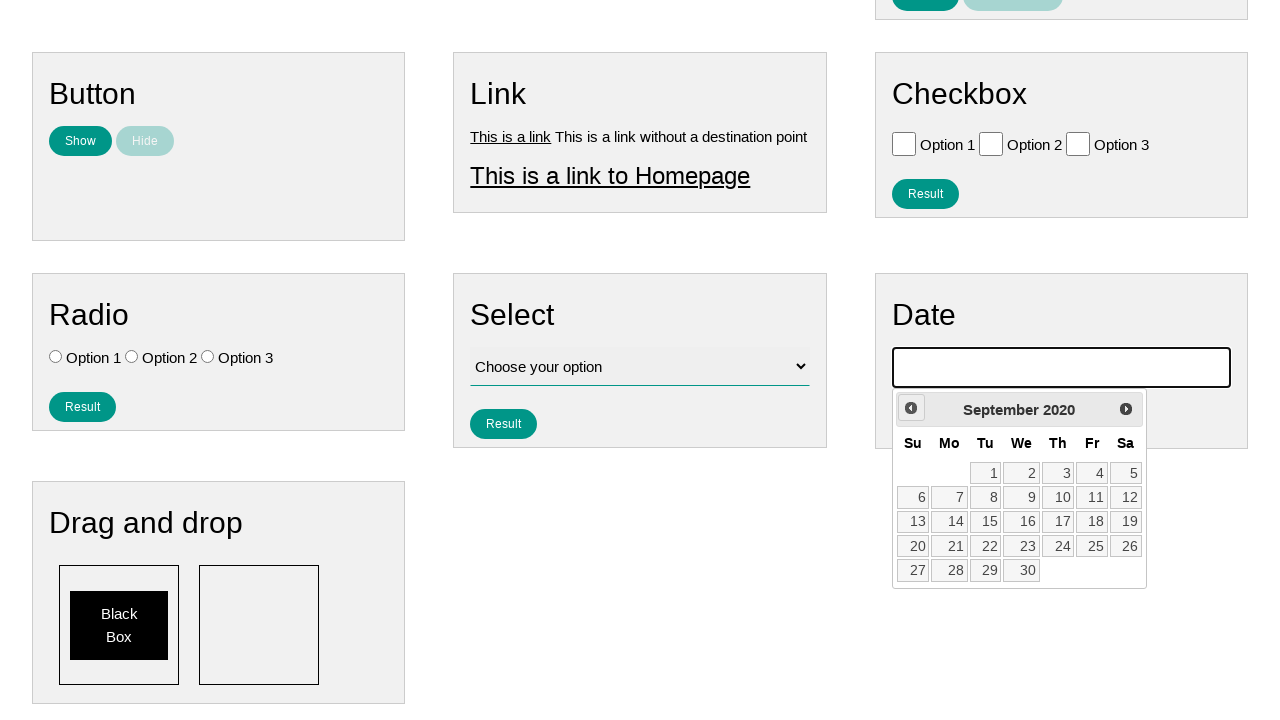

Navigated back one month in calendar (iteration 67/159) at (911, 408) on .ui-datepicker-prev
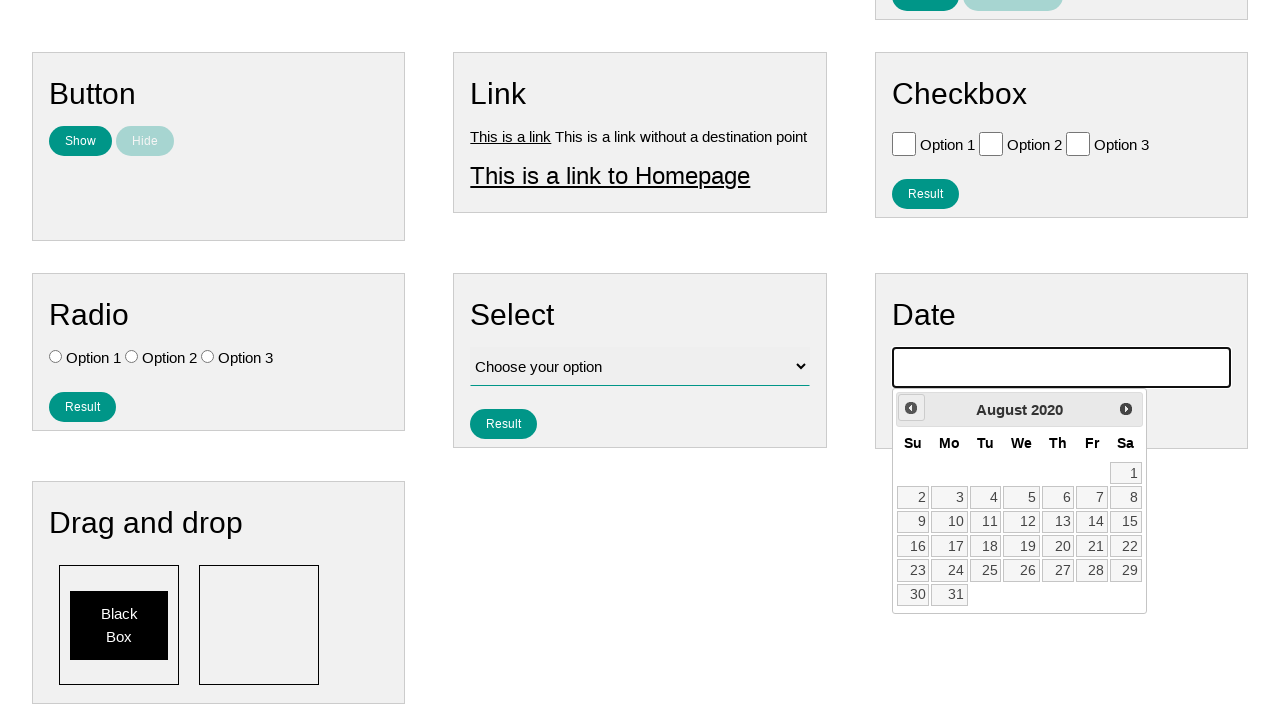

Navigated back one month in calendar (iteration 68/159) at (911, 408) on .ui-datepicker-prev
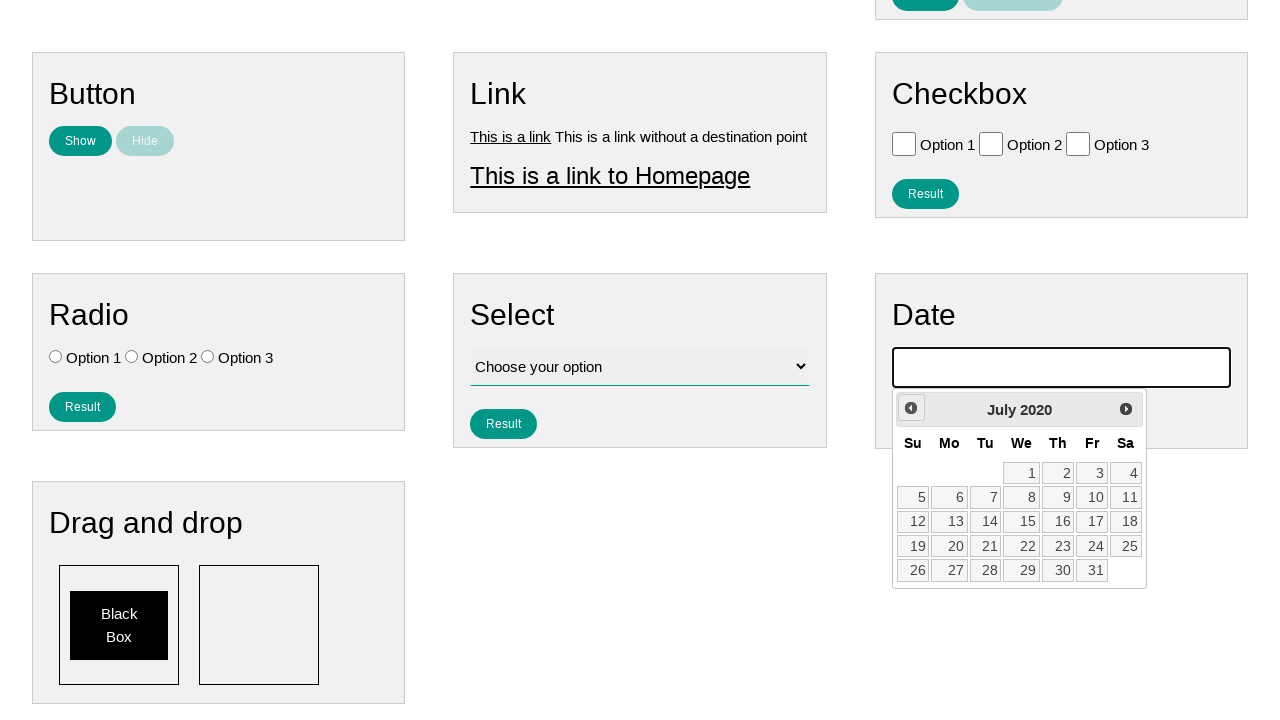

Navigated back one month in calendar (iteration 69/159) at (911, 408) on .ui-datepicker-prev
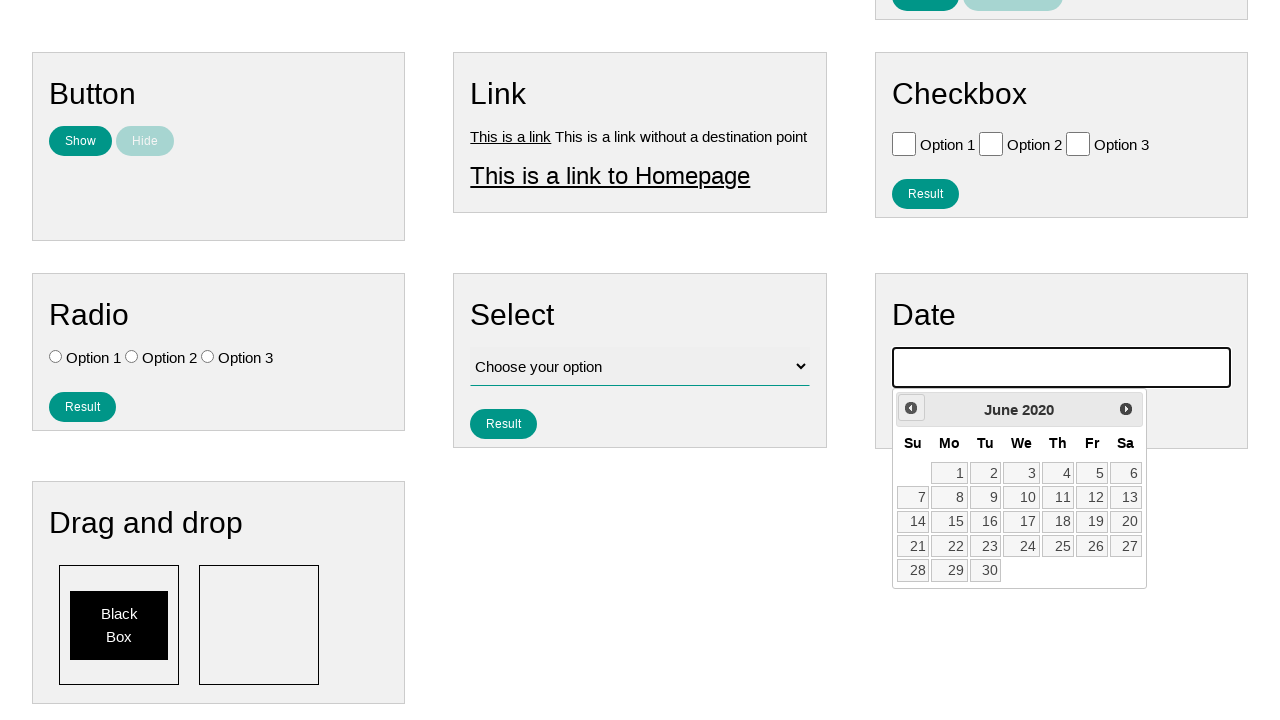

Navigated back one month in calendar (iteration 70/159) at (911, 408) on .ui-datepicker-prev
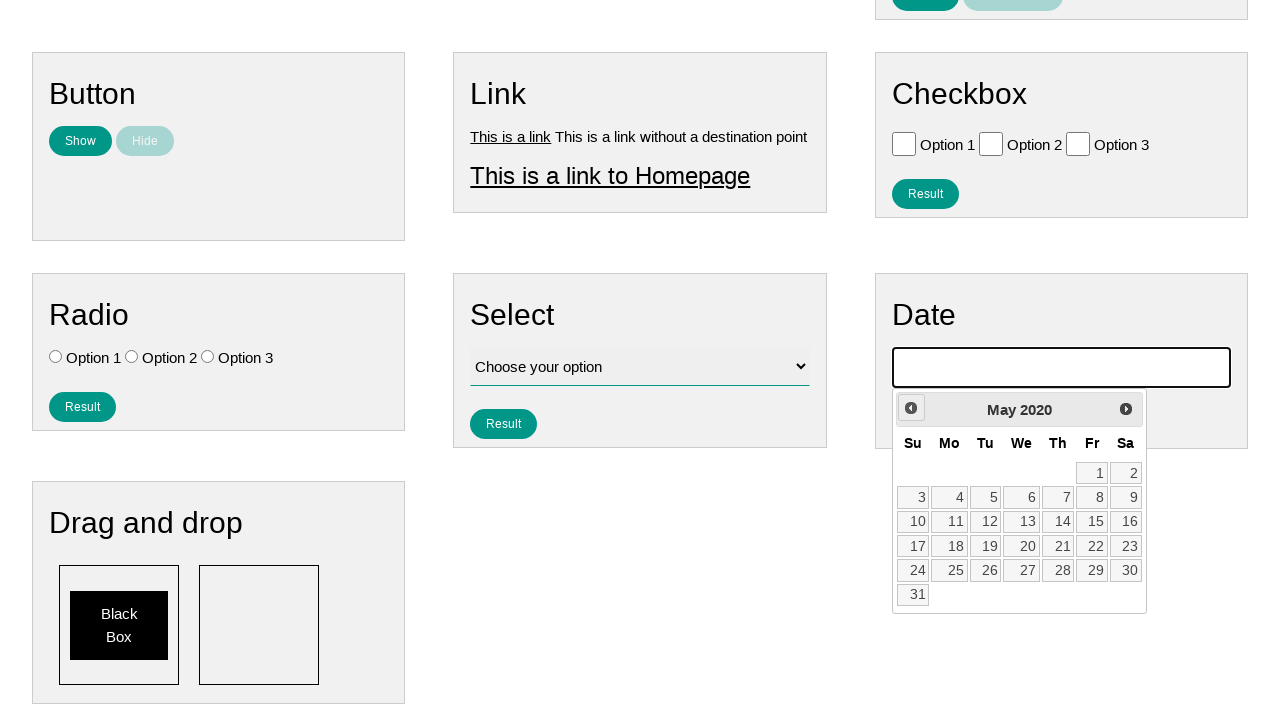

Navigated back one month in calendar (iteration 71/159) at (911, 408) on .ui-datepicker-prev
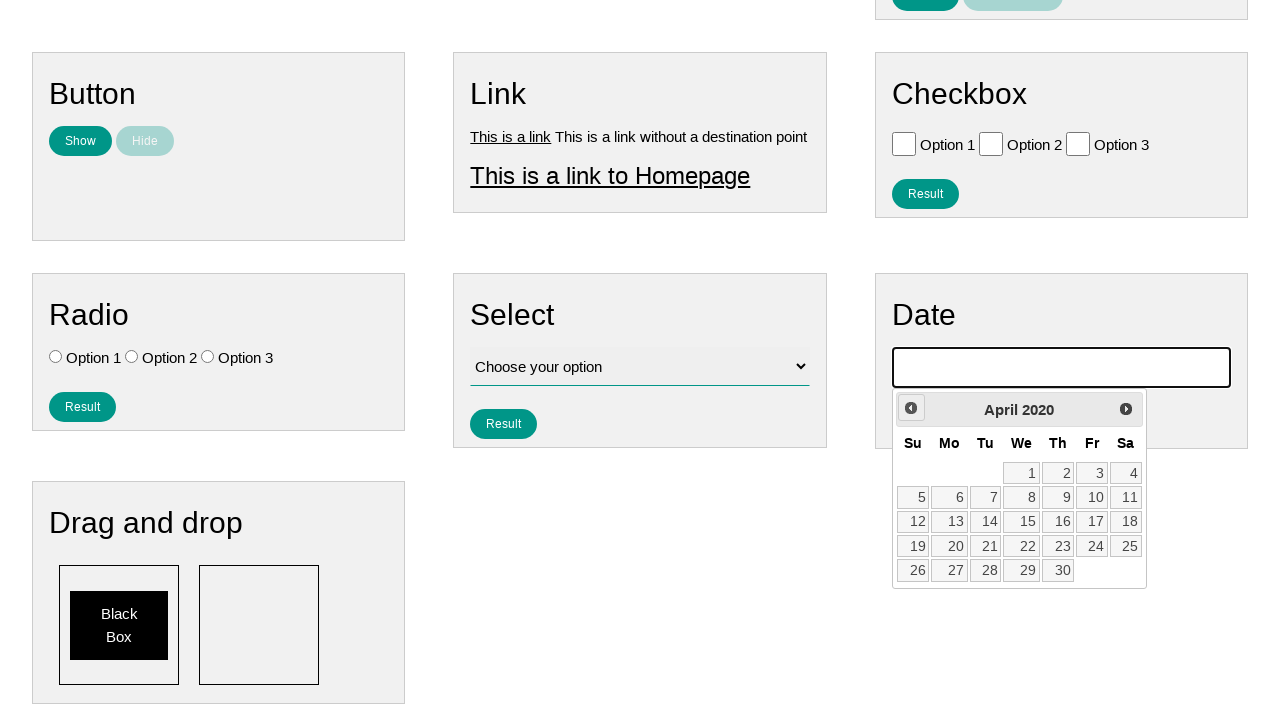

Navigated back one month in calendar (iteration 72/159) at (911, 408) on .ui-datepicker-prev
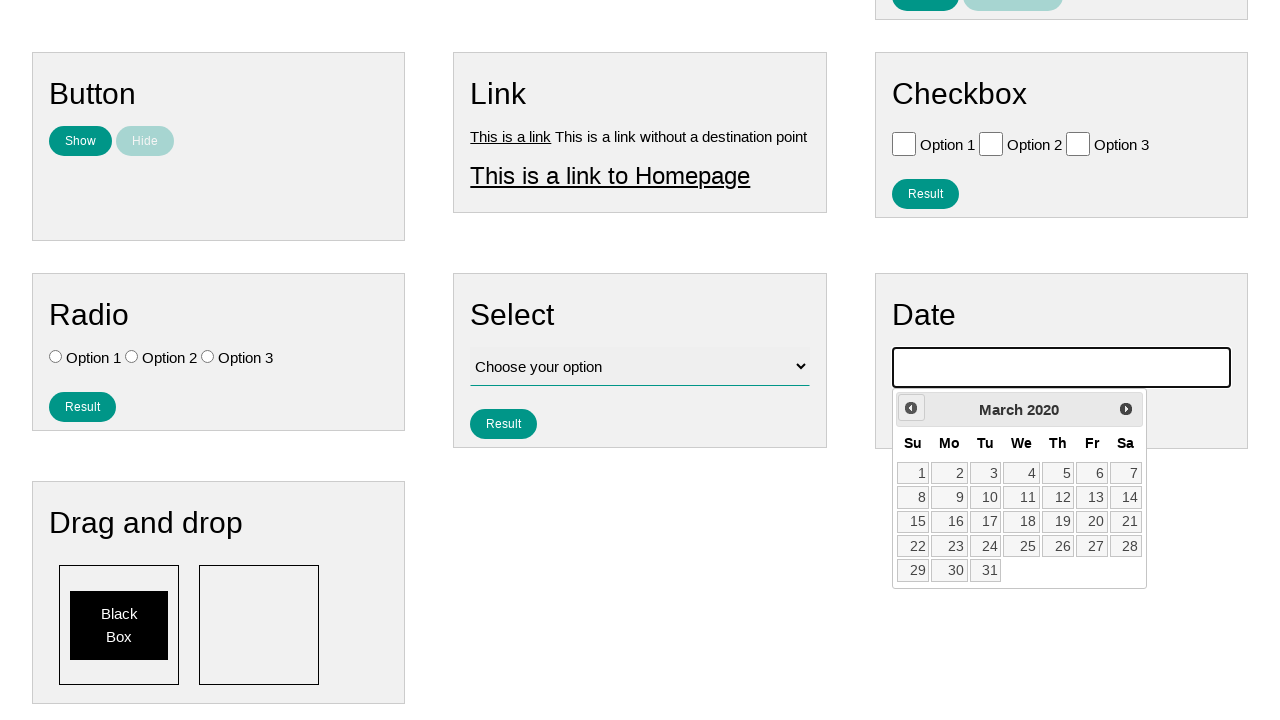

Navigated back one month in calendar (iteration 73/159) at (911, 408) on .ui-datepicker-prev
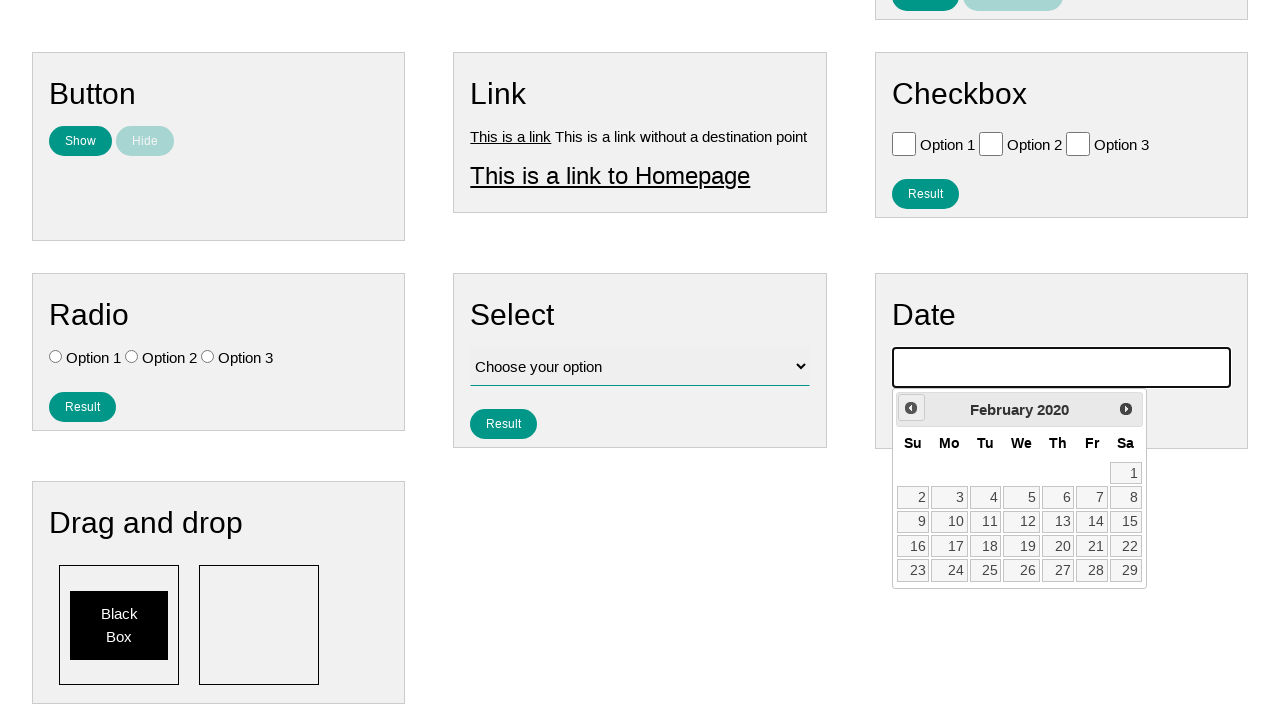

Navigated back one month in calendar (iteration 74/159) at (911, 408) on .ui-datepicker-prev
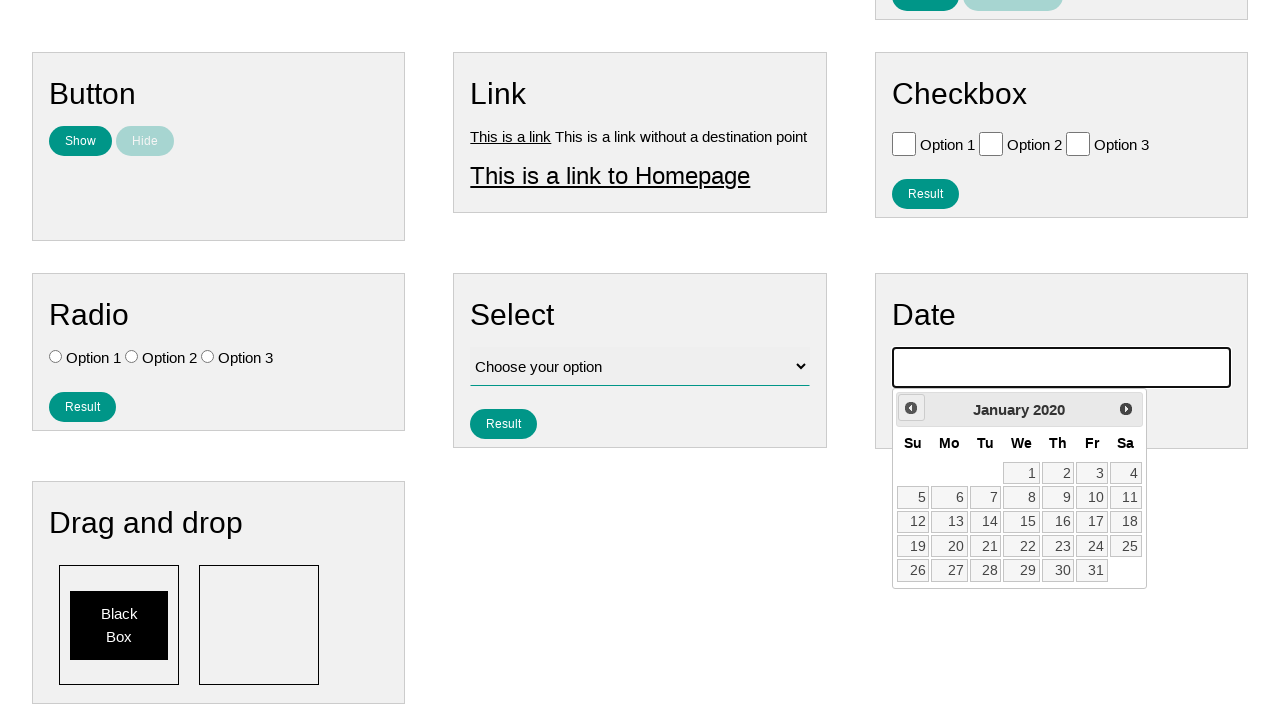

Navigated back one month in calendar (iteration 75/159) at (911, 408) on .ui-datepicker-prev
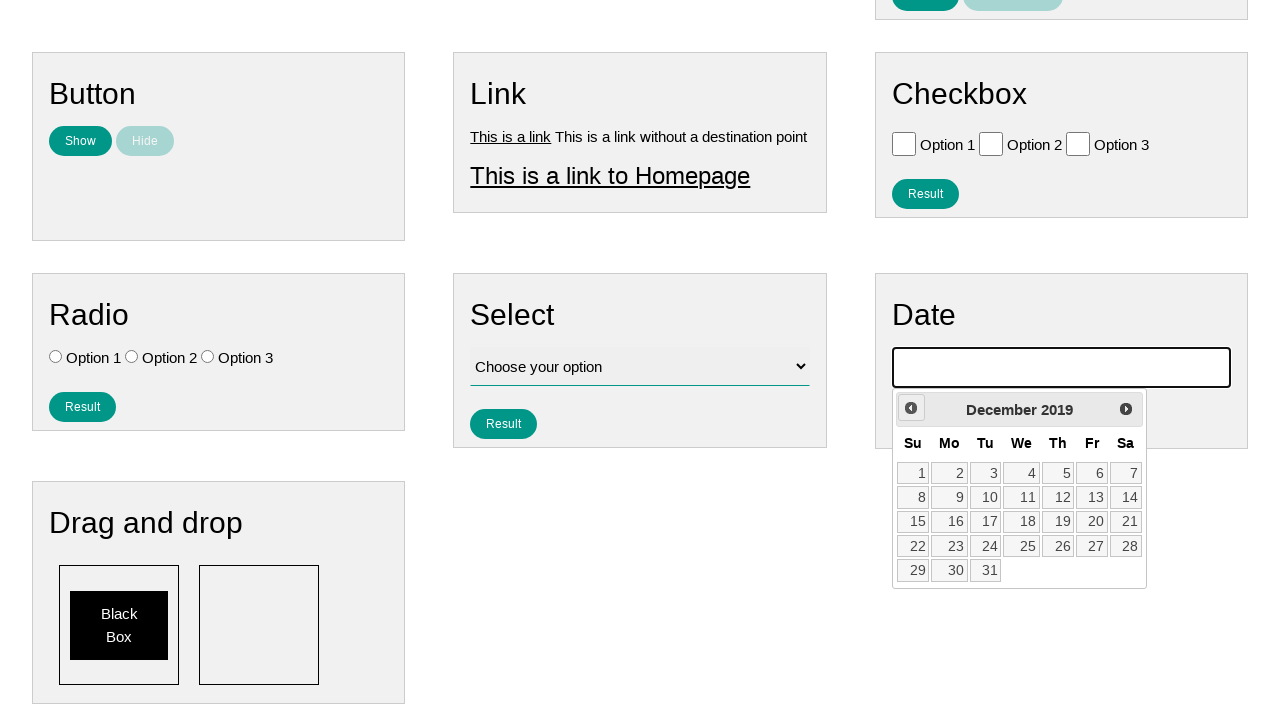

Navigated back one month in calendar (iteration 76/159) at (911, 408) on .ui-datepicker-prev
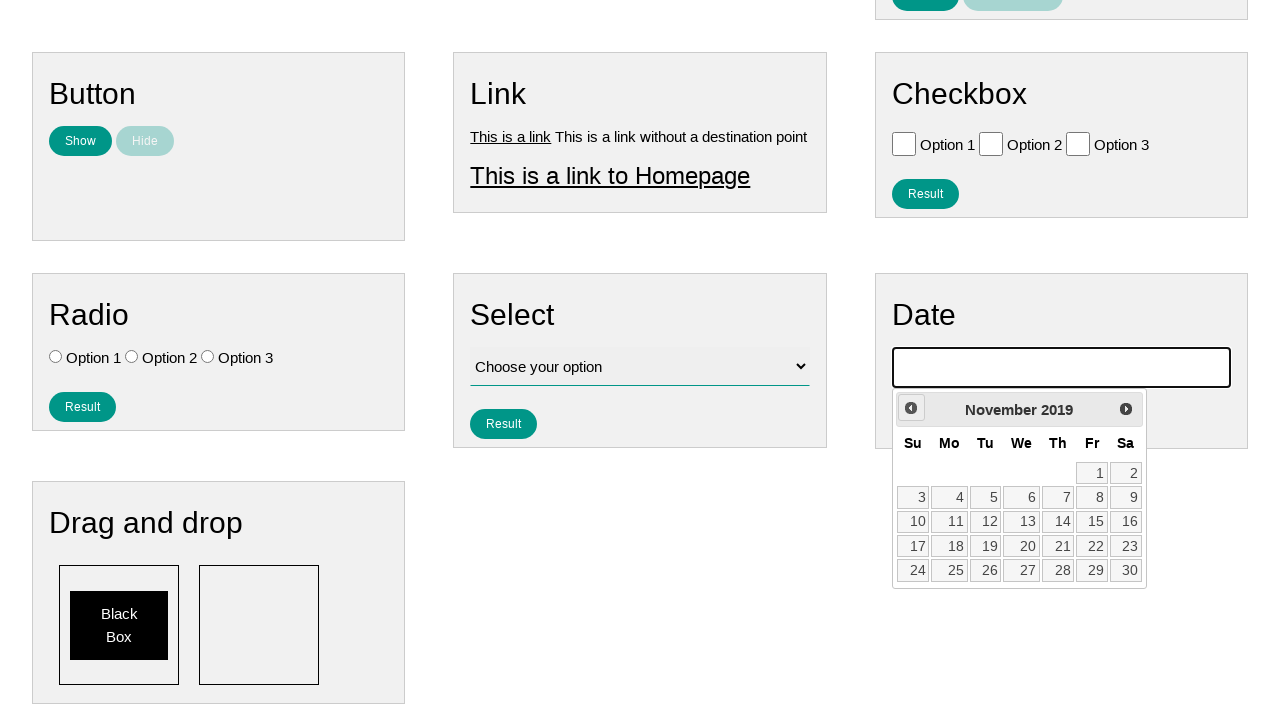

Navigated back one month in calendar (iteration 77/159) at (911, 408) on .ui-datepicker-prev
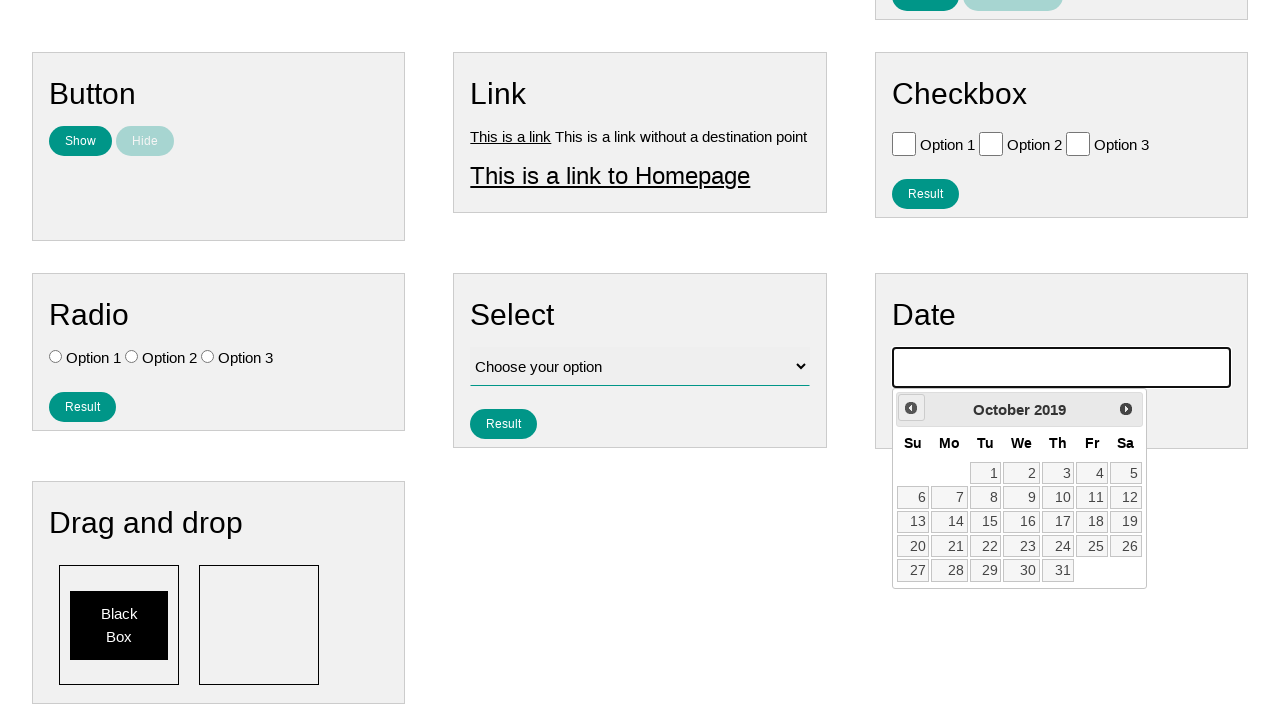

Navigated back one month in calendar (iteration 78/159) at (911, 408) on .ui-datepicker-prev
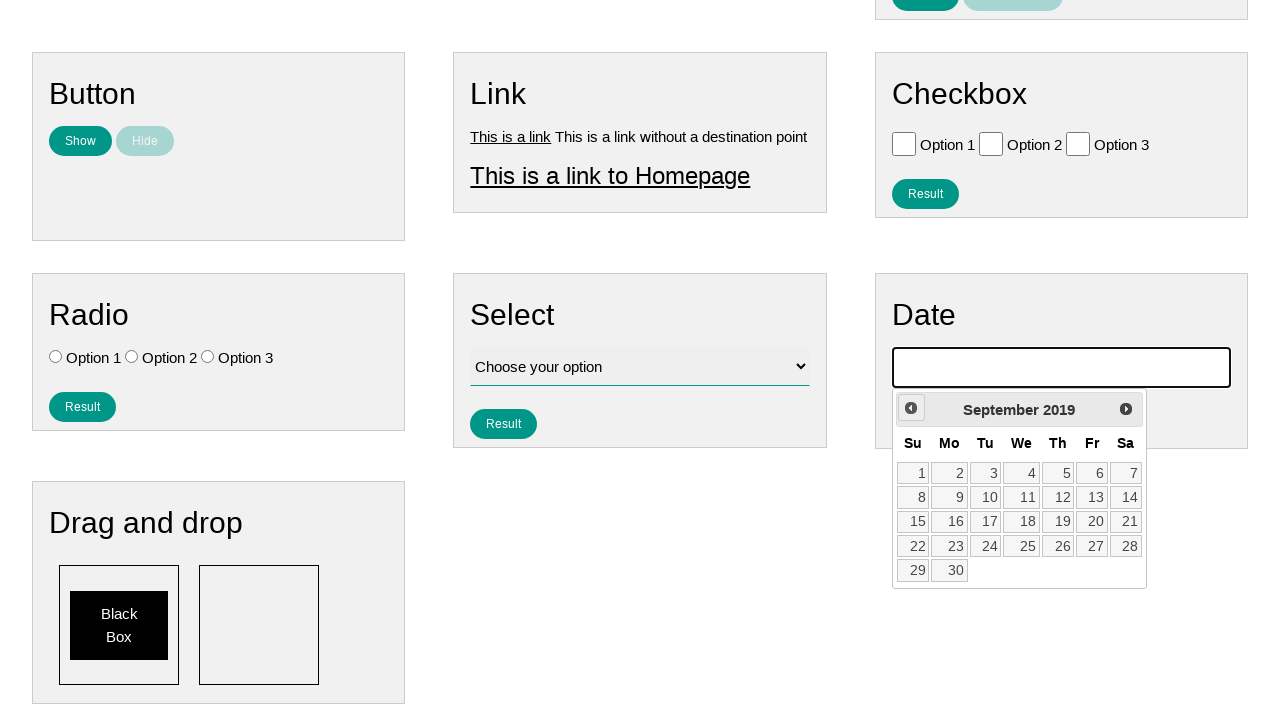

Navigated back one month in calendar (iteration 79/159) at (911, 408) on .ui-datepicker-prev
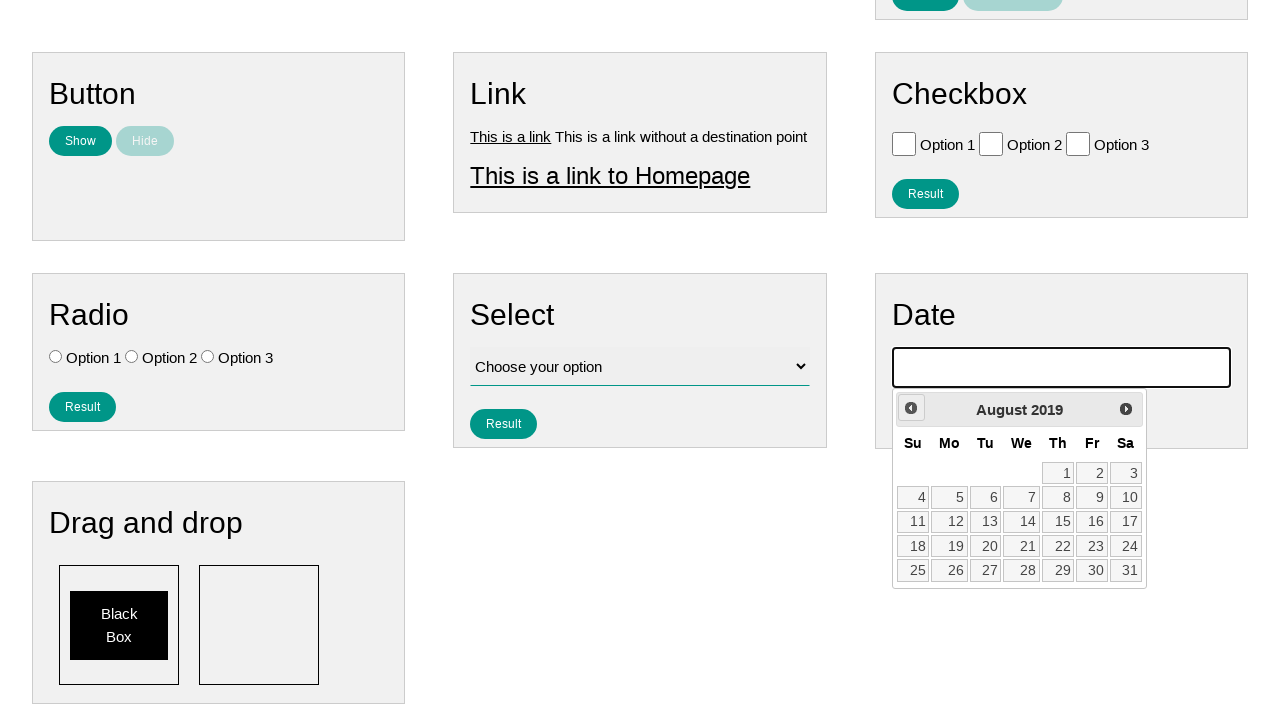

Navigated back one month in calendar (iteration 80/159) at (911, 408) on .ui-datepicker-prev
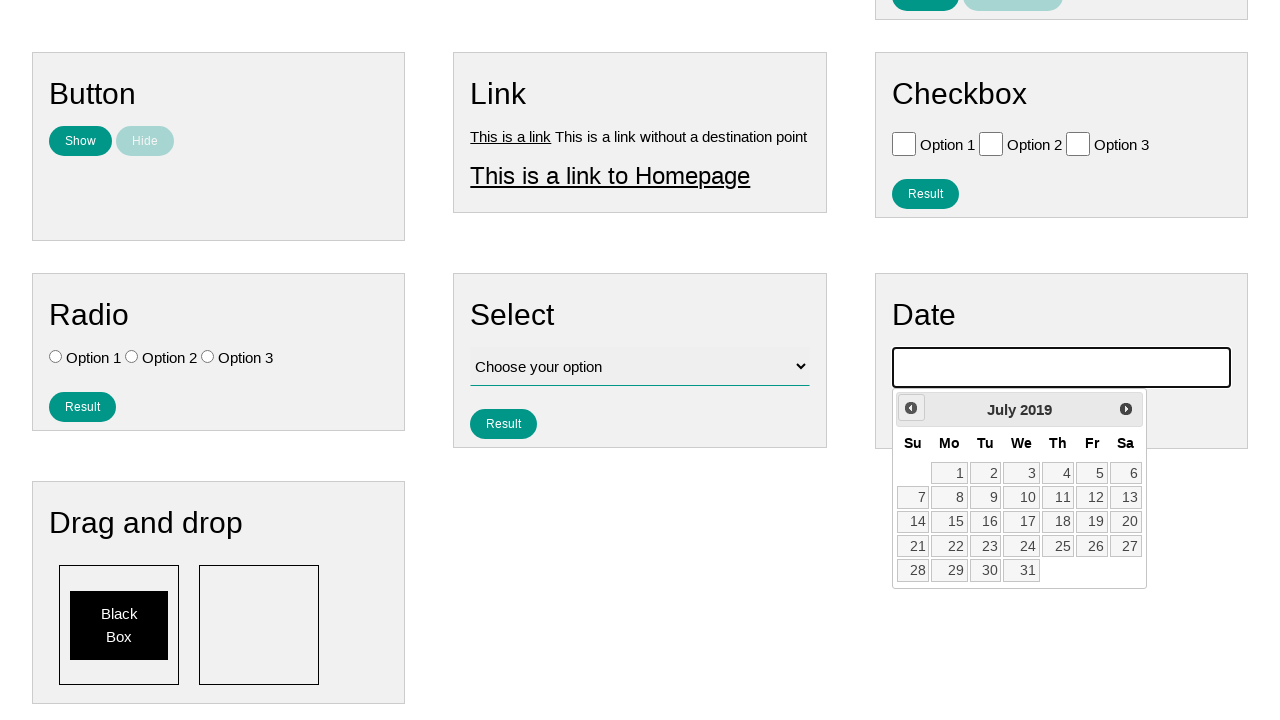

Navigated back one month in calendar (iteration 81/159) at (911, 408) on .ui-datepicker-prev
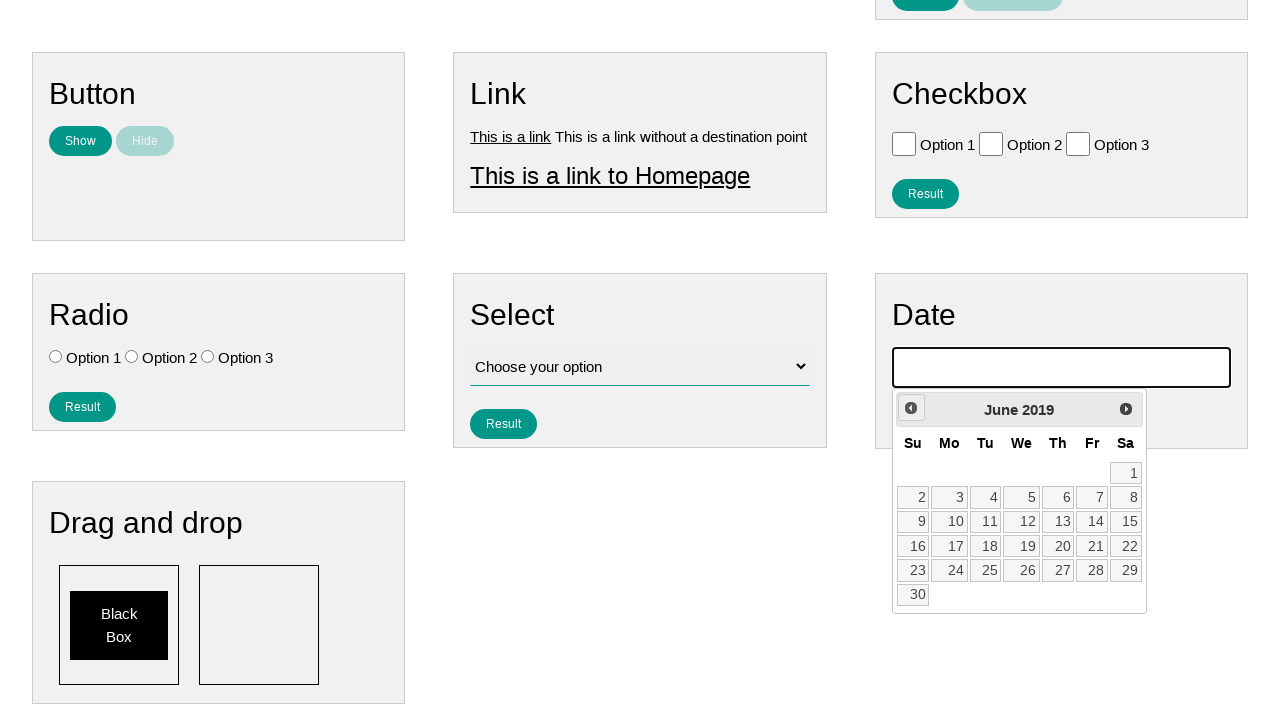

Navigated back one month in calendar (iteration 82/159) at (911, 408) on .ui-datepicker-prev
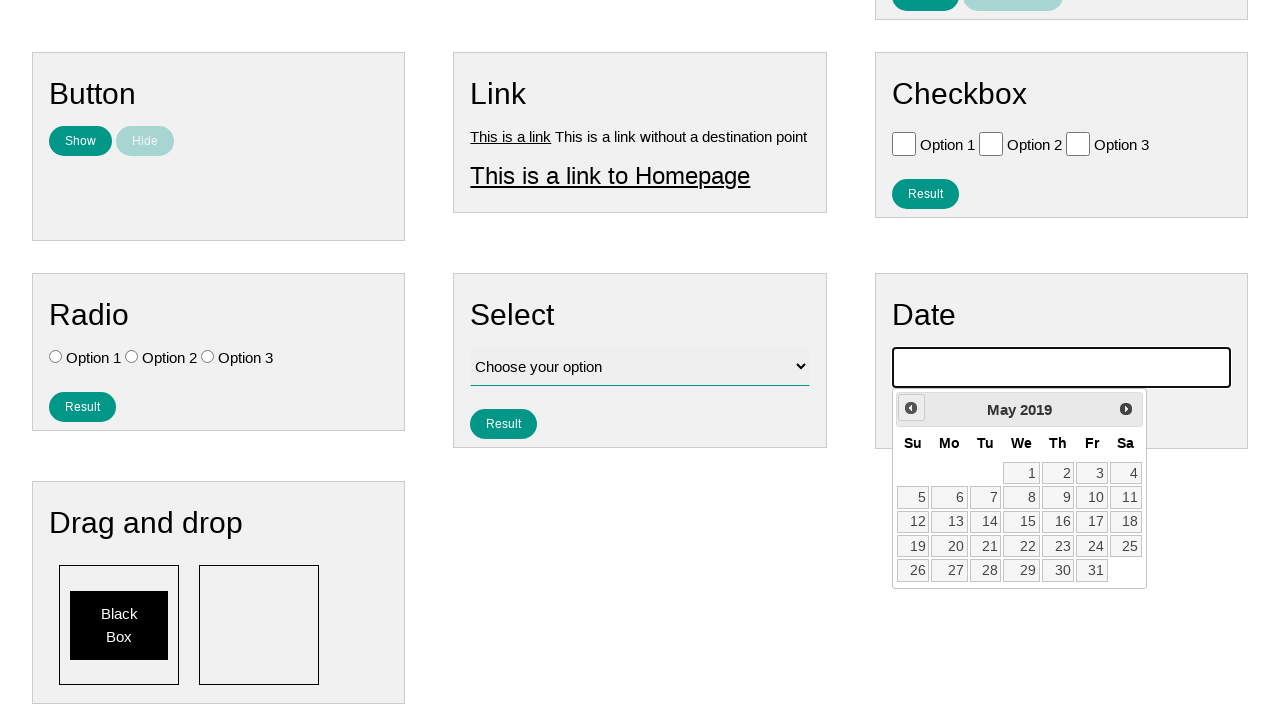

Navigated back one month in calendar (iteration 83/159) at (911, 408) on .ui-datepicker-prev
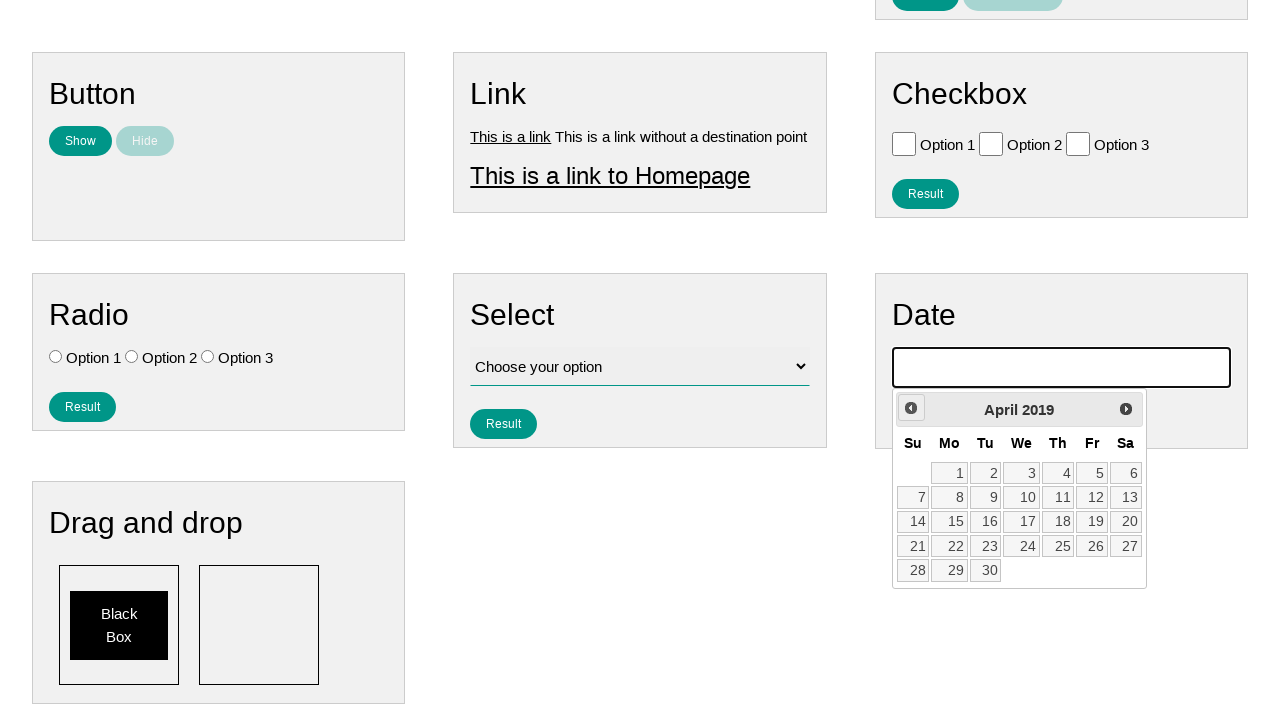

Navigated back one month in calendar (iteration 84/159) at (911, 408) on .ui-datepicker-prev
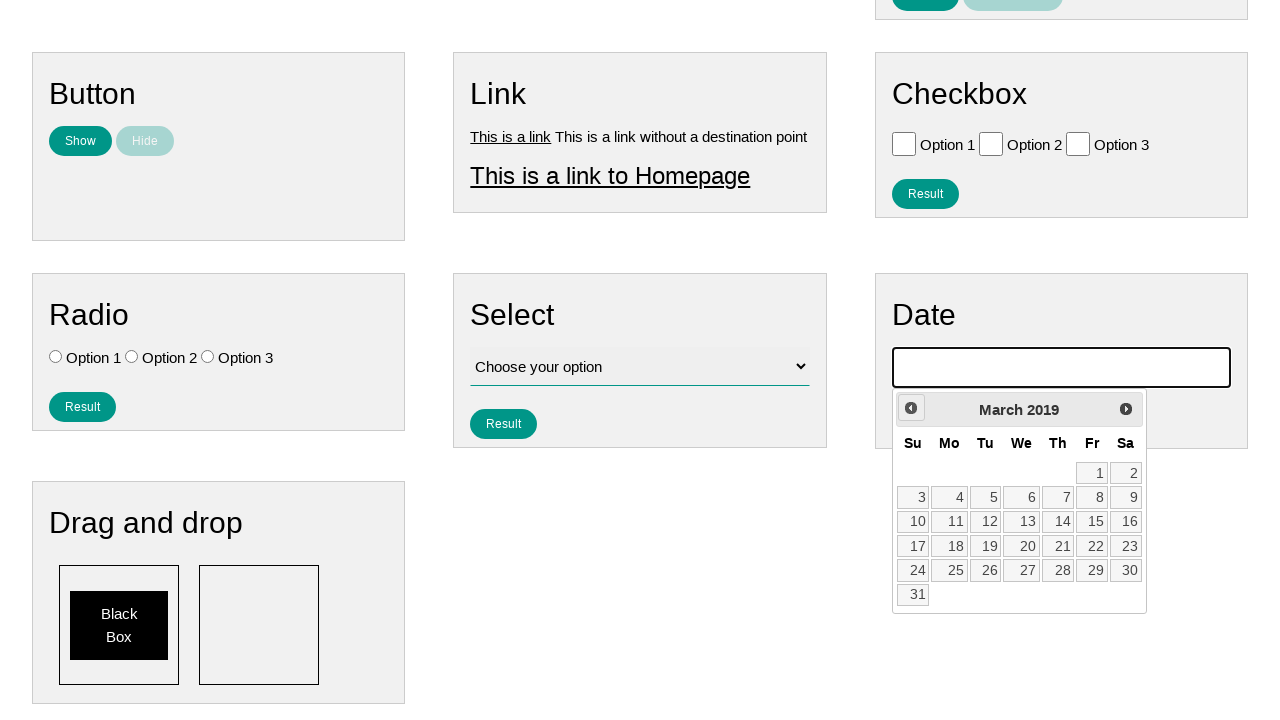

Navigated back one month in calendar (iteration 85/159) at (911, 408) on .ui-datepicker-prev
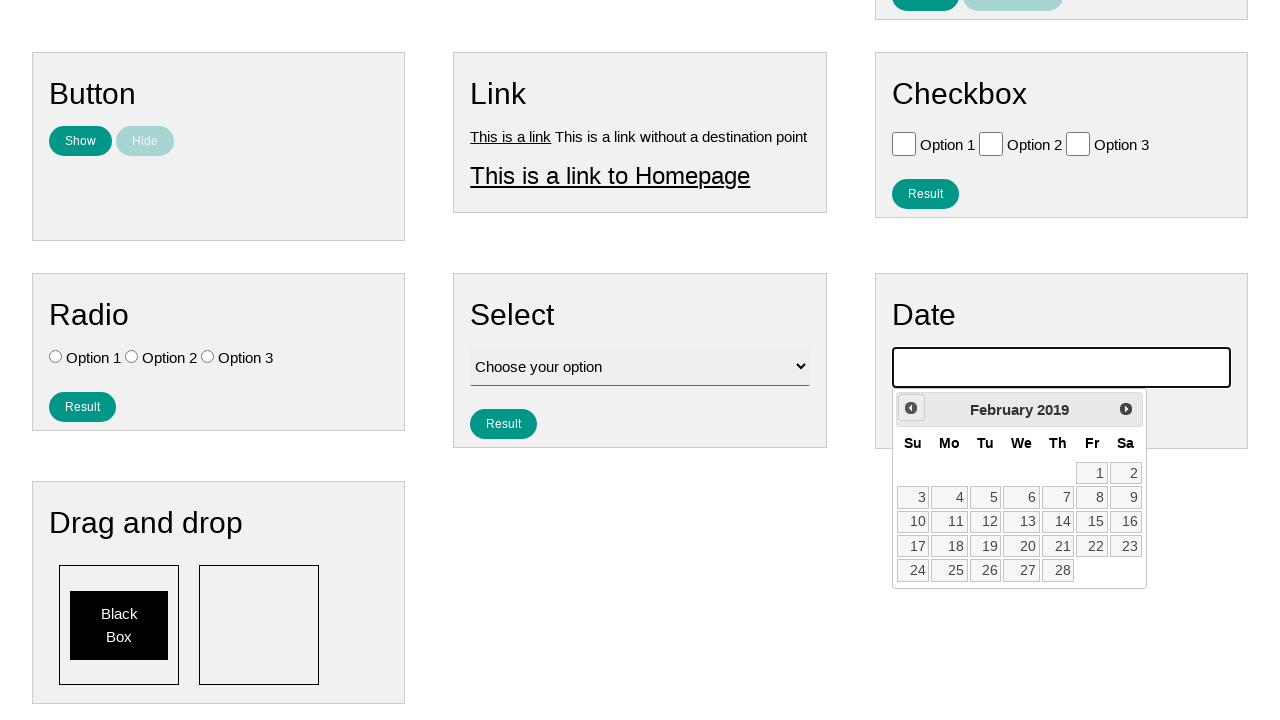

Navigated back one month in calendar (iteration 86/159) at (911, 408) on .ui-datepicker-prev
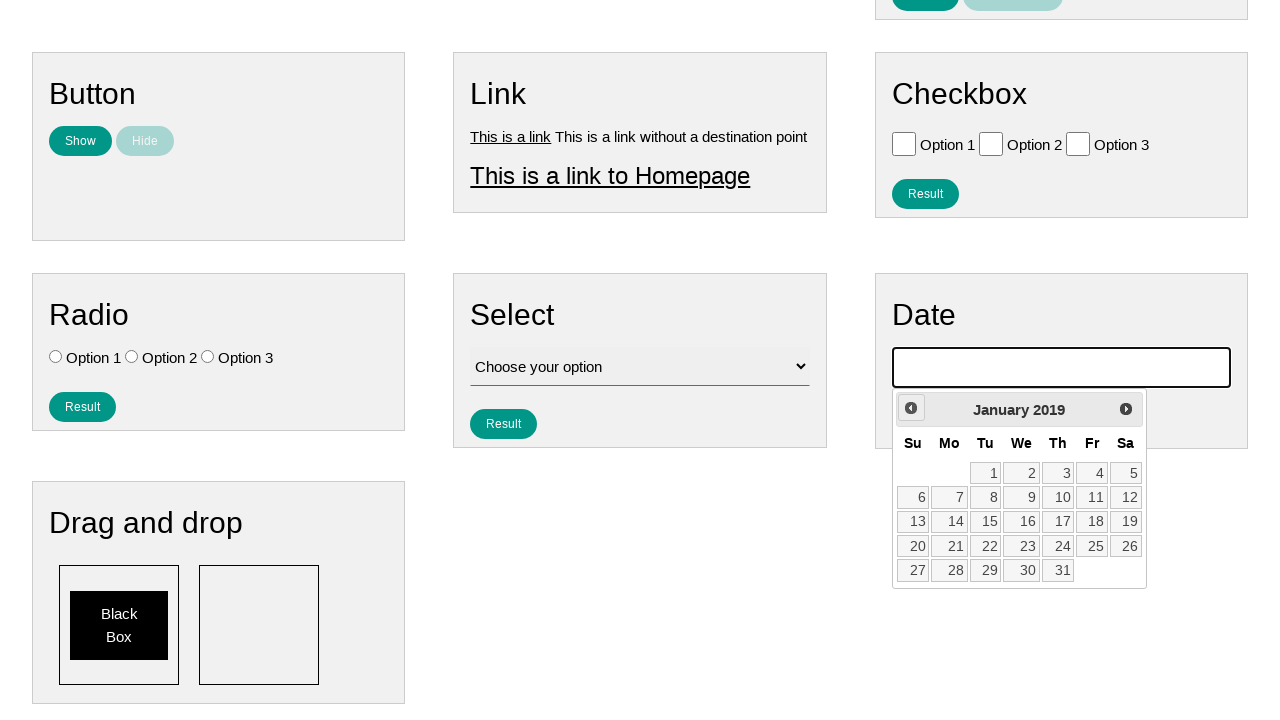

Navigated back one month in calendar (iteration 87/159) at (911, 408) on .ui-datepicker-prev
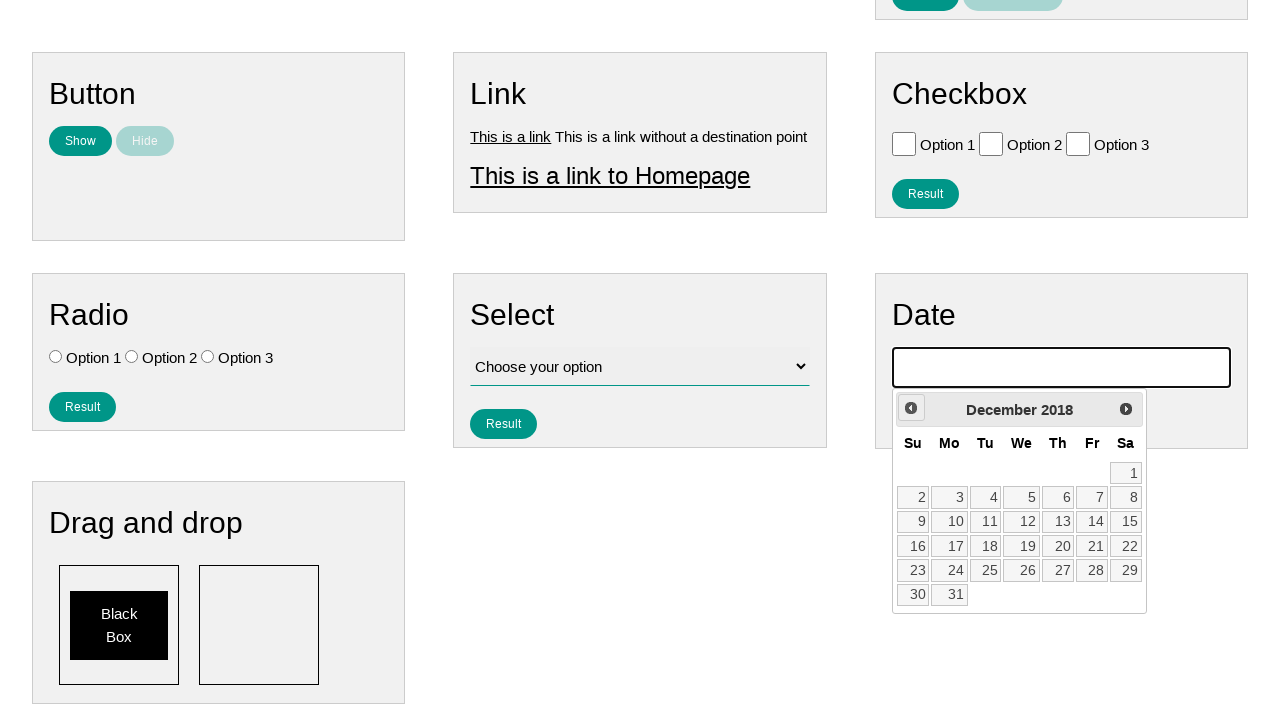

Navigated back one month in calendar (iteration 88/159) at (911, 408) on .ui-datepicker-prev
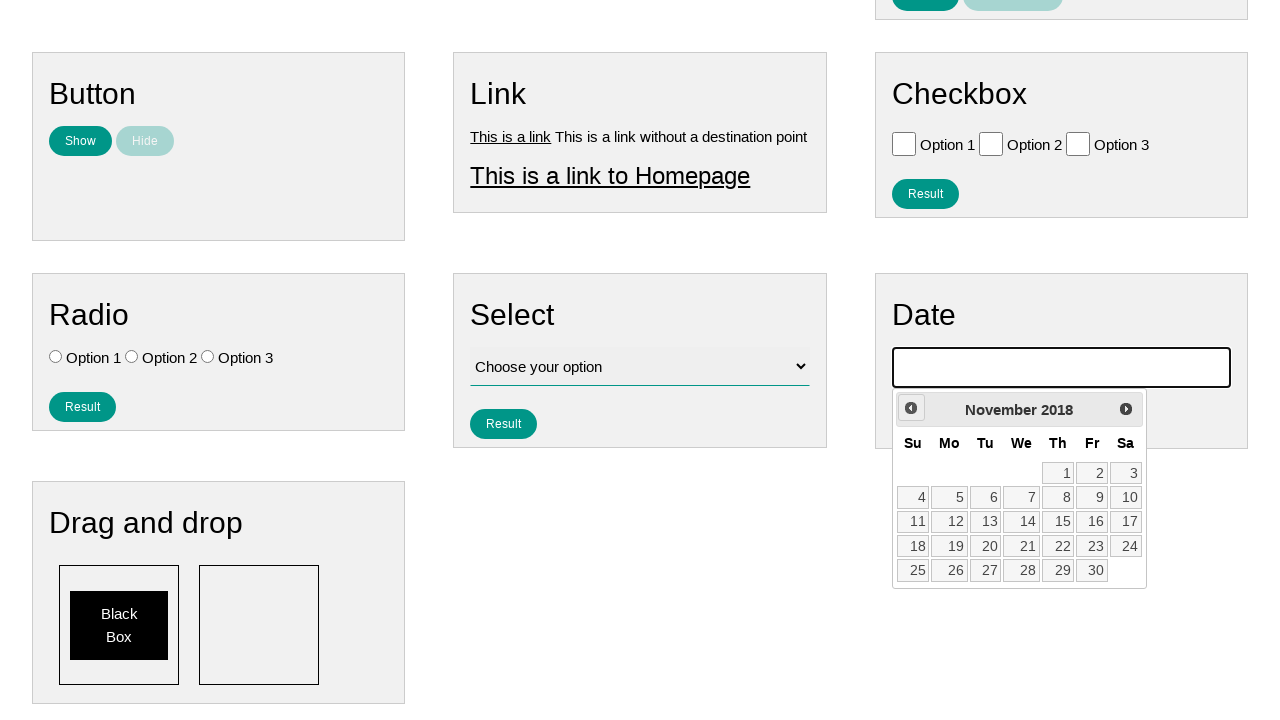

Navigated back one month in calendar (iteration 89/159) at (911, 408) on .ui-datepicker-prev
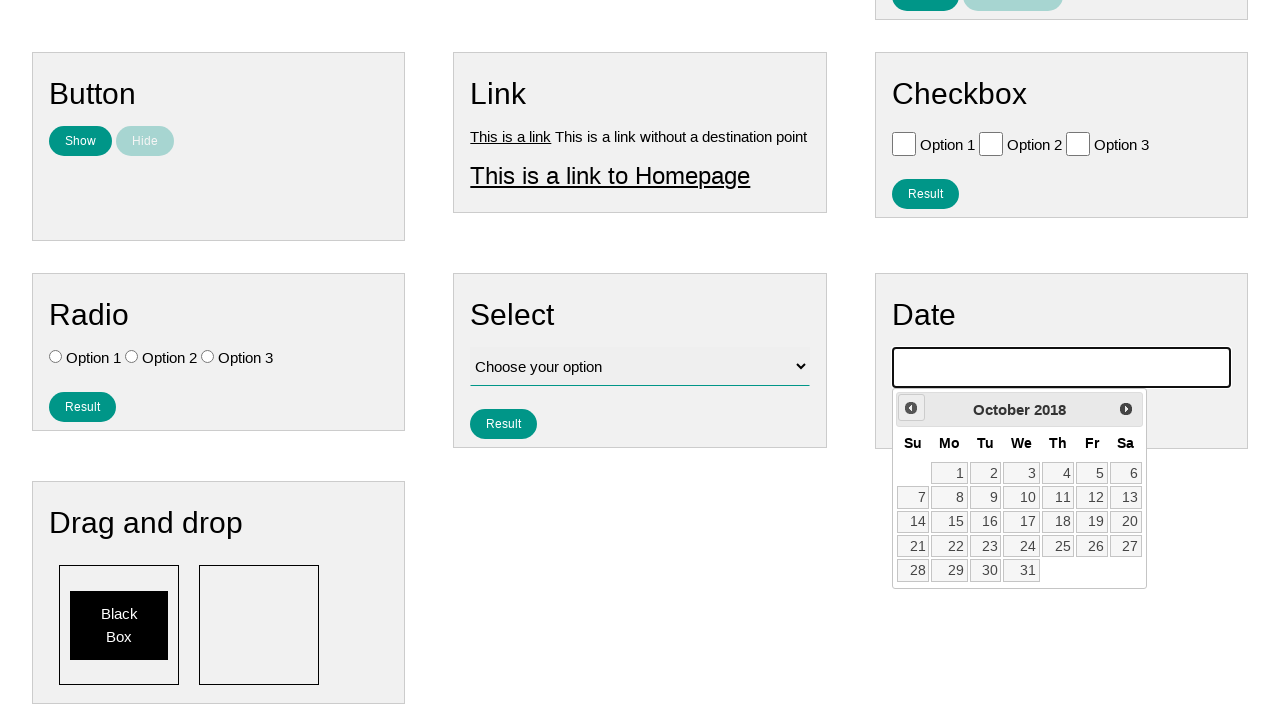

Navigated back one month in calendar (iteration 90/159) at (911, 408) on .ui-datepicker-prev
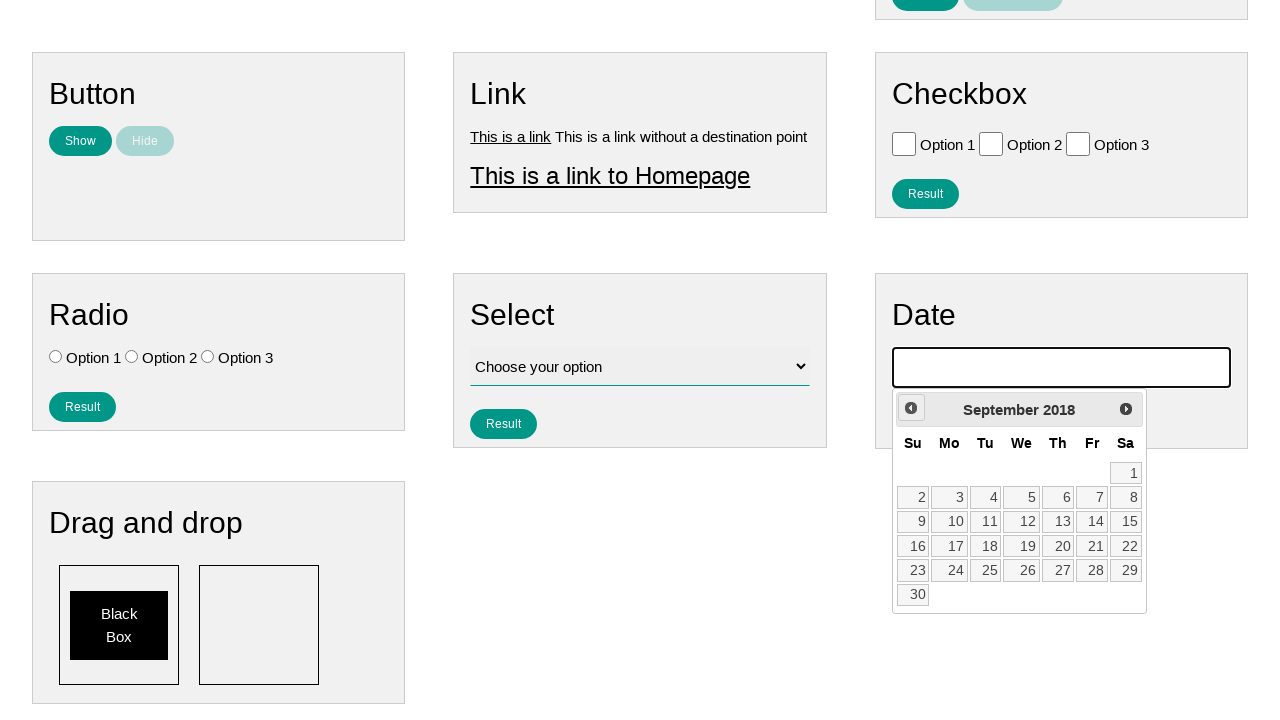

Navigated back one month in calendar (iteration 91/159) at (911, 408) on .ui-datepicker-prev
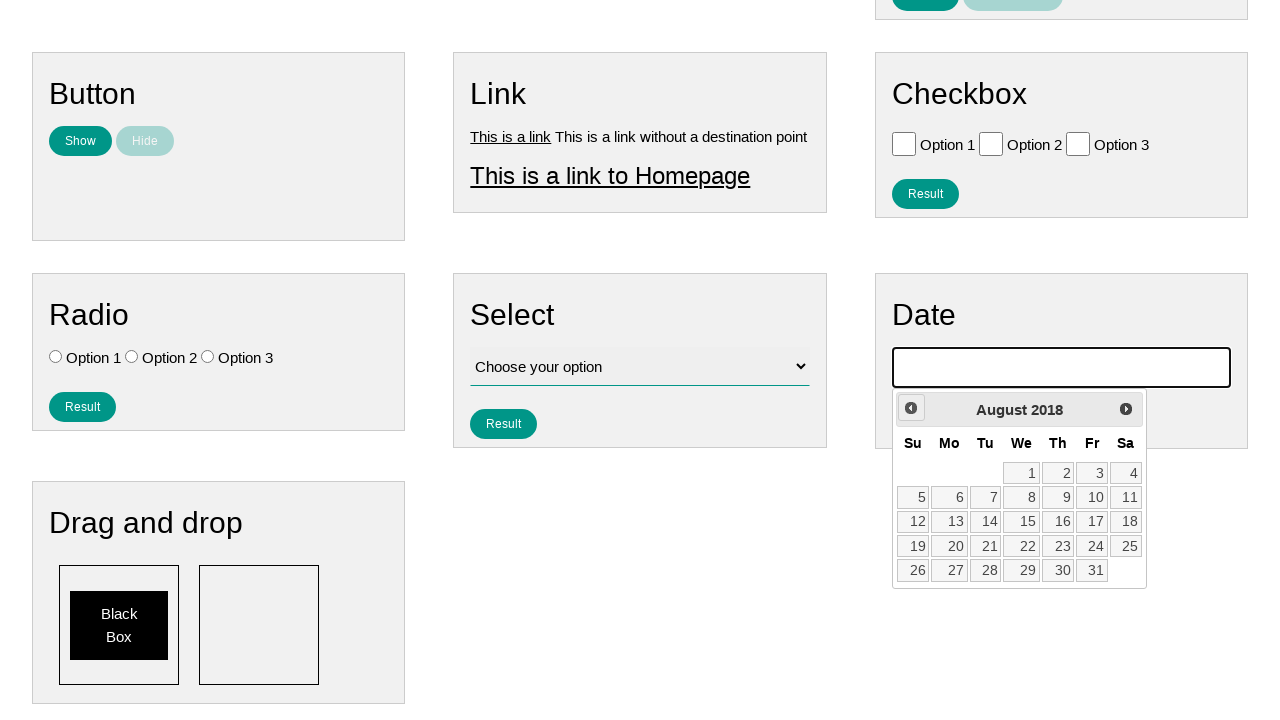

Navigated back one month in calendar (iteration 92/159) at (911, 408) on .ui-datepicker-prev
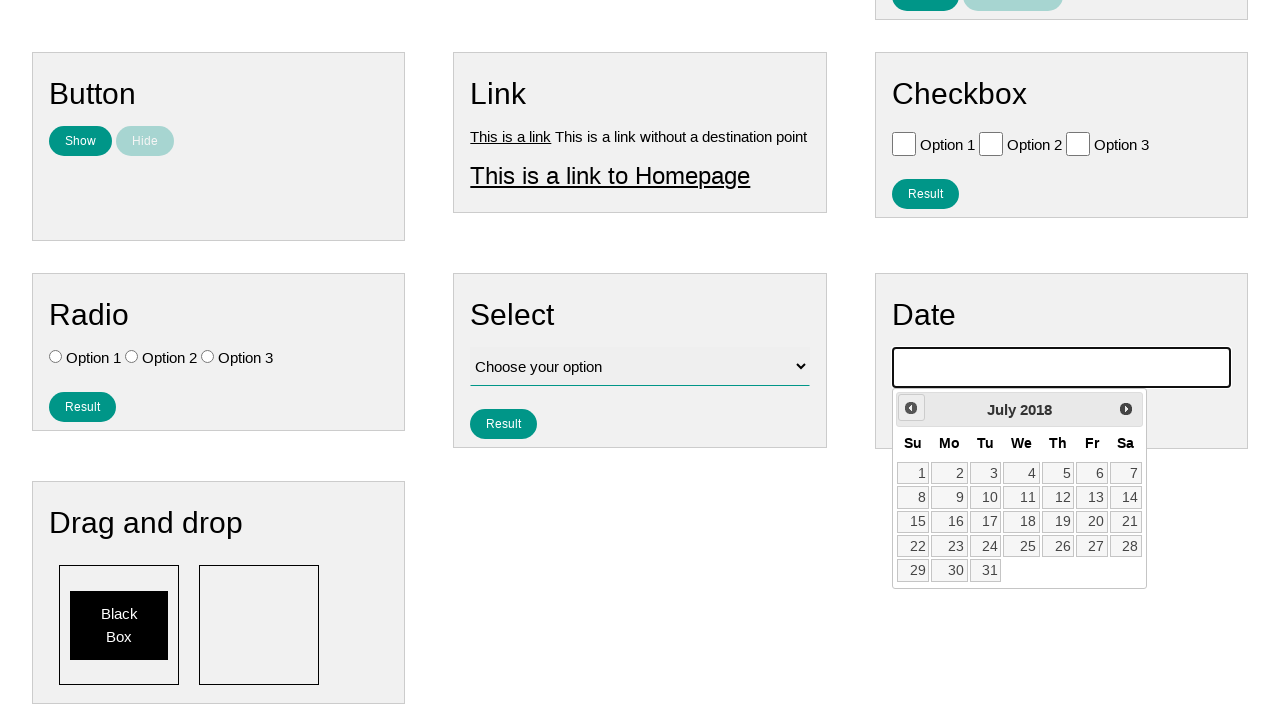

Navigated back one month in calendar (iteration 93/159) at (911, 408) on .ui-datepicker-prev
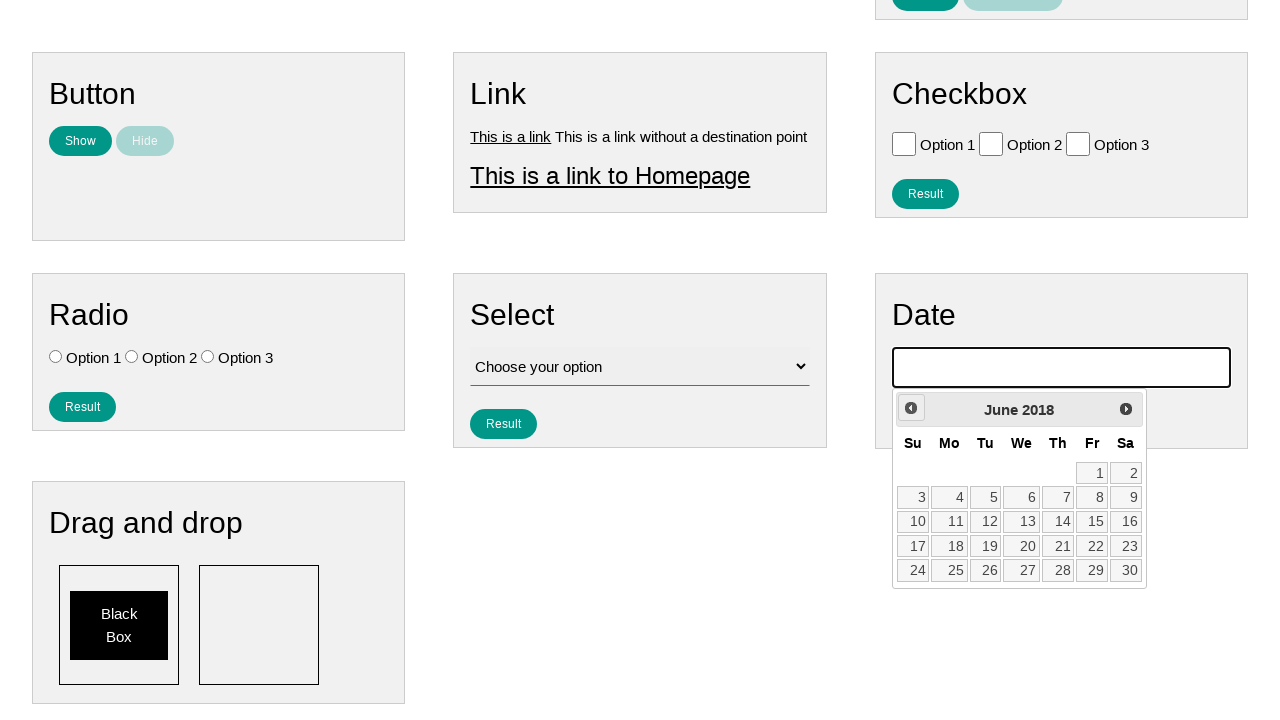

Navigated back one month in calendar (iteration 94/159) at (911, 408) on .ui-datepicker-prev
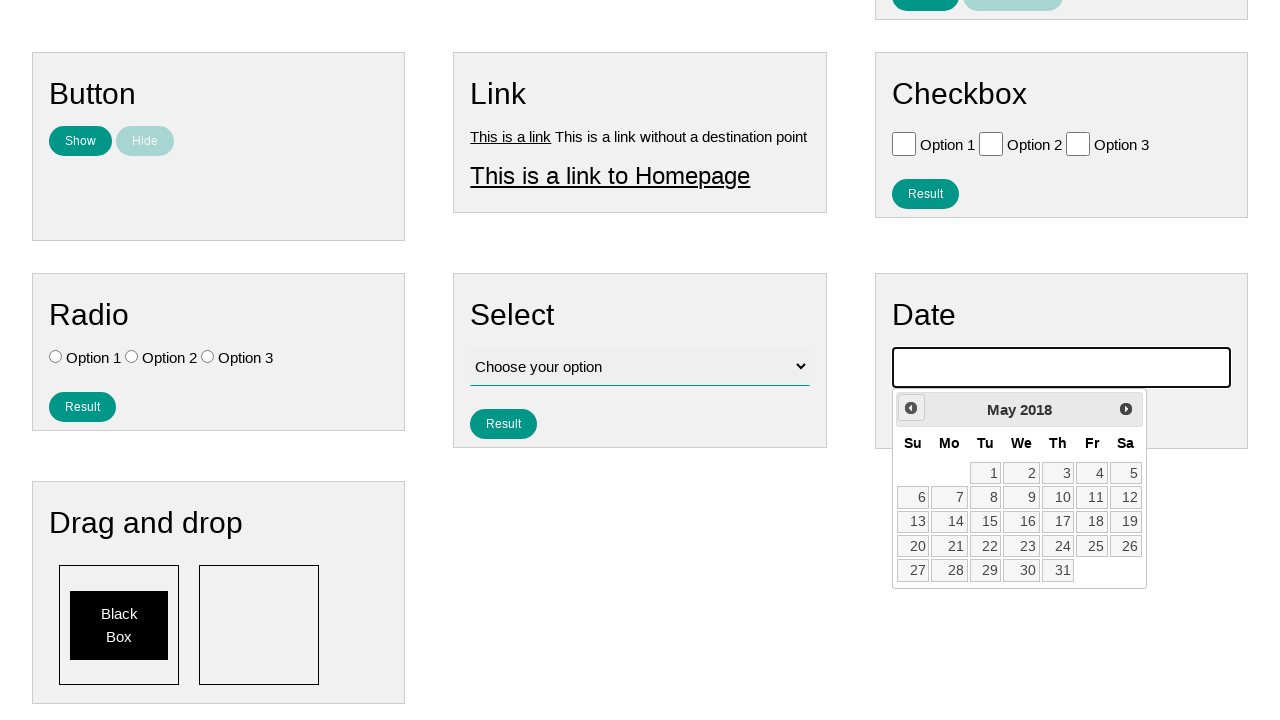

Navigated back one month in calendar (iteration 95/159) at (911, 408) on .ui-datepicker-prev
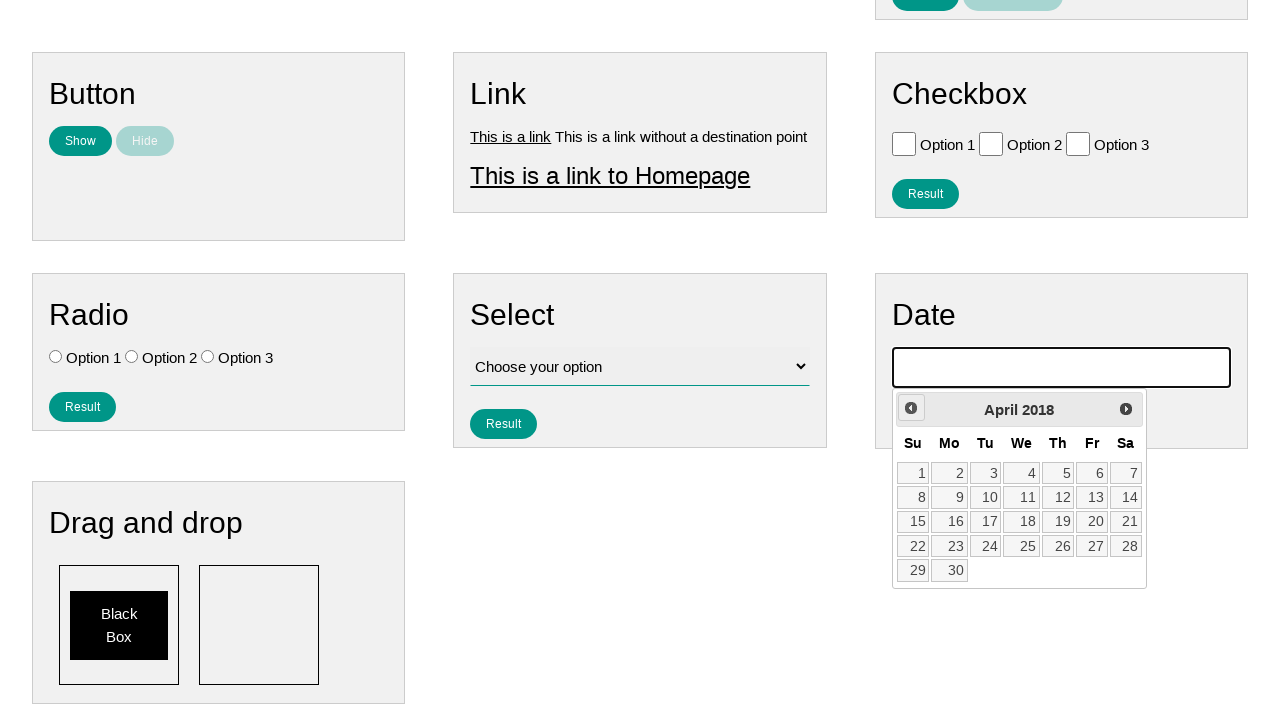

Navigated back one month in calendar (iteration 96/159) at (911, 408) on .ui-datepicker-prev
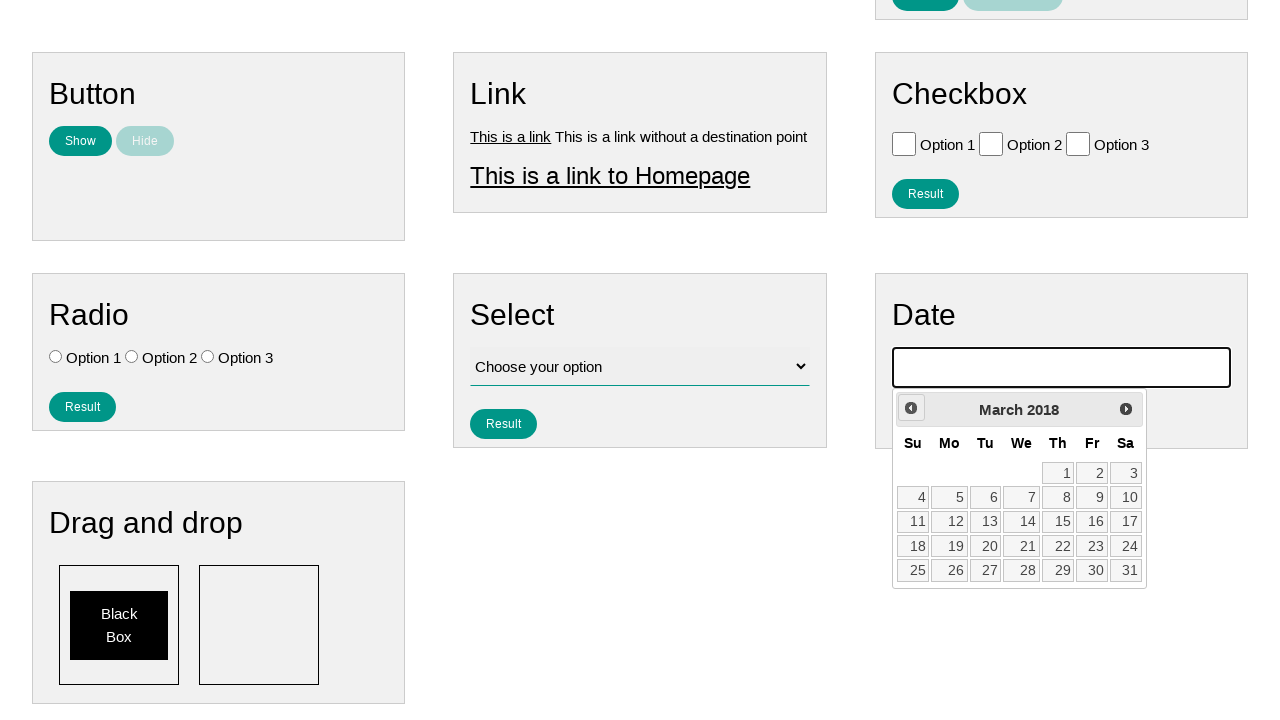

Navigated back one month in calendar (iteration 97/159) at (911, 408) on .ui-datepicker-prev
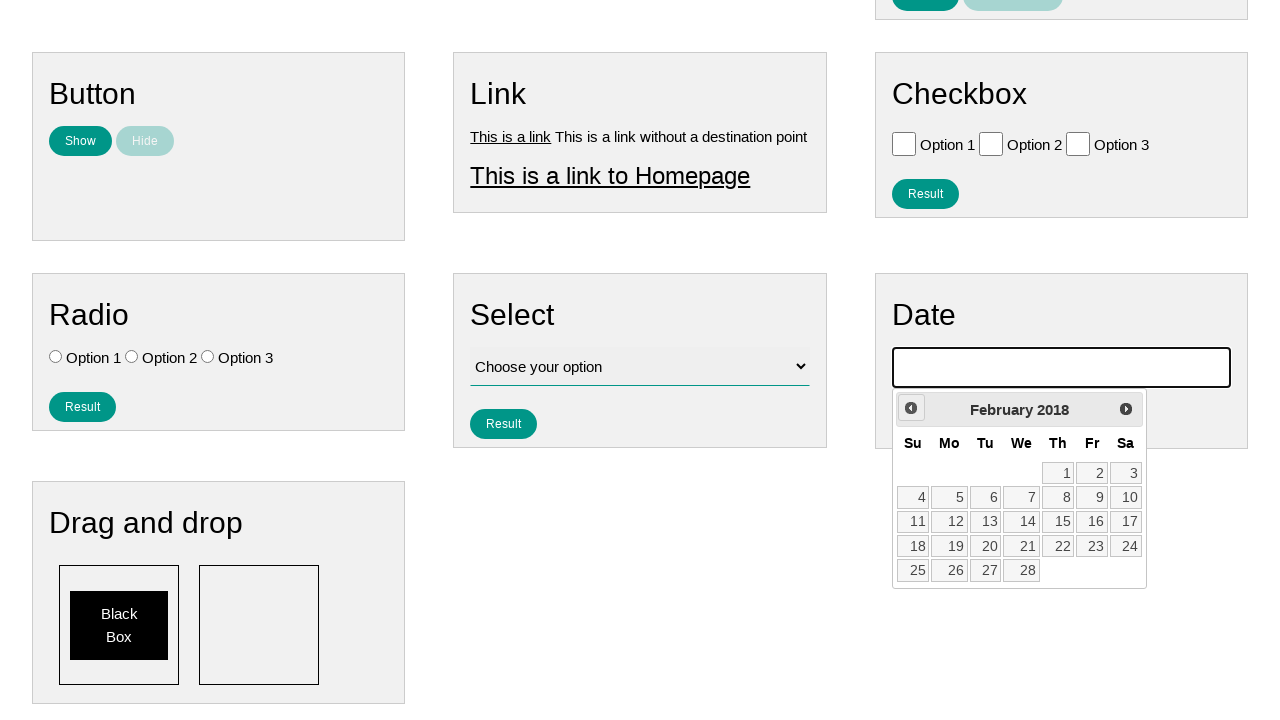

Navigated back one month in calendar (iteration 98/159) at (911, 408) on .ui-datepicker-prev
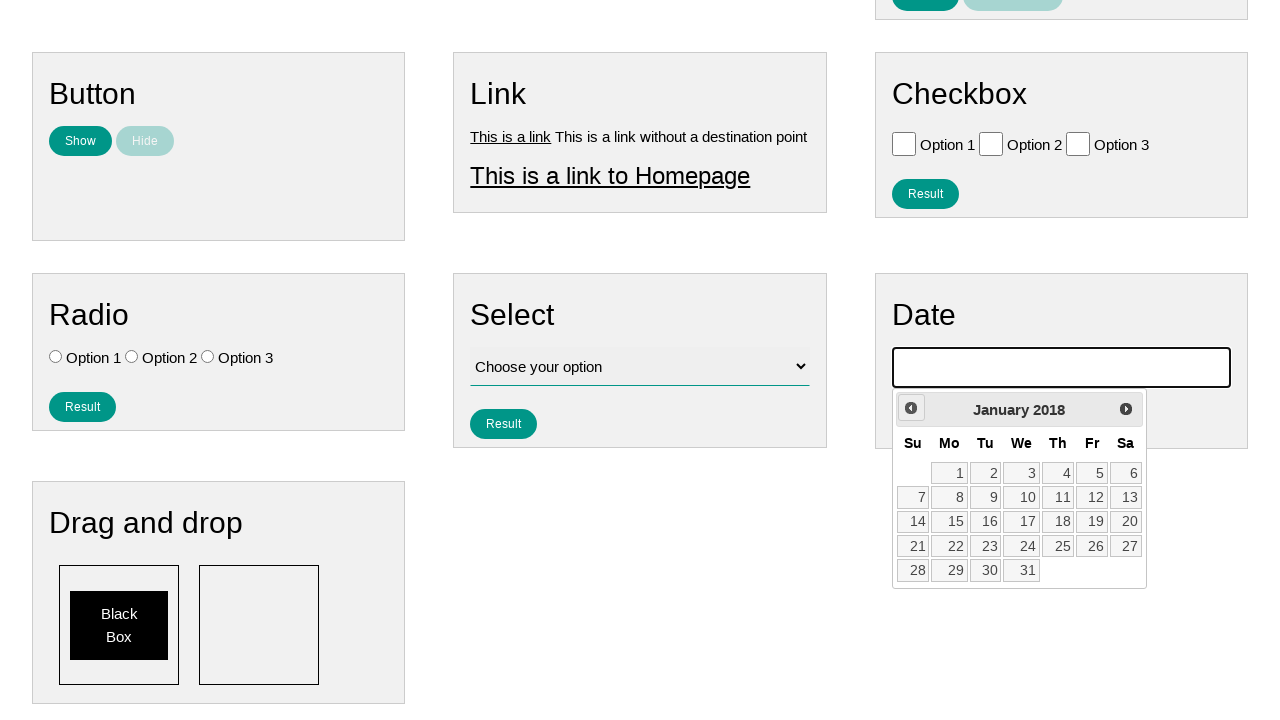

Navigated back one month in calendar (iteration 99/159) at (911, 408) on .ui-datepicker-prev
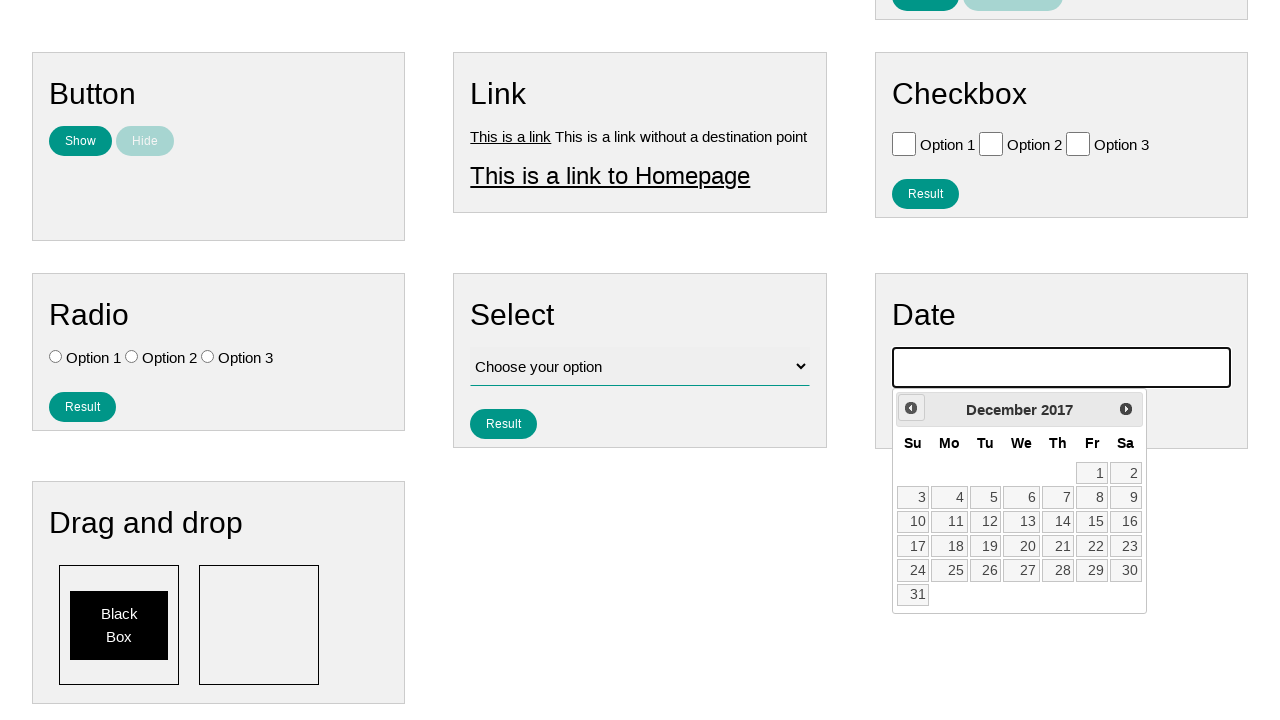

Navigated back one month in calendar (iteration 100/159) at (911, 408) on .ui-datepicker-prev
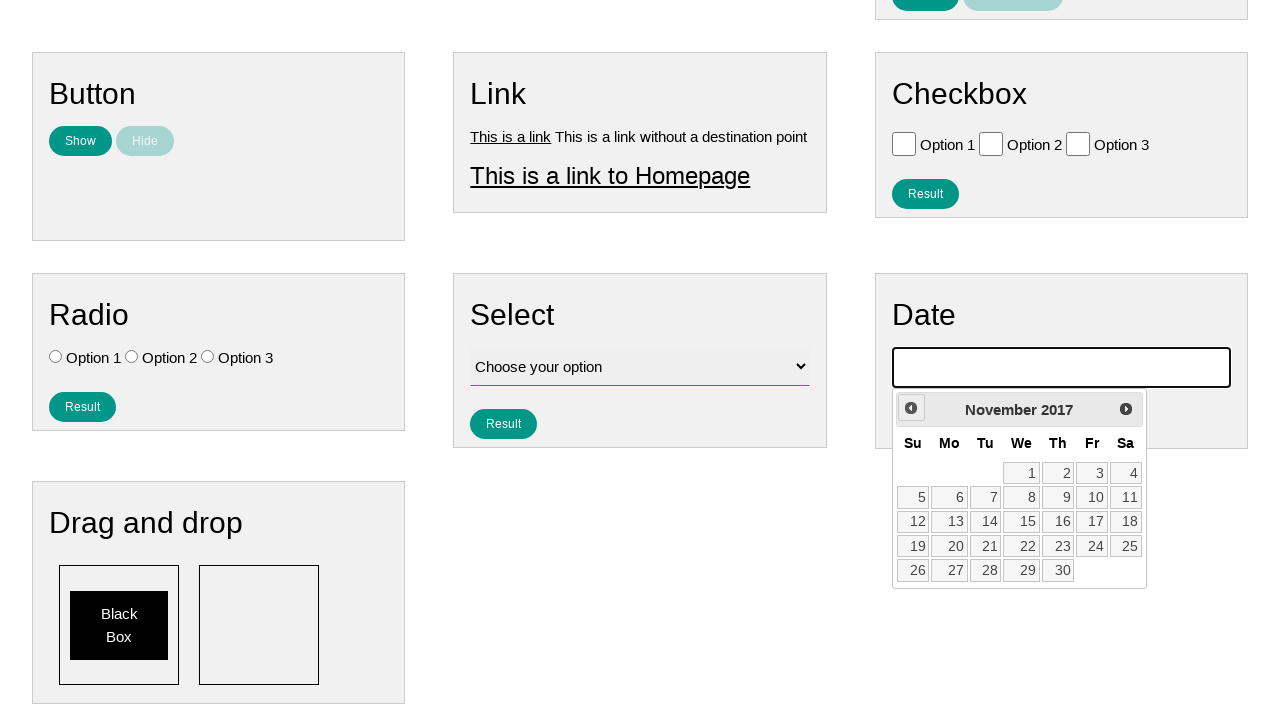

Navigated back one month in calendar (iteration 101/159) at (911, 408) on .ui-datepicker-prev
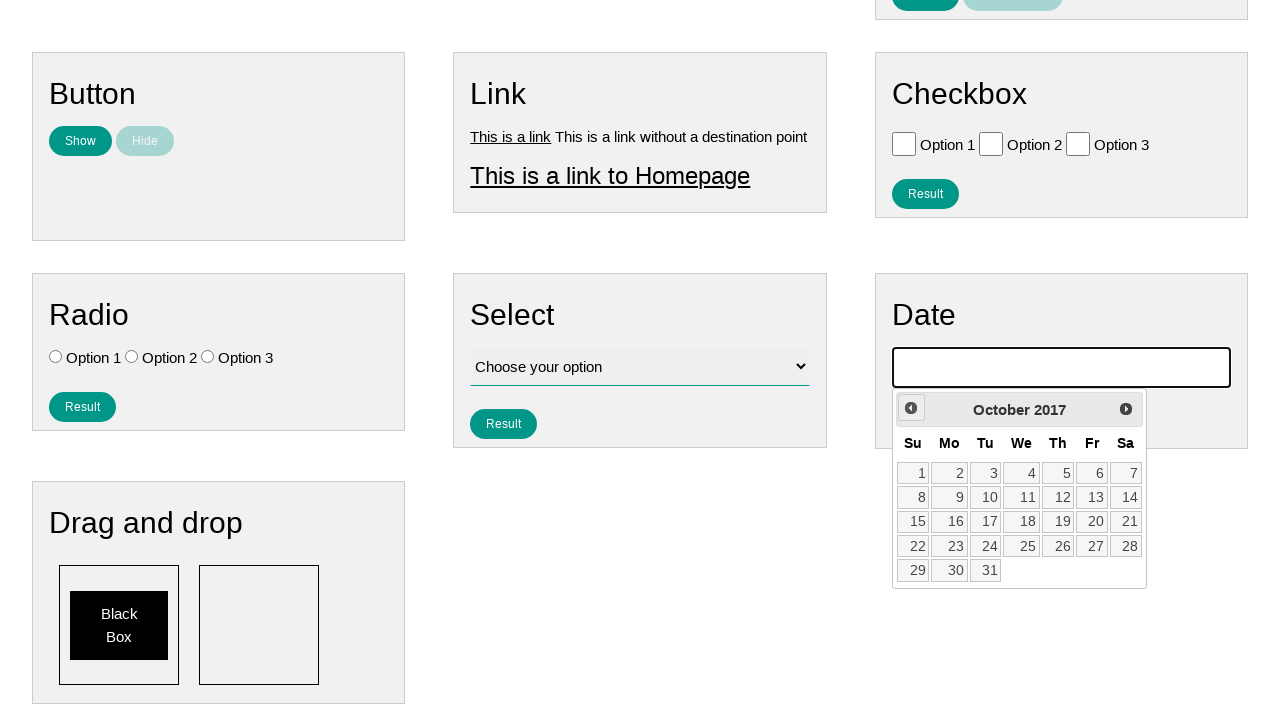

Navigated back one month in calendar (iteration 102/159) at (911, 408) on .ui-datepicker-prev
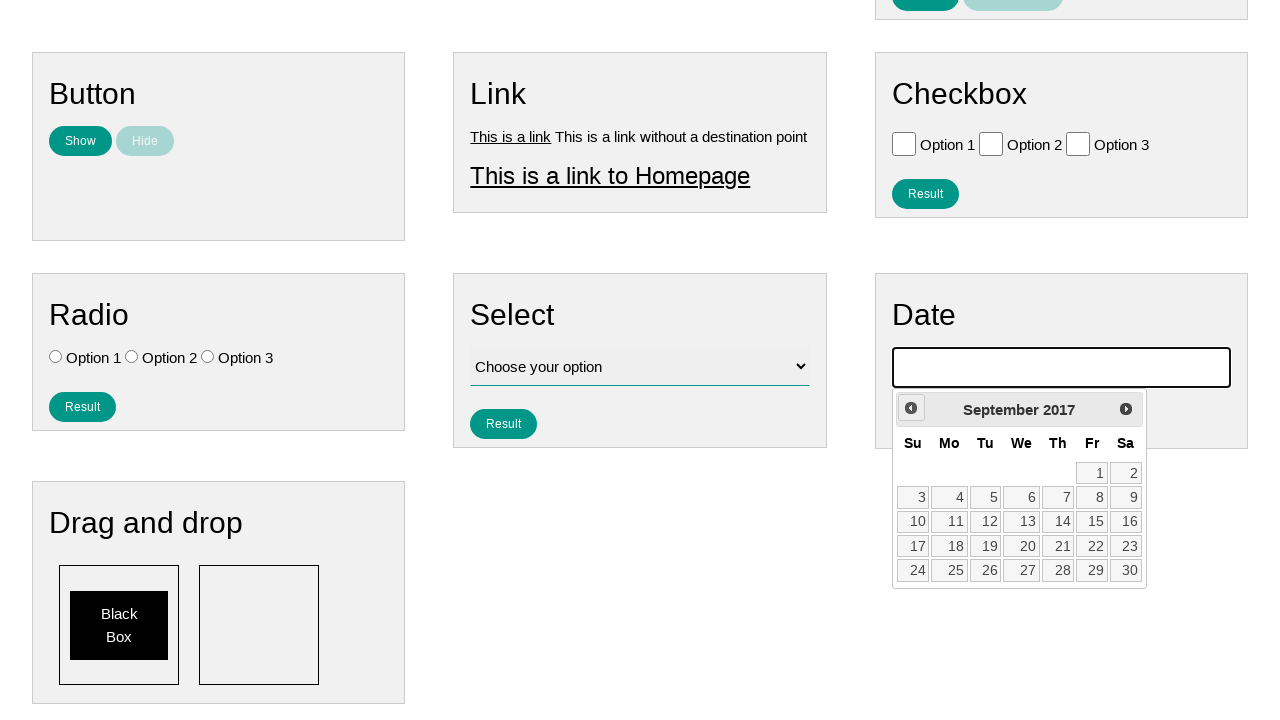

Navigated back one month in calendar (iteration 103/159) at (911, 408) on .ui-datepicker-prev
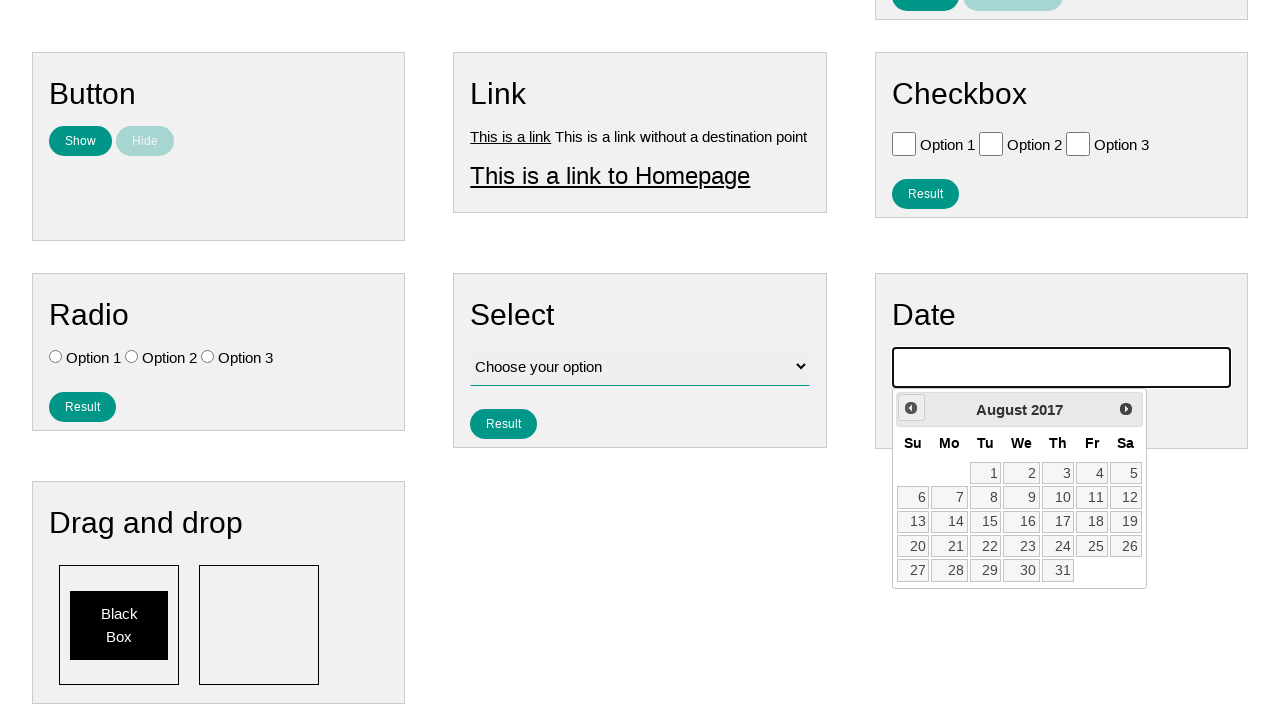

Navigated back one month in calendar (iteration 104/159) at (911, 408) on .ui-datepicker-prev
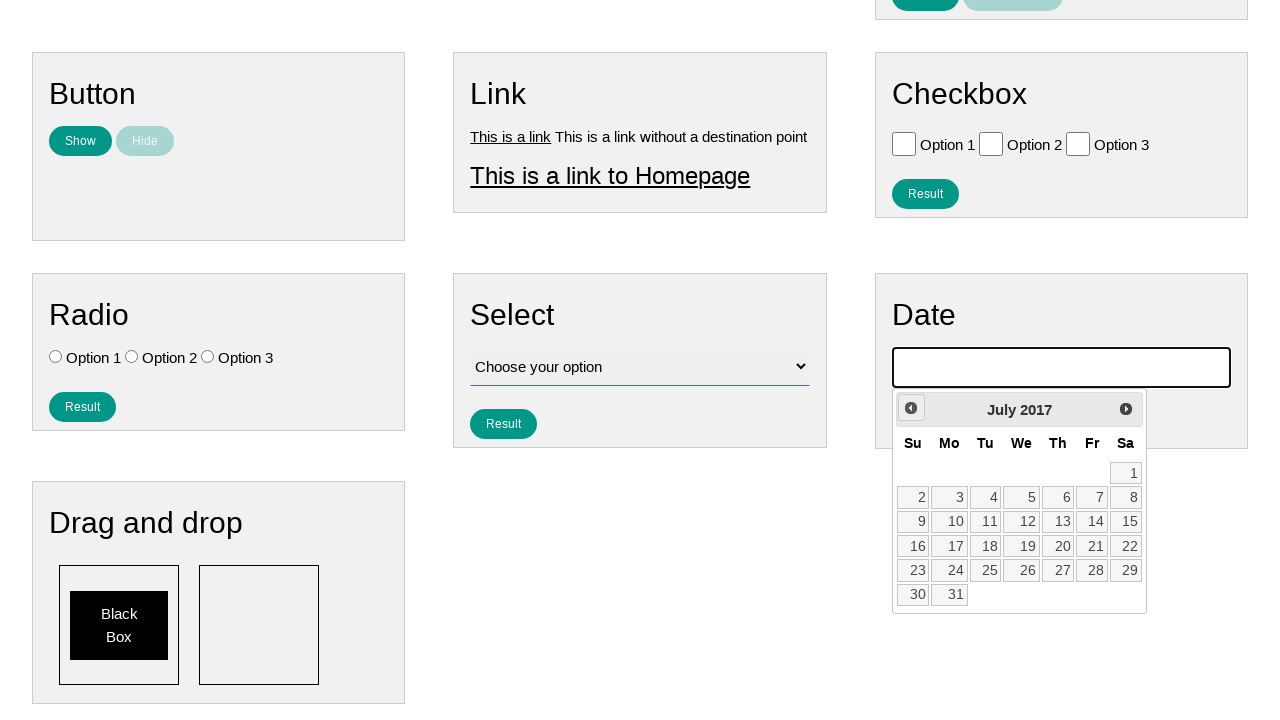

Navigated back one month in calendar (iteration 105/159) at (911, 408) on .ui-datepicker-prev
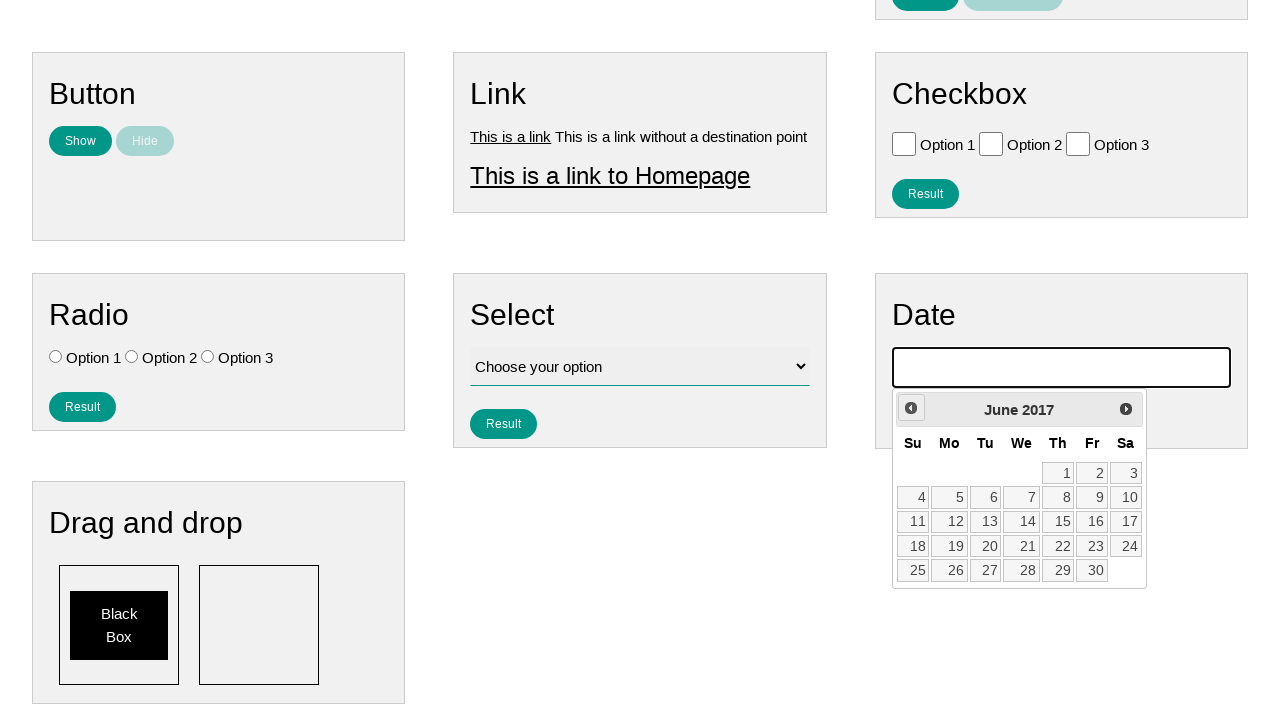

Navigated back one month in calendar (iteration 106/159) at (911, 408) on .ui-datepicker-prev
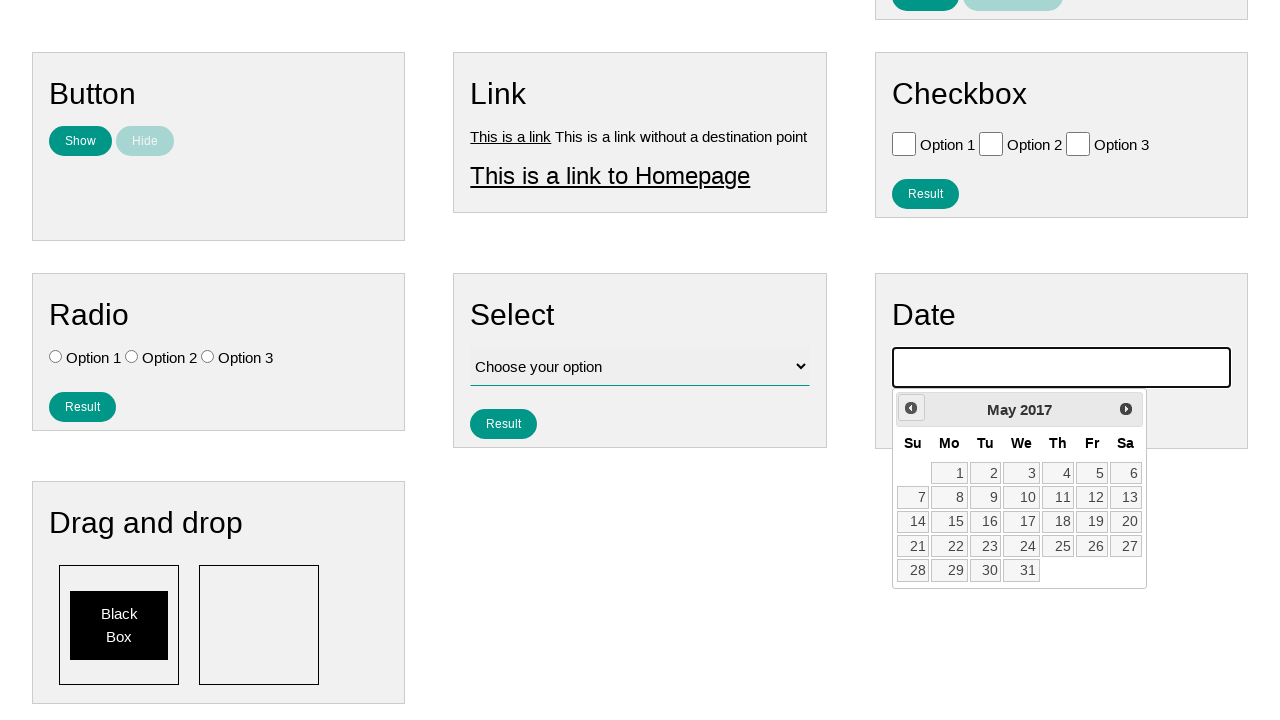

Navigated back one month in calendar (iteration 107/159) at (911, 408) on .ui-datepicker-prev
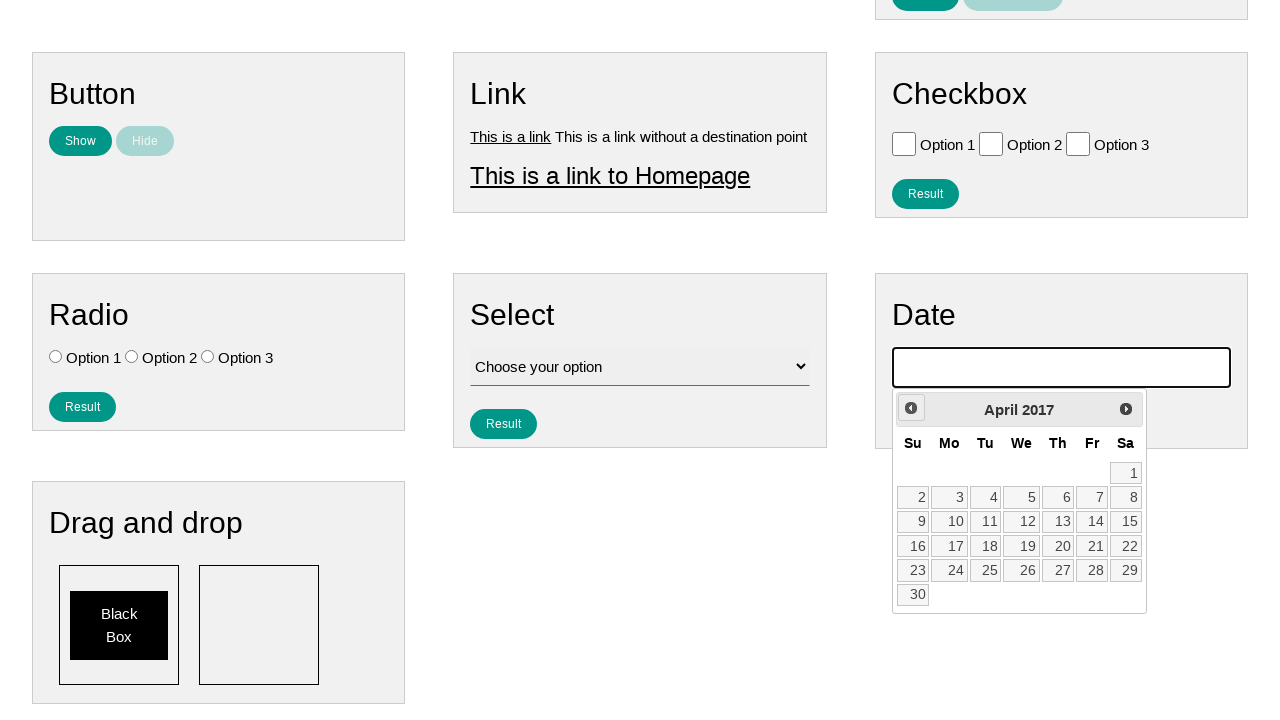

Navigated back one month in calendar (iteration 108/159) at (911, 408) on .ui-datepicker-prev
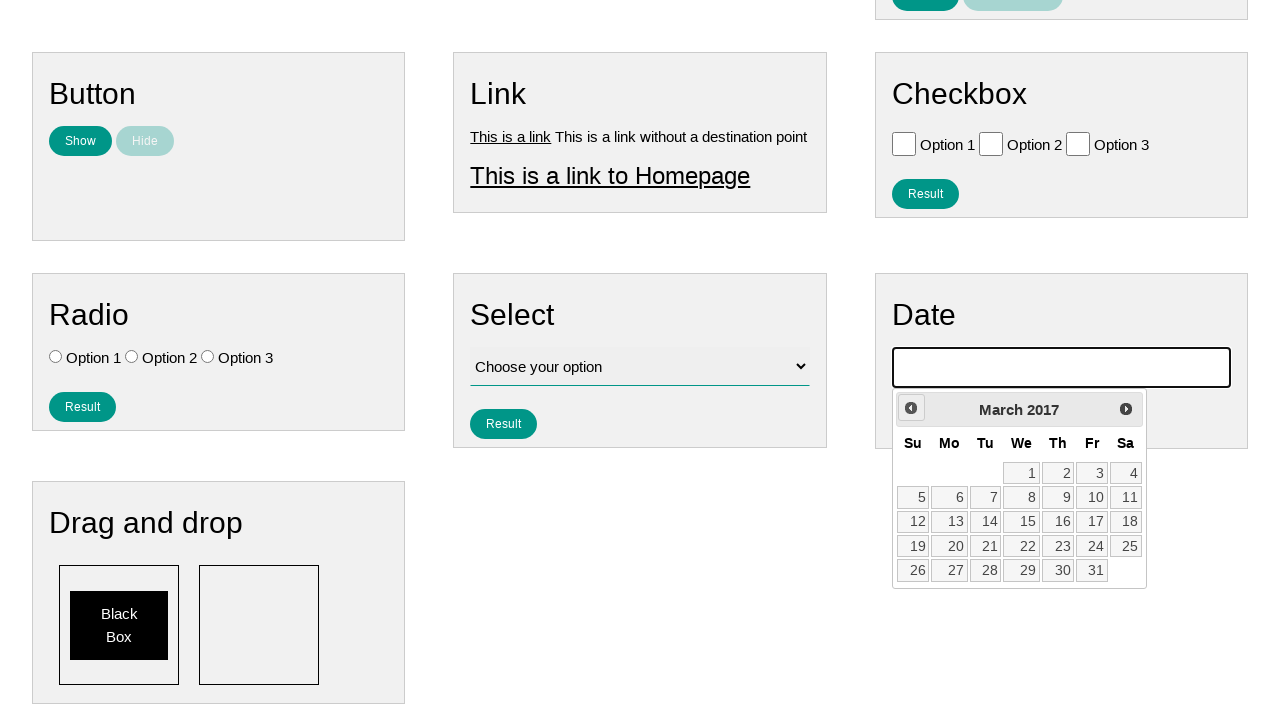

Navigated back one month in calendar (iteration 109/159) at (911, 408) on .ui-datepicker-prev
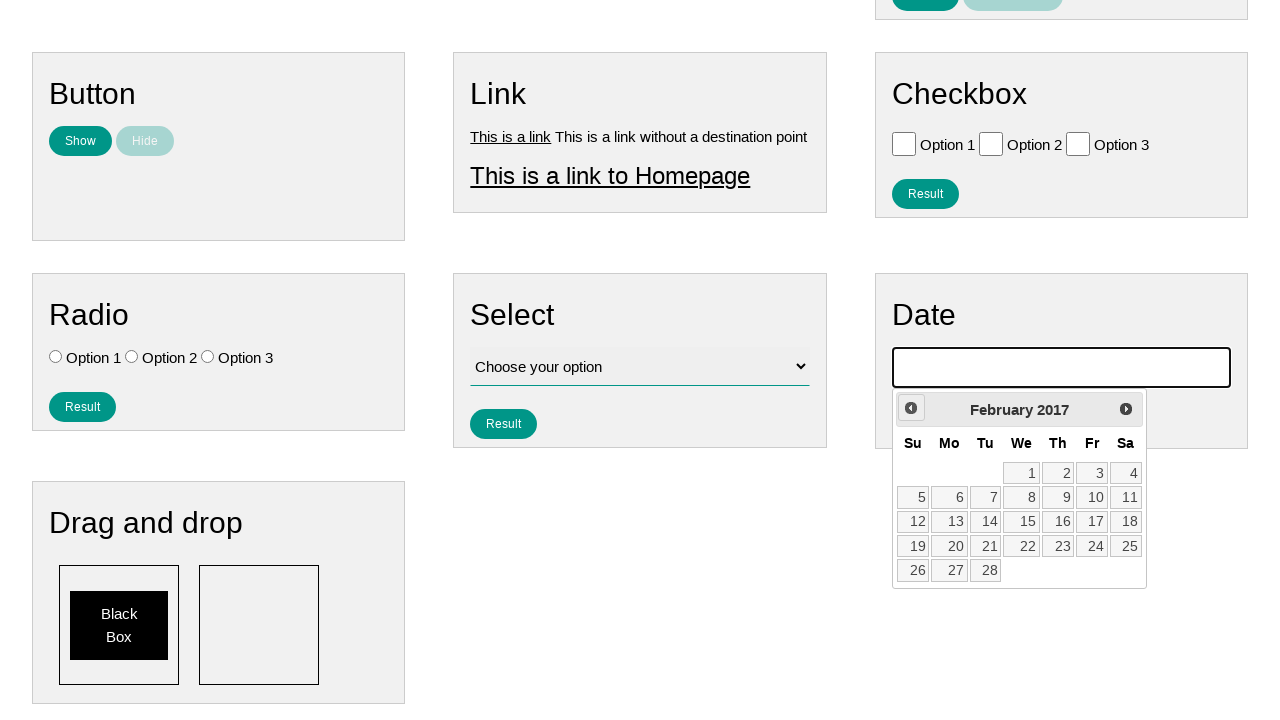

Navigated back one month in calendar (iteration 110/159) at (911, 408) on .ui-datepicker-prev
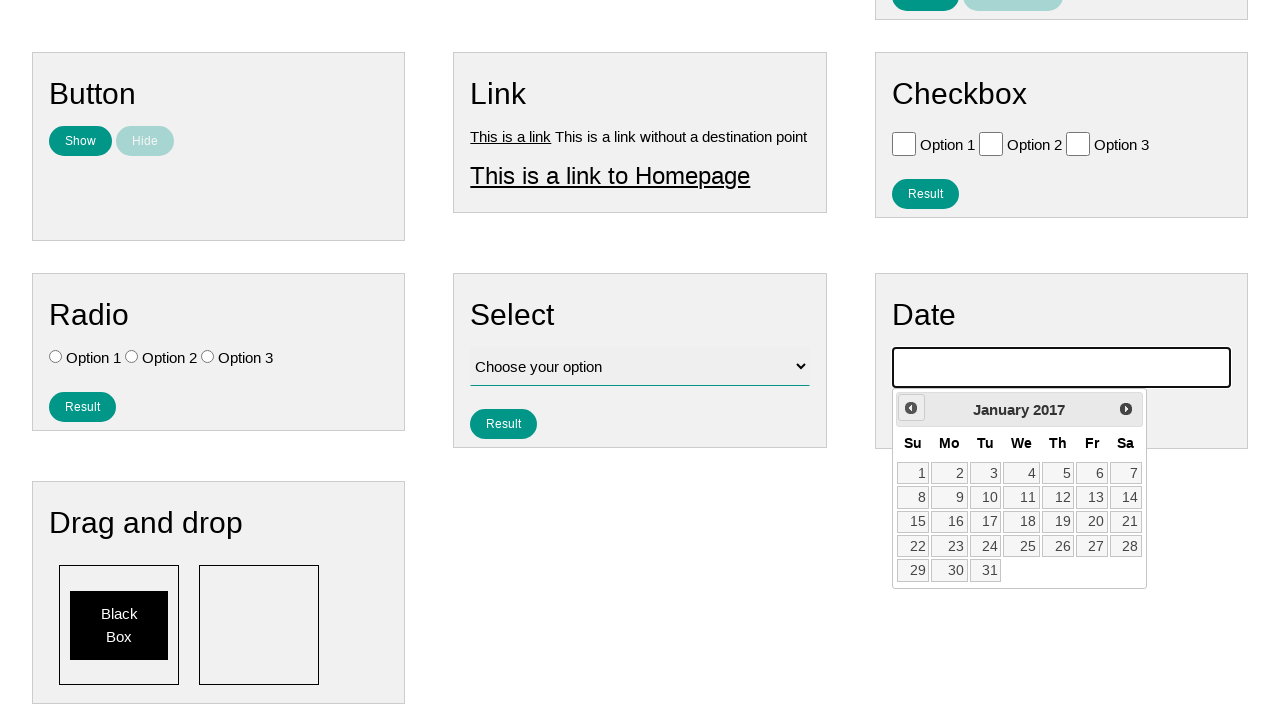

Navigated back one month in calendar (iteration 111/159) at (911, 408) on .ui-datepicker-prev
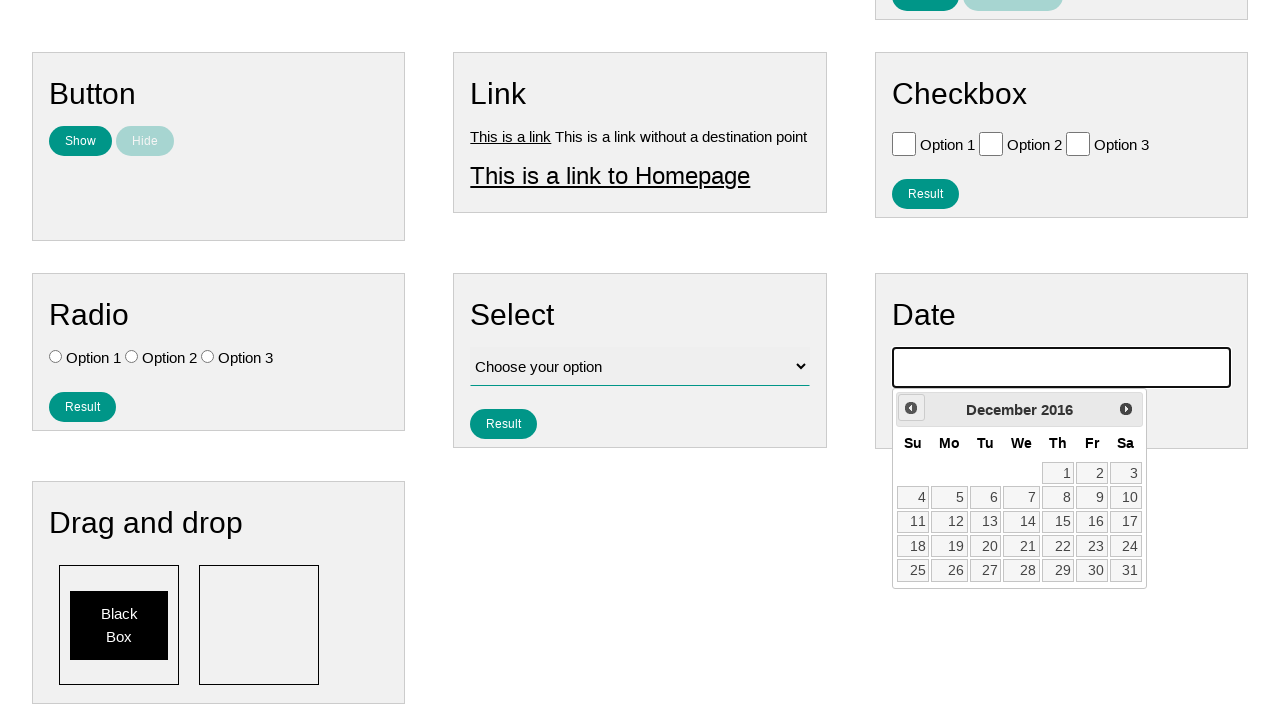

Navigated back one month in calendar (iteration 112/159) at (911, 408) on .ui-datepicker-prev
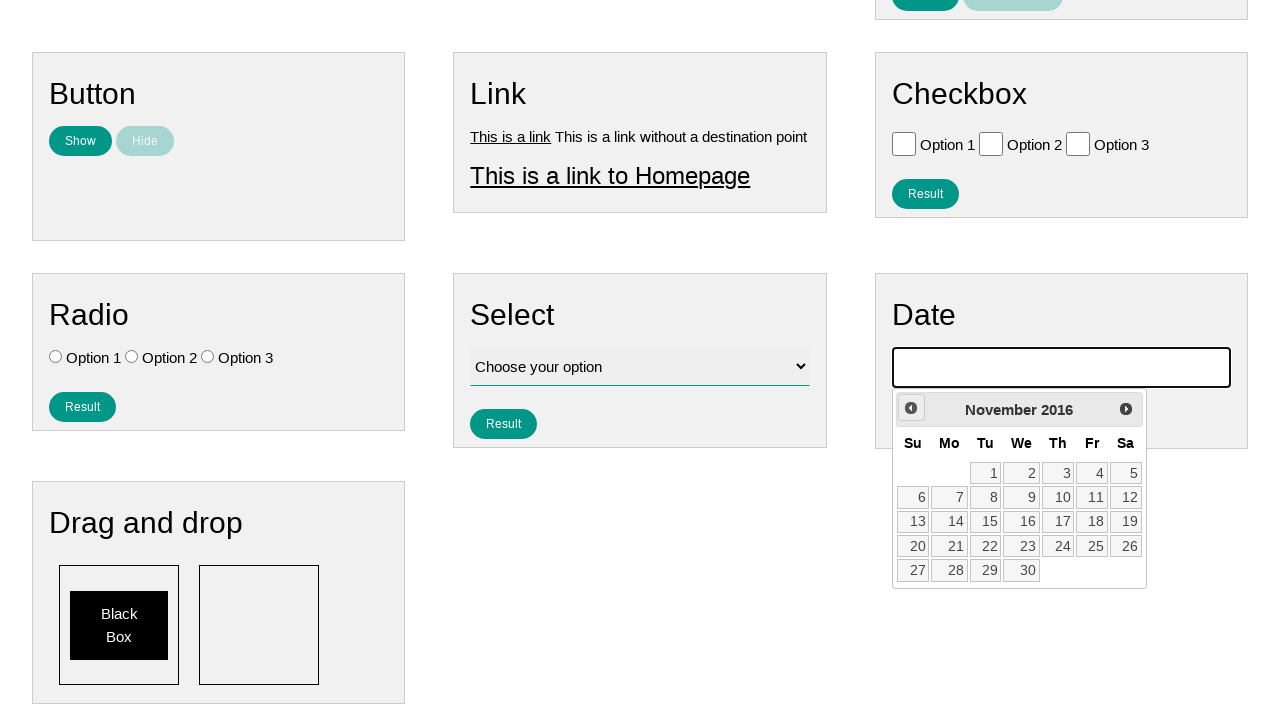

Navigated back one month in calendar (iteration 113/159) at (911, 408) on .ui-datepicker-prev
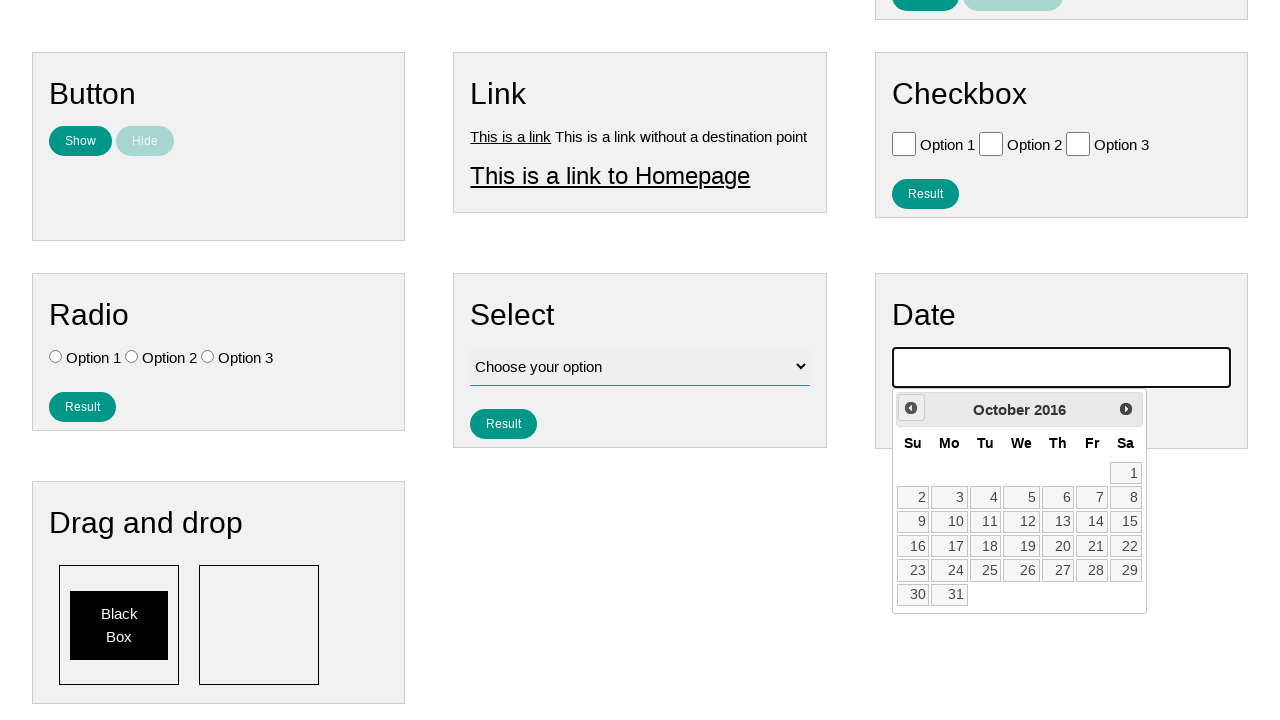

Navigated back one month in calendar (iteration 114/159) at (911, 408) on .ui-datepicker-prev
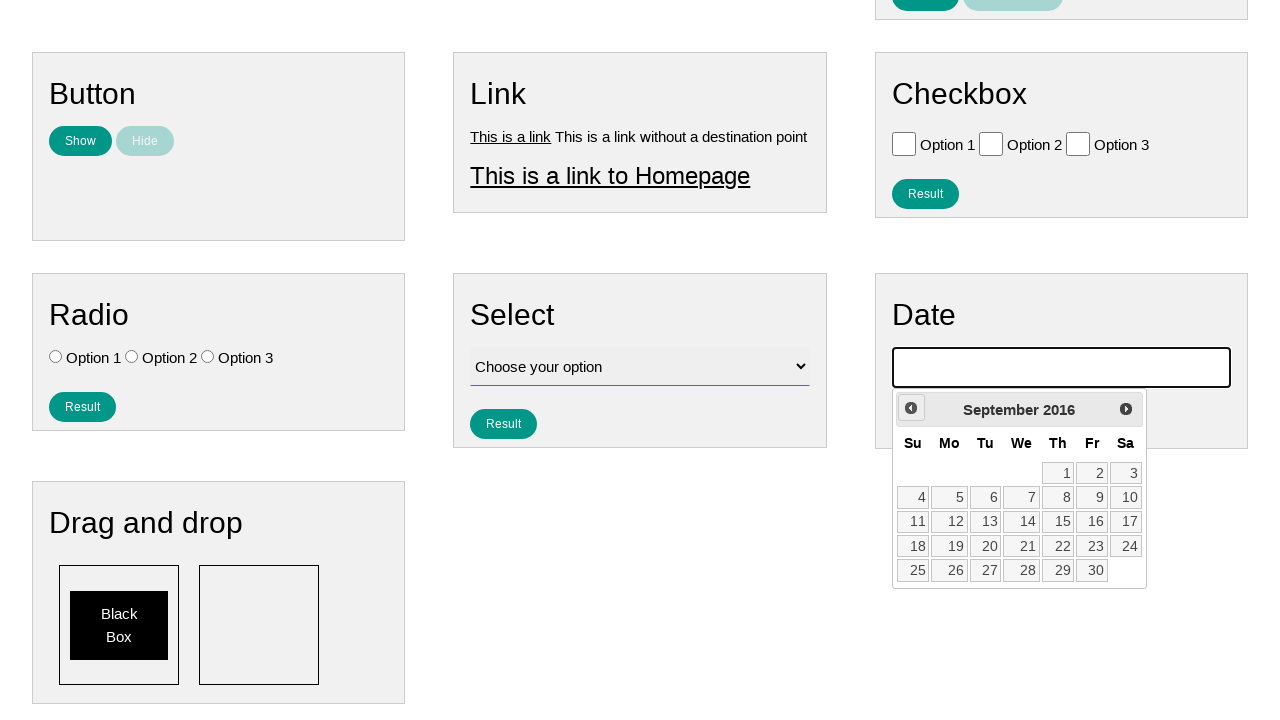

Navigated back one month in calendar (iteration 115/159) at (911, 408) on .ui-datepicker-prev
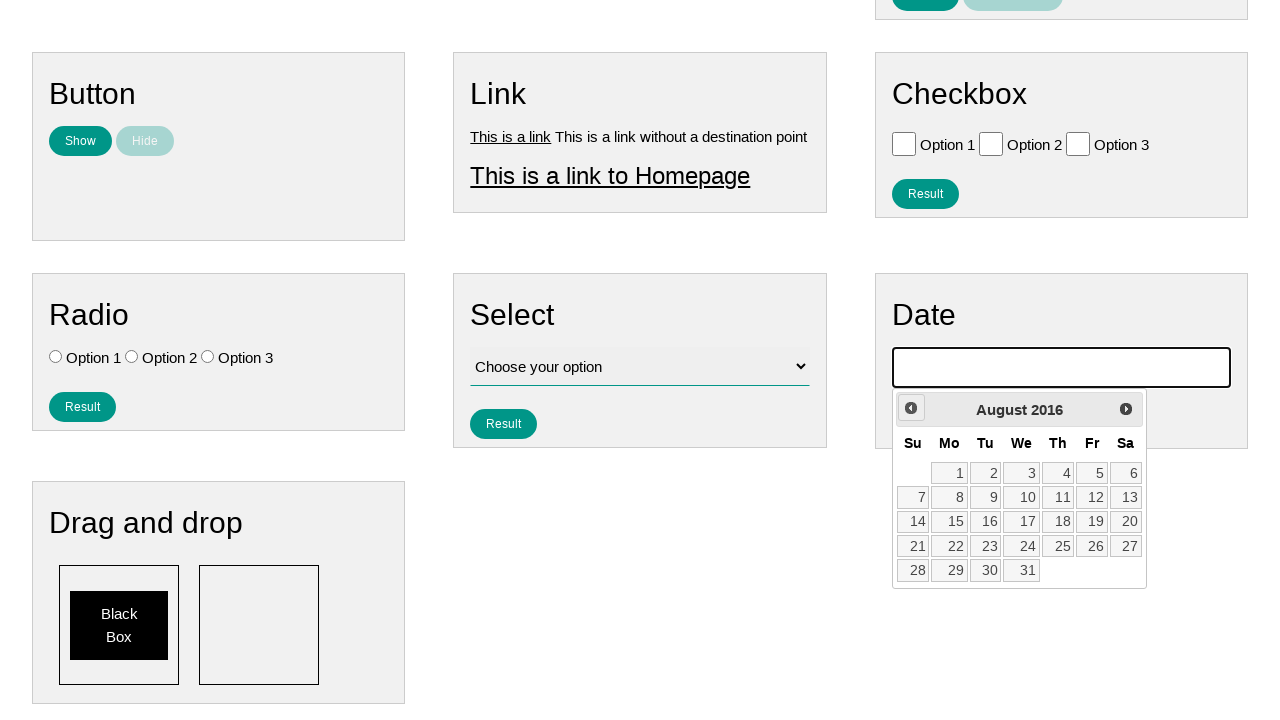

Navigated back one month in calendar (iteration 116/159) at (911, 408) on .ui-datepicker-prev
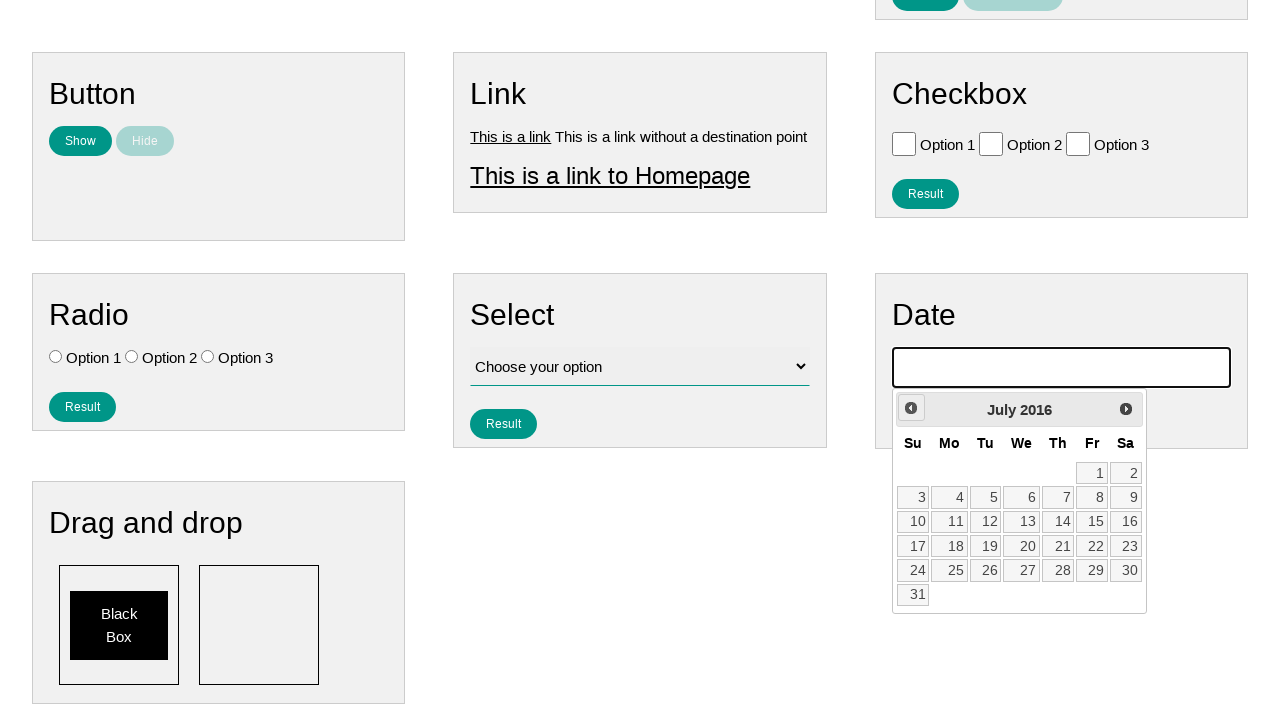

Navigated back one month in calendar (iteration 117/159) at (911, 408) on .ui-datepicker-prev
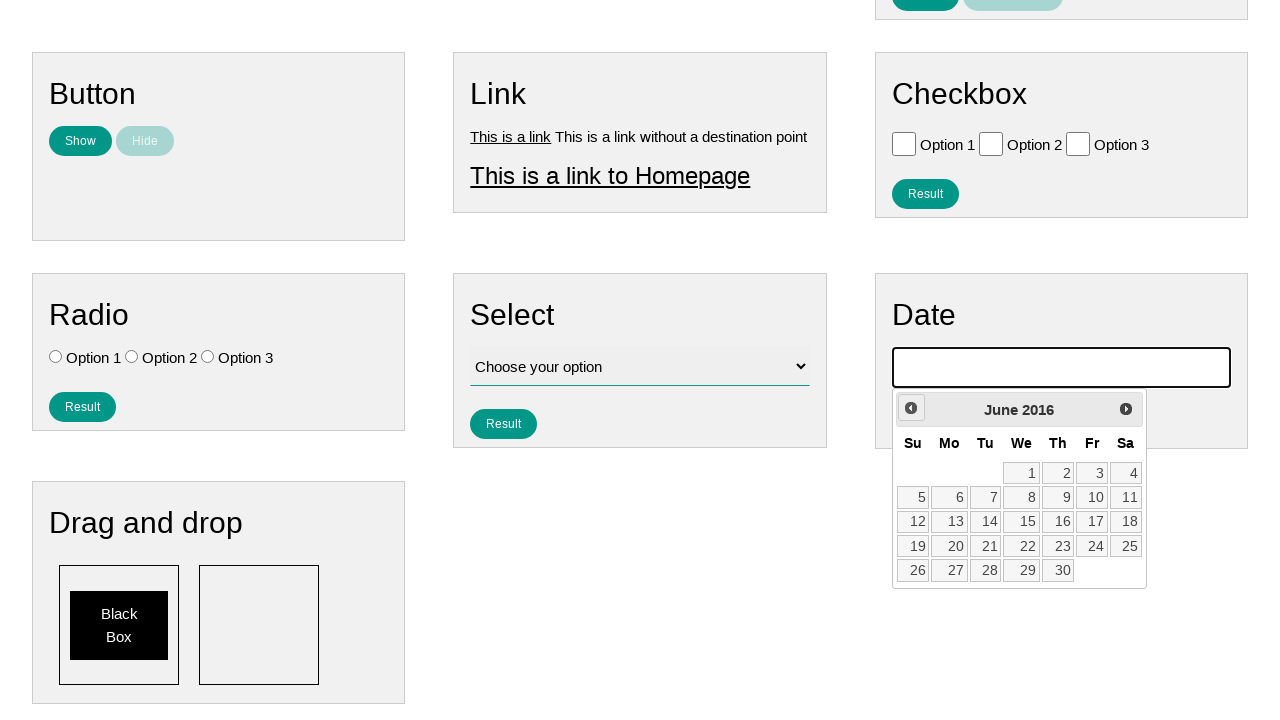

Navigated back one month in calendar (iteration 118/159) at (911, 408) on .ui-datepicker-prev
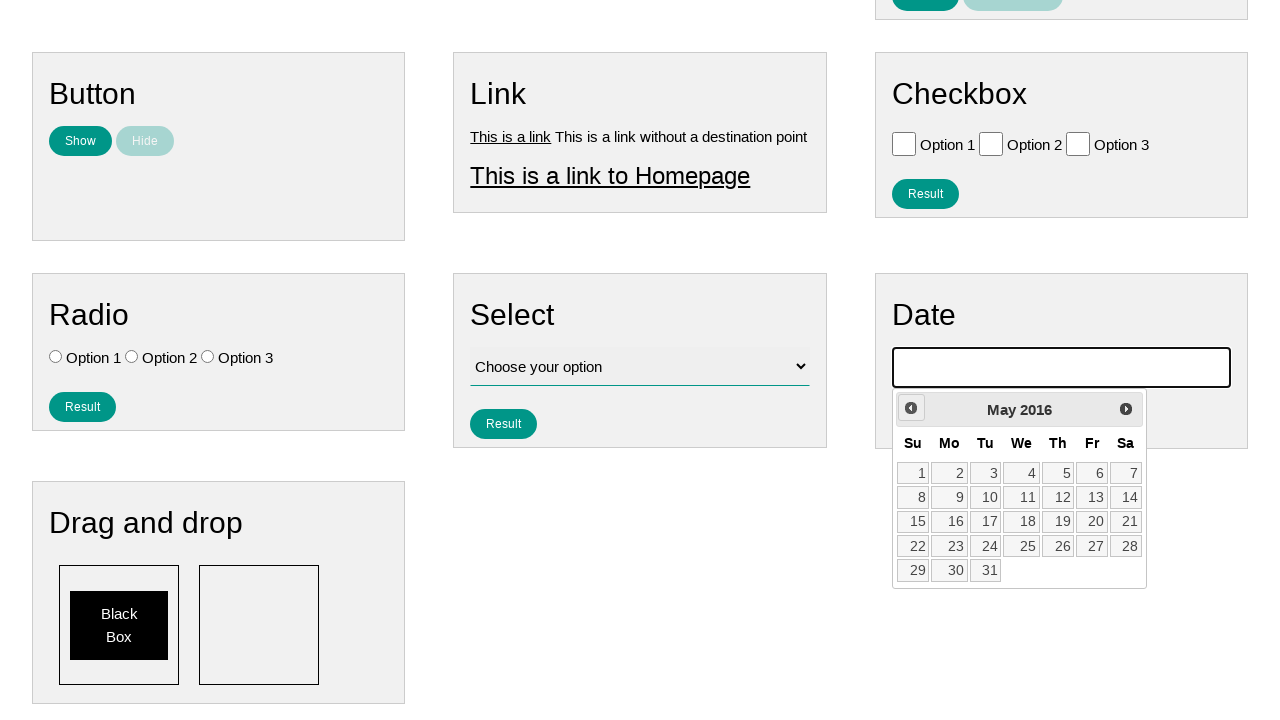

Navigated back one month in calendar (iteration 119/159) at (911, 408) on .ui-datepicker-prev
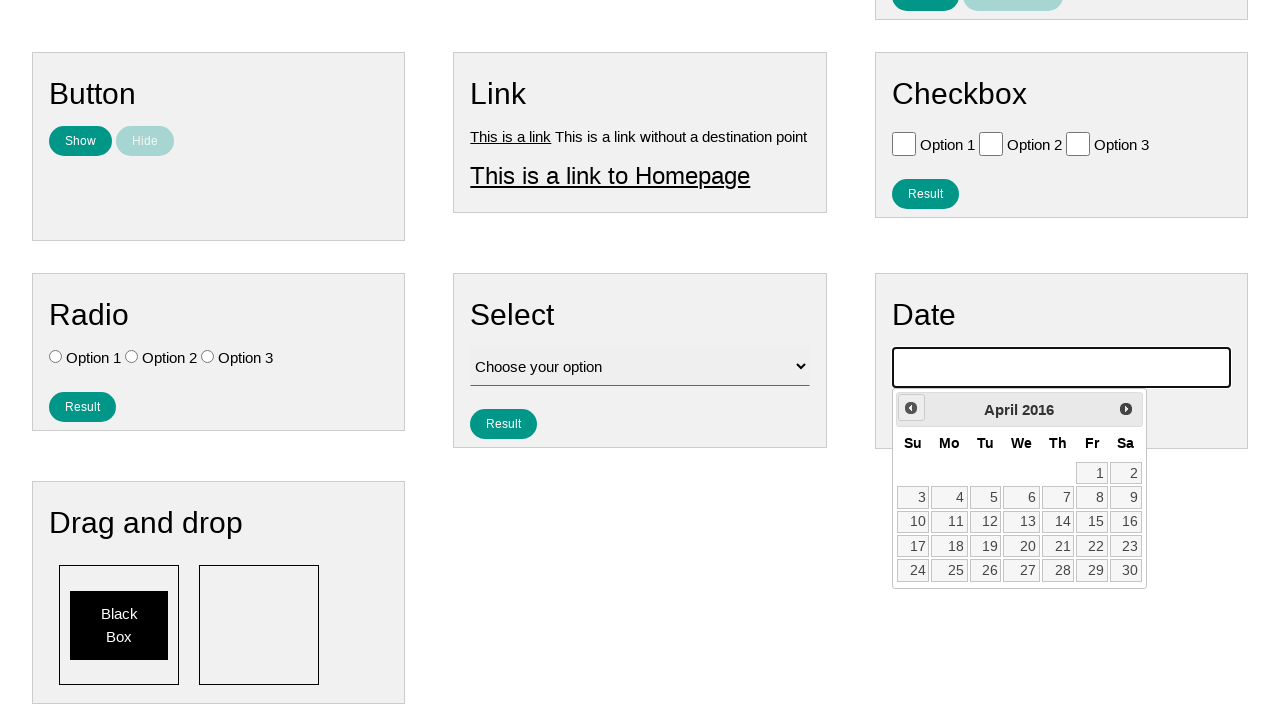

Navigated back one month in calendar (iteration 120/159) at (911, 408) on .ui-datepicker-prev
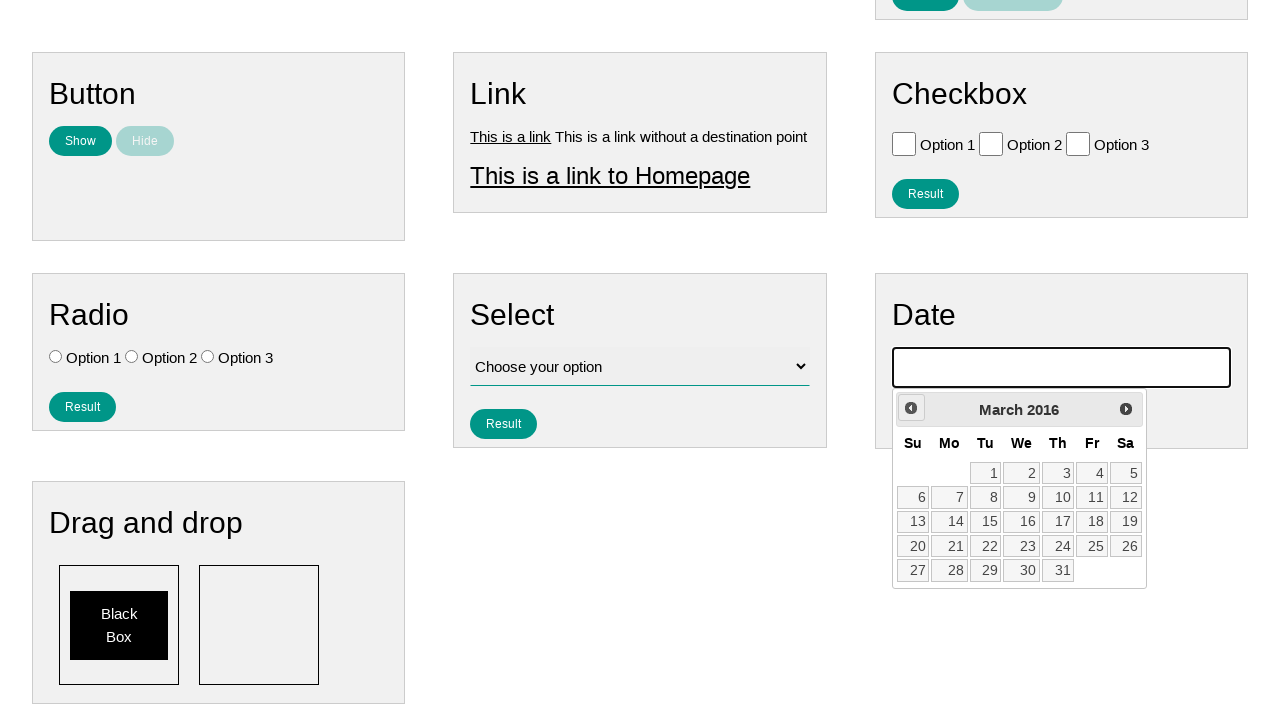

Navigated back one month in calendar (iteration 121/159) at (911, 408) on .ui-datepicker-prev
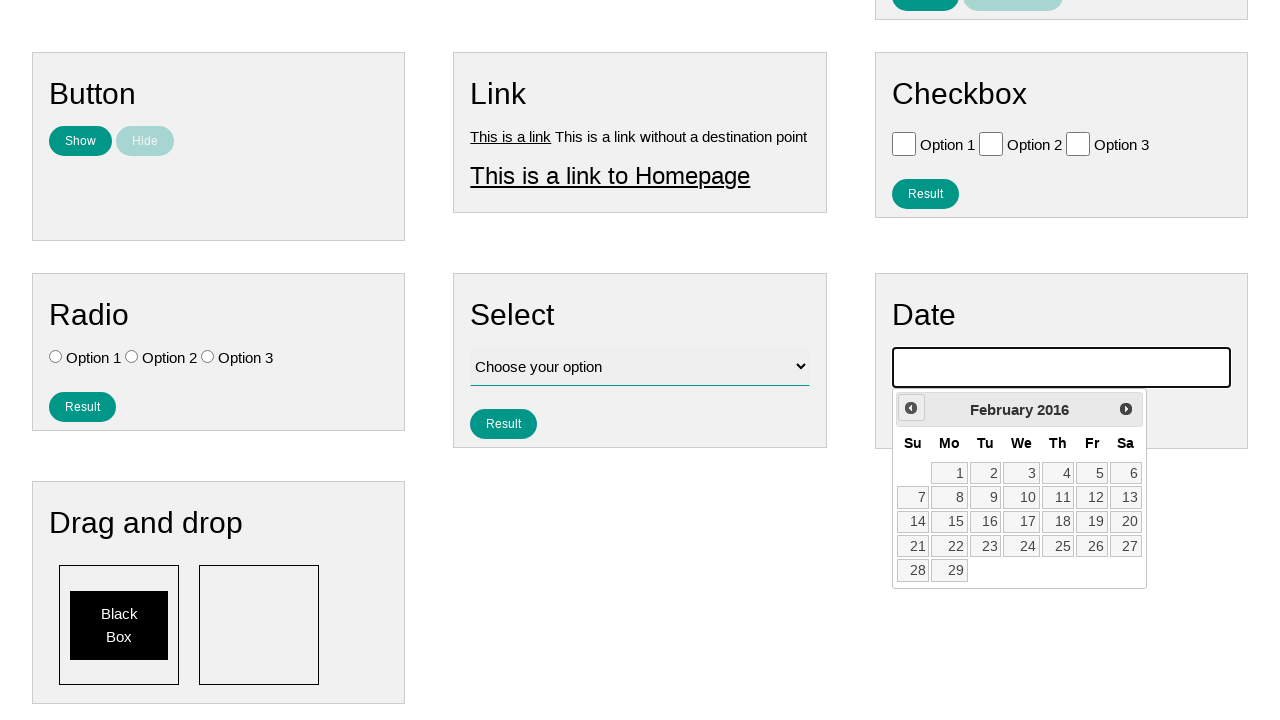

Navigated back one month in calendar (iteration 122/159) at (911, 408) on .ui-datepicker-prev
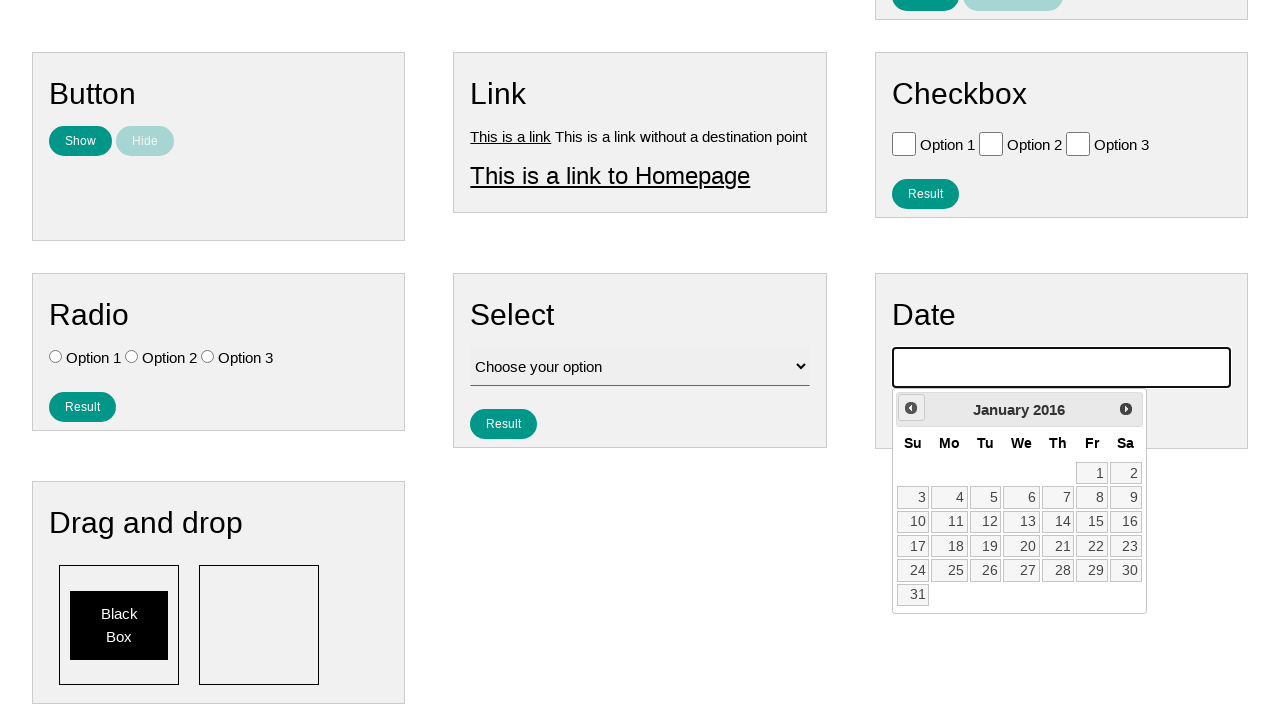

Navigated back one month in calendar (iteration 123/159) at (911, 408) on .ui-datepicker-prev
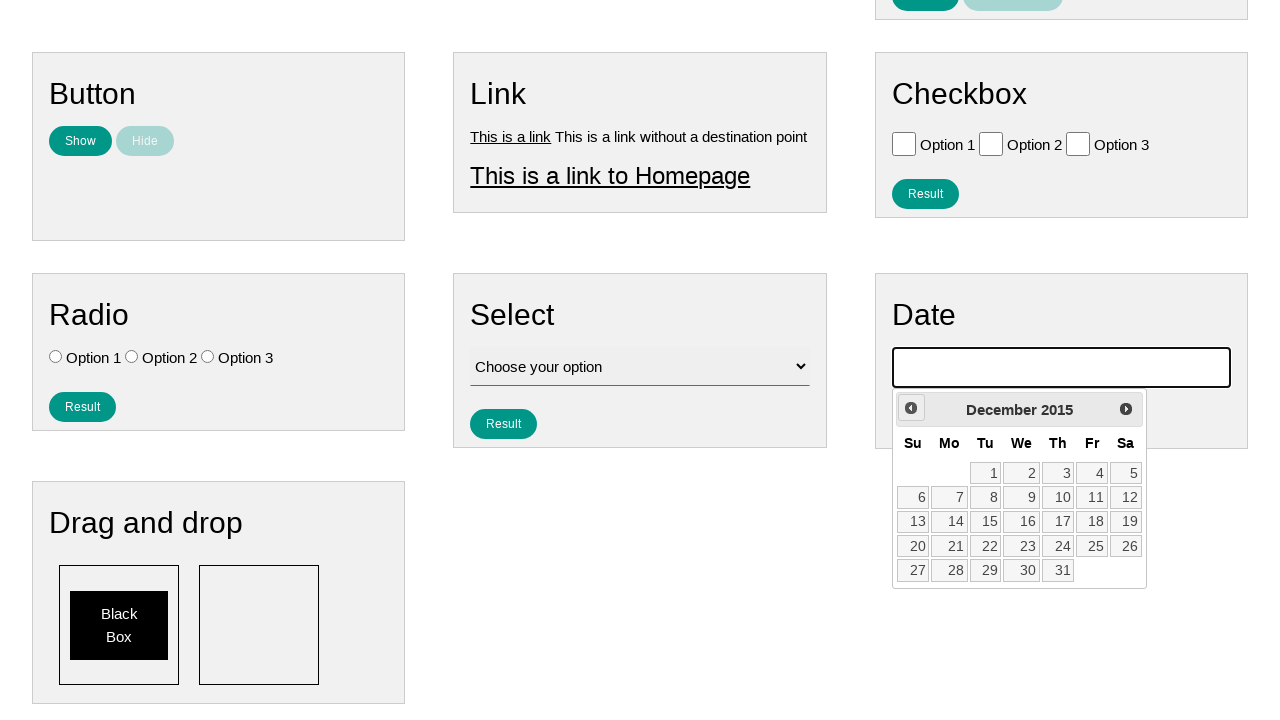

Navigated back one month in calendar (iteration 124/159) at (911, 408) on .ui-datepicker-prev
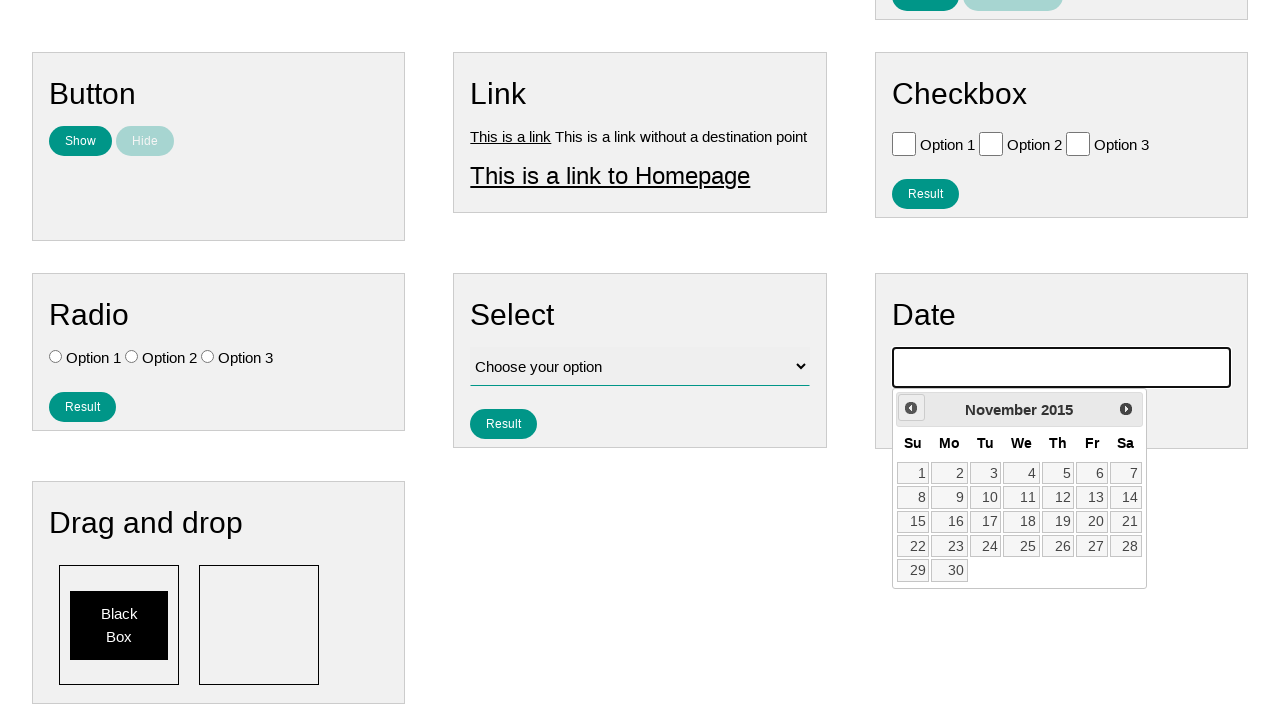

Navigated back one month in calendar (iteration 125/159) at (911, 408) on .ui-datepicker-prev
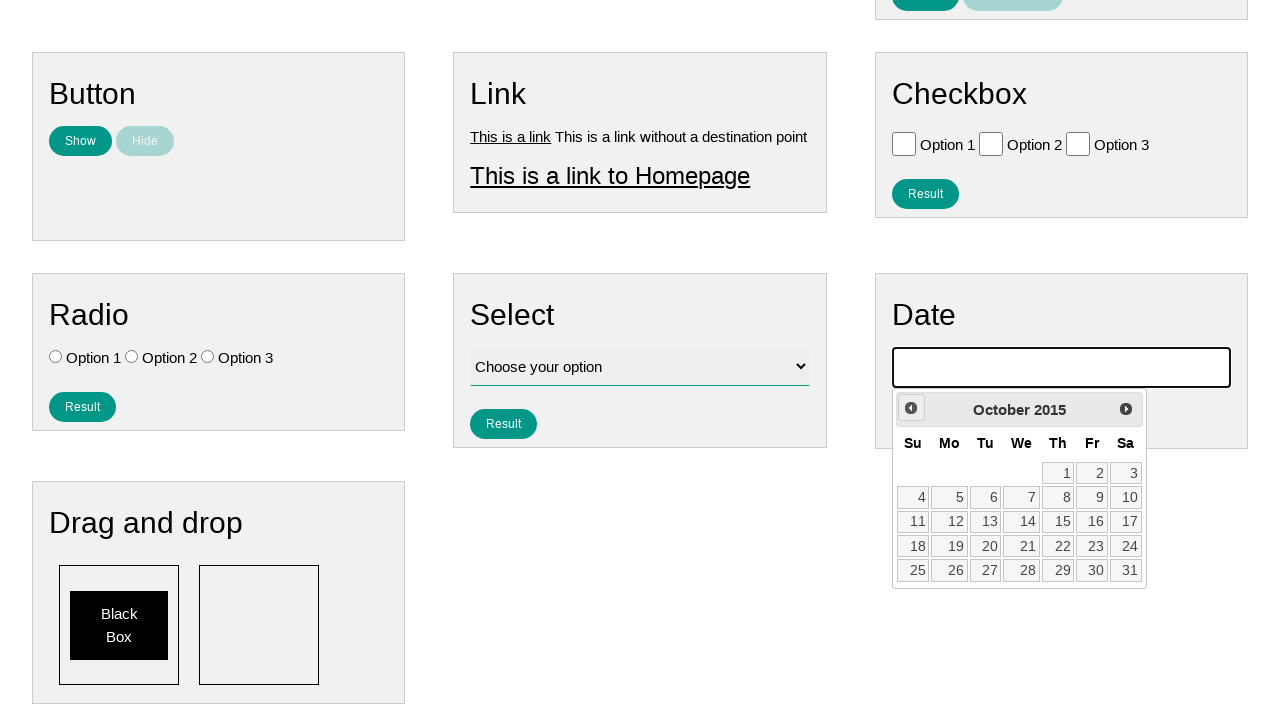

Navigated back one month in calendar (iteration 126/159) at (911, 408) on .ui-datepicker-prev
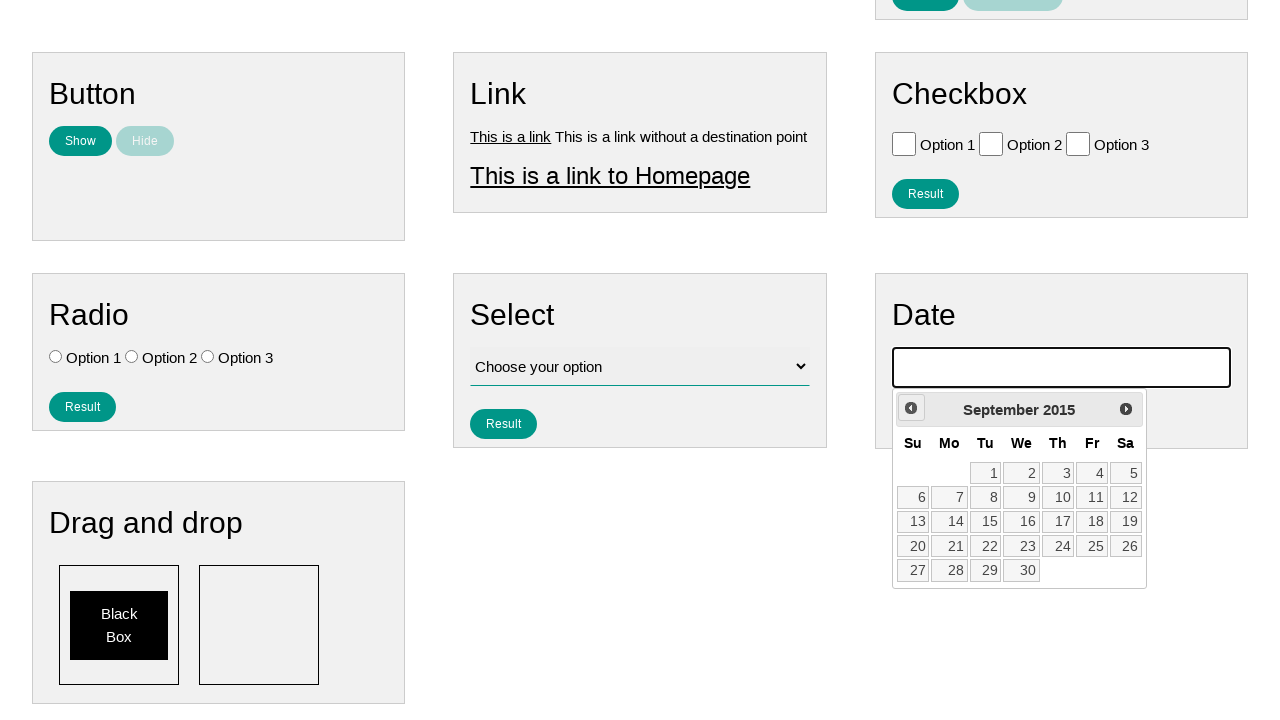

Navigated back one month in calendar (iteration 127/159) at (911, 408) on .ui-datepicker-prev
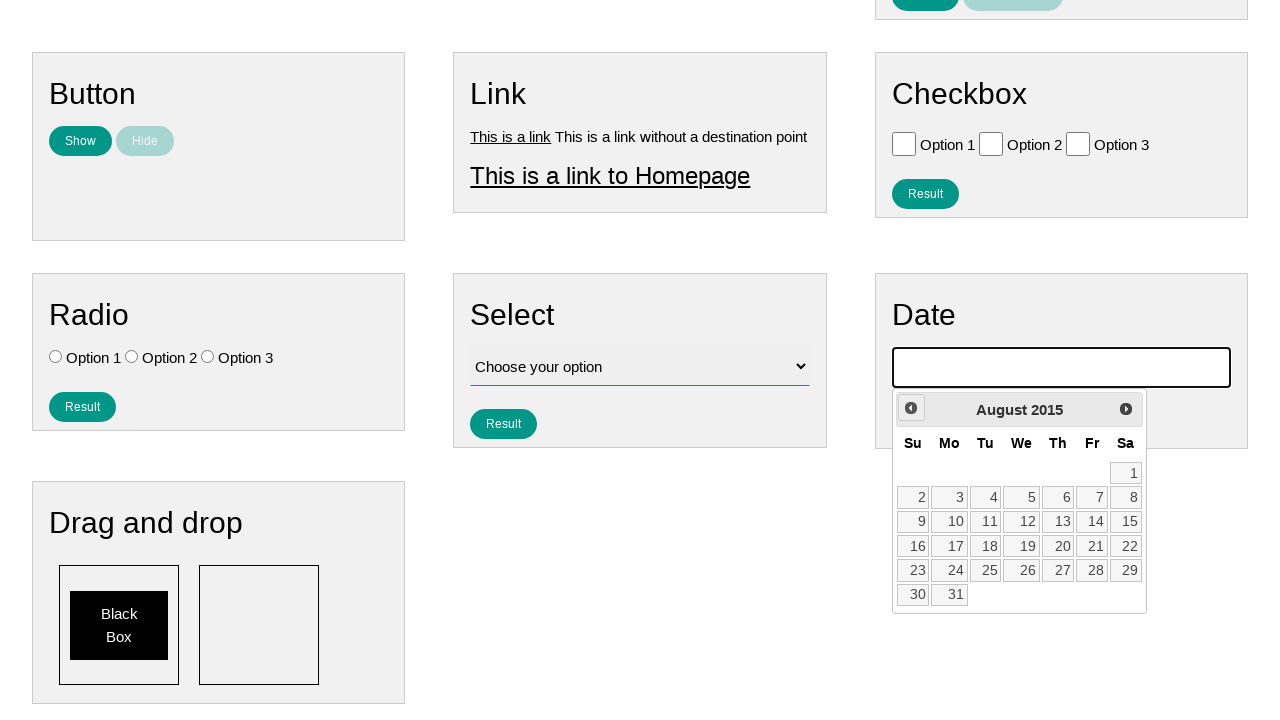

Navigated back one month in calendar (iteration 128/159) at (911, 408) on .ui-datepicker-prev
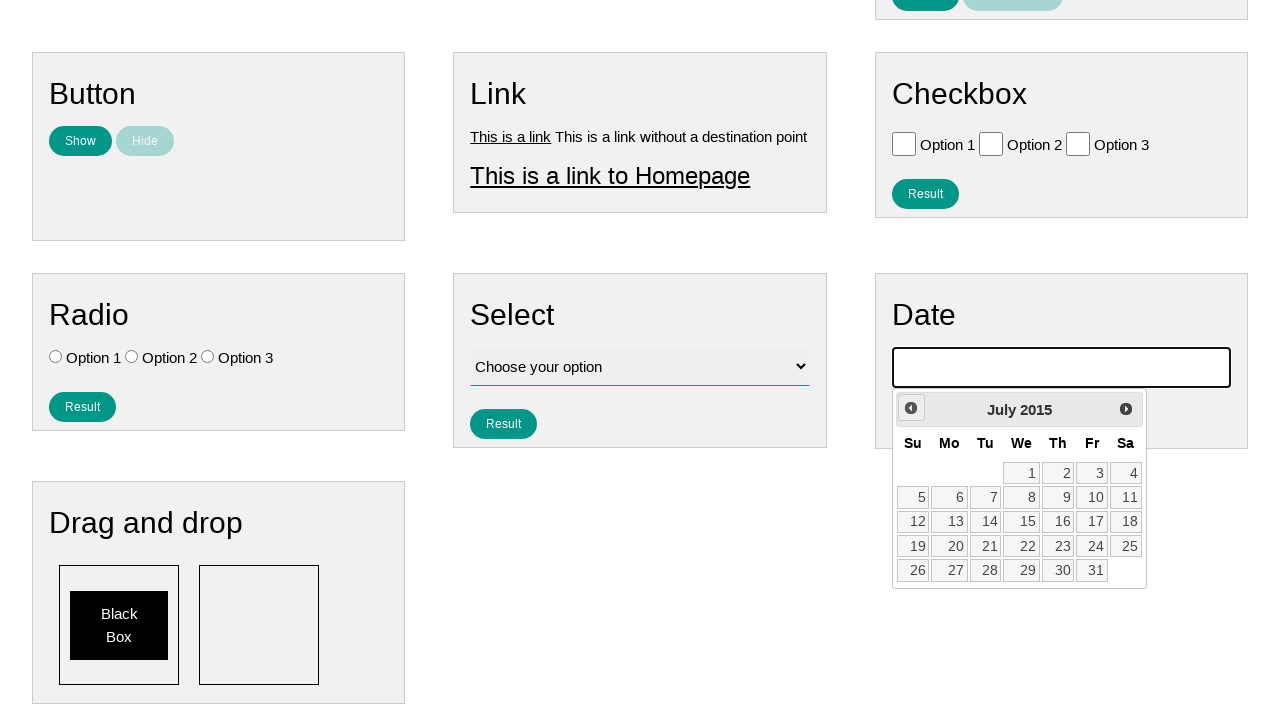

Navigated back one month in calendar (iteration 129/159) at (911, 408) on .ui-datepicker-prev
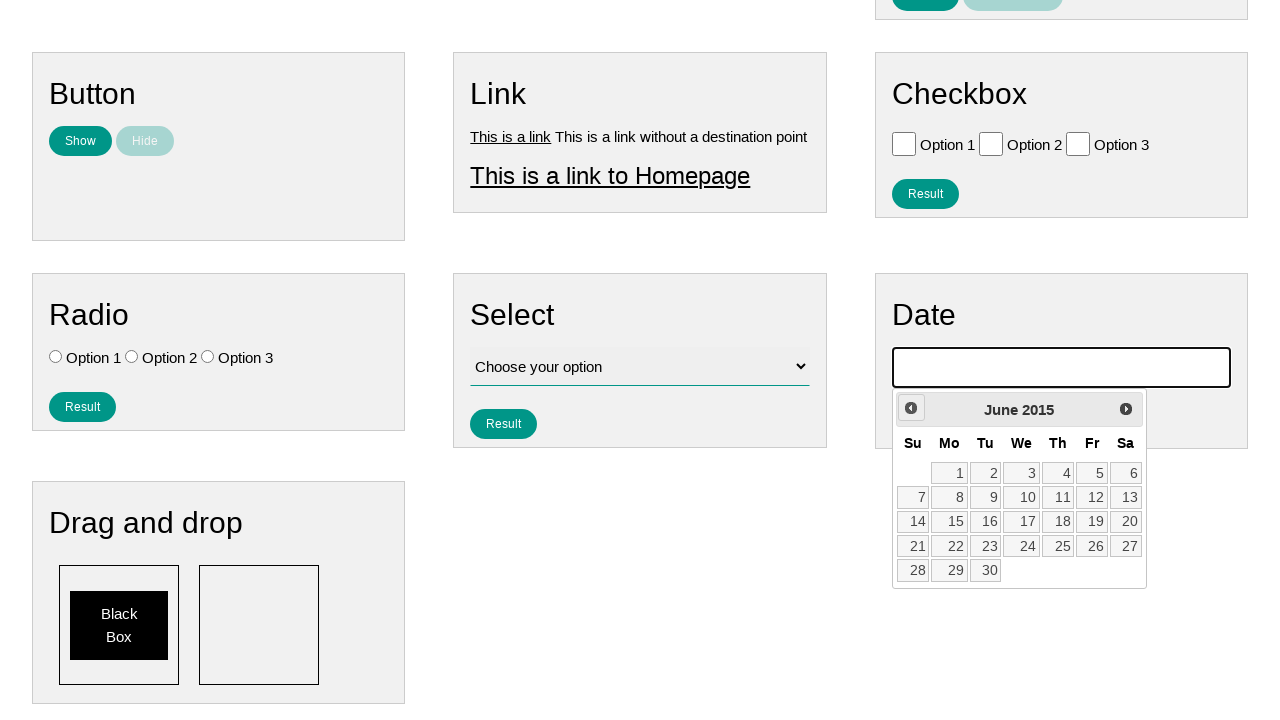

Navigated back one month in calendar (iteration 130/159) at (911, 408) on .ui-datepicker-prev
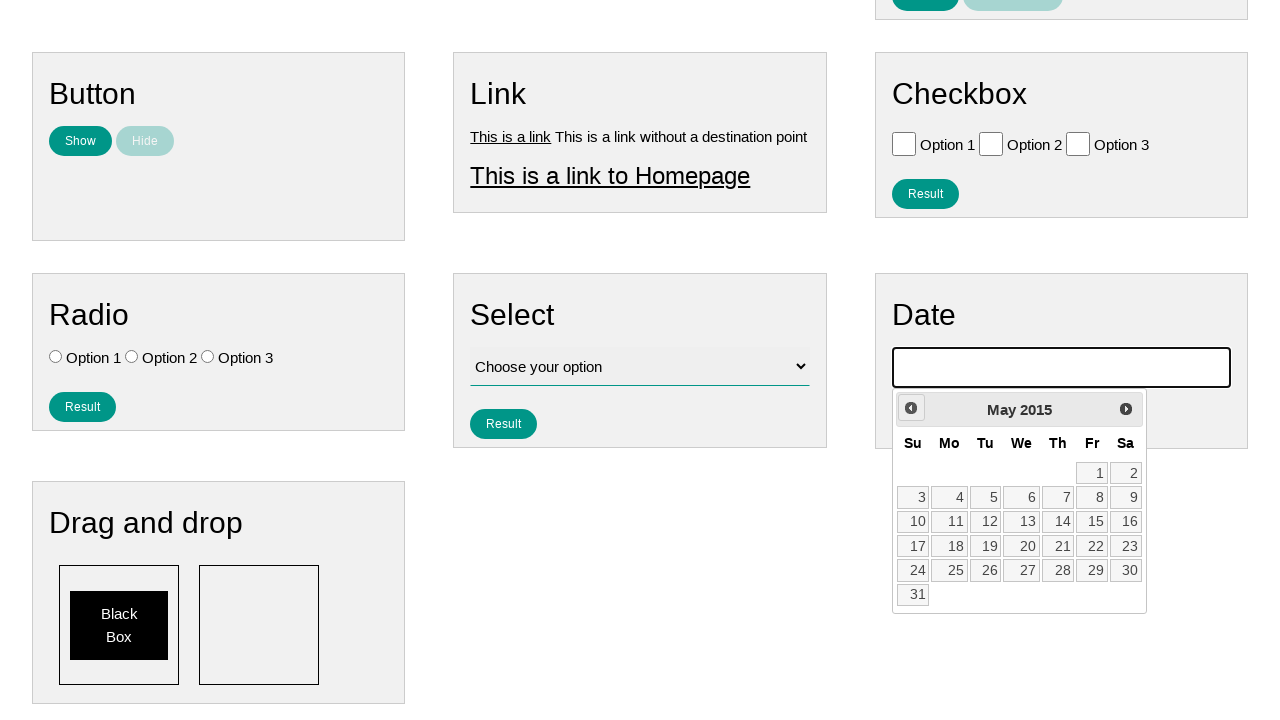

Navigated back one month in calendar (iteration 131/159) at (911, 408) on .ui-datepicker-prev
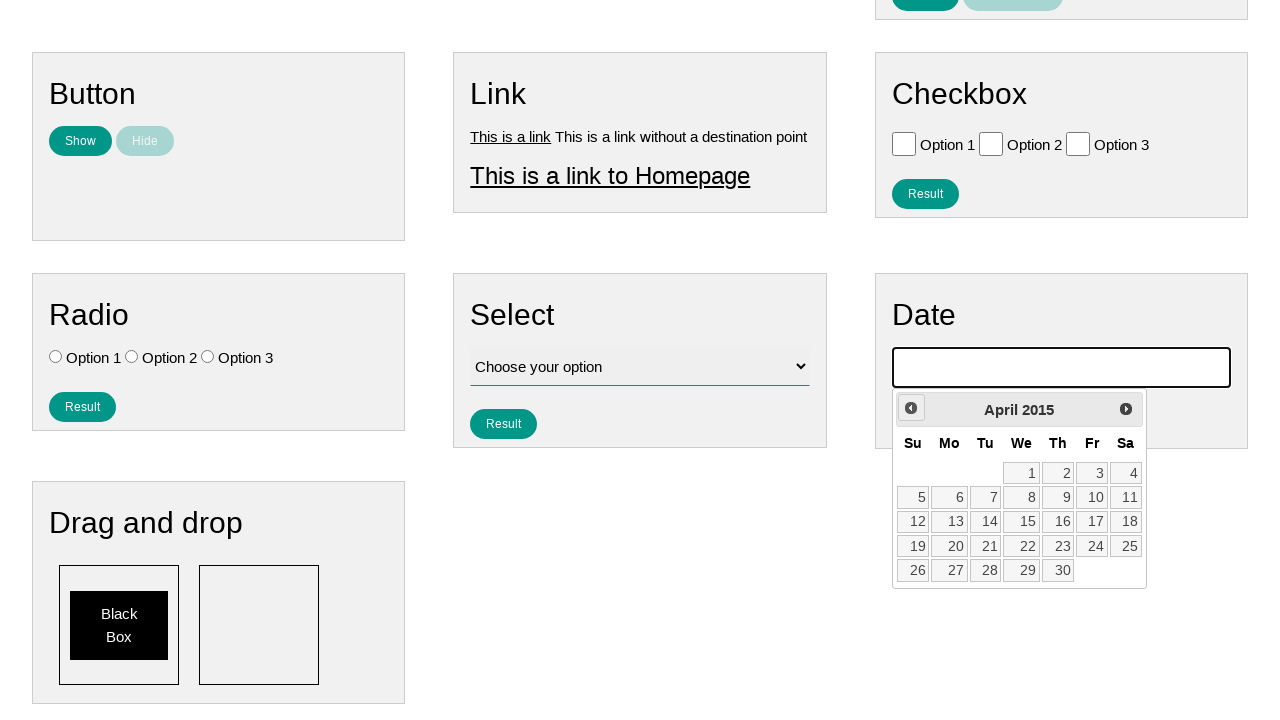

Navigated back one month in calendar (iteration 132/159) at (911, 408) on .ui-datepicker-prev
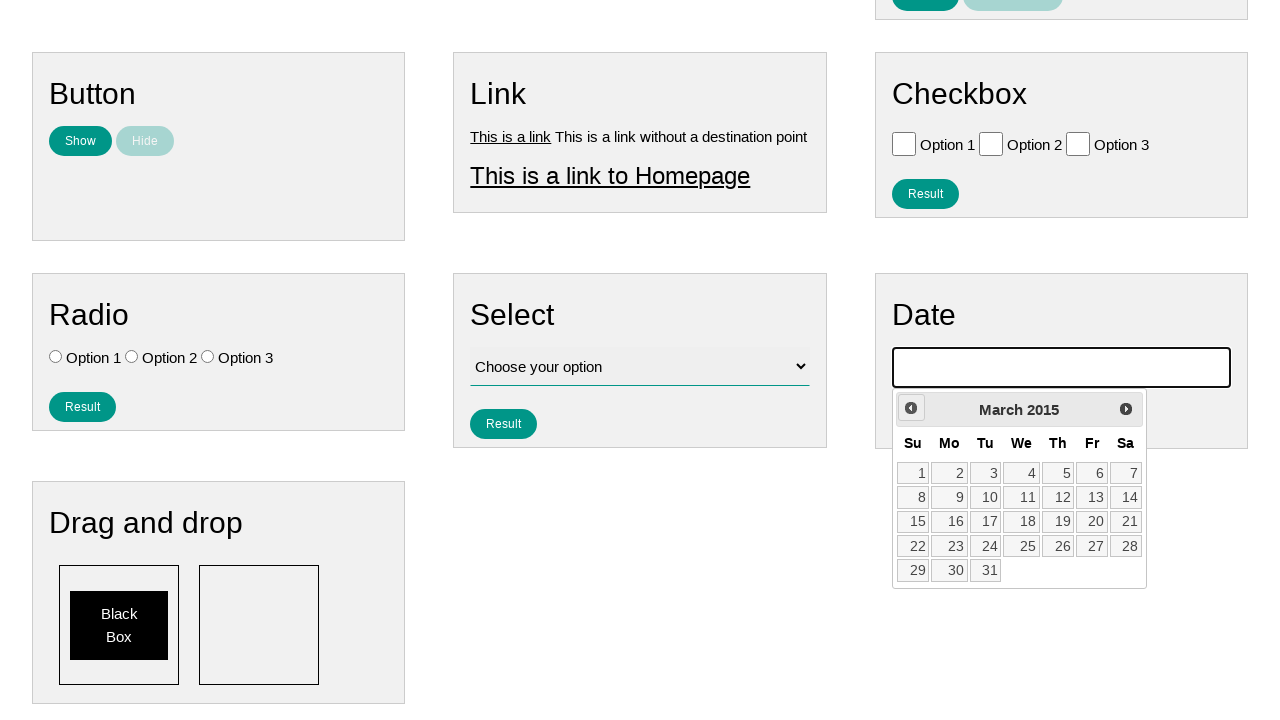

Navigated back one month in calendar (iteration 133/159) at (911, 408) on .ui-datepicker-prev
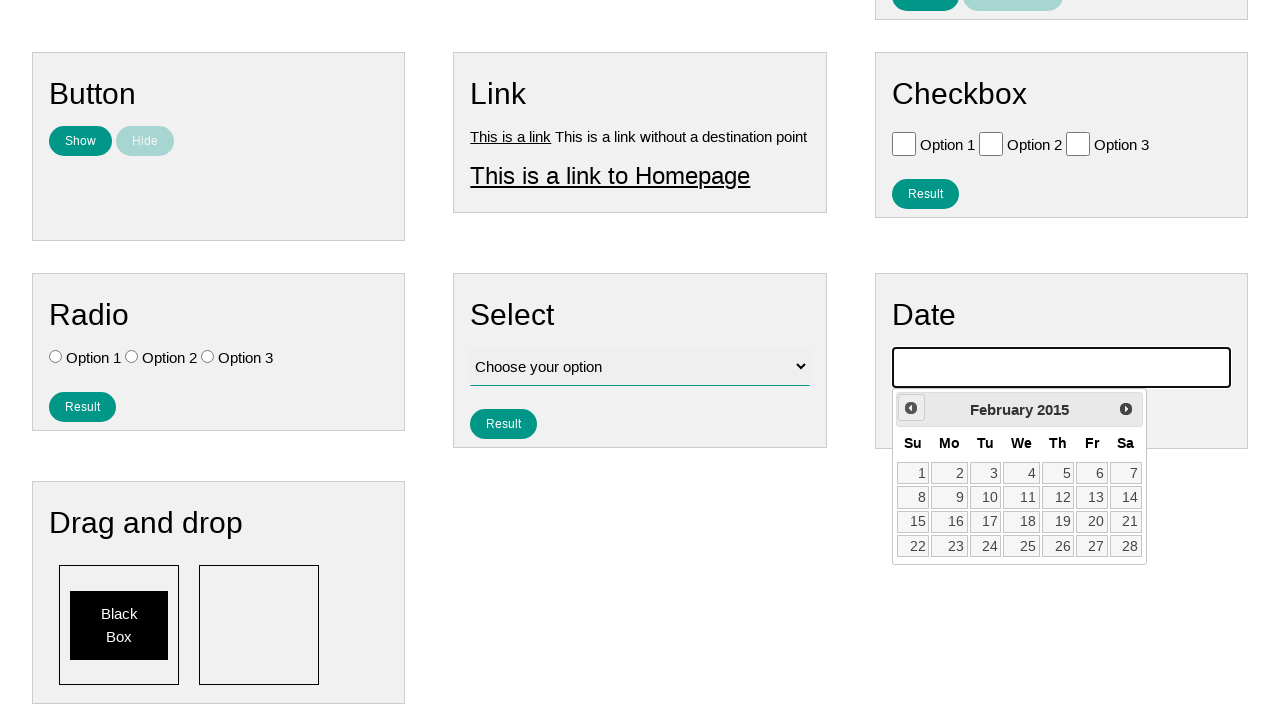

Navigated back one month in calendar (iteration 134/159) at (911, 408) on .ui-datepicker-prev
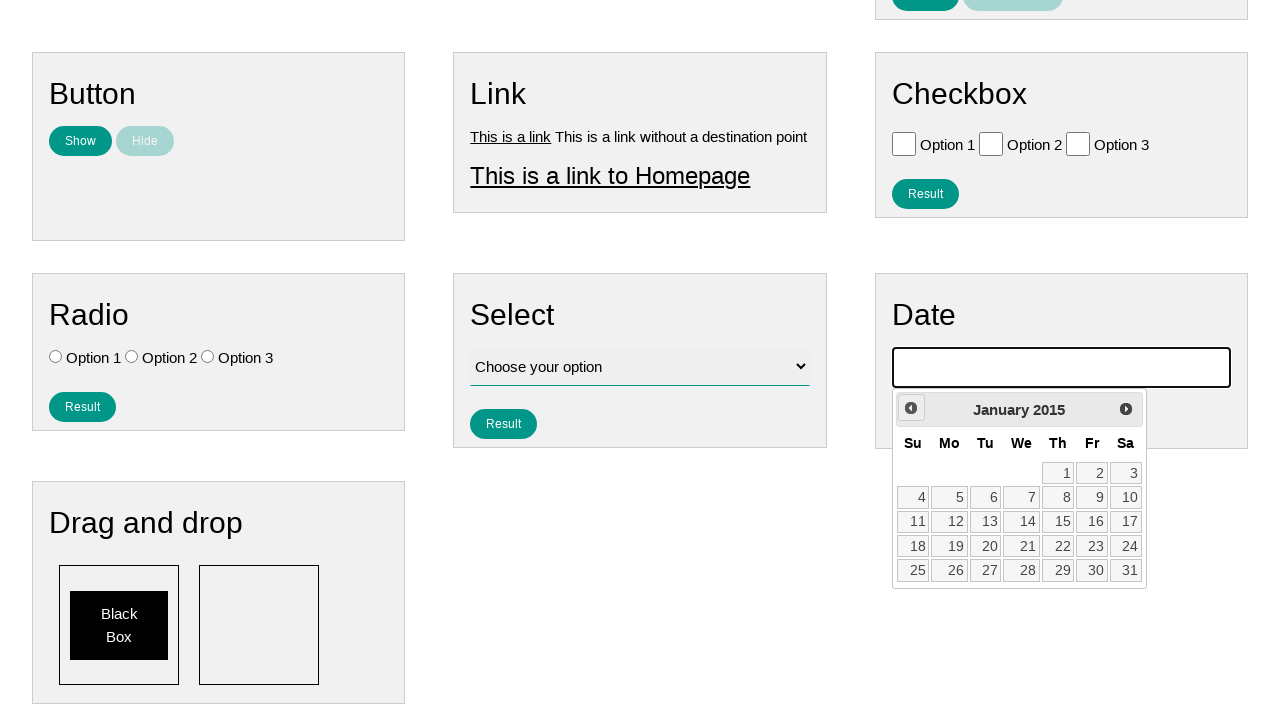

Navigated back one month in calendar (iteration 135/159) at (911, 408) on .ui-datepicker-prev
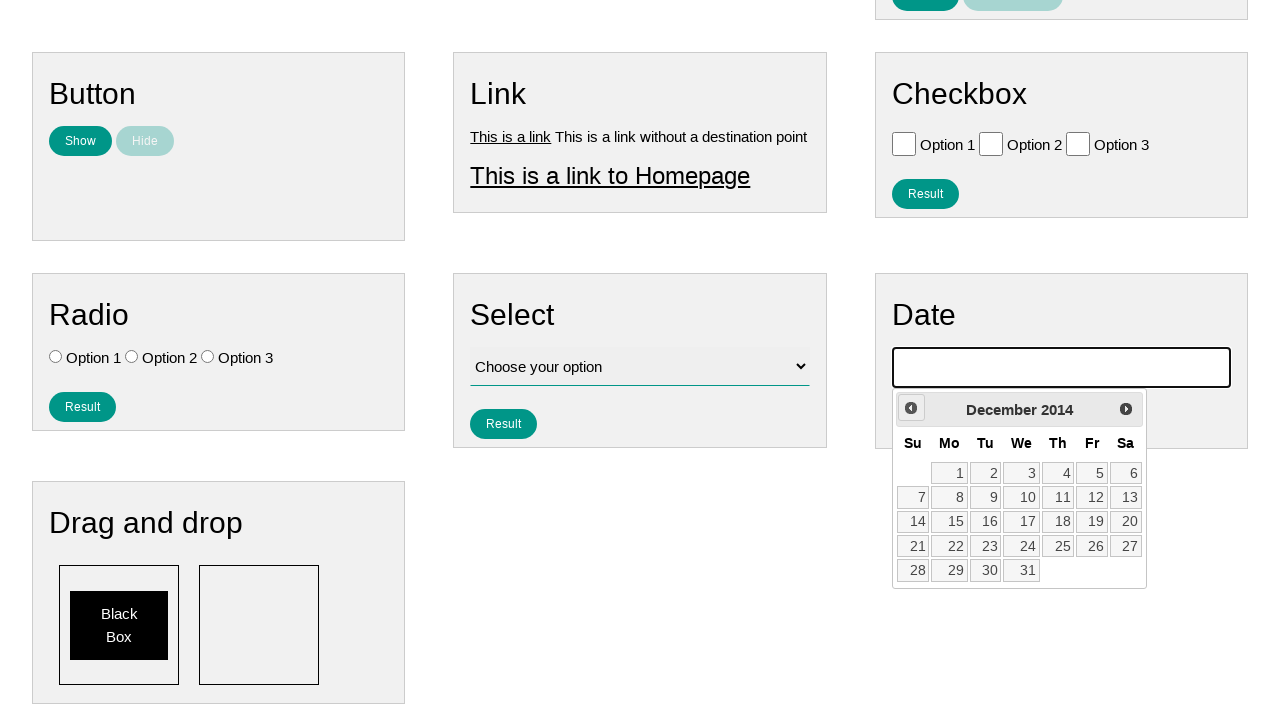

Navigated back one month in calendar (iteration 136/159) at (911, 408) on .ui-datepicker-prev
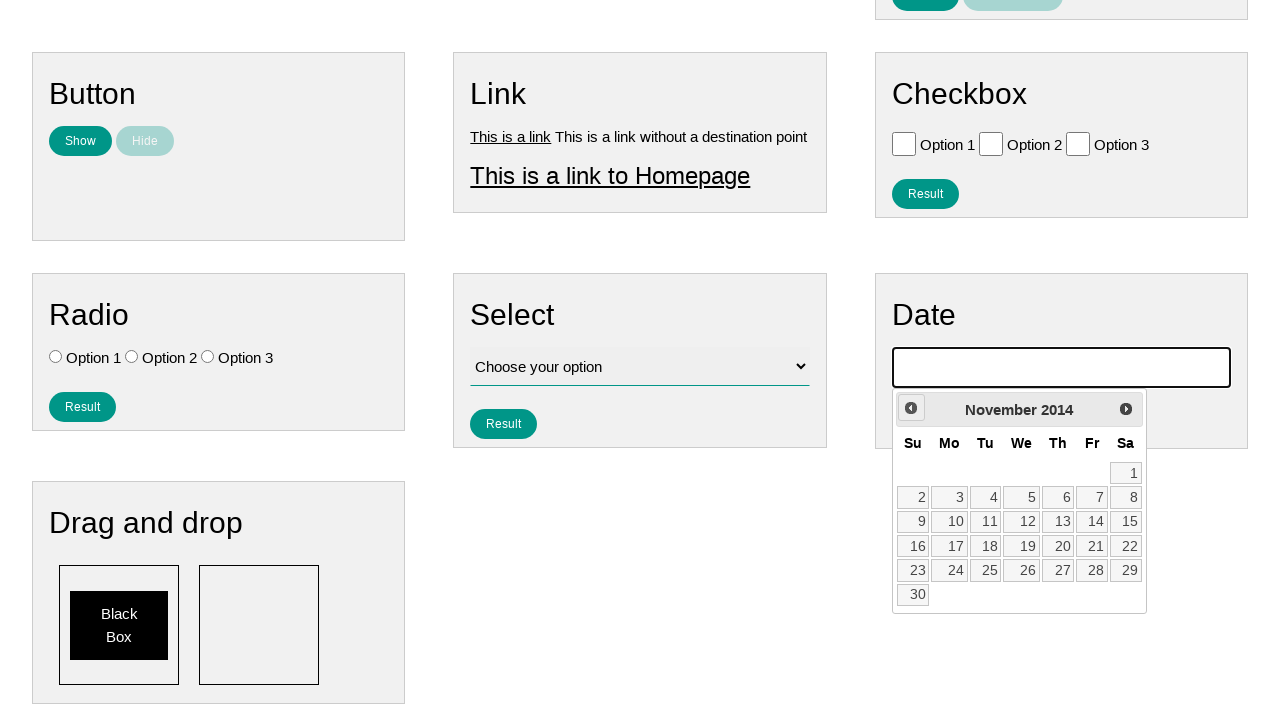

Navigated back one month in calendar (iteration 137/159) at (911, 408) on .ui-datepicker-prev
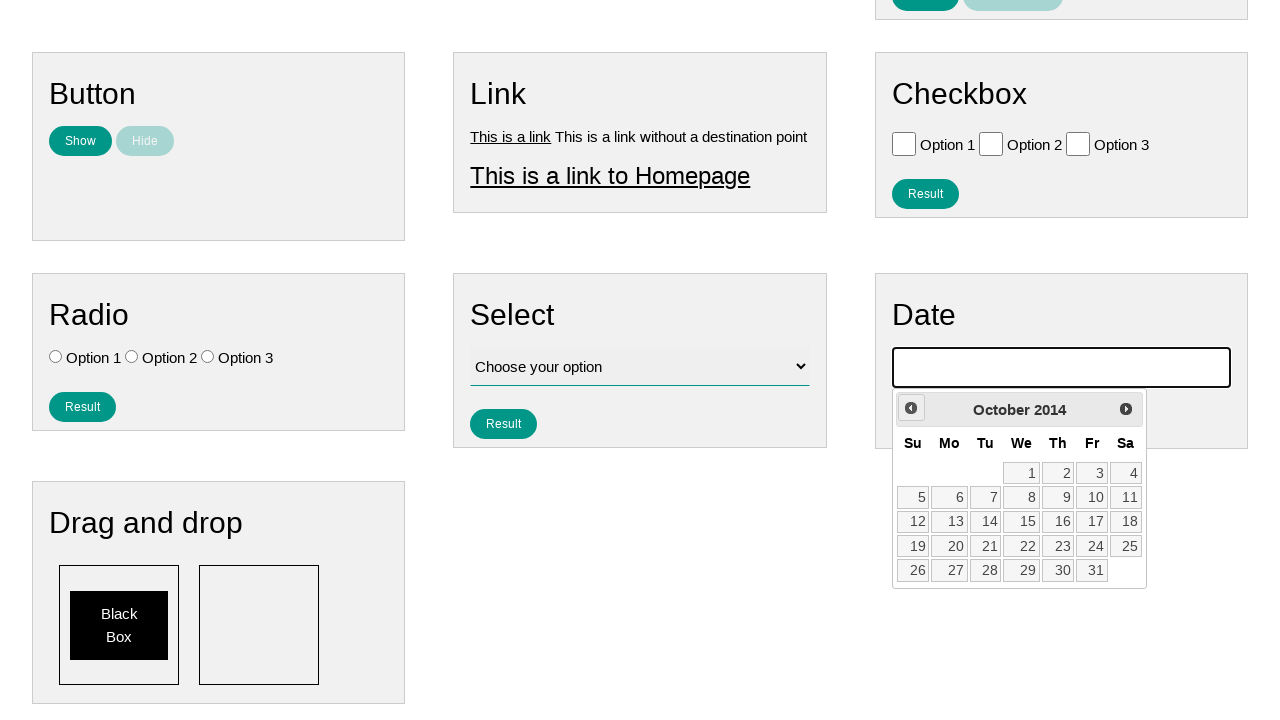

Navigated back one month in calendar (iteration 138/159) at (911, 408) on .ui-datepicker-prev
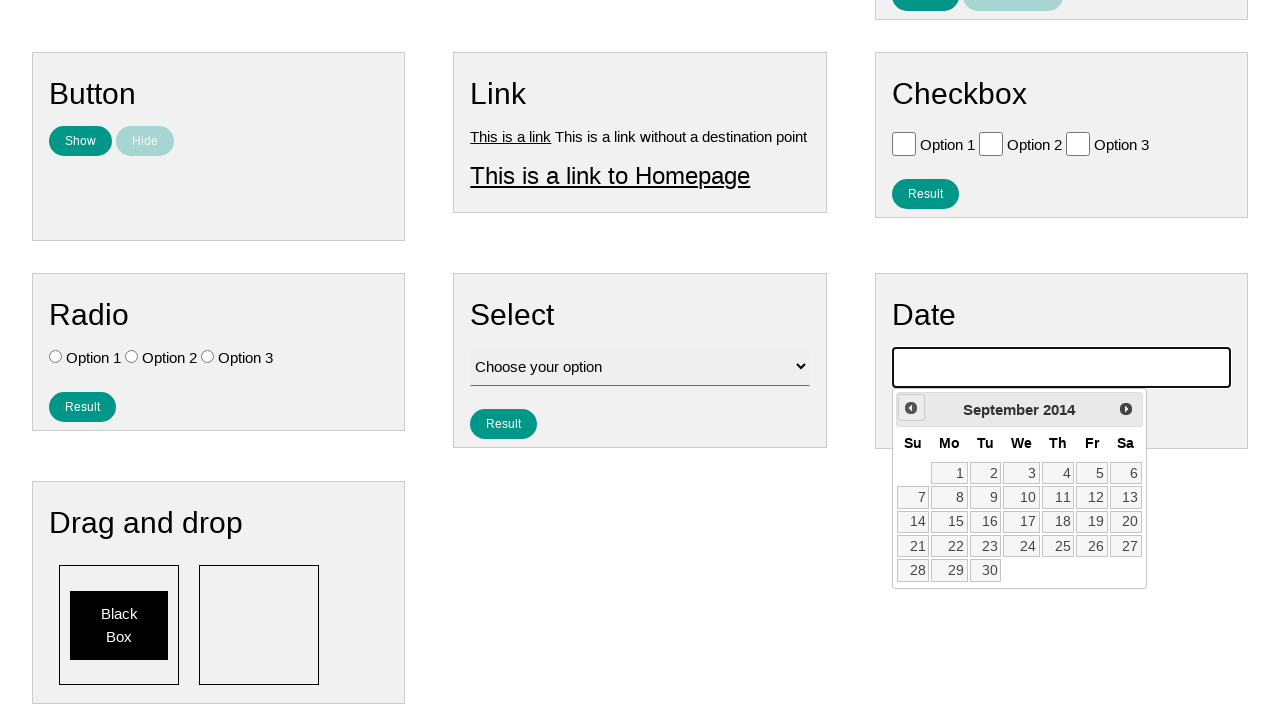

Navigated back one month in calendar (iteration 139/159) at (911, 408) on .ui-datepicker-prev
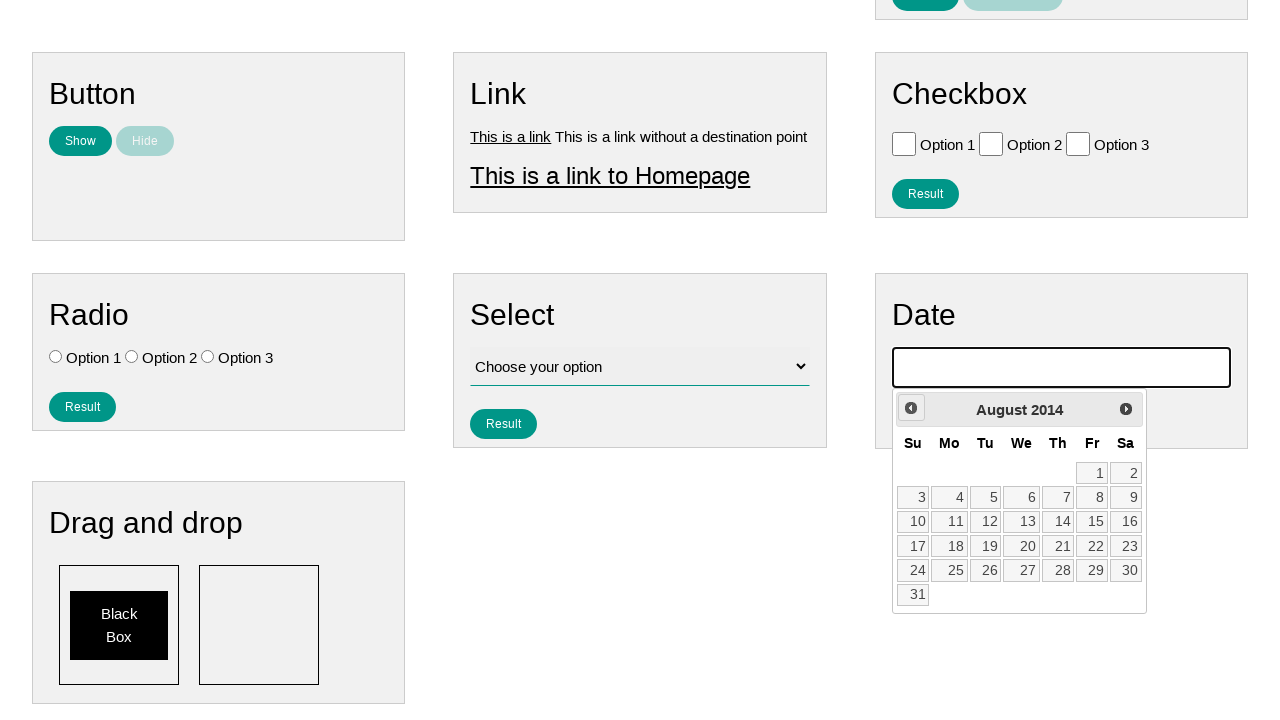

Navigated back one month in calendar (iteration 140/159) at (911, 408) on .ui-datepicker-prev
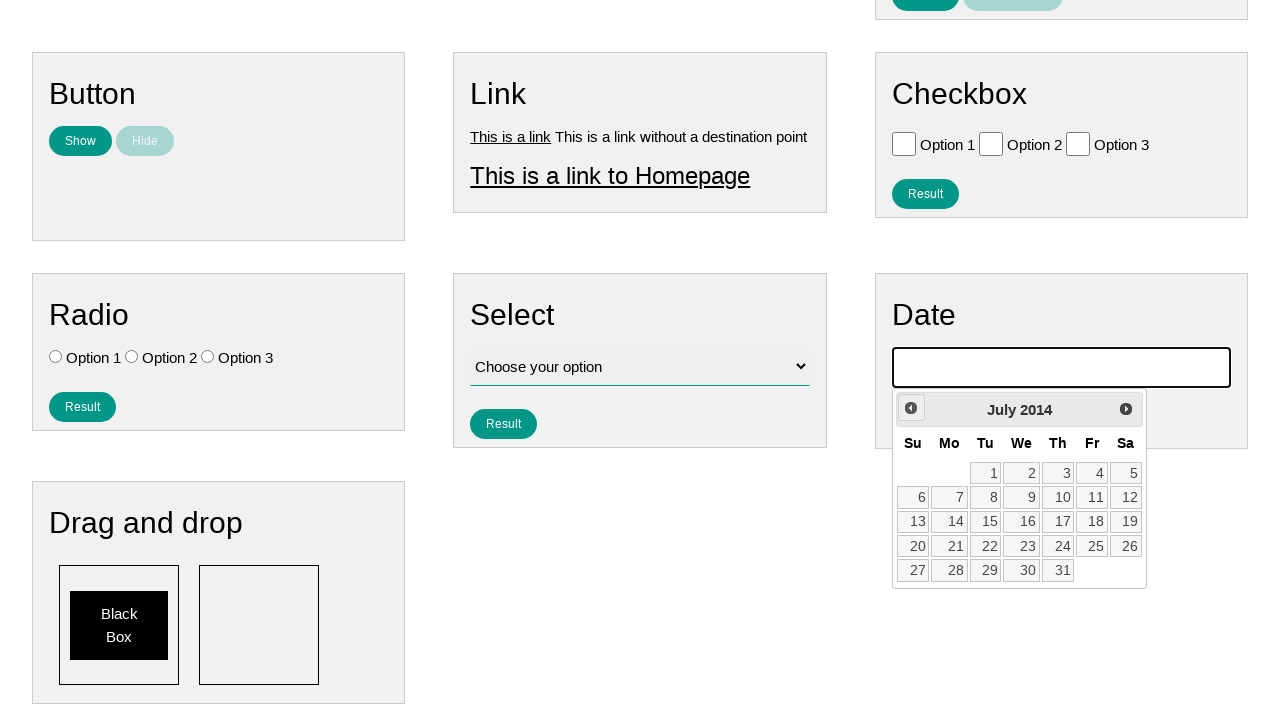

Navigated back one month in calendar (iteration 141/159) at (911, 408) on .ui-datepicker-prev
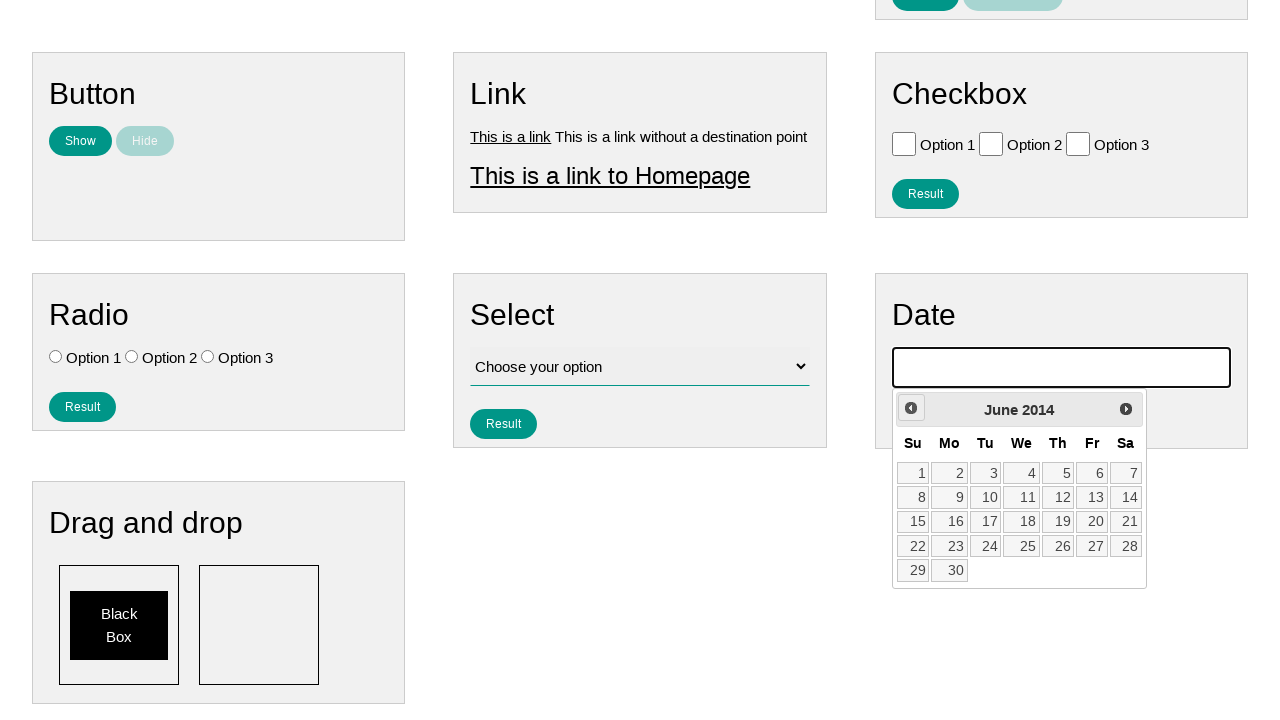

Navigated back one month in calendar (iteration 142/159) at (911, 408) on .ui-datepicker-prev
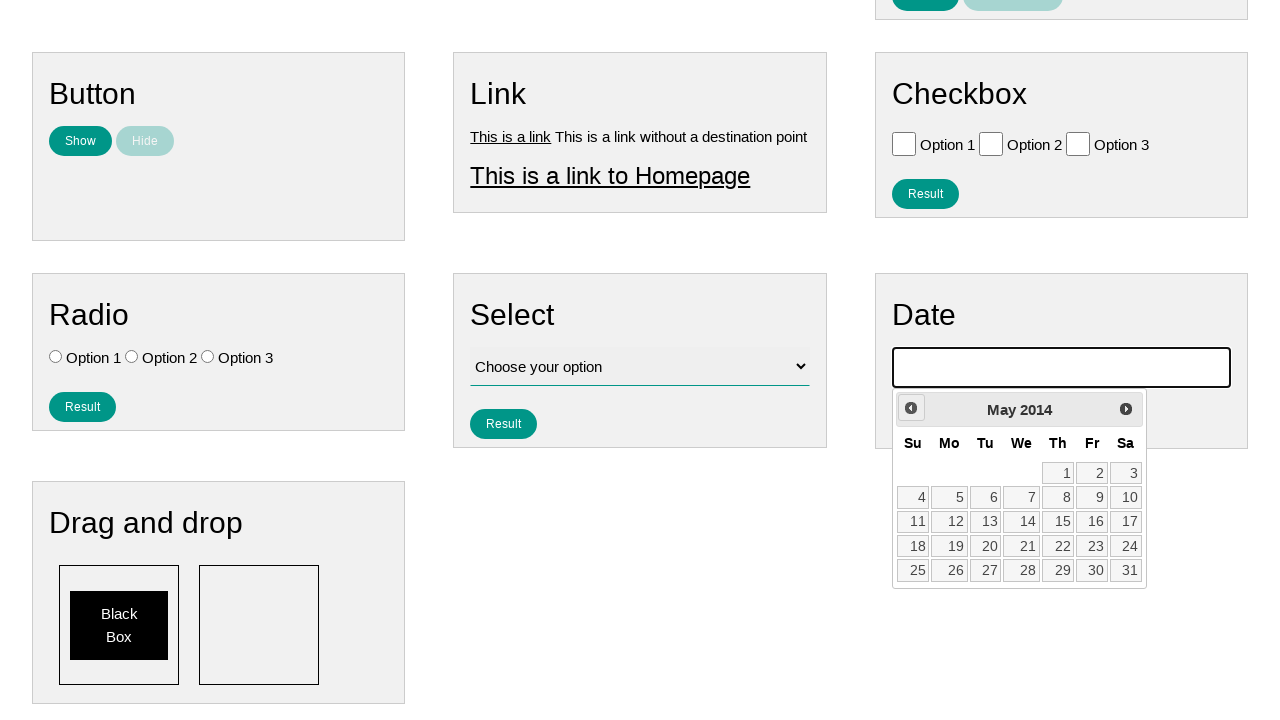

Navigated back one month in calendar (iteration 143/159) at (911, 408) on .ui-datepicker-prev
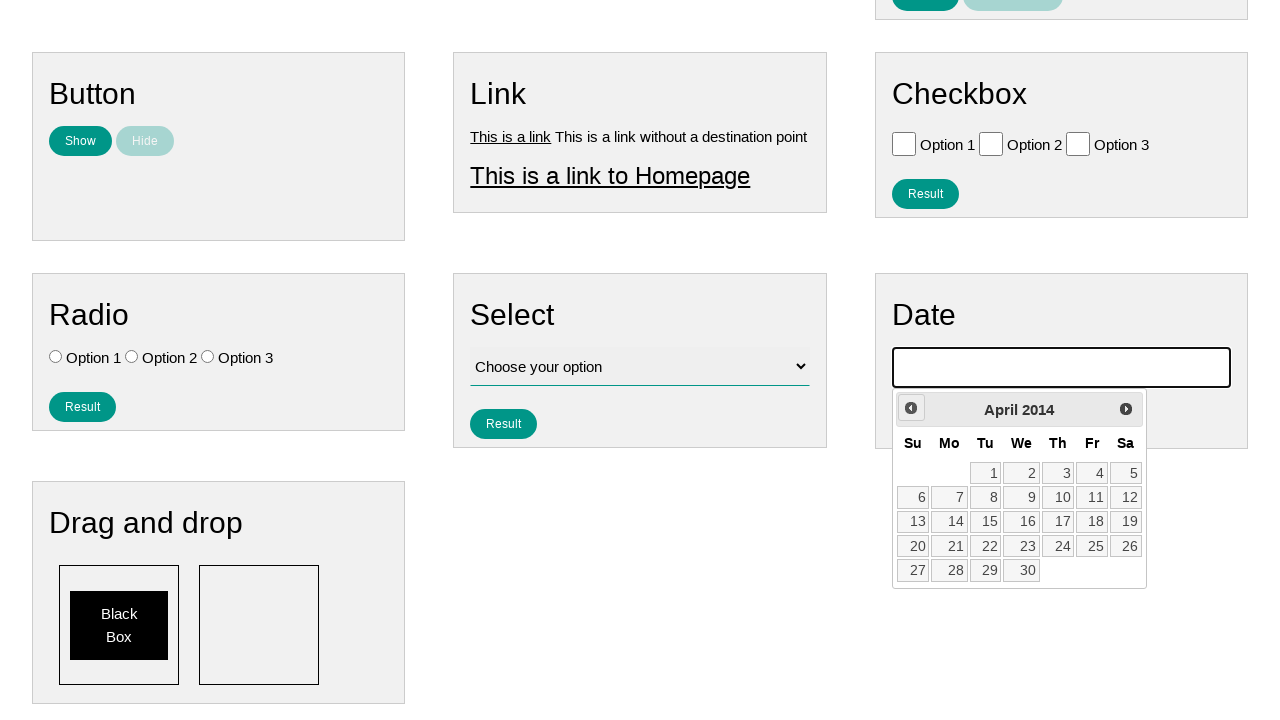

Navigated back one month in calendar (iteration 144/159) at (911, 408) on .ui-datepicker-prev
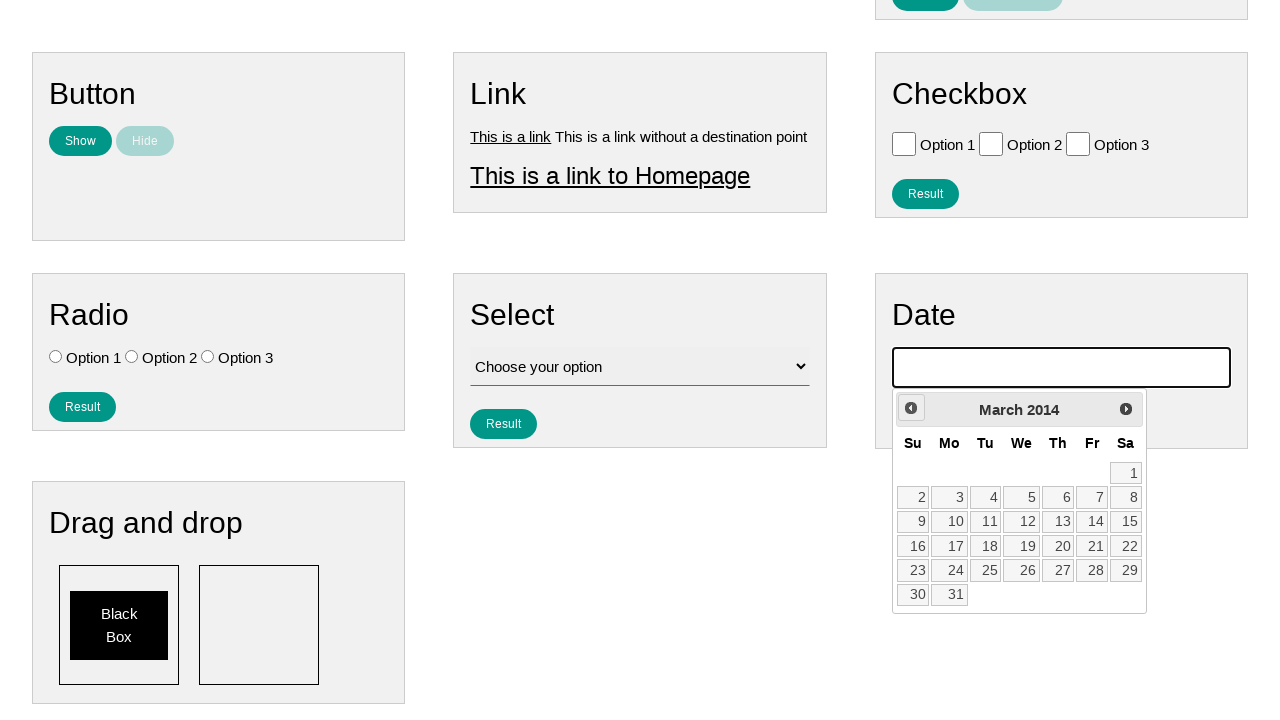

Navigated back one month in calendar (iteration 145/159) at (911, 408) on .ui-datepicker-prev
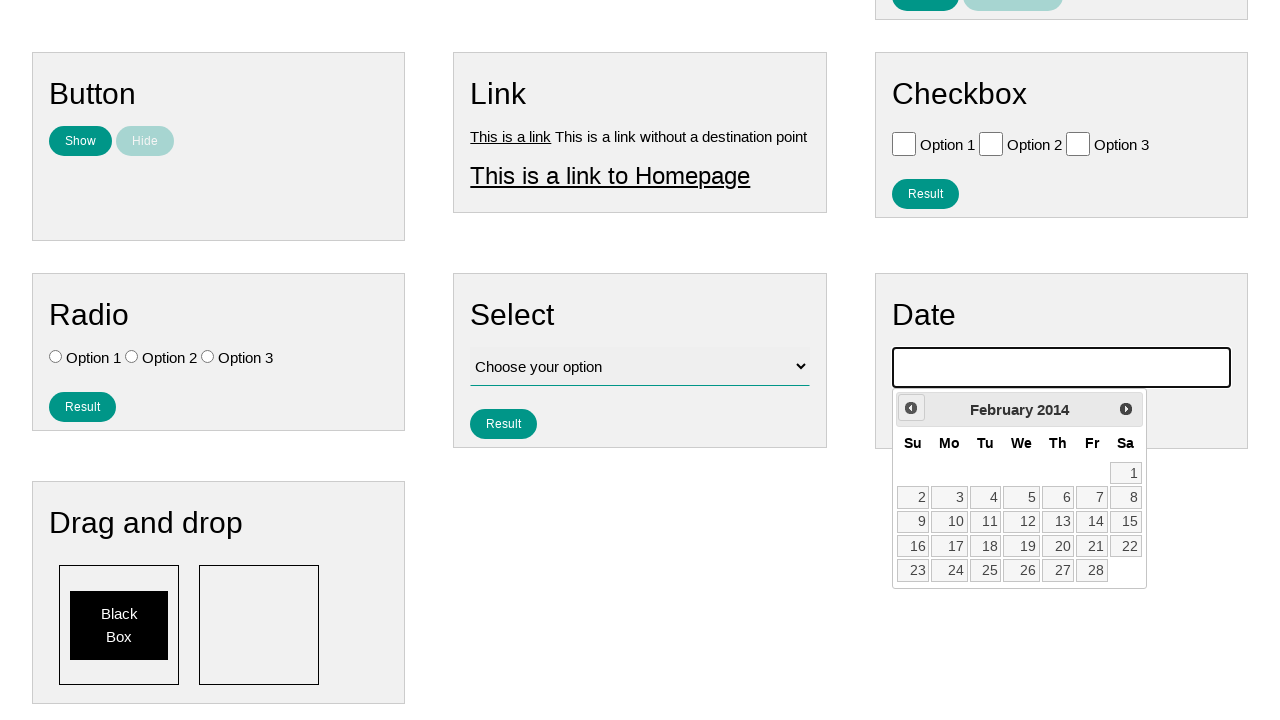

Navigated back one month in calendar (iteration 146/159) at (911, 408) on .ui-datepicker-prev
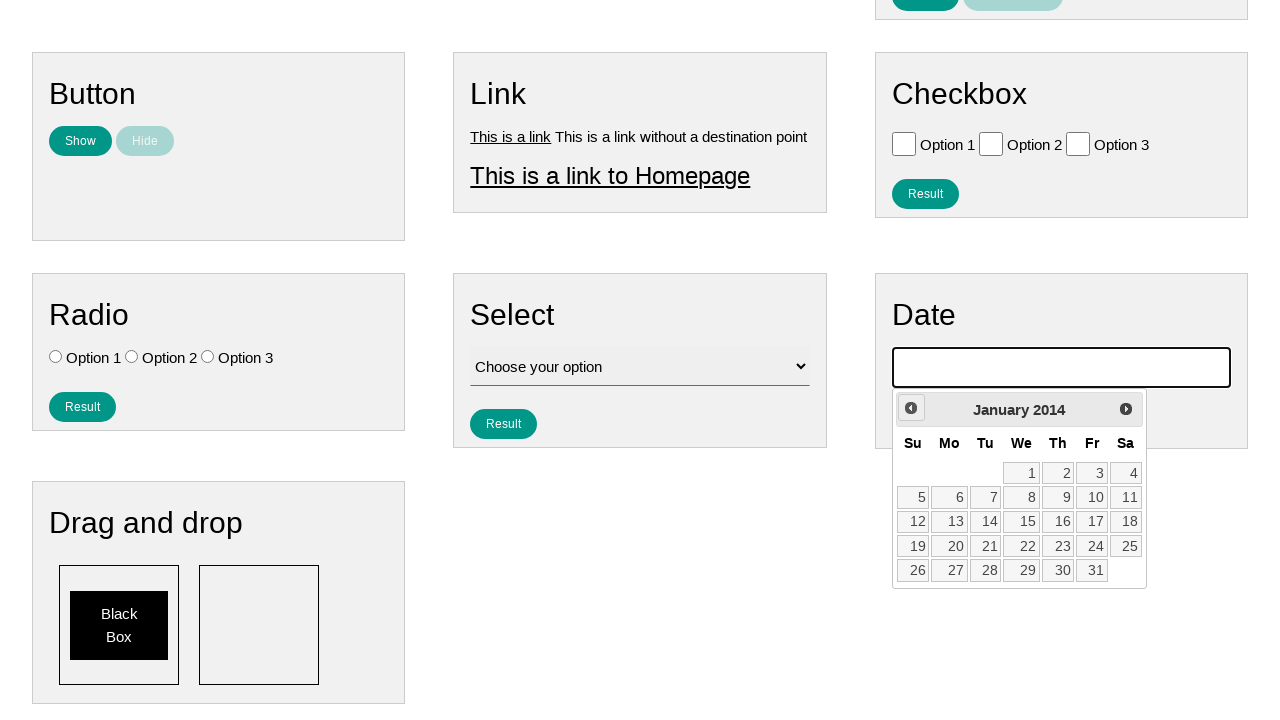

Navigated back one month in calendar (iteration 147/159) at (911, 408) on .ui-datepicker-prev
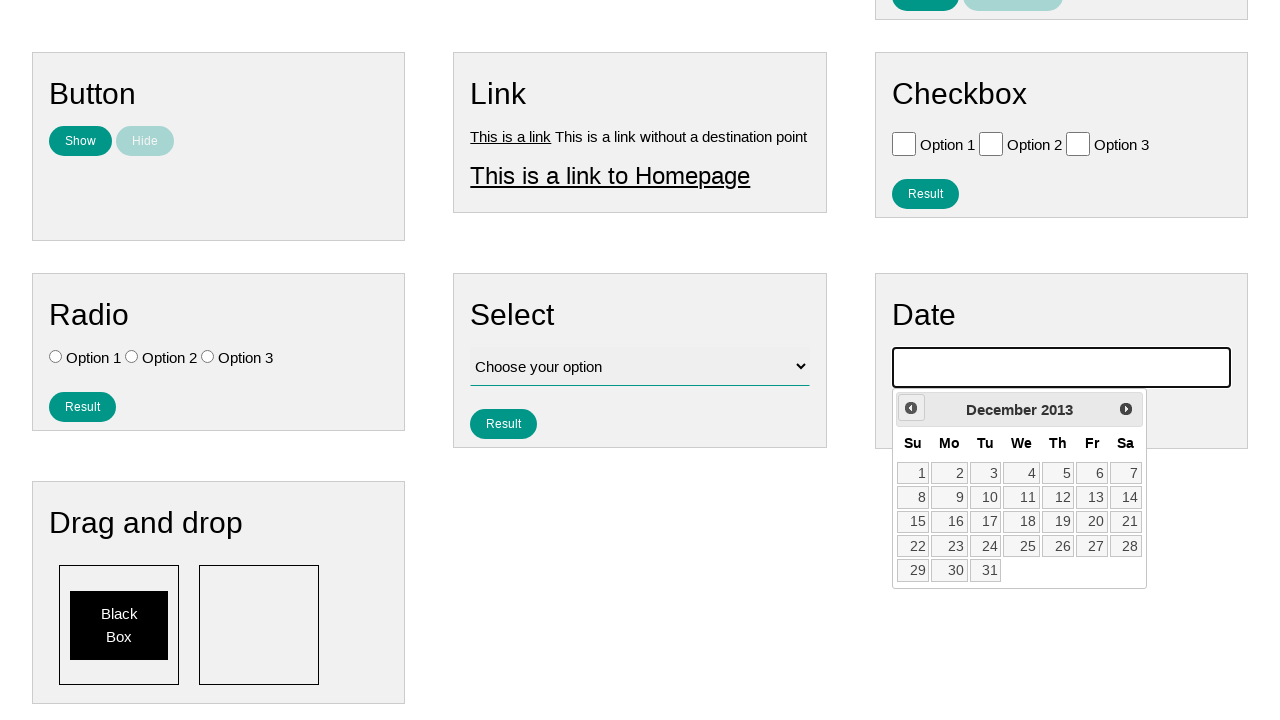

Navigated back one month in calendar (iteration 148/159) at (911, 408) on .ui-datepicker-prev
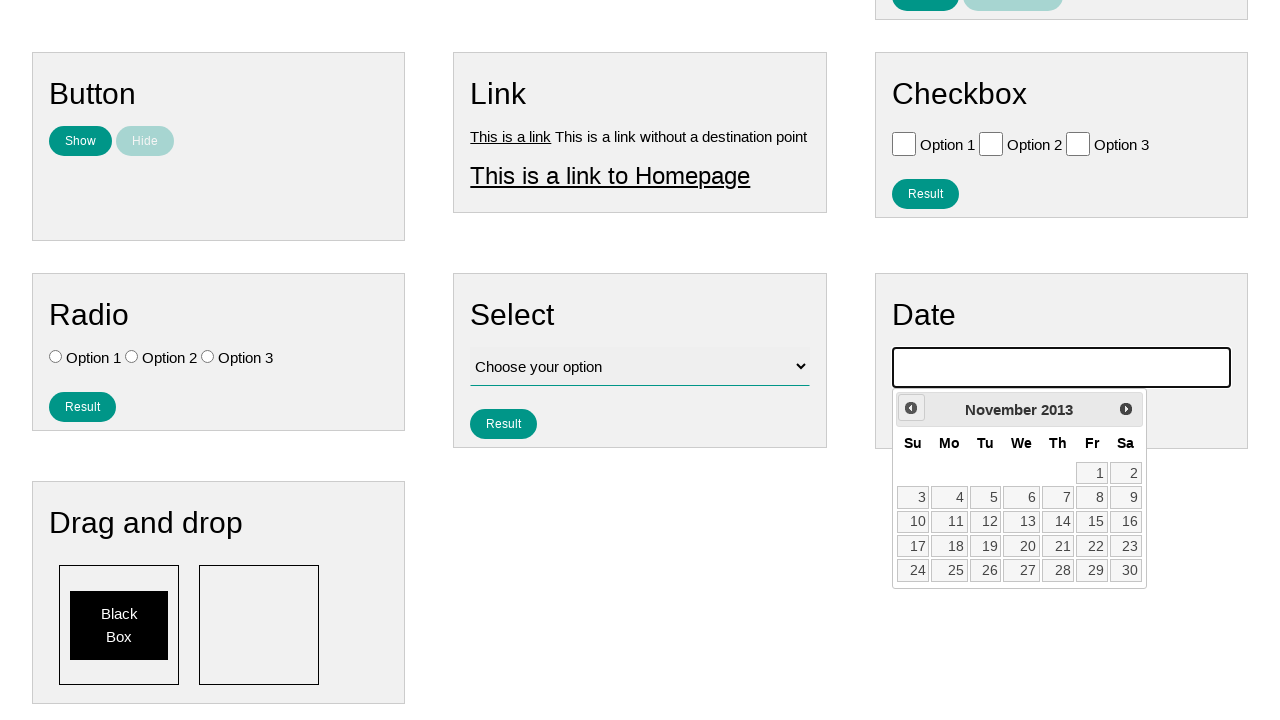

Navigated back one month in calendar (iteration 149/159) at (911, 408) on .ui-datepicker-prev
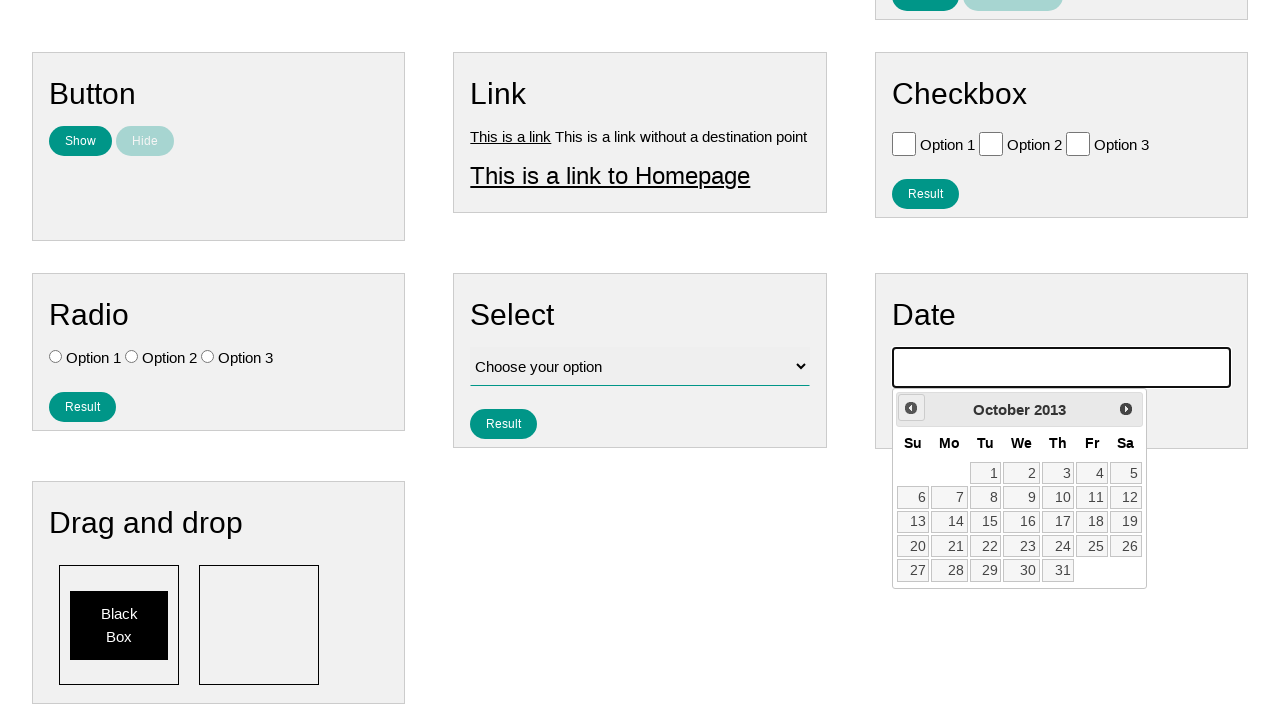

Navigated back one month in calendar (iteration 150/159) at (911, 408) on .ui-datepicker-prev
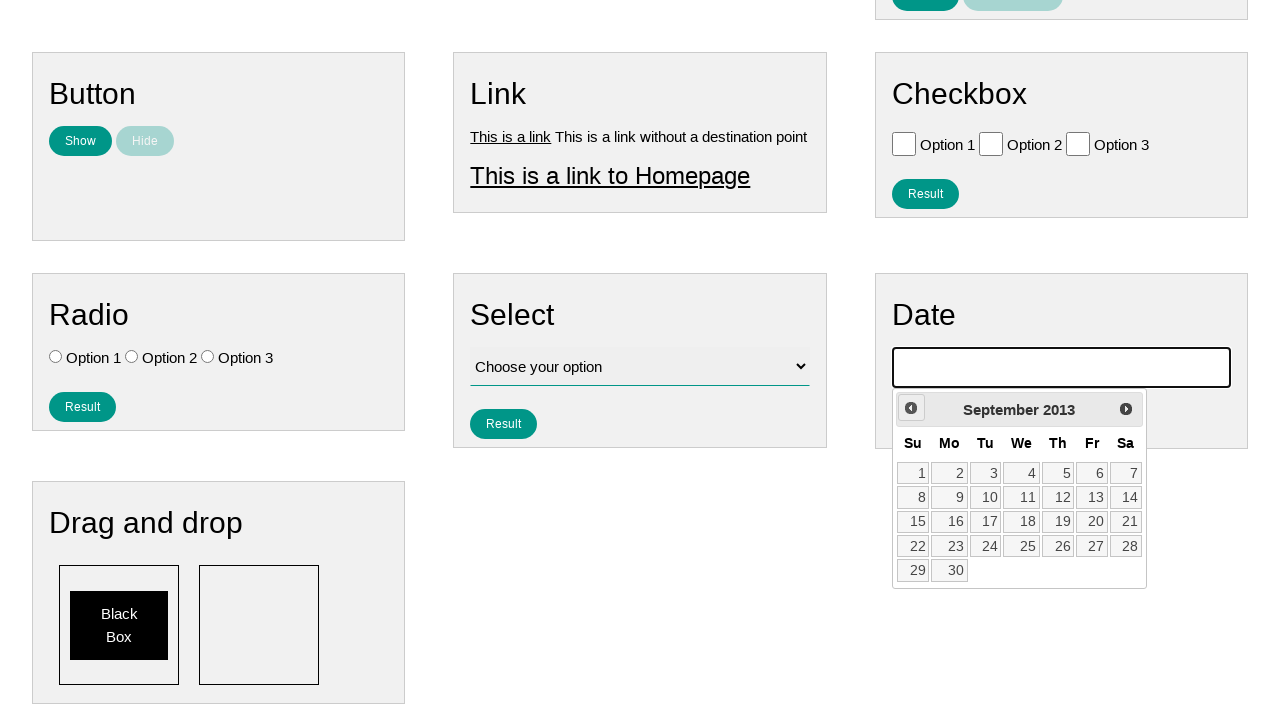

Navigated back one month in calendar (iteration 151/159) at (911, 408) on .ui-datepicker-prev
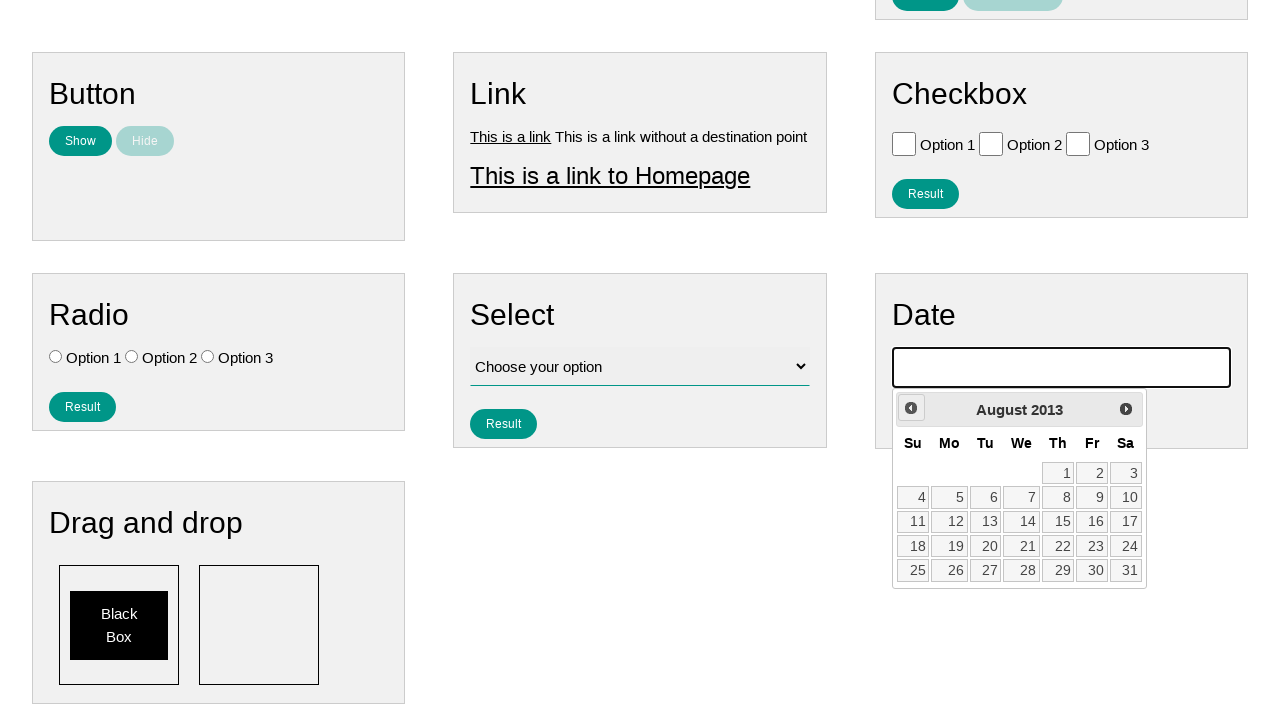

Navigated back one month in calendar (iteration 152/159) at (911, 408) on .ui-datepicker-prev
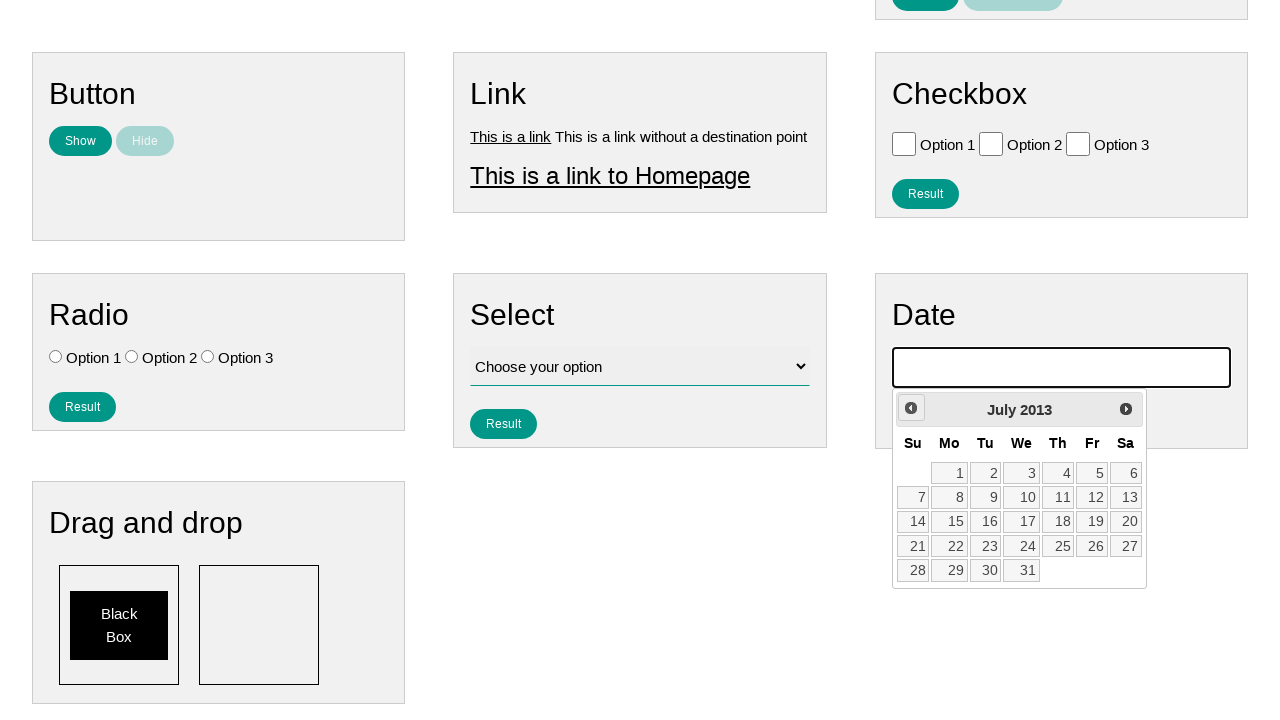

Navigated back one month in calendar (iteration 153/159) at (911, 408) on .ui-datepicker-prev
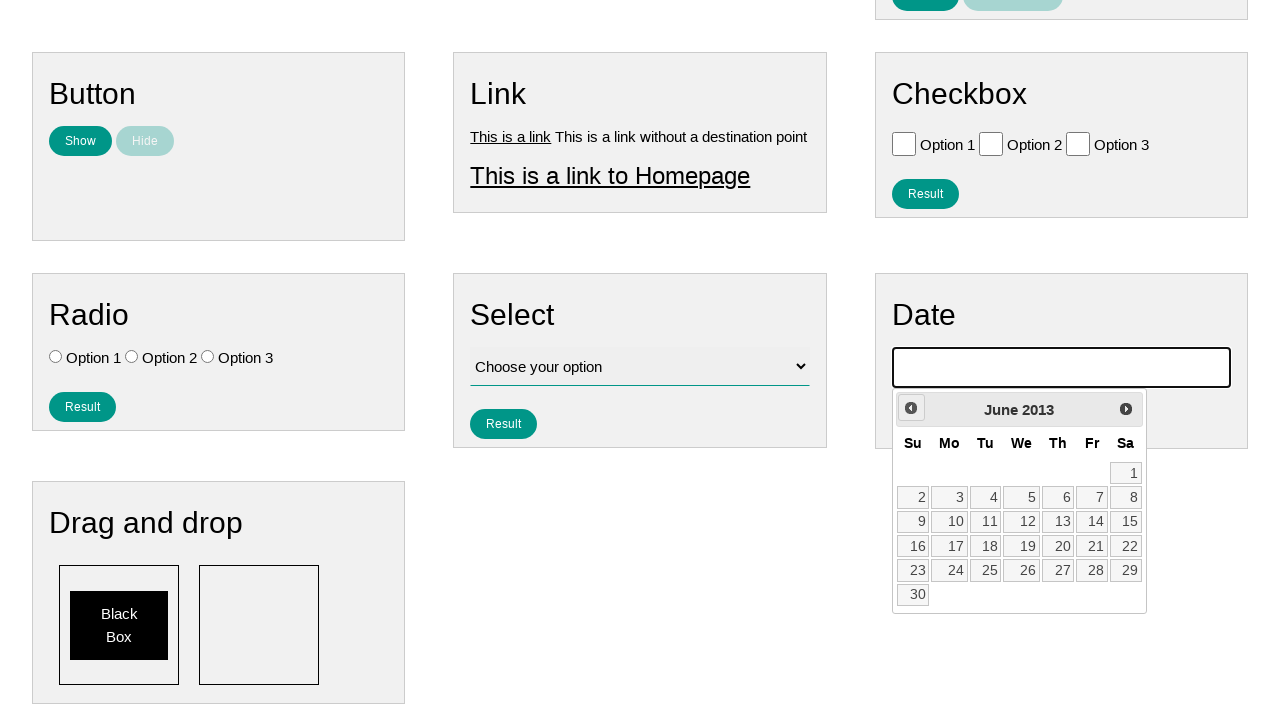

Navigated back one month in calendar (iteration 154/159) at (911, 408) on .ui-datepicker-prev
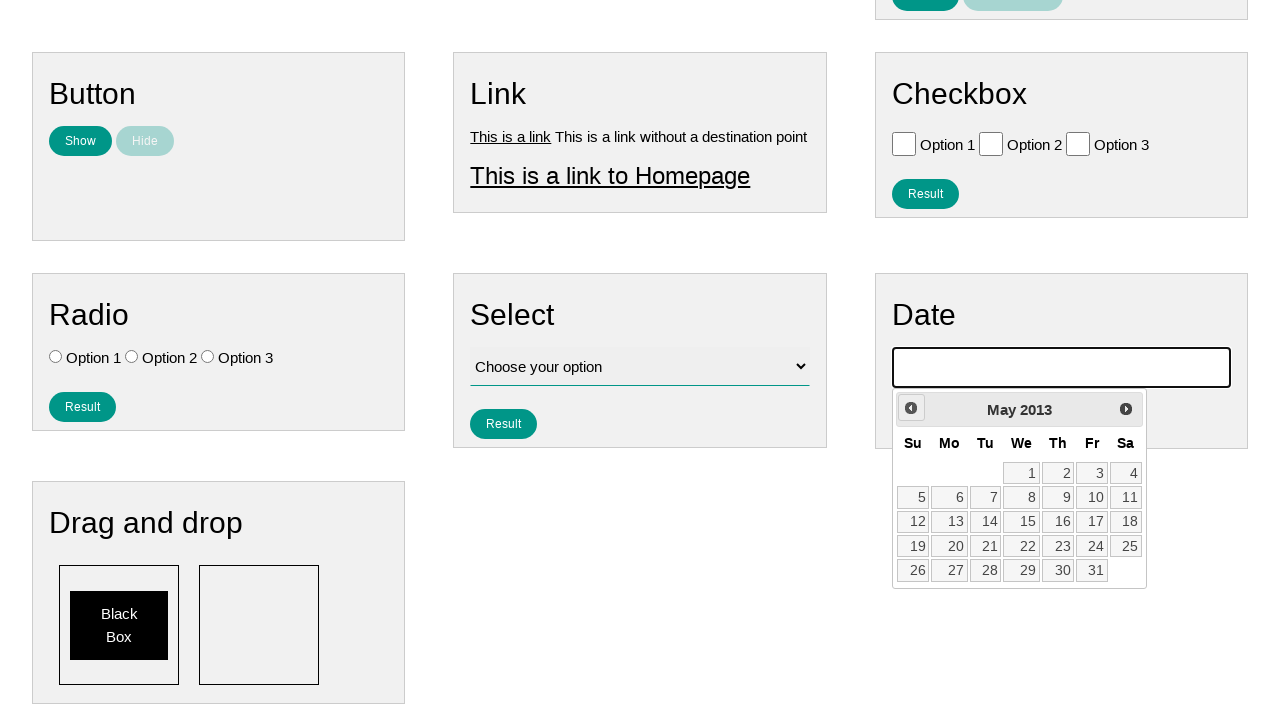

Navigated back one month in calendar (iteration 155/159) at (911, 408) on .ui-datepicker-prev
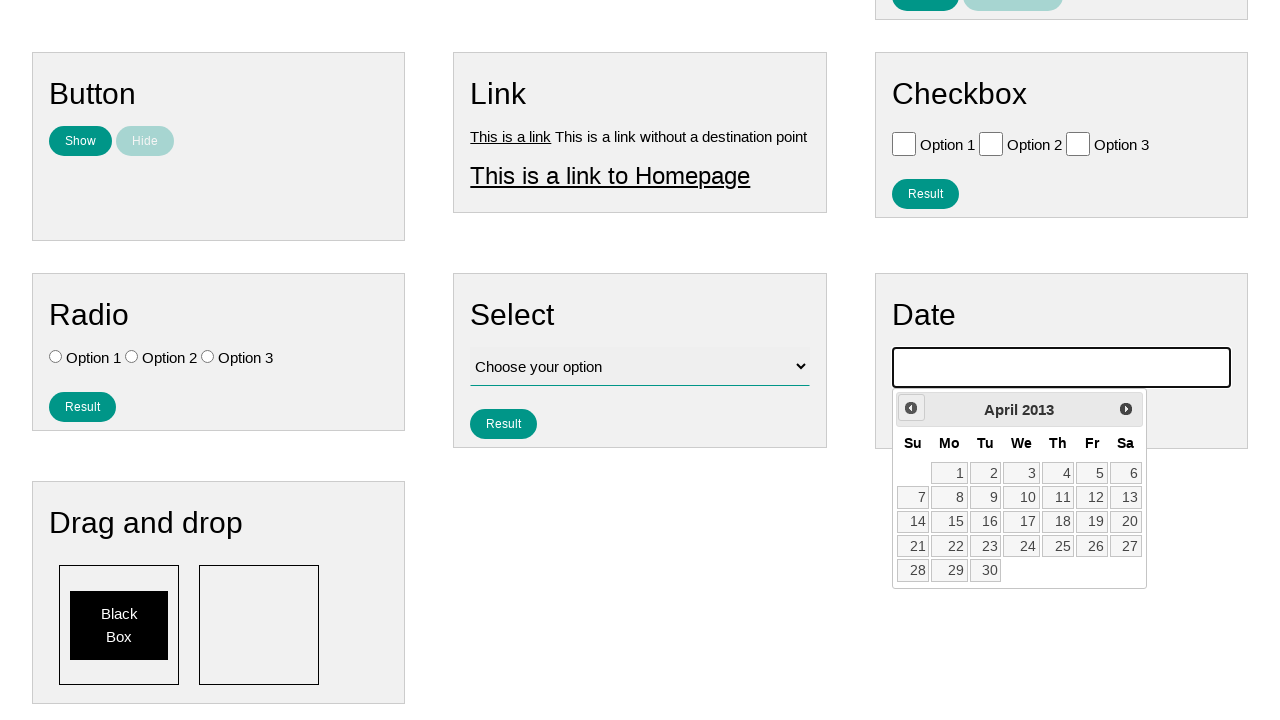

Navigated back one month in calendar (iteration 156/159) at (911, 408) on .ui-datepicker-prev
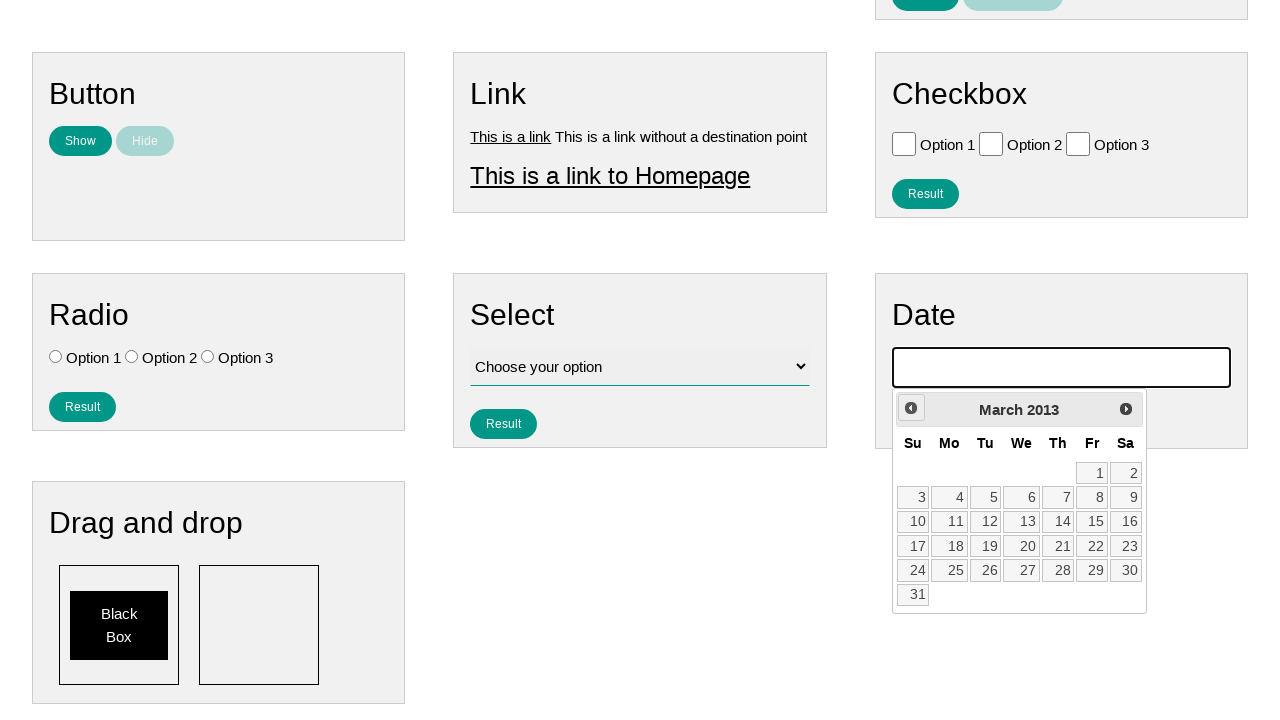

Navigated back one month in calendar (iteration 157/159) at (911, 408) on .ui-datepicker-prev
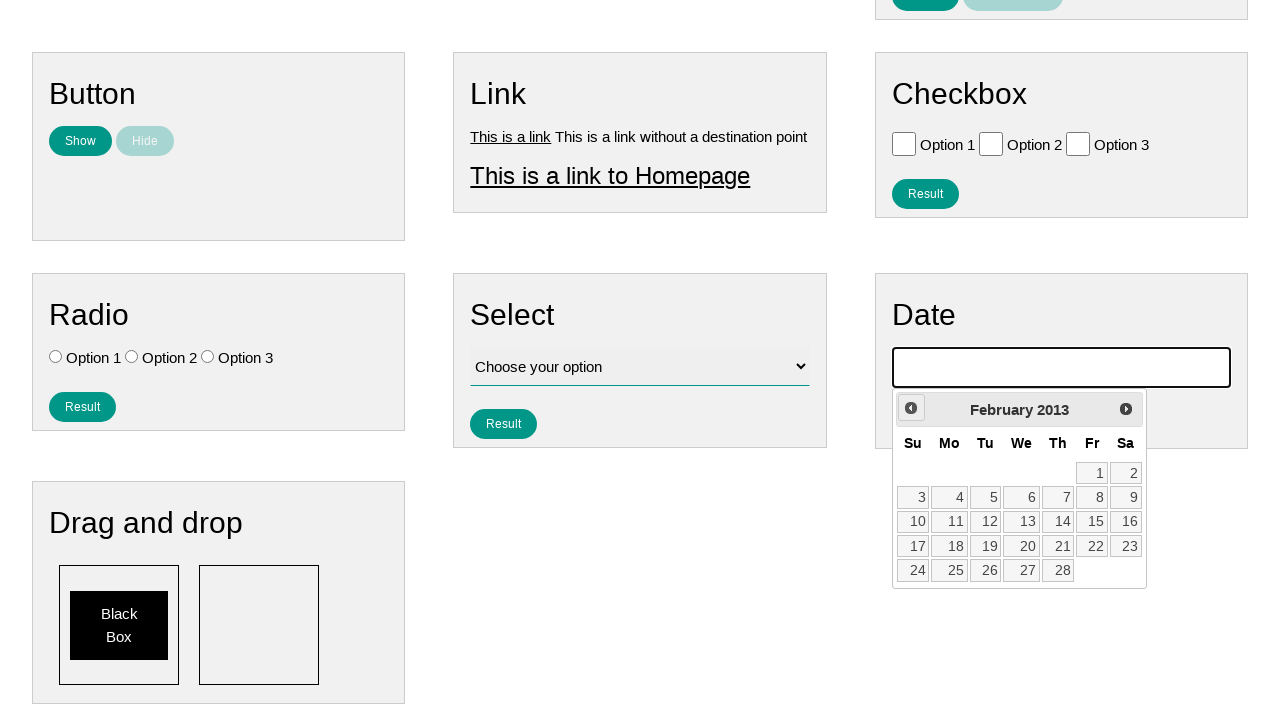

Navigated back one month in calendar (iteration 158/159) at (911, 408) on .ui-datepicker-prev
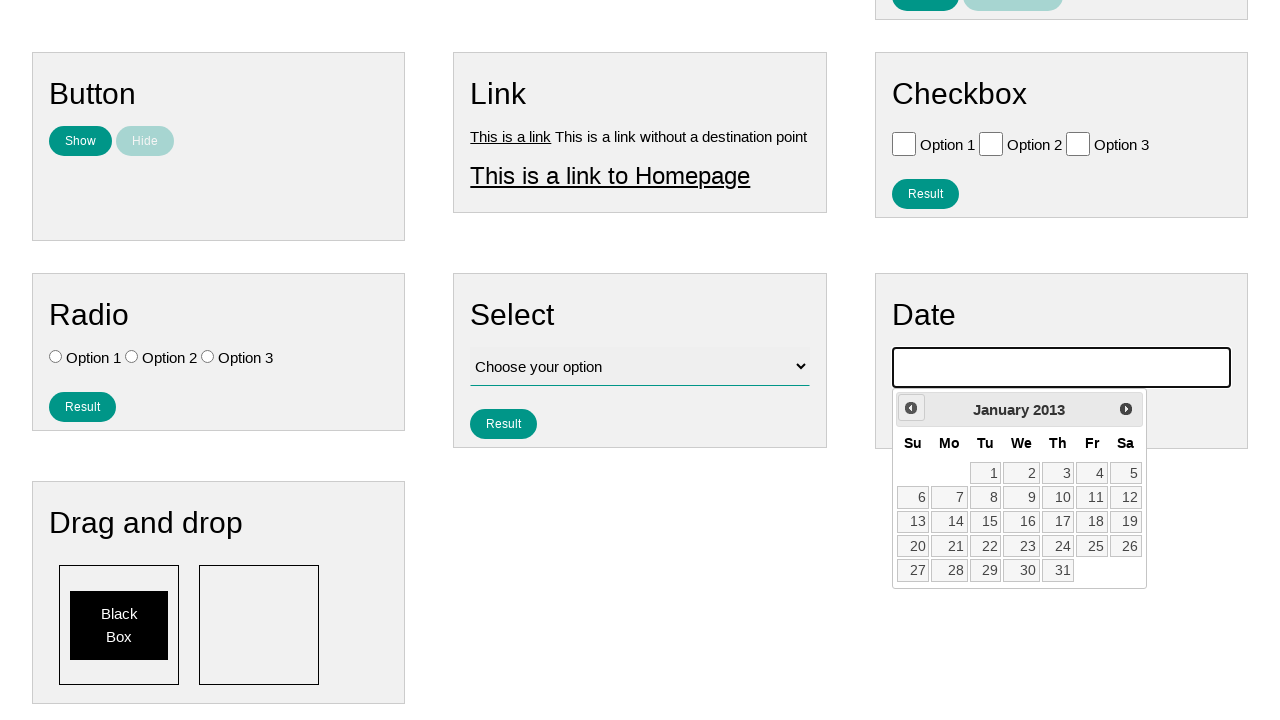

Navigated back one month in calendar (iteration 159/159) at (911, 408) on .ui-datepicker-prev
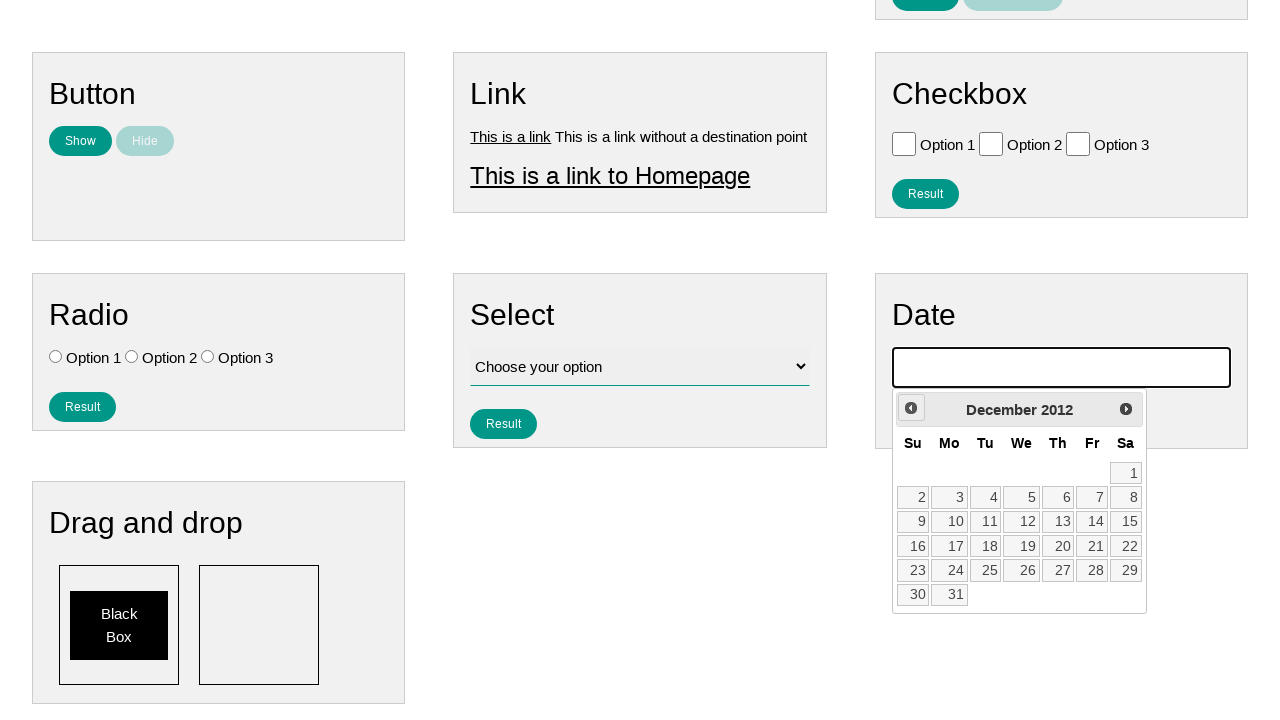

Selected day 4 from calendar at (986, 497) on xpath=//a[text()='4']
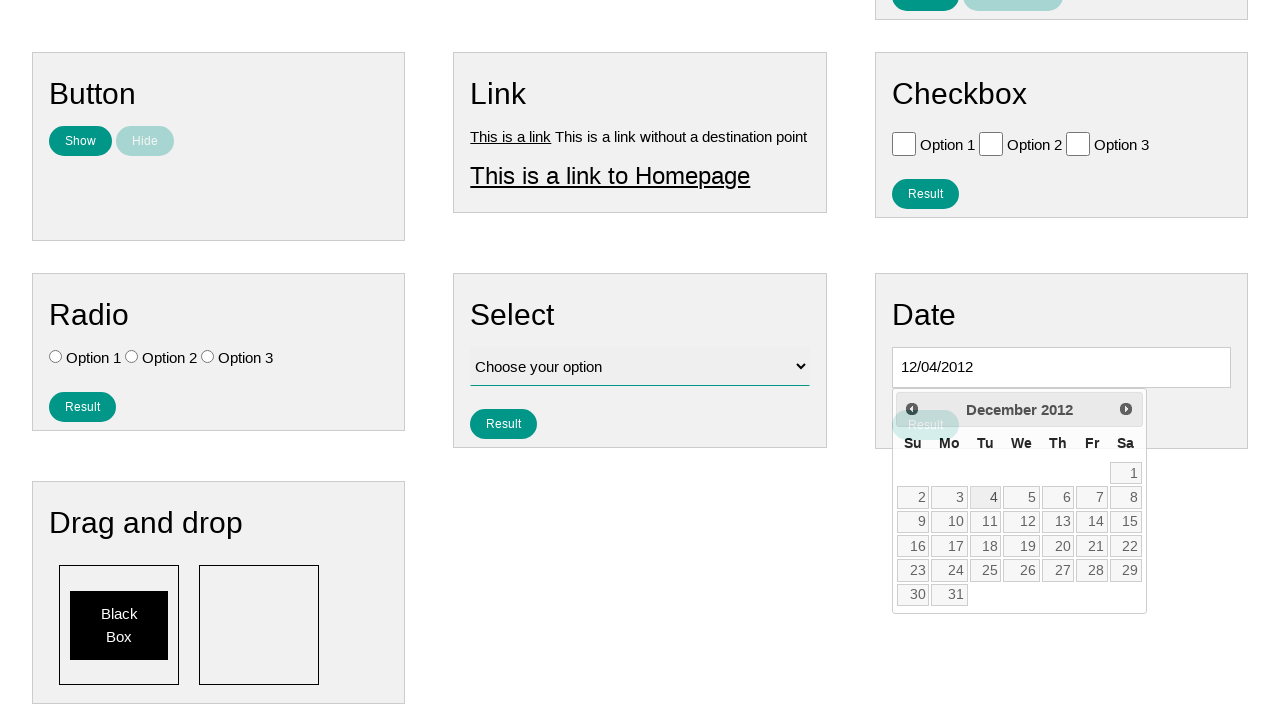

Verified date 07/04/2007 was entered in date field
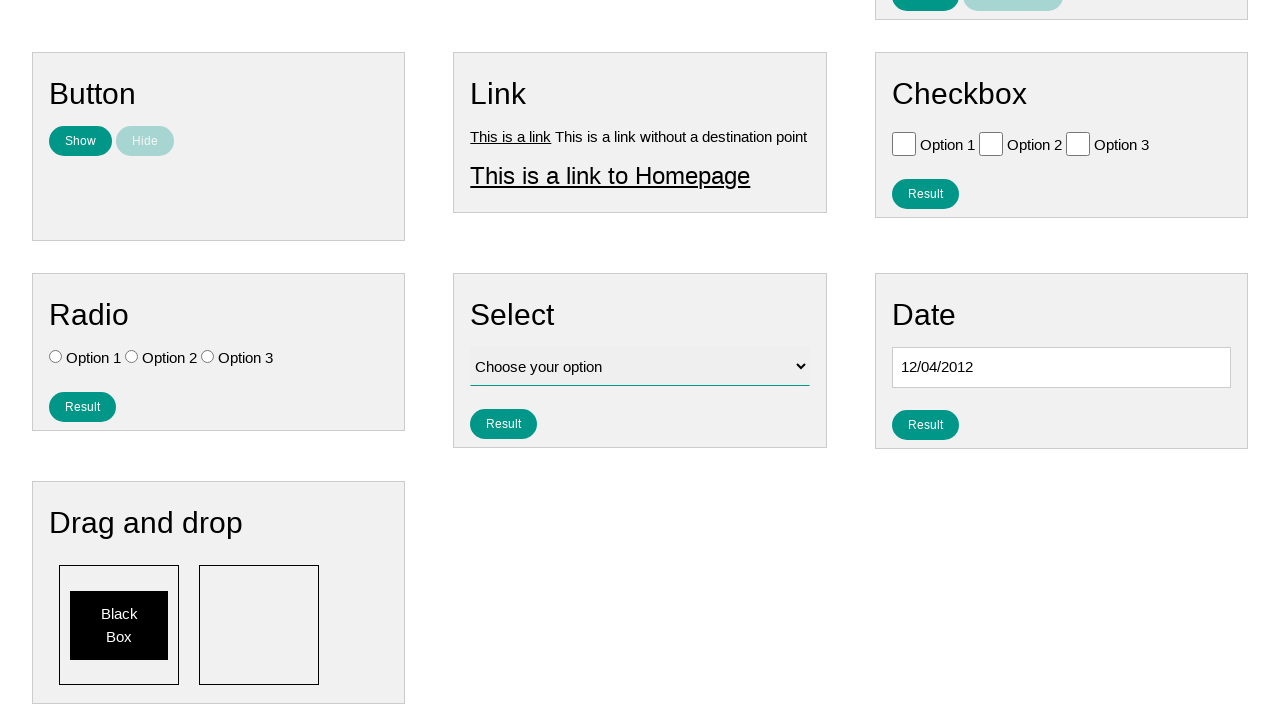

Clicked result button to submit date selection at (925, 425) on #result_button_date
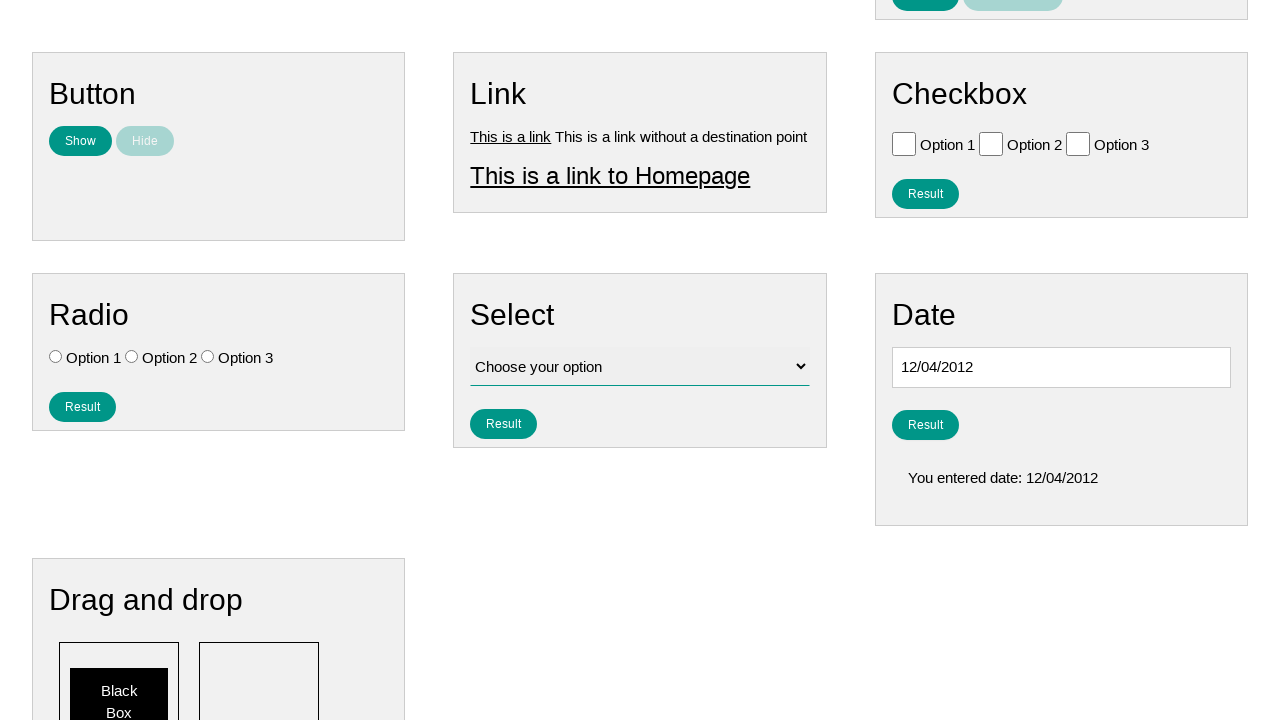

Result message element appeared
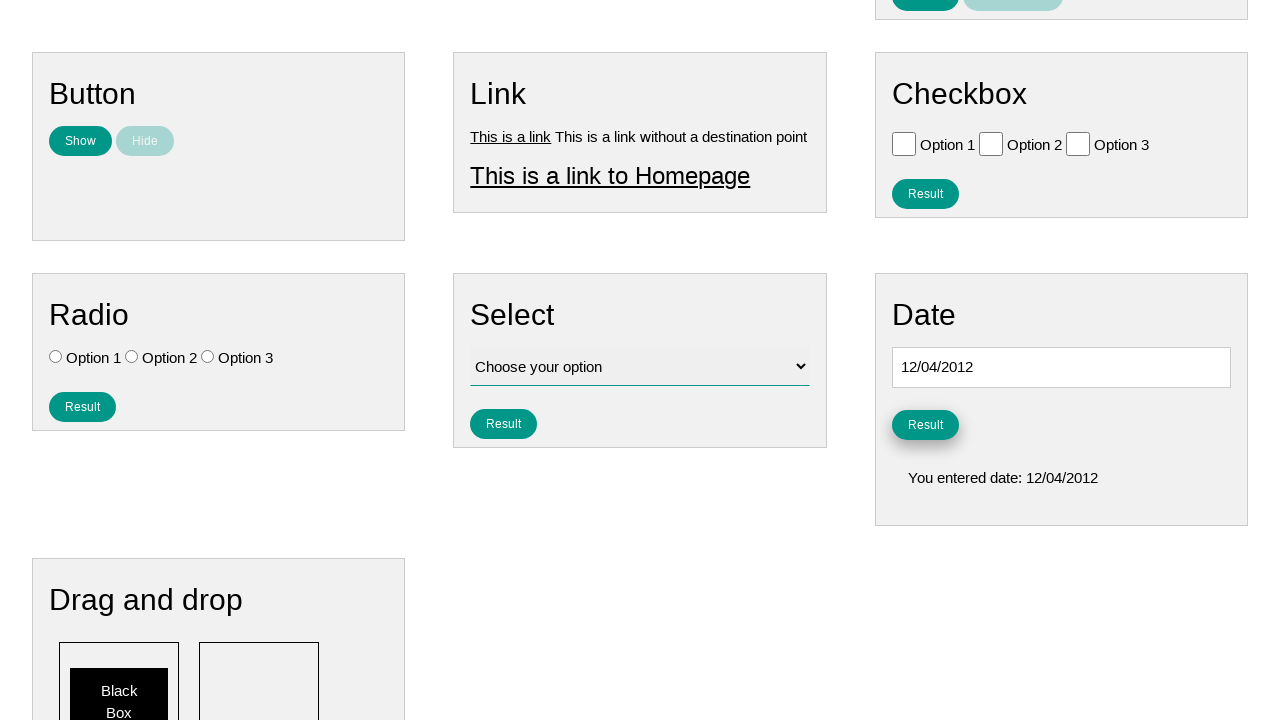

Verified result message contains 'You entered date:' confirmation text
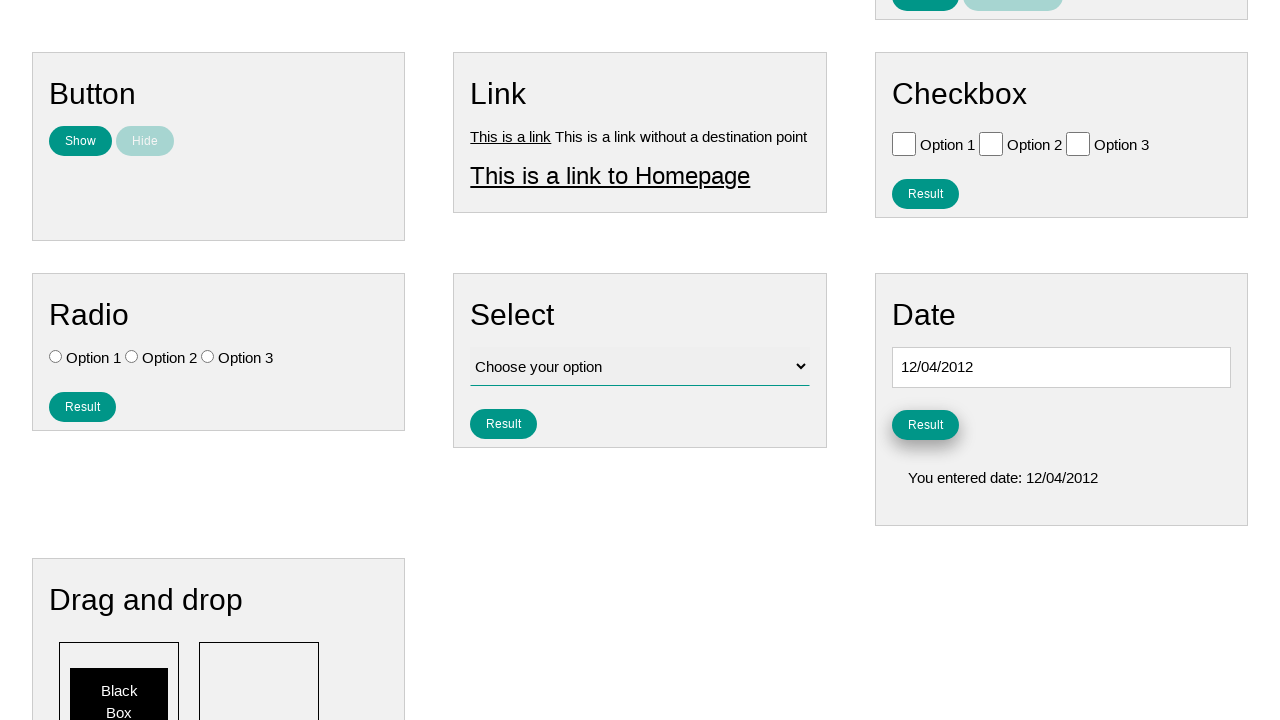

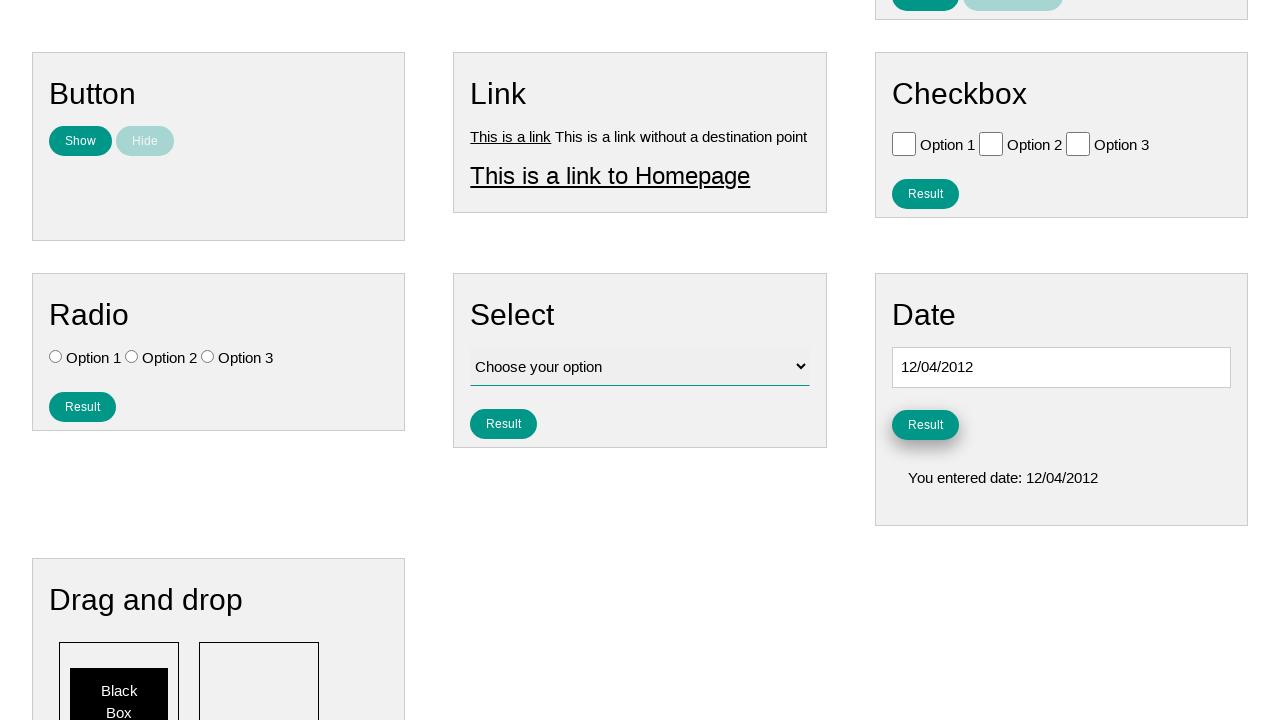